Tests dynamic element creation and deletion by clicking "Add Element" button 100 times, then deleting 80 of the created elements and verifying the count

Starting URL: http://the-internet.herokuapp.com/add_remove_elements/

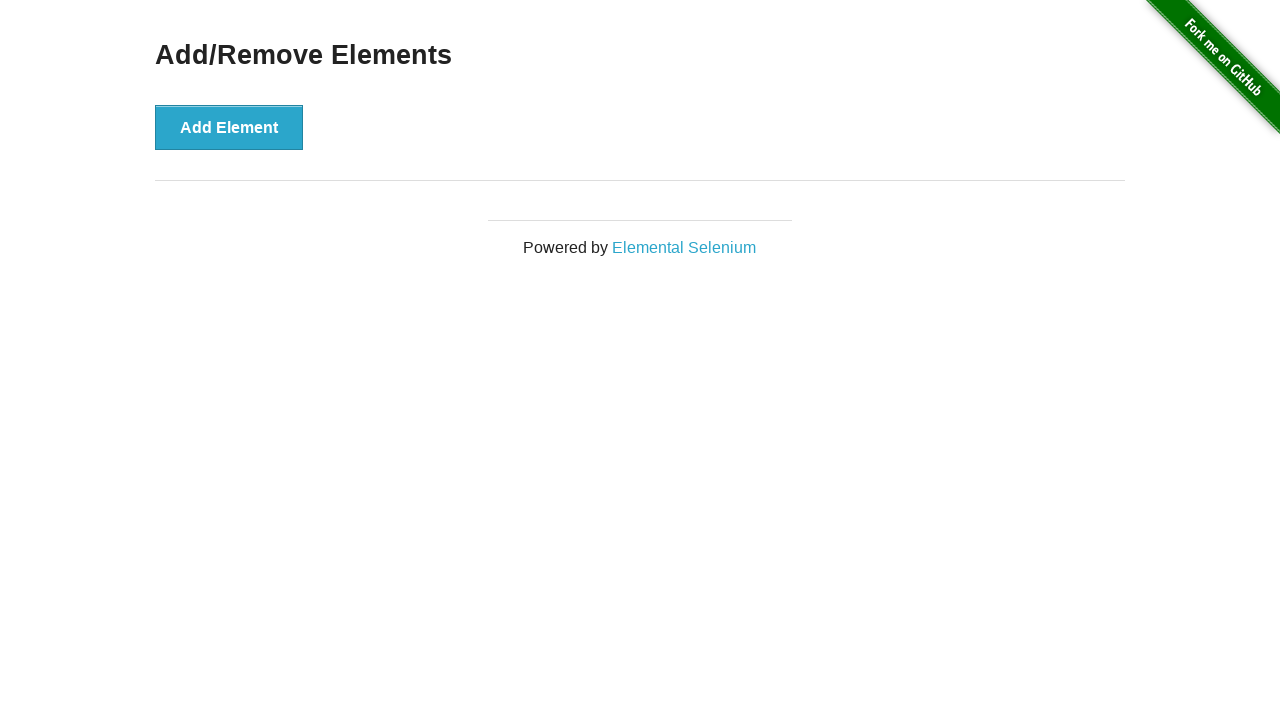

Navigated to Add/Remove Elements page
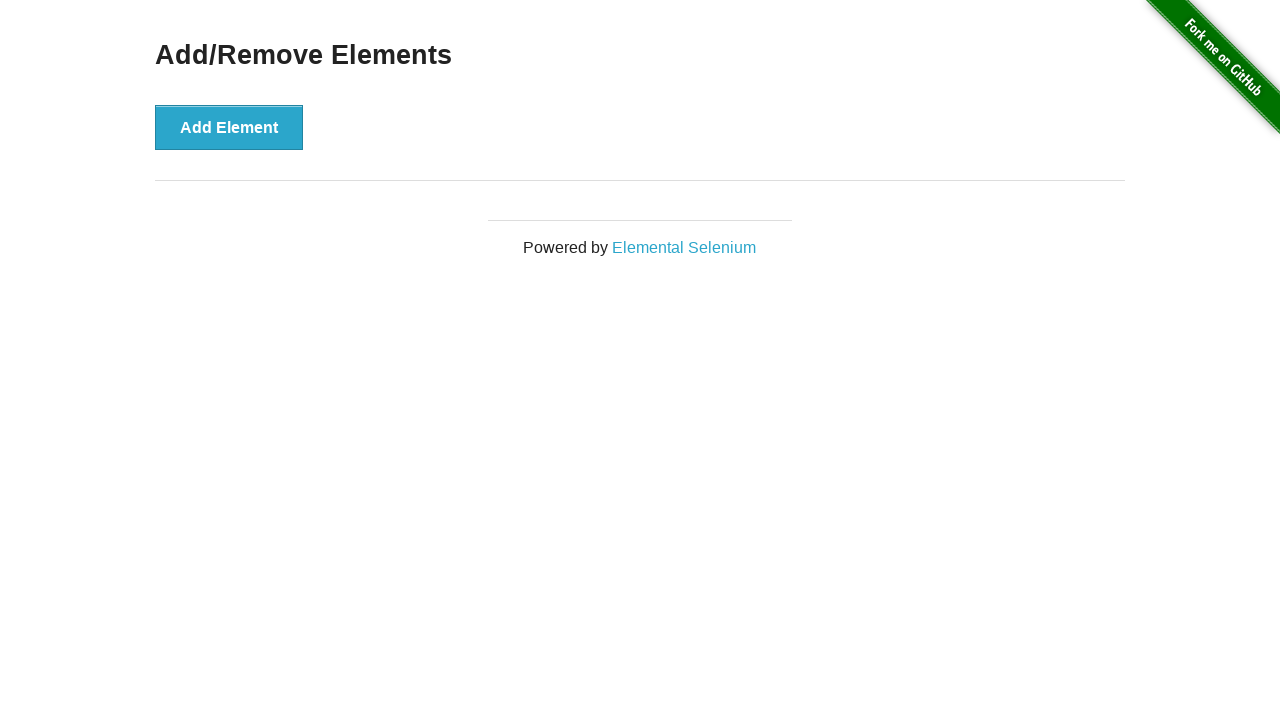

Clicked Add Element button (iteration 1/100) at (229, 127) on button[onclick='addElement()']
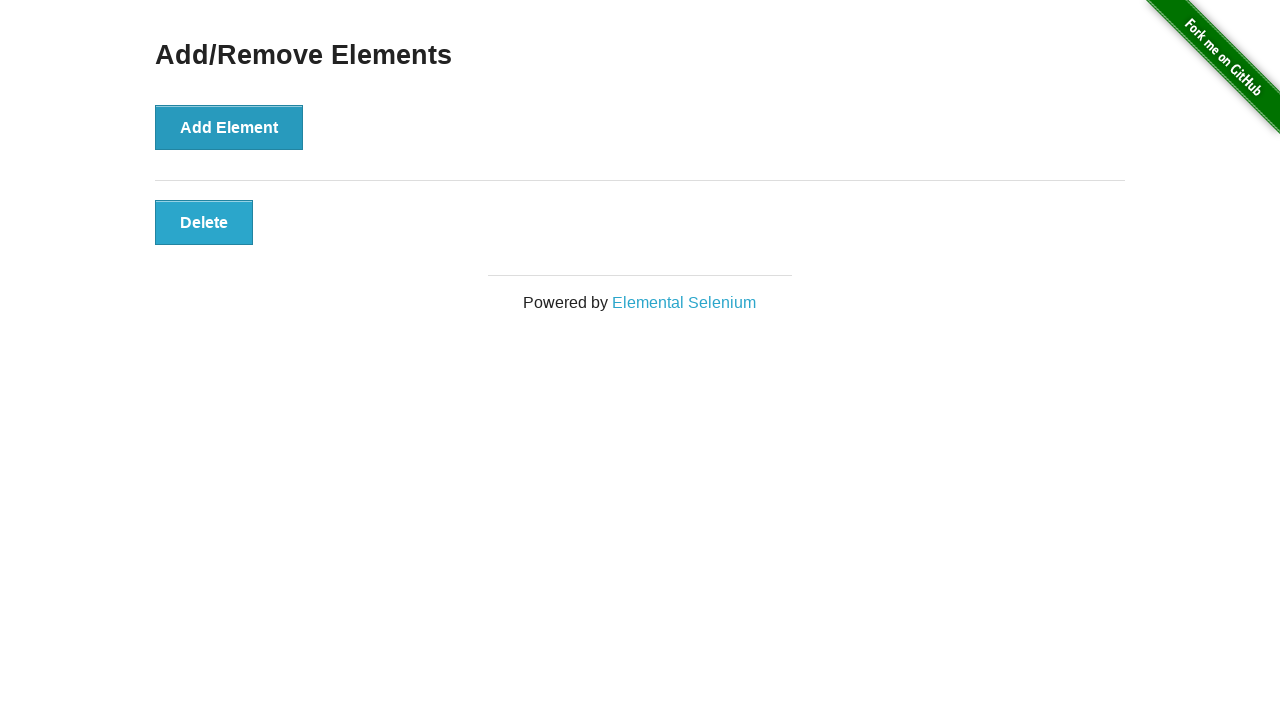

Clicked Add Element button (iteration 2/100) at (229, 127) on button[onclick='addElement()']
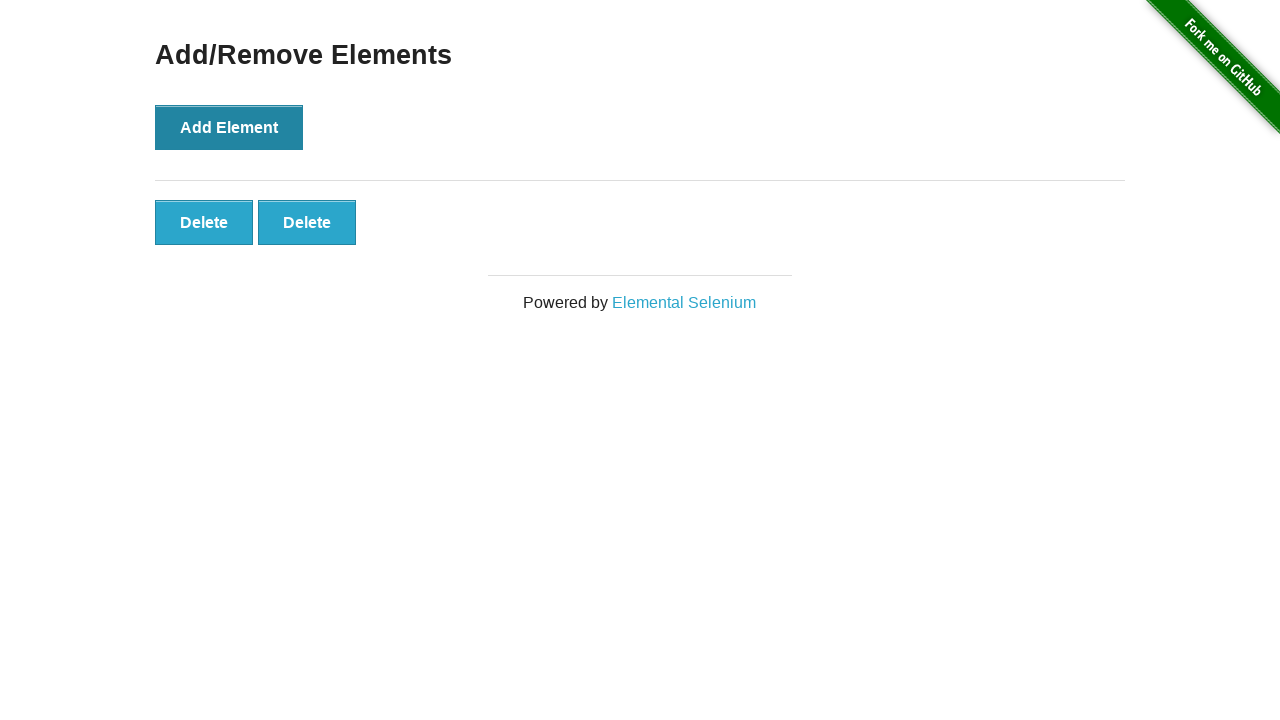

Clicked Add Element button (iteration 3/100) at (229, 127) on button[onclick='addElement()']
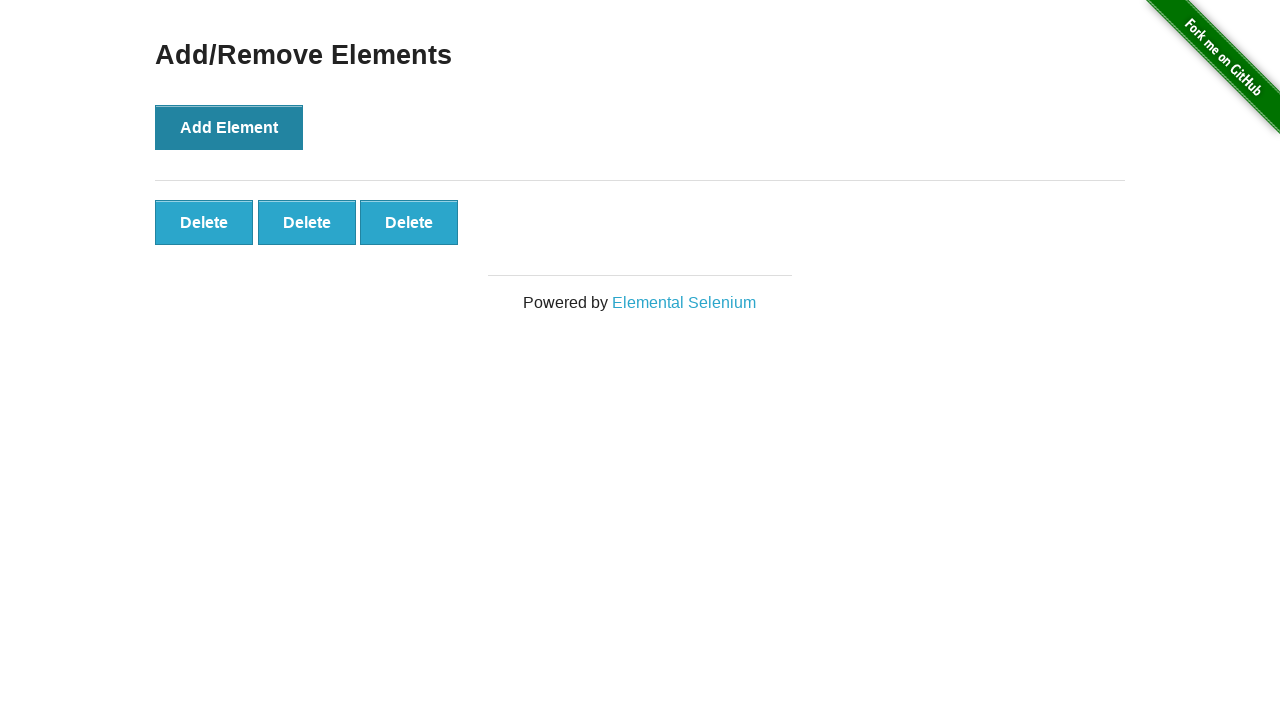

Clicked Add Element button (iteration 4/100) at (229, 127) on button[onclick='addElement()']
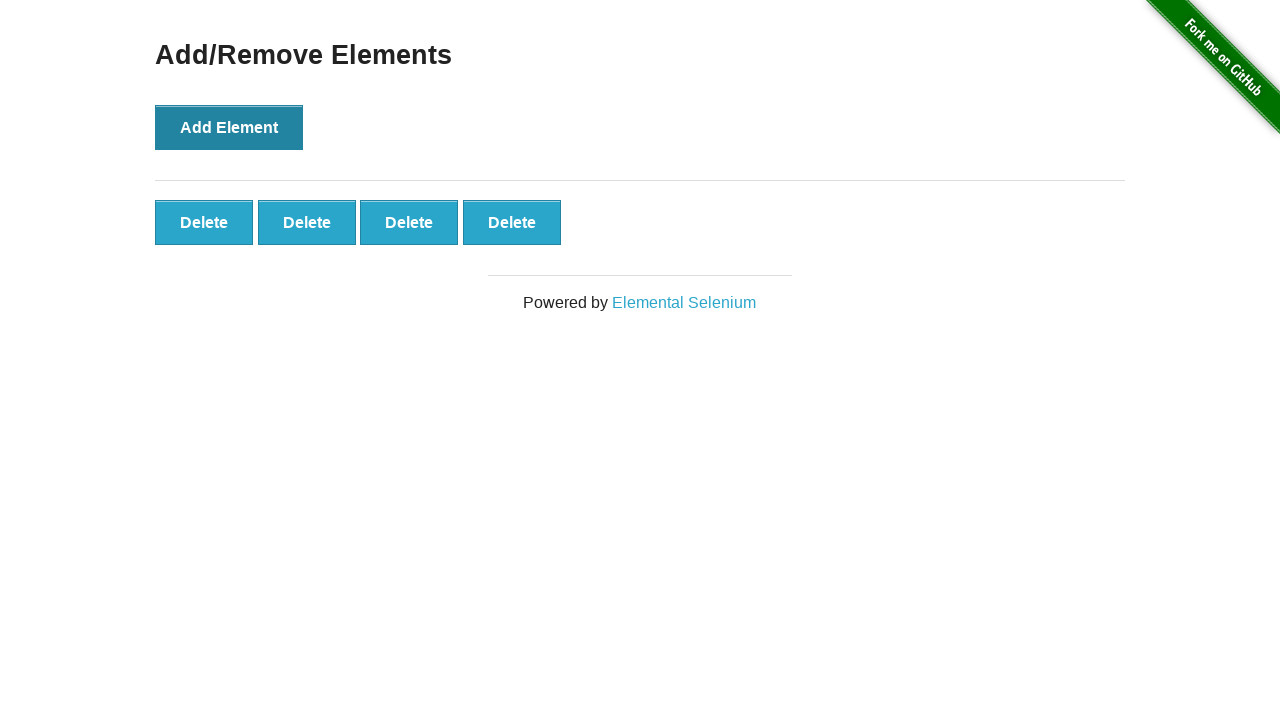

Clicked Add Element button (iteration 5/100) at (229, 127) on button[onclick='addElement()']
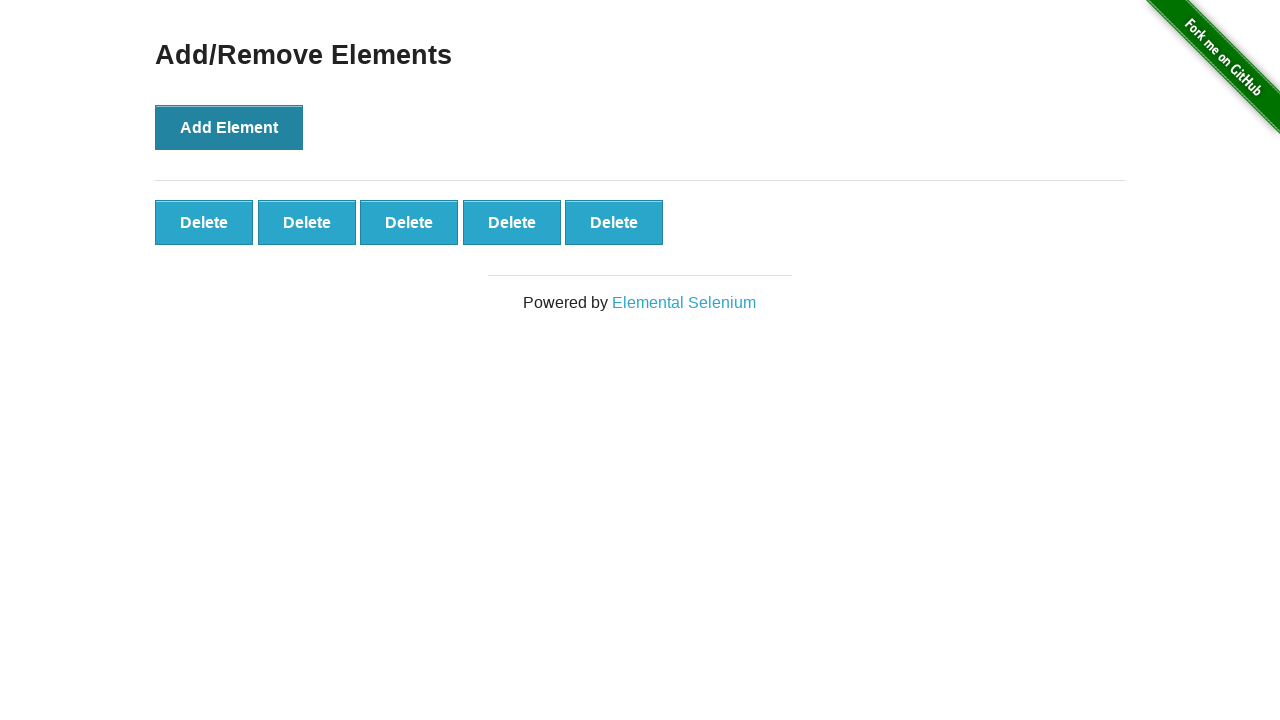

Clicked Add Element button (iteration 6/100) at (229, 127) on button[onclick='addElement()']
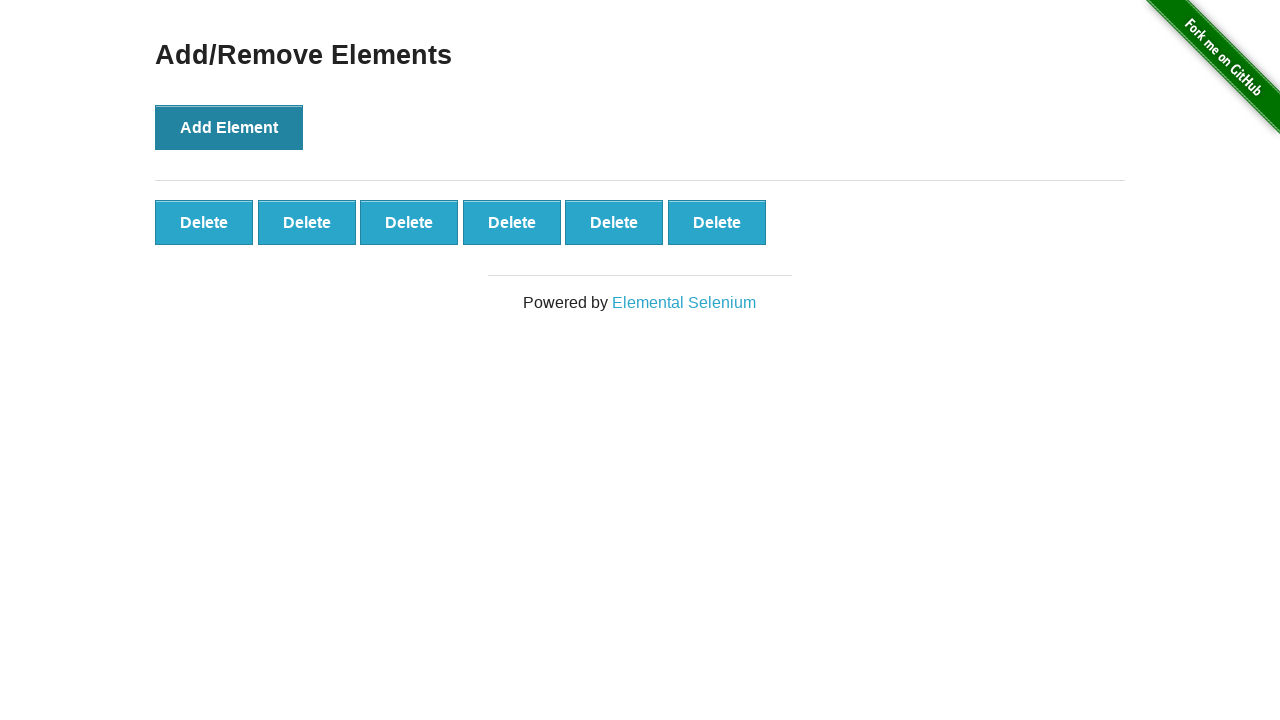

Clicked Add Element button (iteration 7/100) at (229, 127) on button[onclick='addElement()']
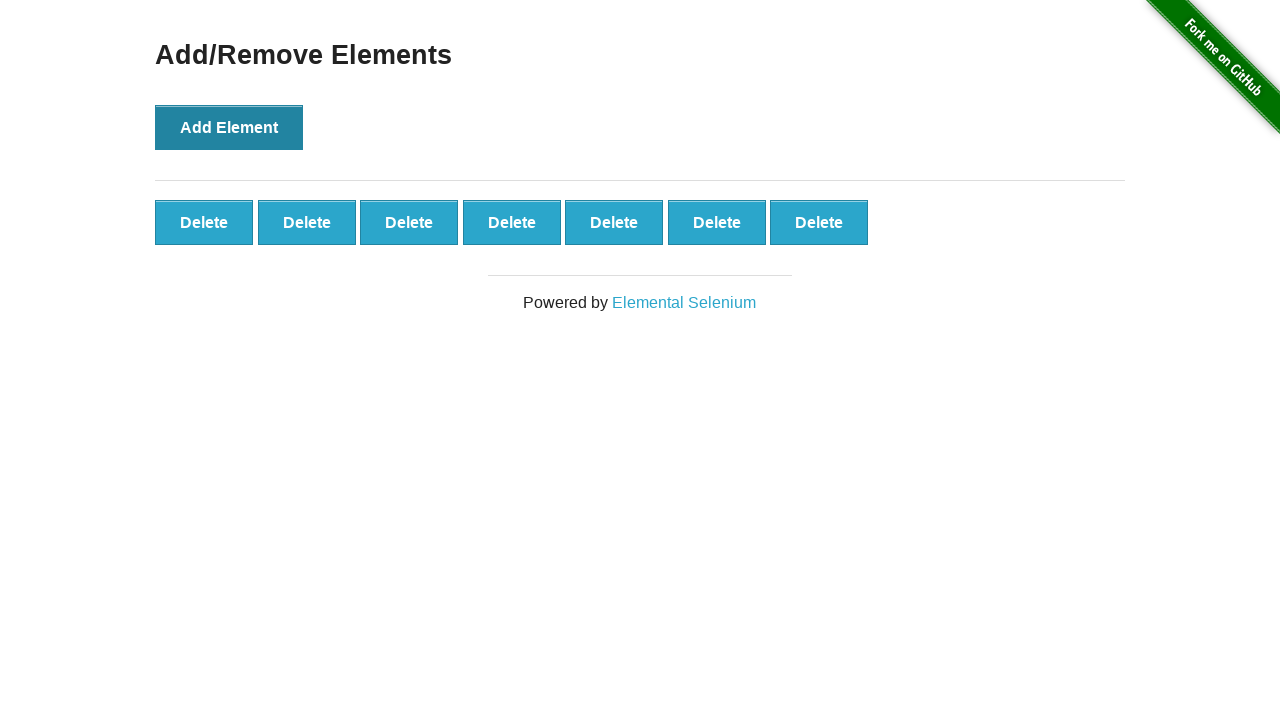

Clicked Add Element button (iteration 8/100) at (229, 127) on button[onclick='addElement()']
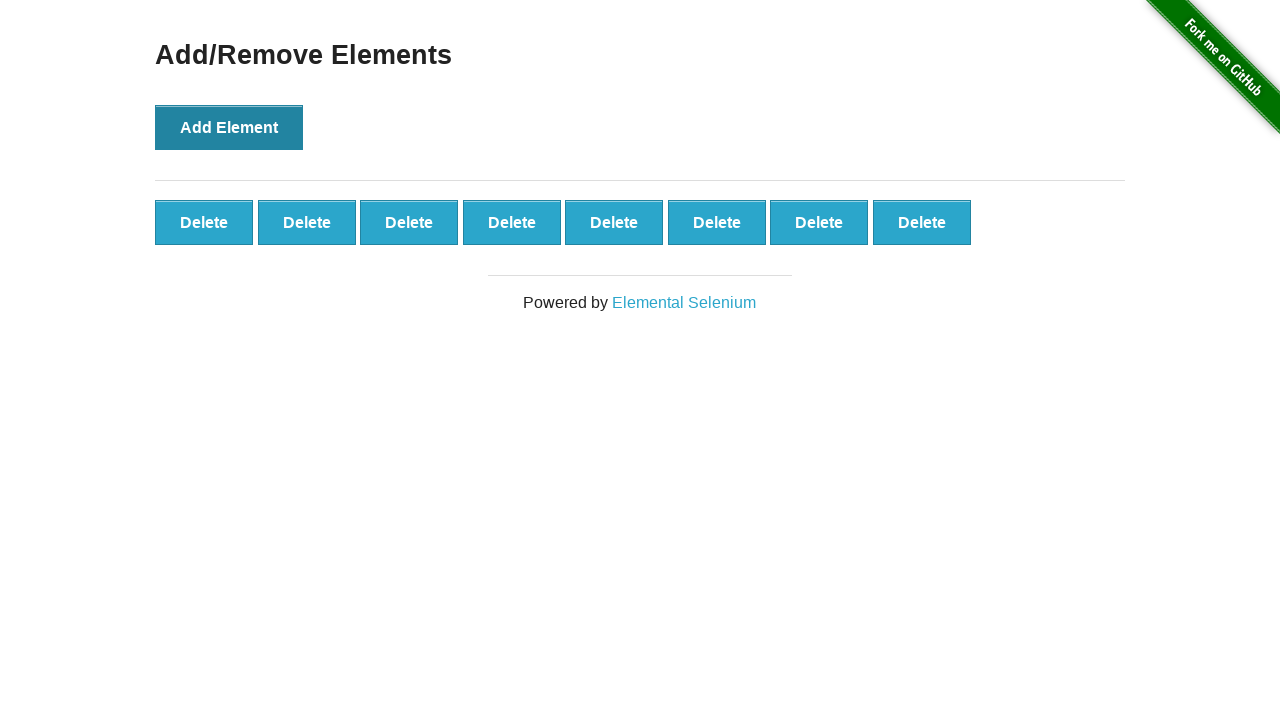

Clicked Add Element button (iteration 9/100) at (229, 127) on button[onclick='addElement()']
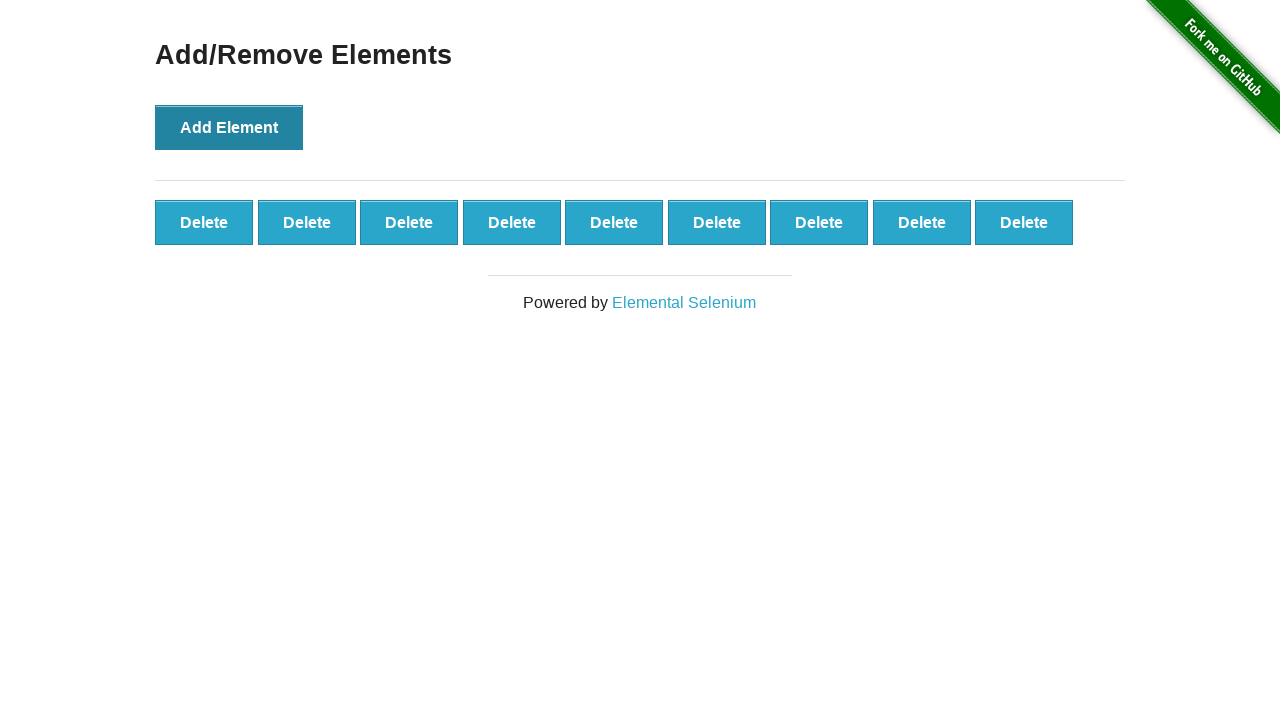

Clicked Add Element button (iteration 10/100) at (229, 127) on button[onclick='addElement()']
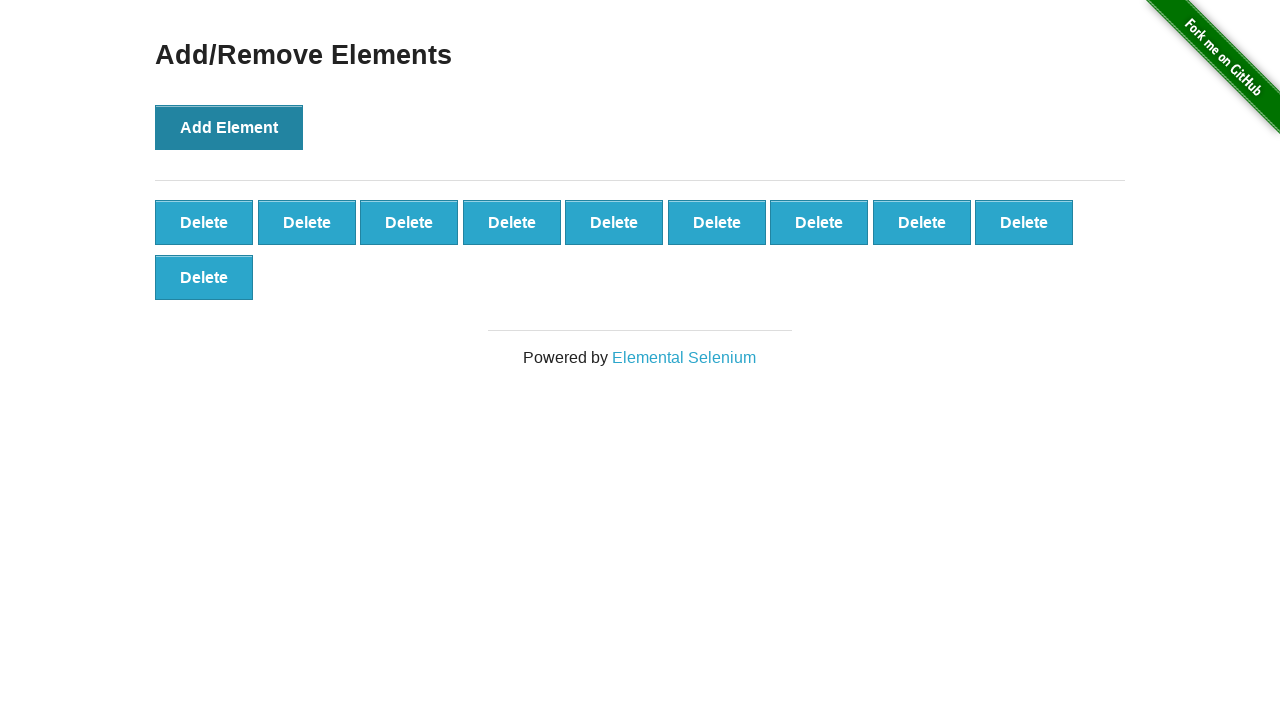

Clicked Add Element button (iteration 11/100) at (229, 127) on button[onclick='addElement()']
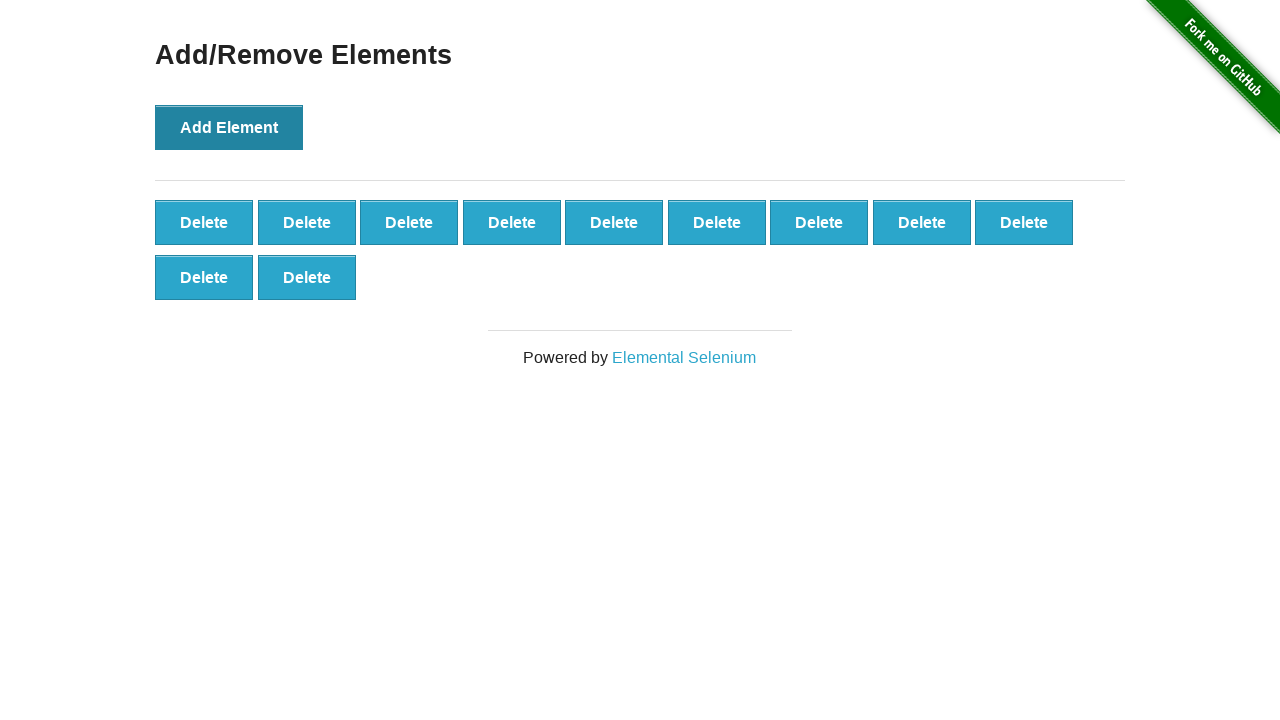

Clicked Add Element button (iteration 12/100) at (229, 127) on button[onclick='addElement()']
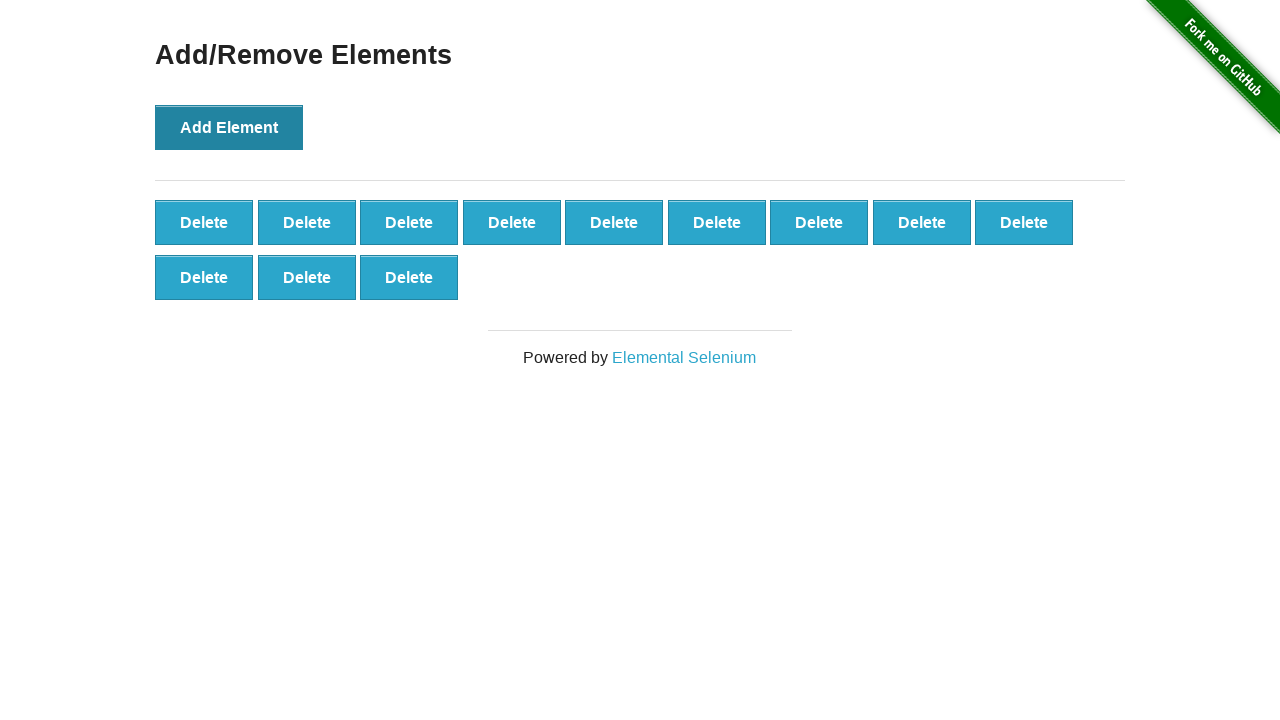

Clicked Add Element button (iteration 13/100) at (229, 127) on button[onclick='addElement()']
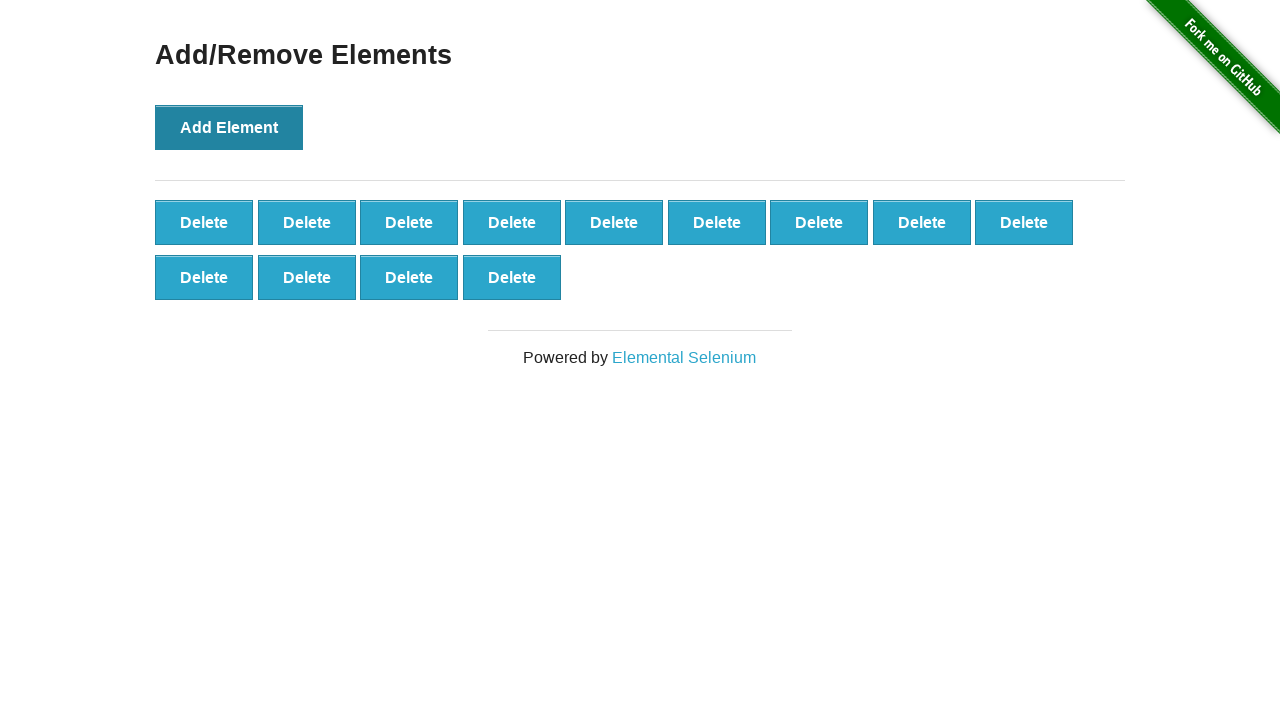

Clicked Add Element button (iteration 14/100) at (229, 127) on button[onclick='addElement()']
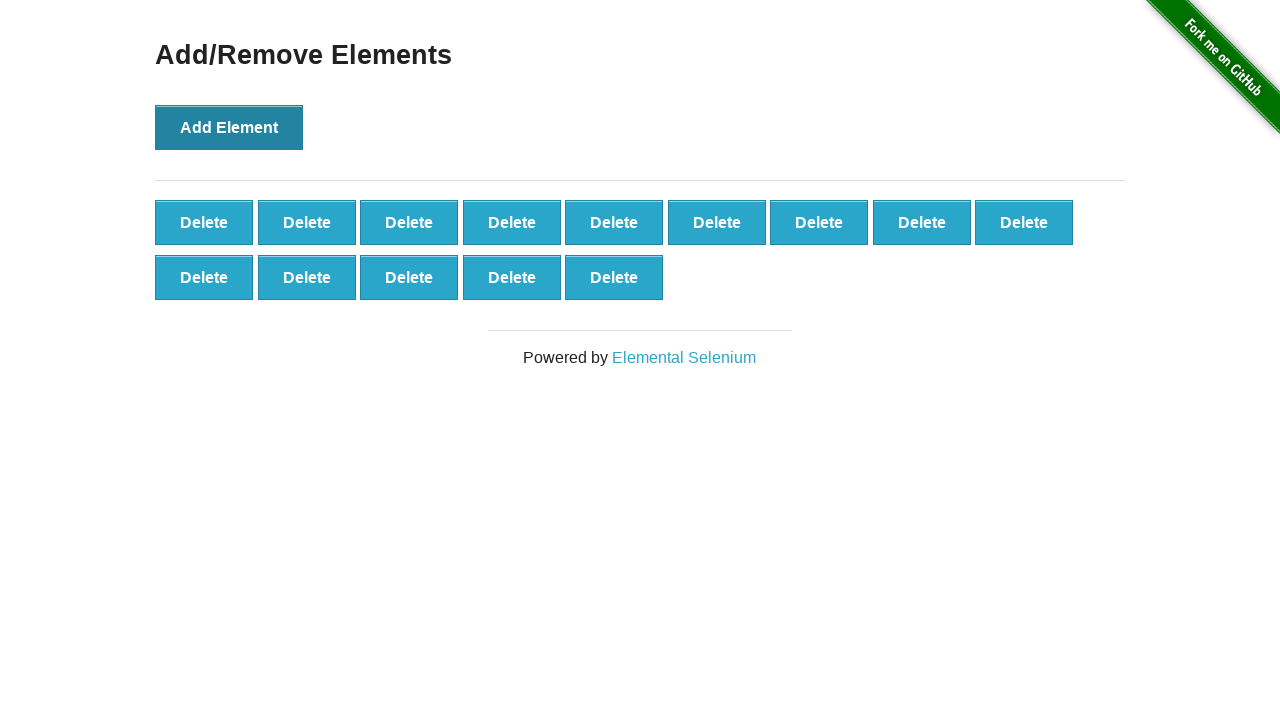

Clicked Add Element button (iteration 15/100) at (229, 127) on button[onclick='addElement()']
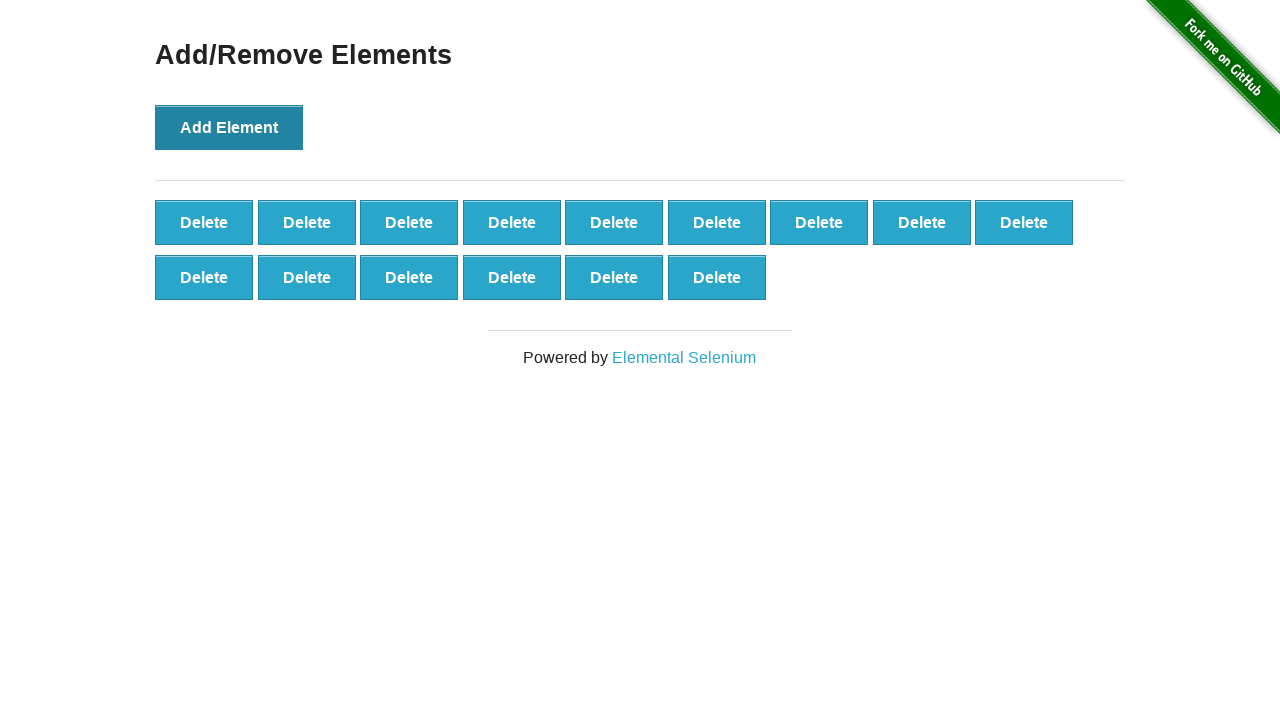

Clicked Add Element button (iteration 16/100) at (229, 127) on button[onclick='addElement()']
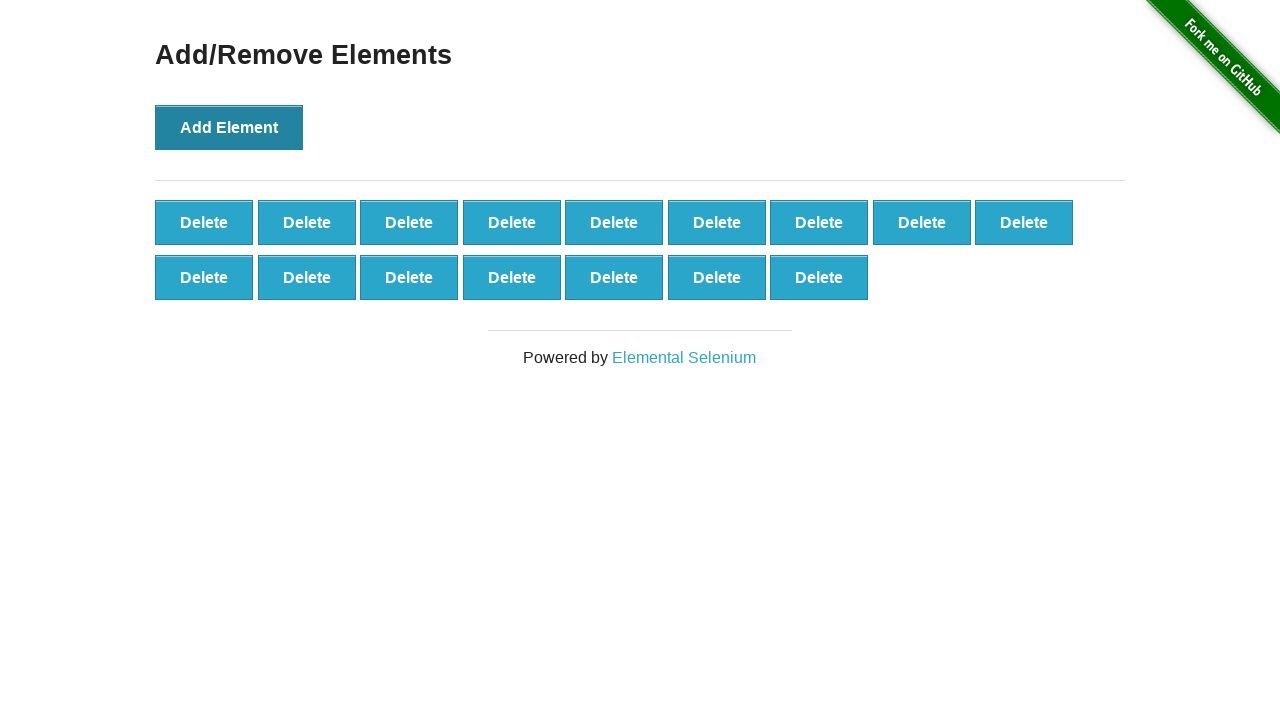

Clicked Add Element button (iteration 17/100) at (229, 127) on button[onclick='addElement()']
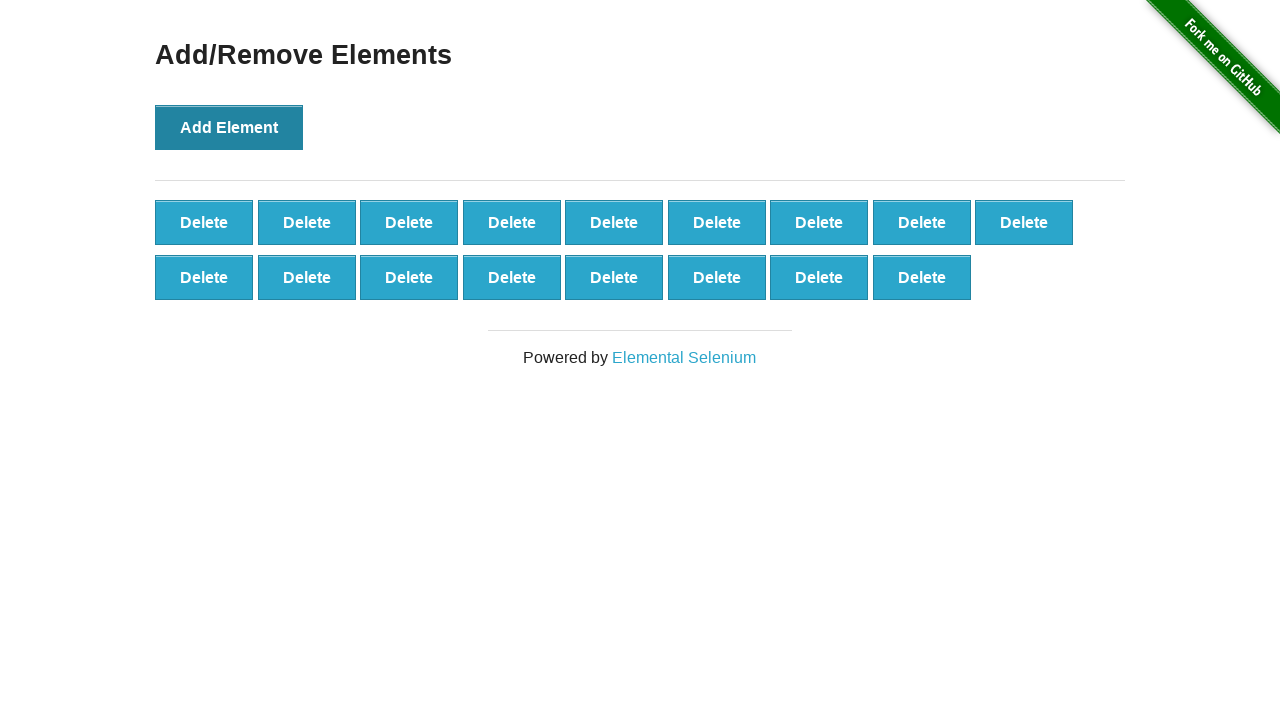

Clicked Add Element button (iteration 18/100) at (229, 127) on button[onclick='addElement()']
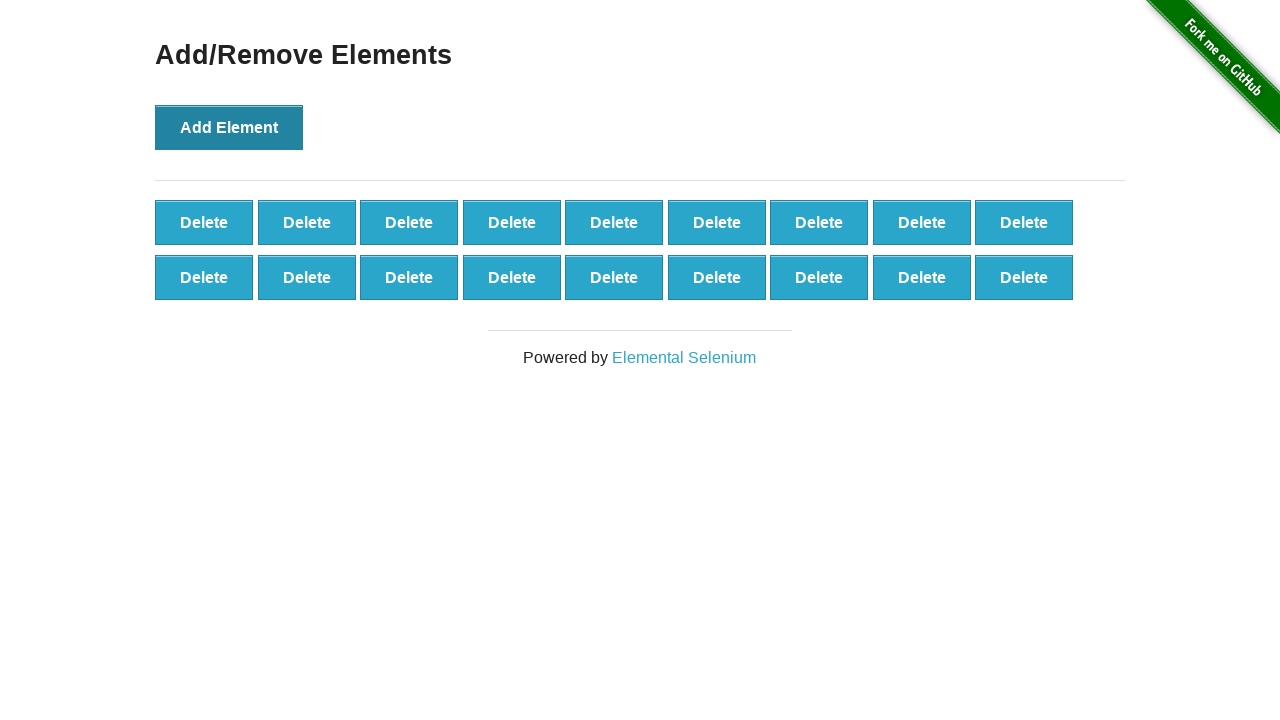

Clicked Add Element button (iteration 19/100) at (229, 127) on button[onclick='addElement()']
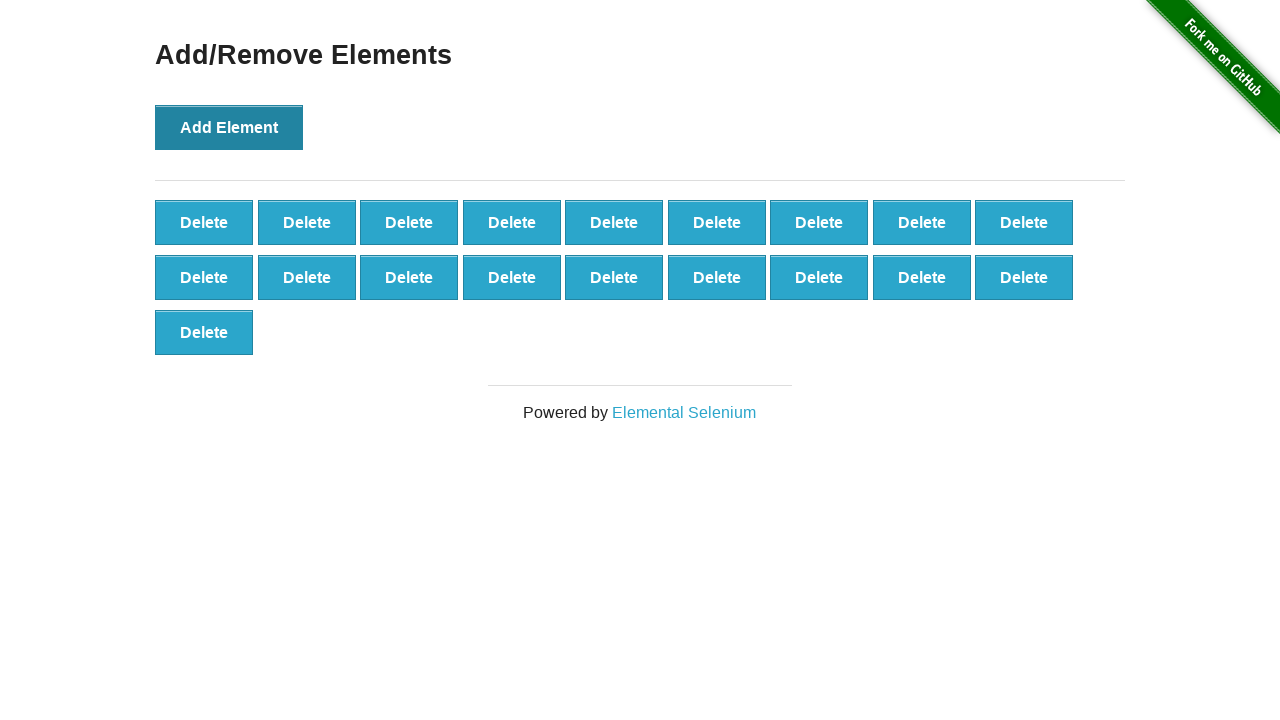

Clicked Add Element button (iteration 20/100) at (229, 127) on button[onclick='addElement()']
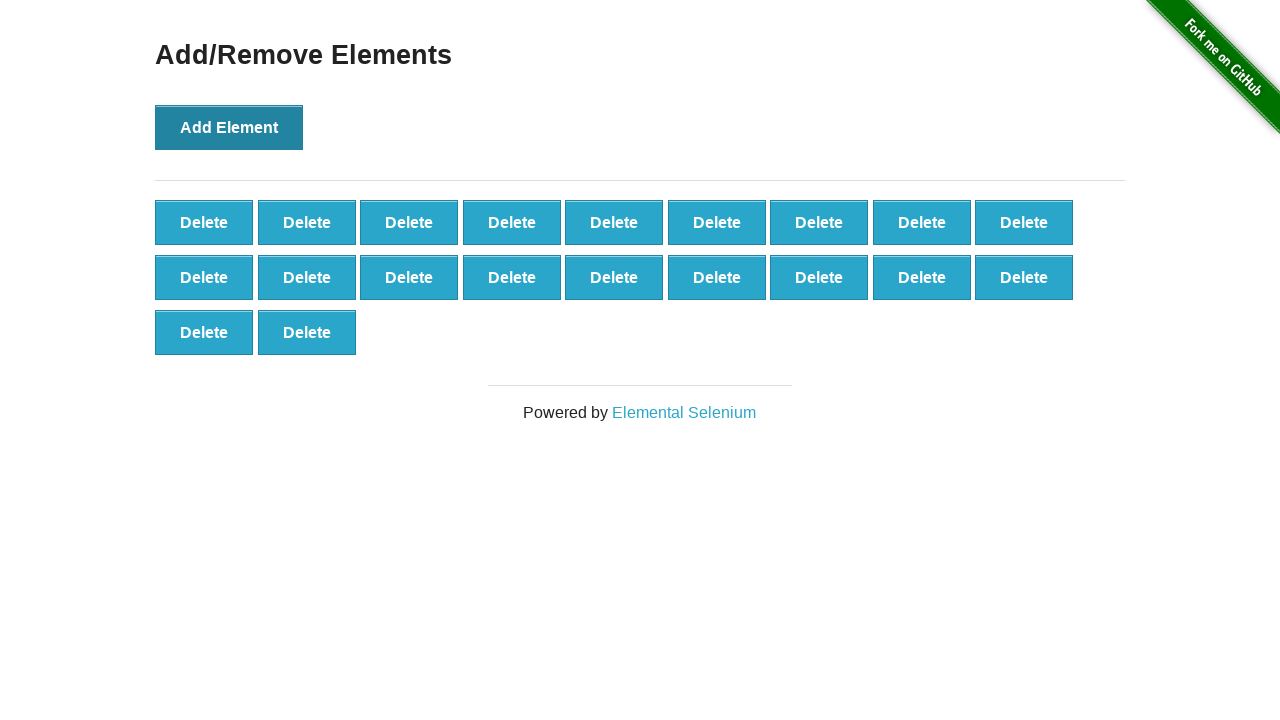

Clicked Add Element button (iteration 21/100) at (229, 127) on button[onclick='addElement()']
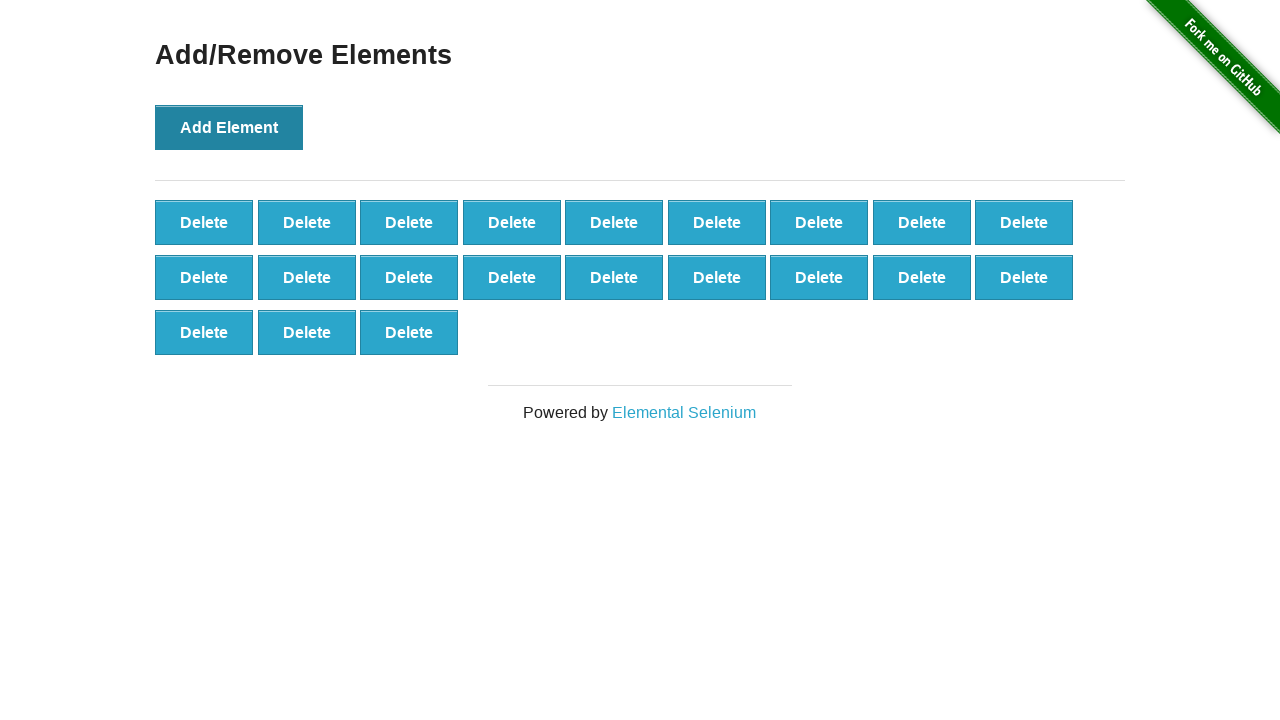

Clicked Add Element button (iteration 22/100) at (229, 127) on button[onclick='addElement()']
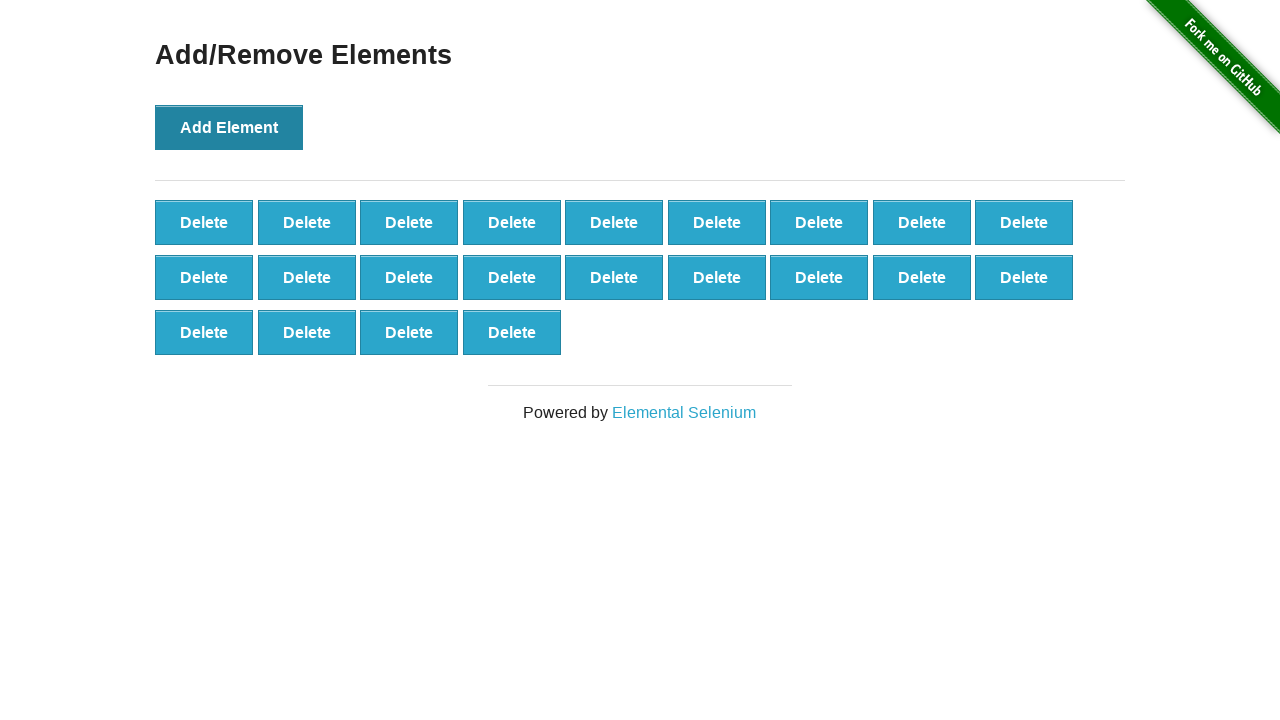

Clicked Add Element button (iteration 23/100) at (229, 127) on button[onclick='addElement()']
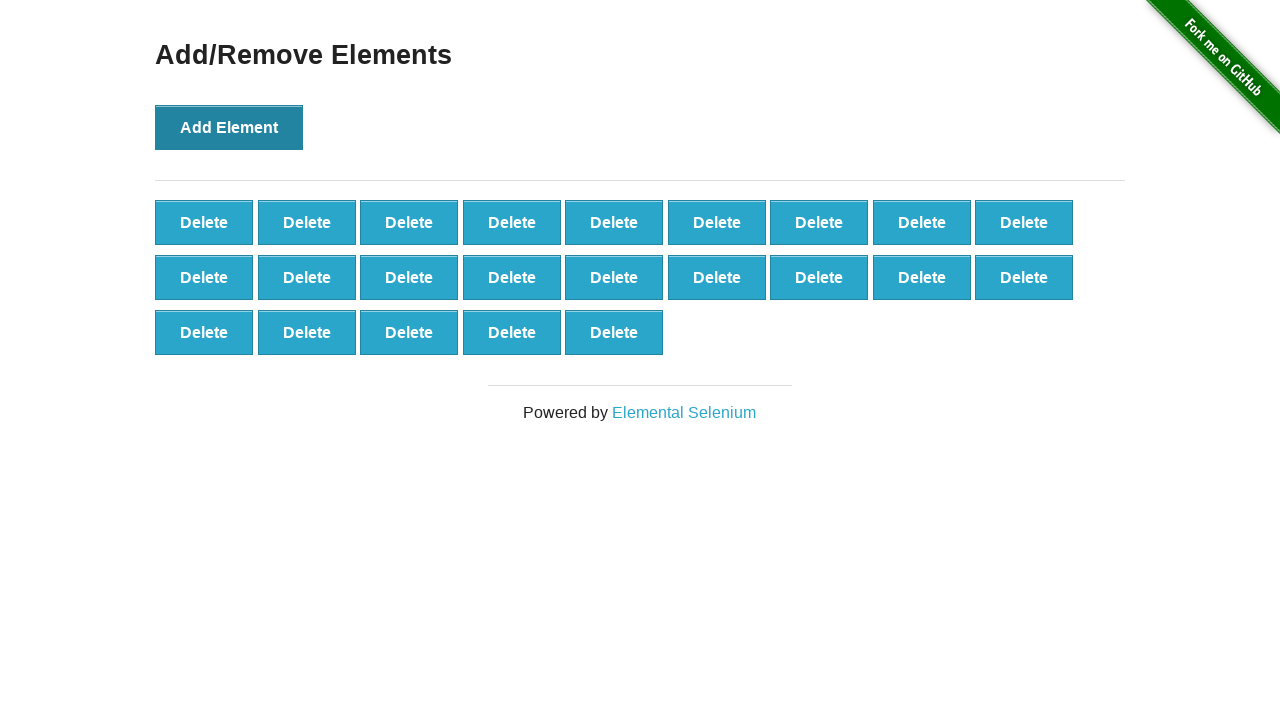

Clicked Add Element button (iteration 24/100) at (229, 127) on button[onclick='addElement()']
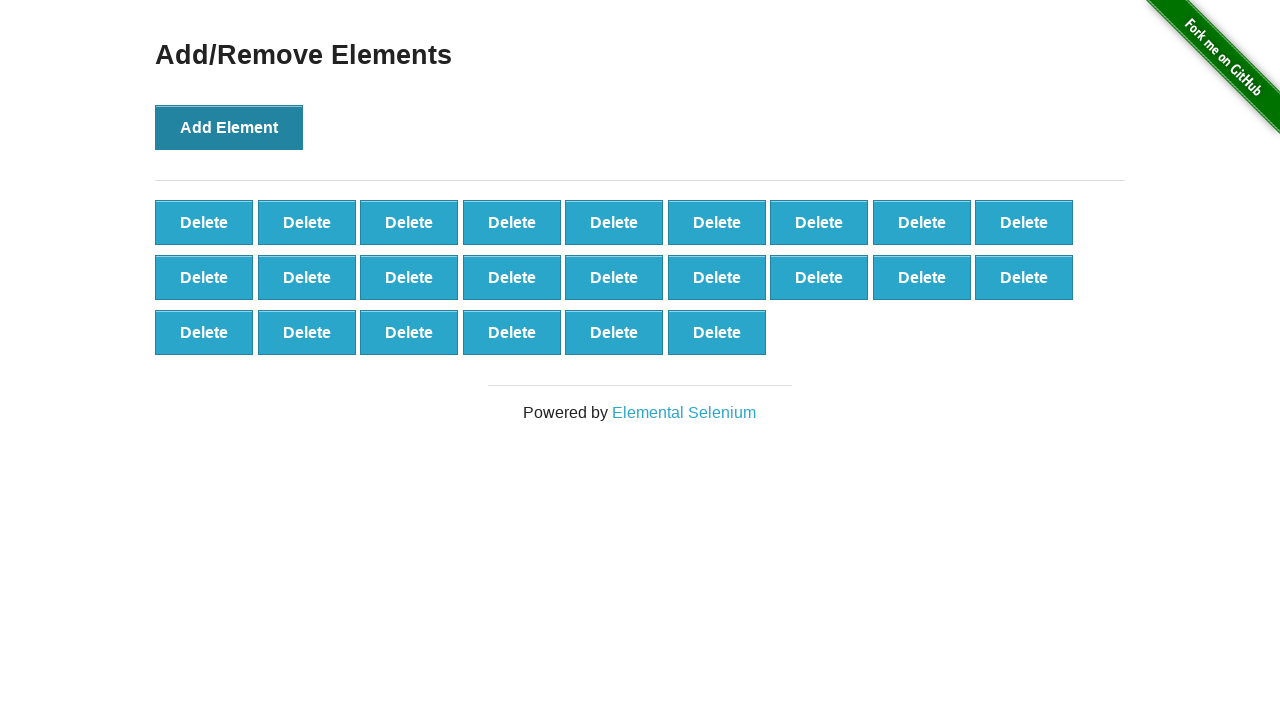

Clicked Add Element button (iteration 25/100) at (229, 127) on button[onclick='addElement()']
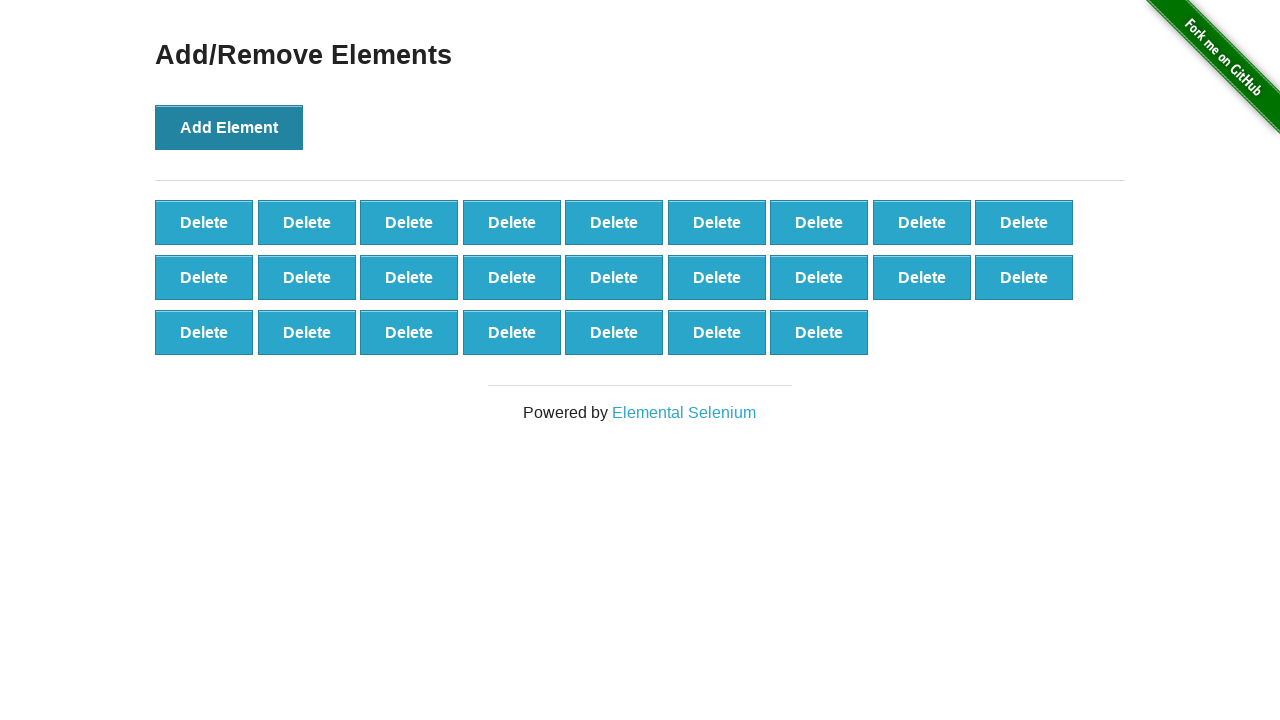

Clicked Add Element button (iteration 26/100) at (229, 127) on button[onclick='addElement()']
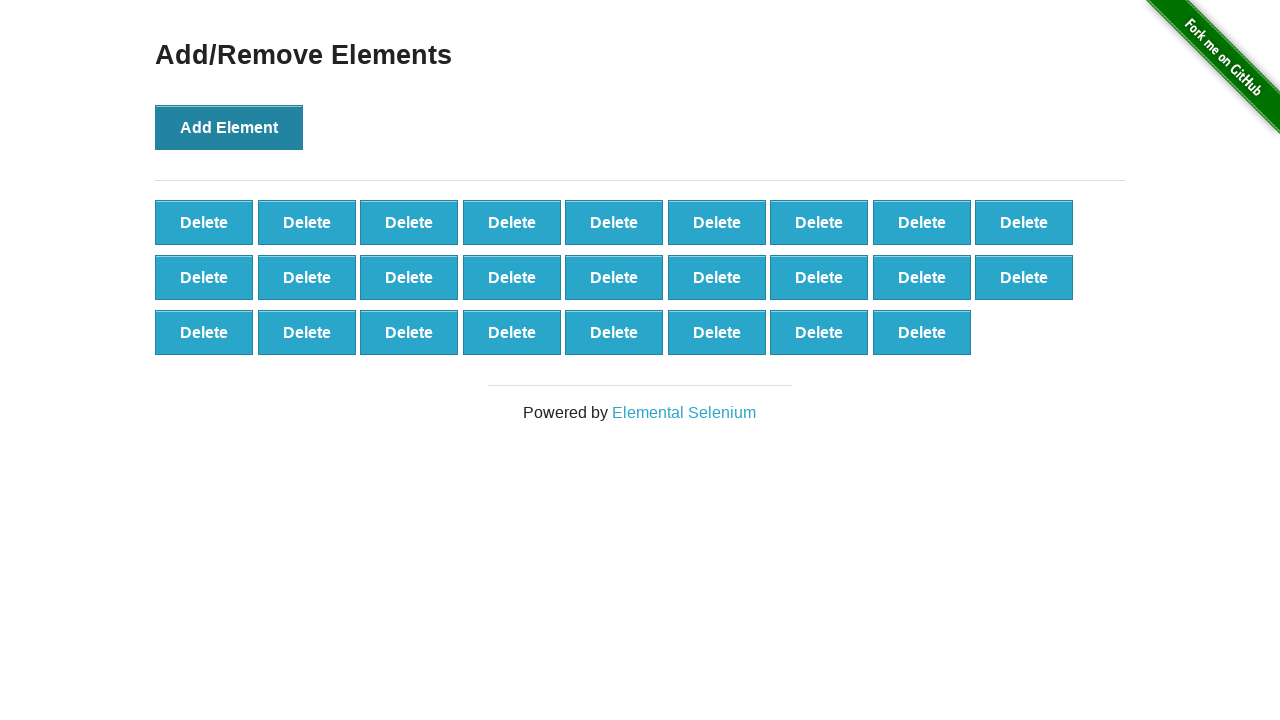

Clicked Add Element button (iteration 27/100) at (229, 127) on button[onclick='addElement()']
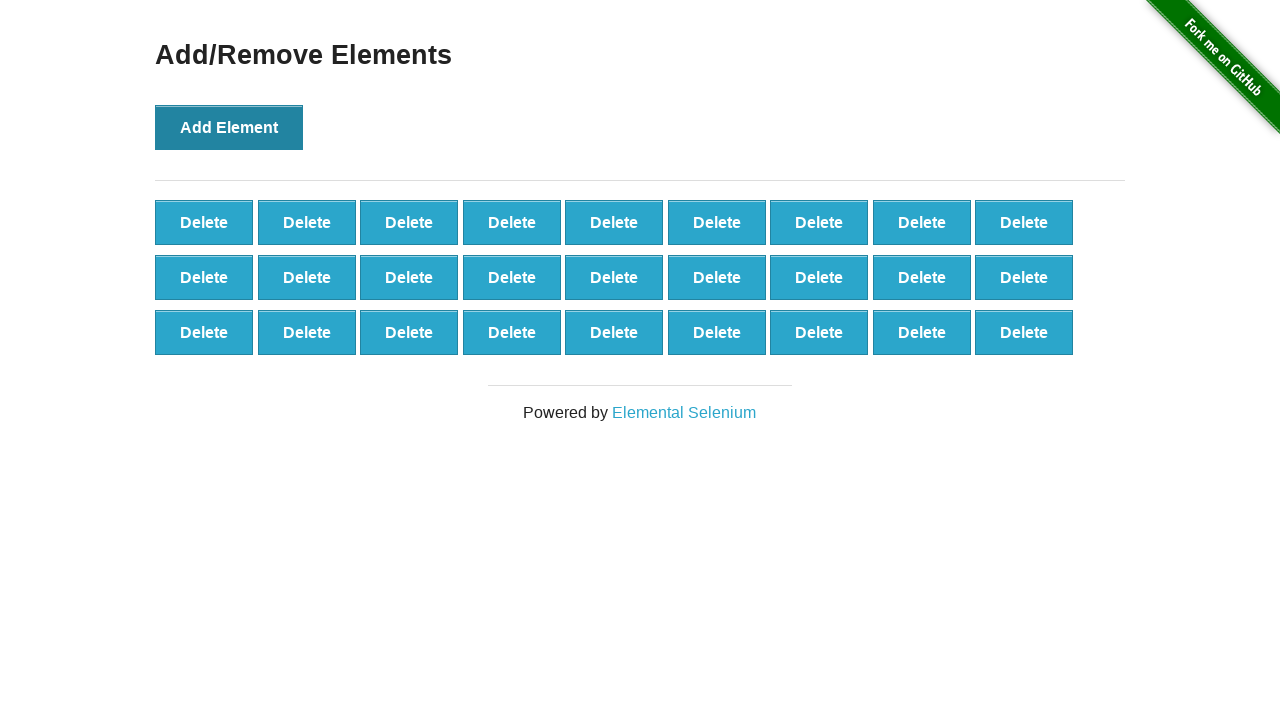

Clicked Add Element button (iteration 28/100) at (229, 127) on button[onclick='addElement()']
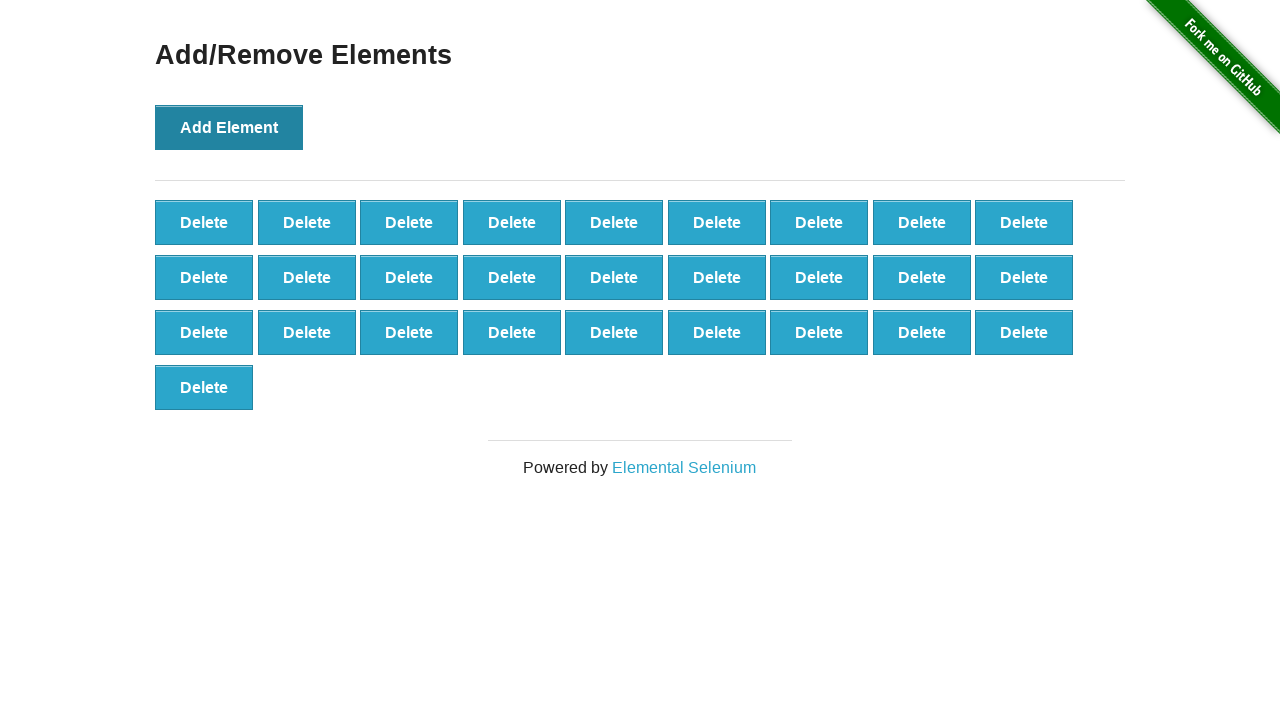

Clicked Add Element button (iteration 29/100) at (229, 127) on button[onclick='addElement()']
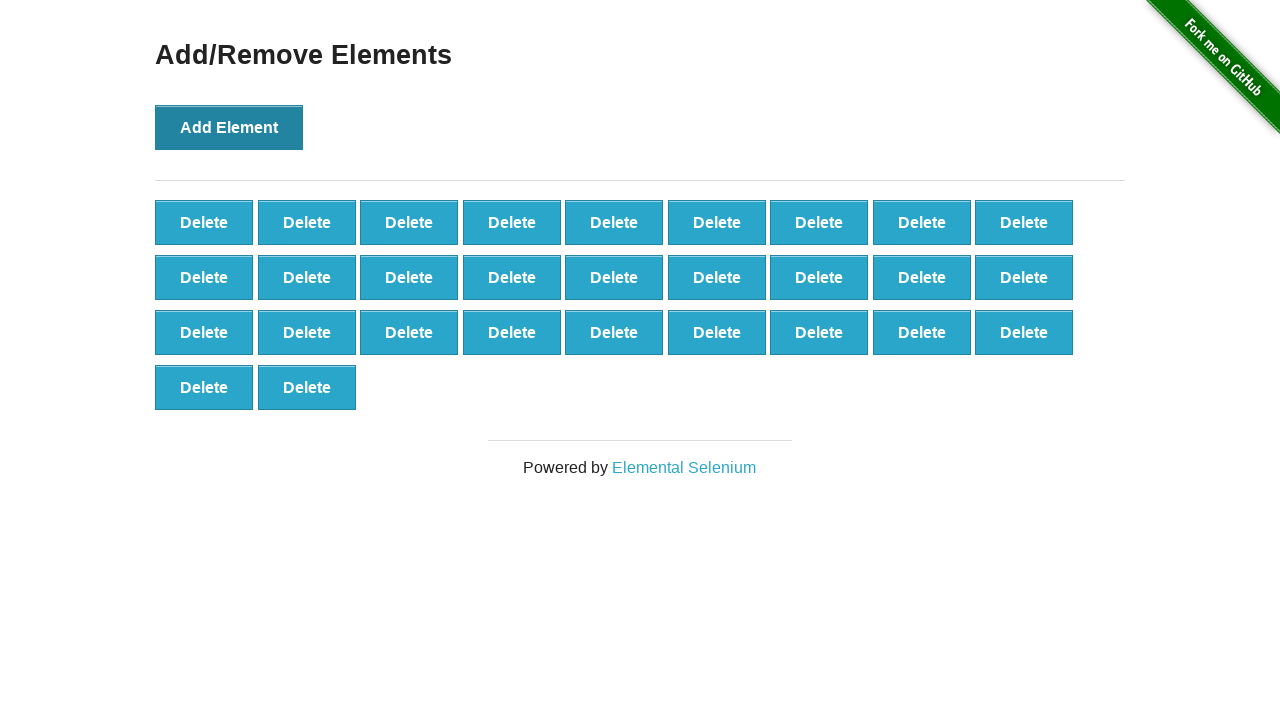

Clicked Add Element button (iteration 30/100) at (229, 127) on button[onclick='addElement()']
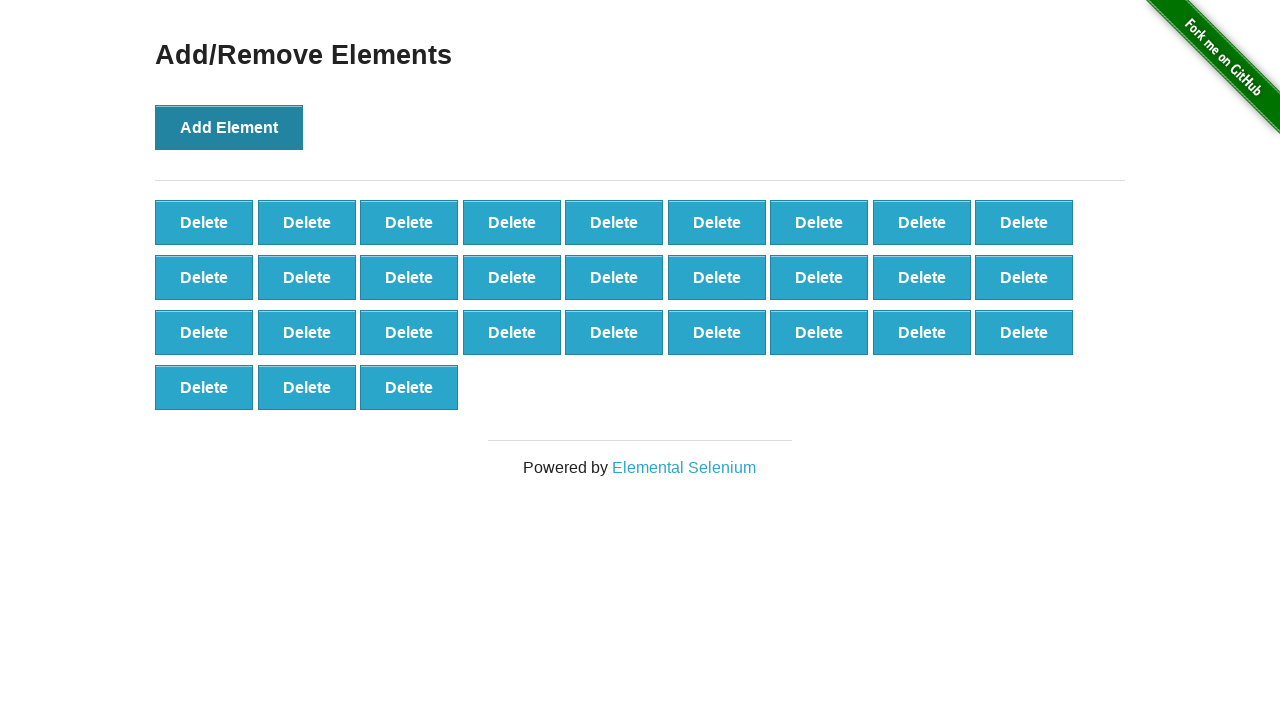

Clicked Add Element button (iteration 31/100) at (229, 127) on button[onclick='addElement()']
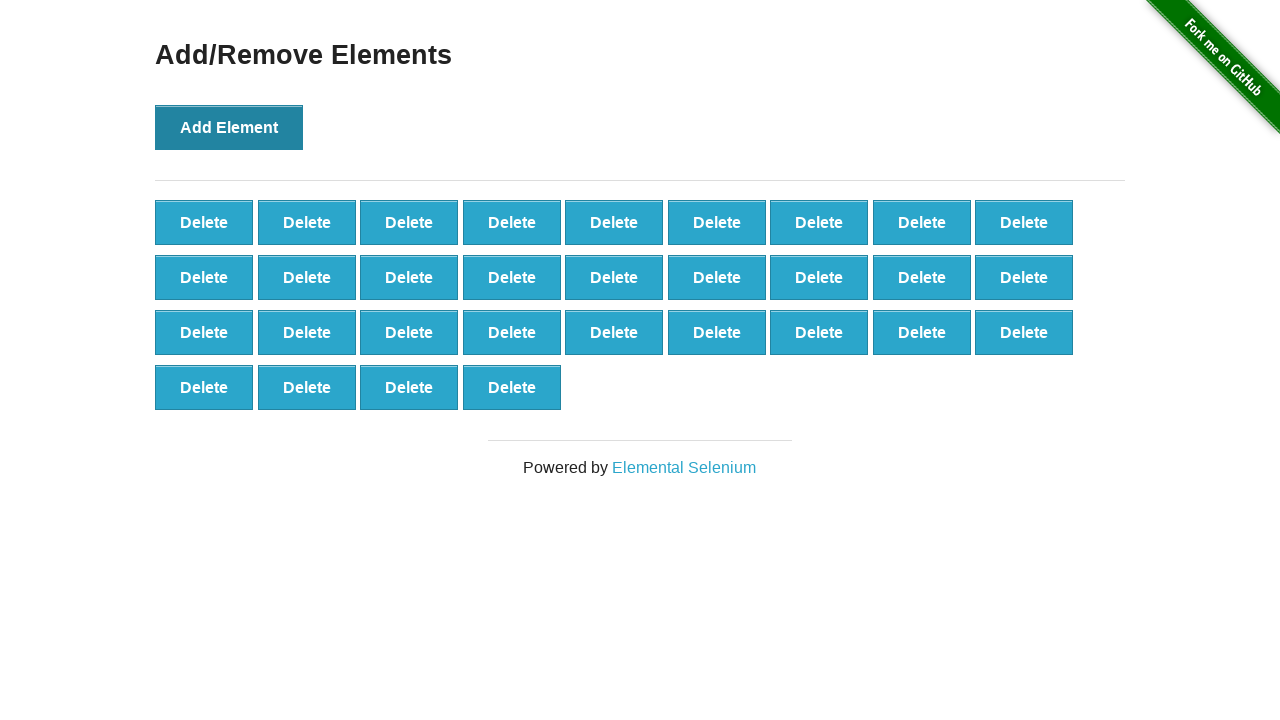

Clicked Add Element button (iteration 32/100) at (229, 127) on button[onclick='addElement()']
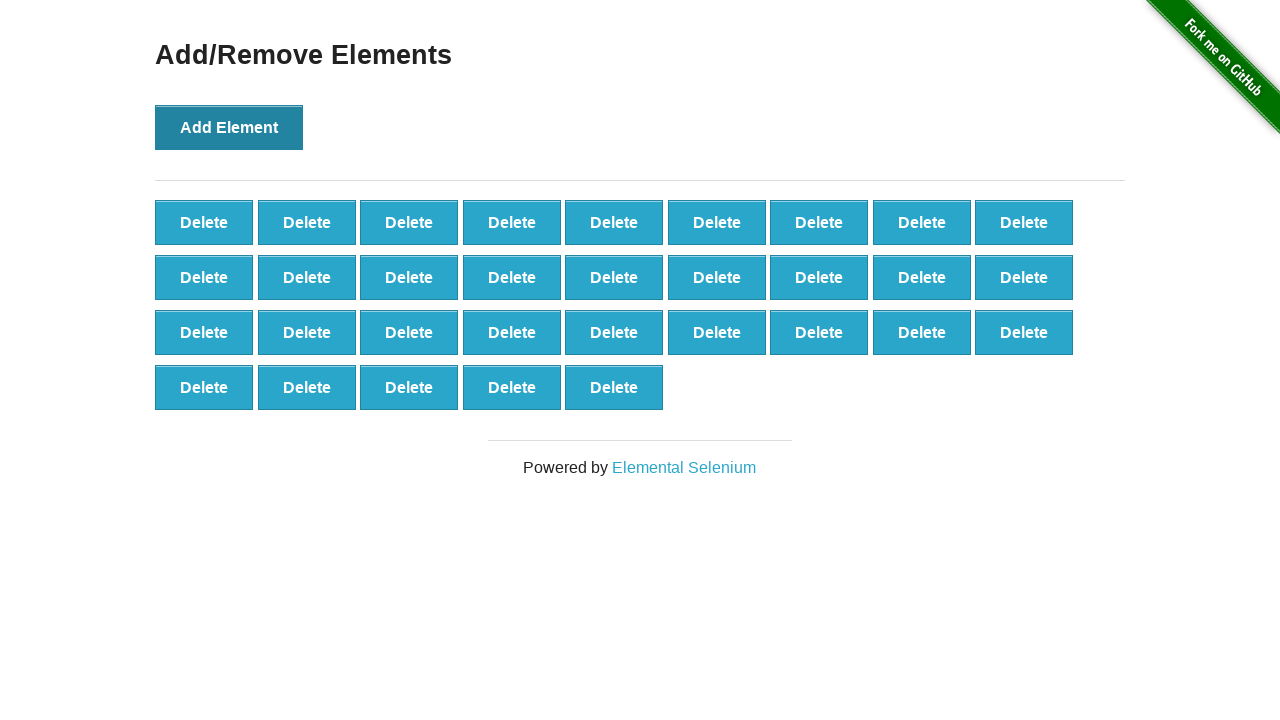

Clicked Add Element button (iteration 33/100) at (229, 127) on button[onclick='addElement()']
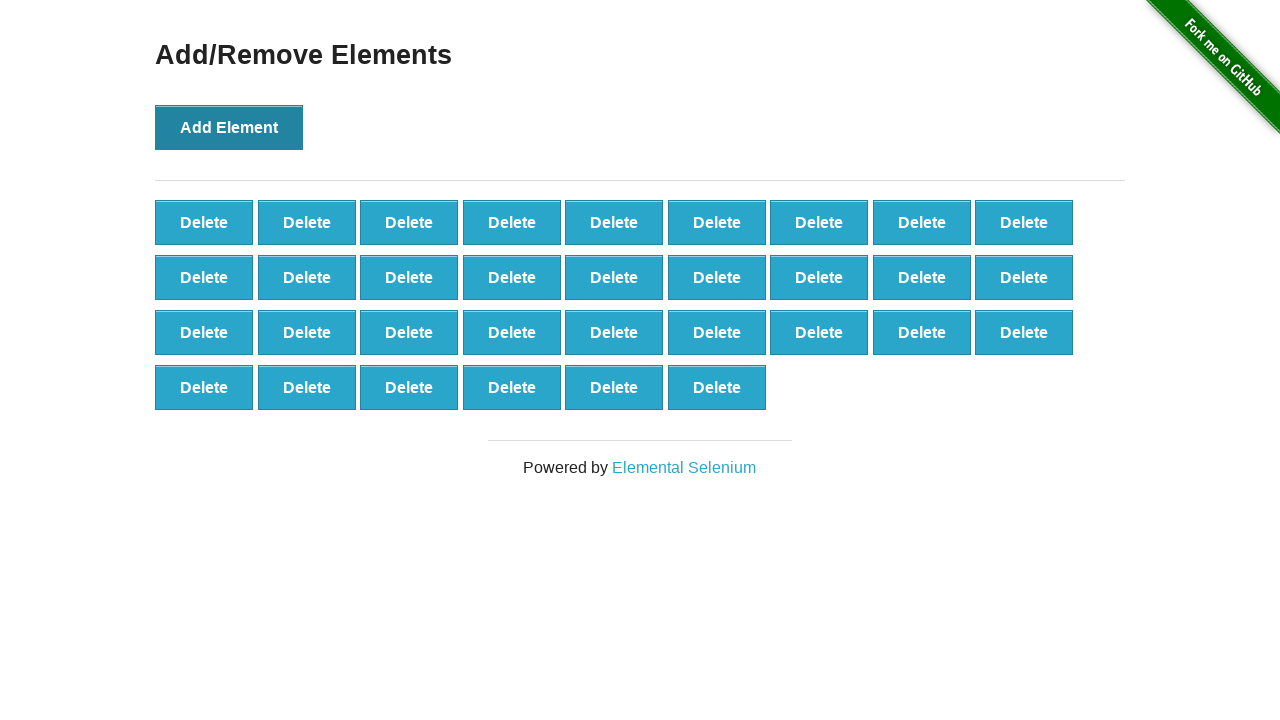

Clicked Add Element button (iteration 34/100) at (229, 127) on button[onclick='addElement()']
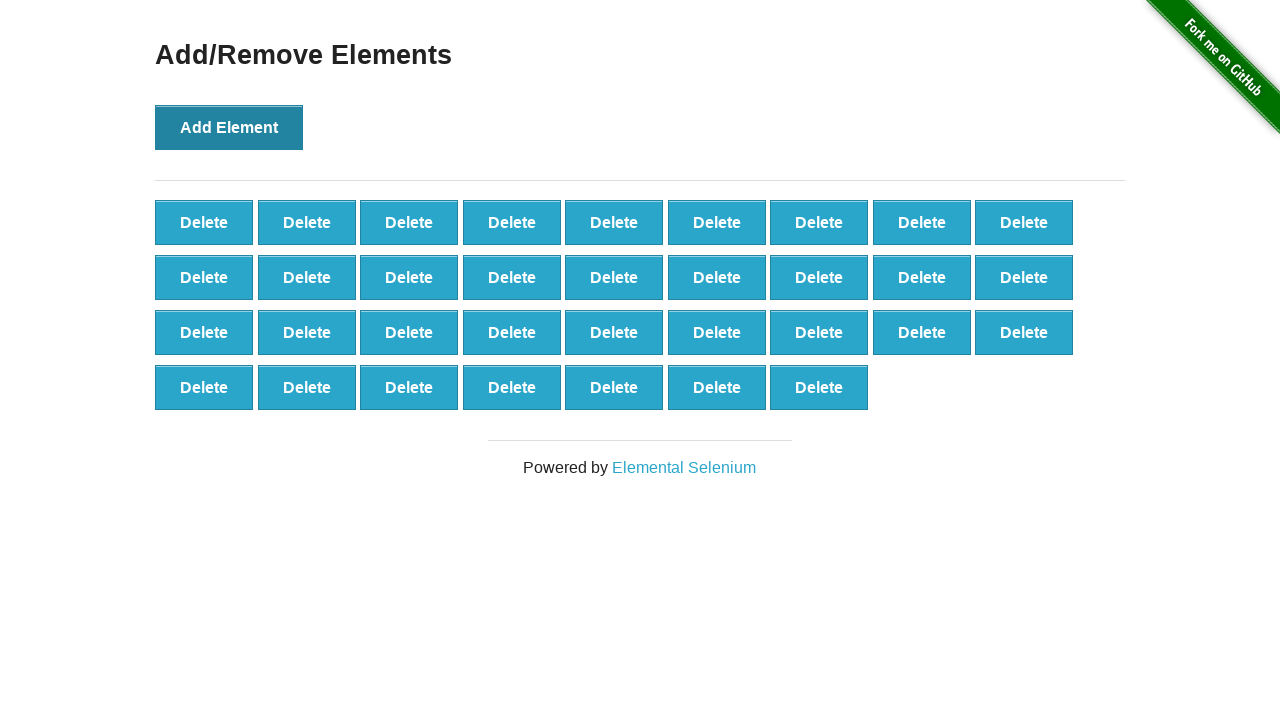

Clicked Add Element button (iteration 35/100) at (229, 127) on button[onclick='addElement()']
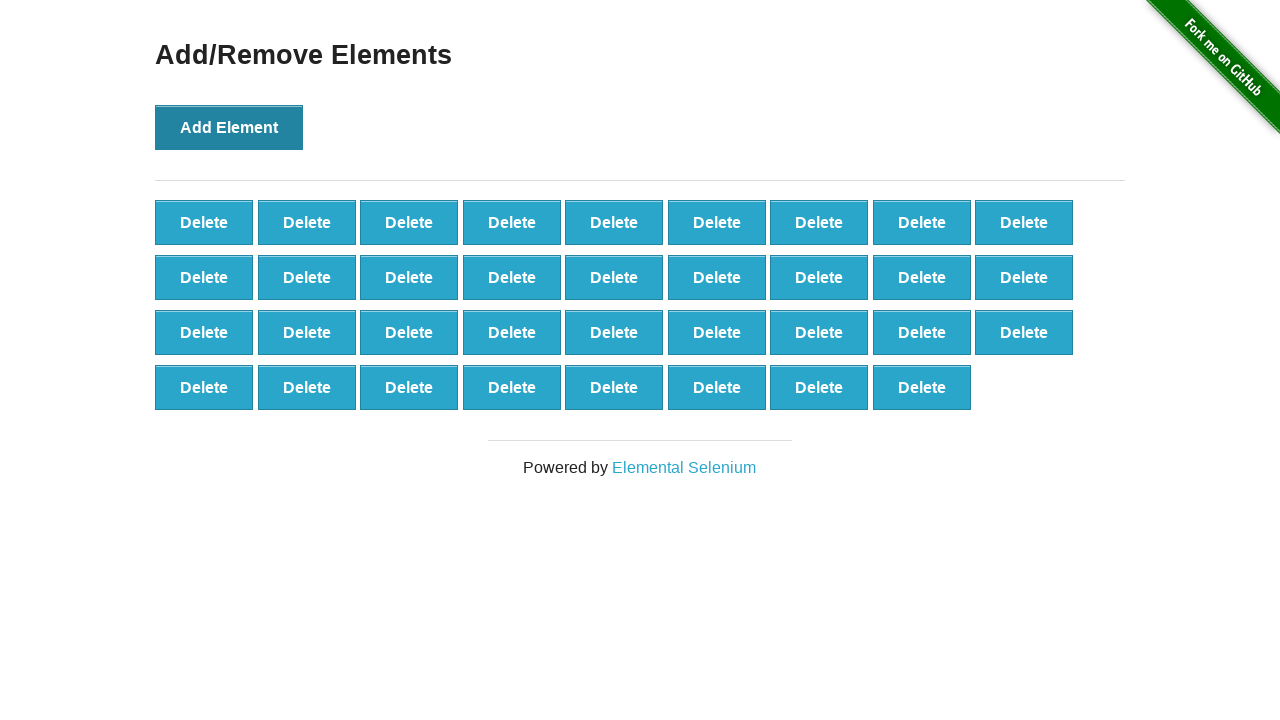

Clicked Add Element button (iteration 36/100) at (229, 127) on button[onclick='addElement()']
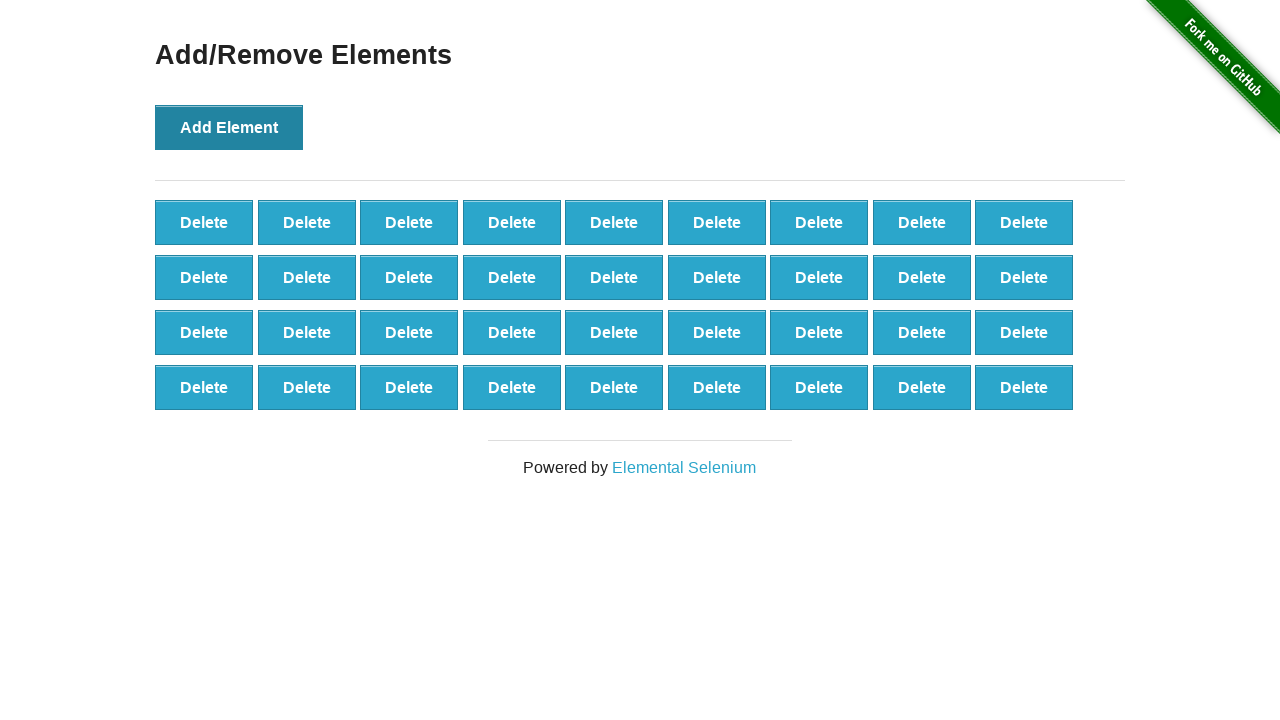

Clicked Add Element button (iteration 37/100) at (229, 127) on button[onclick='addElement()']
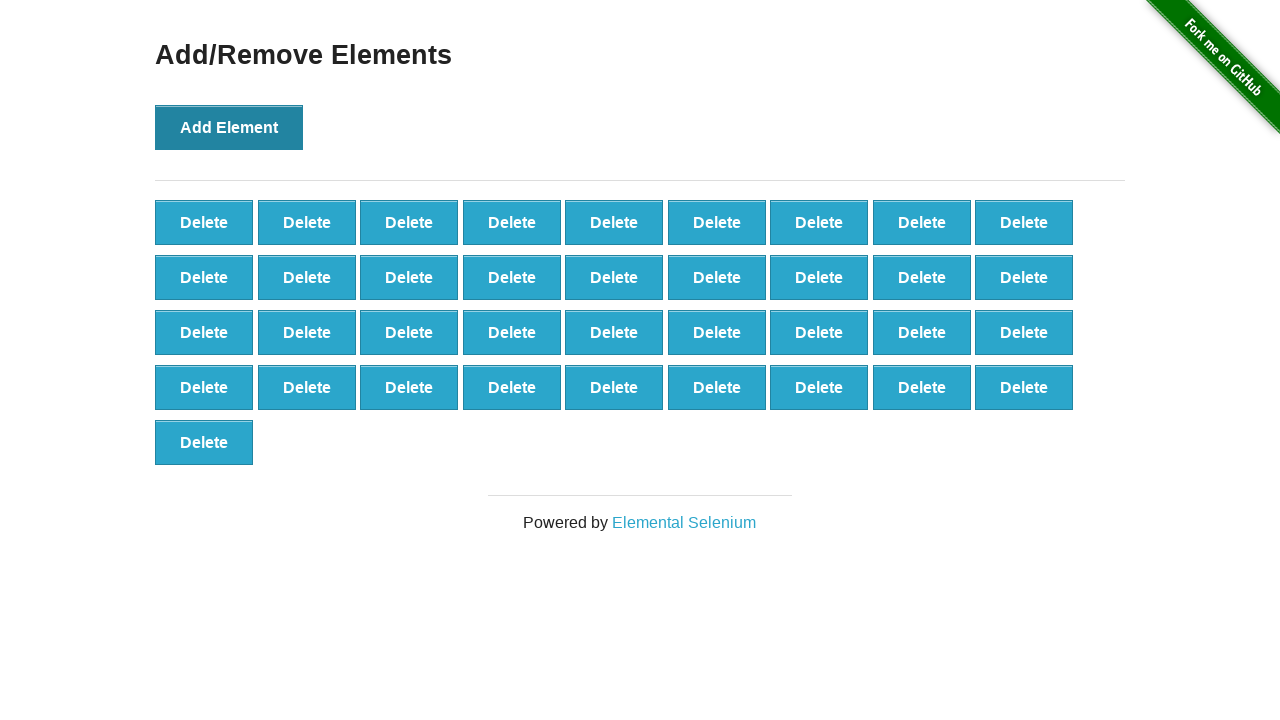

Clicked Add Element button (iteration 38/100) at (229, 127) on button[onclick='addElement()']
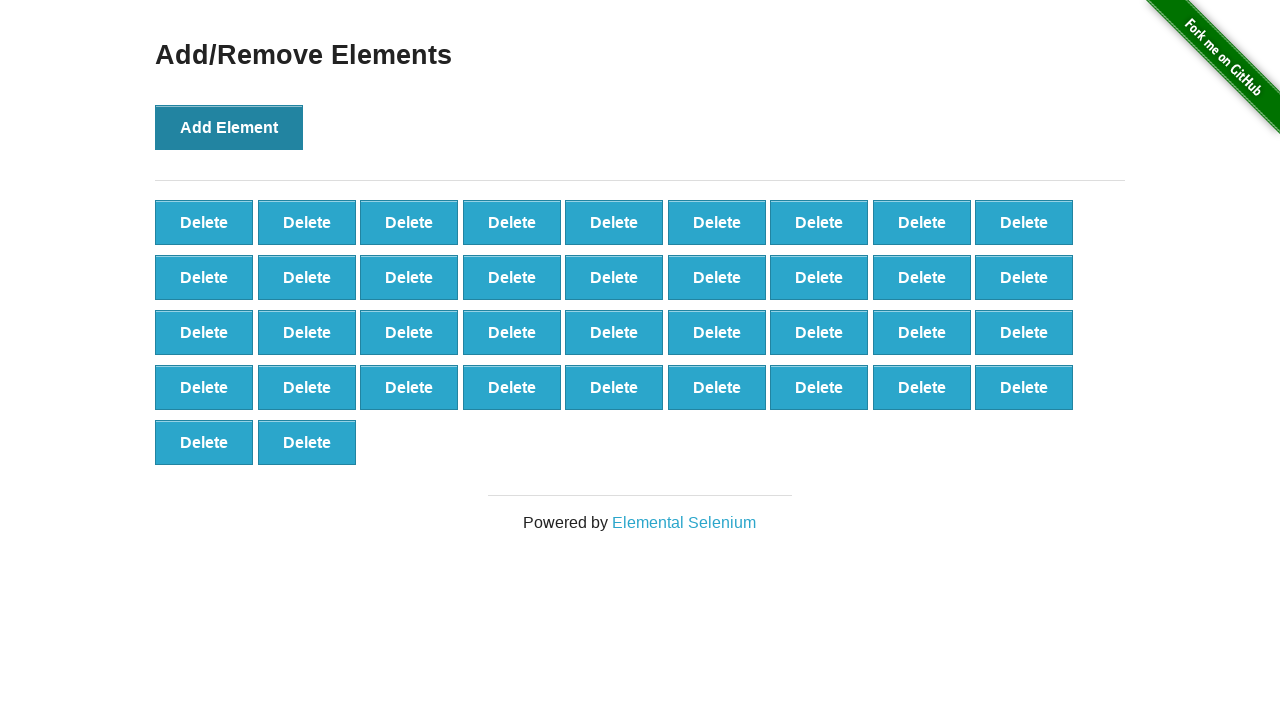

Clicked Add Element button (iteration 39/100) at (229, 127) on button[onclick='addElement()']
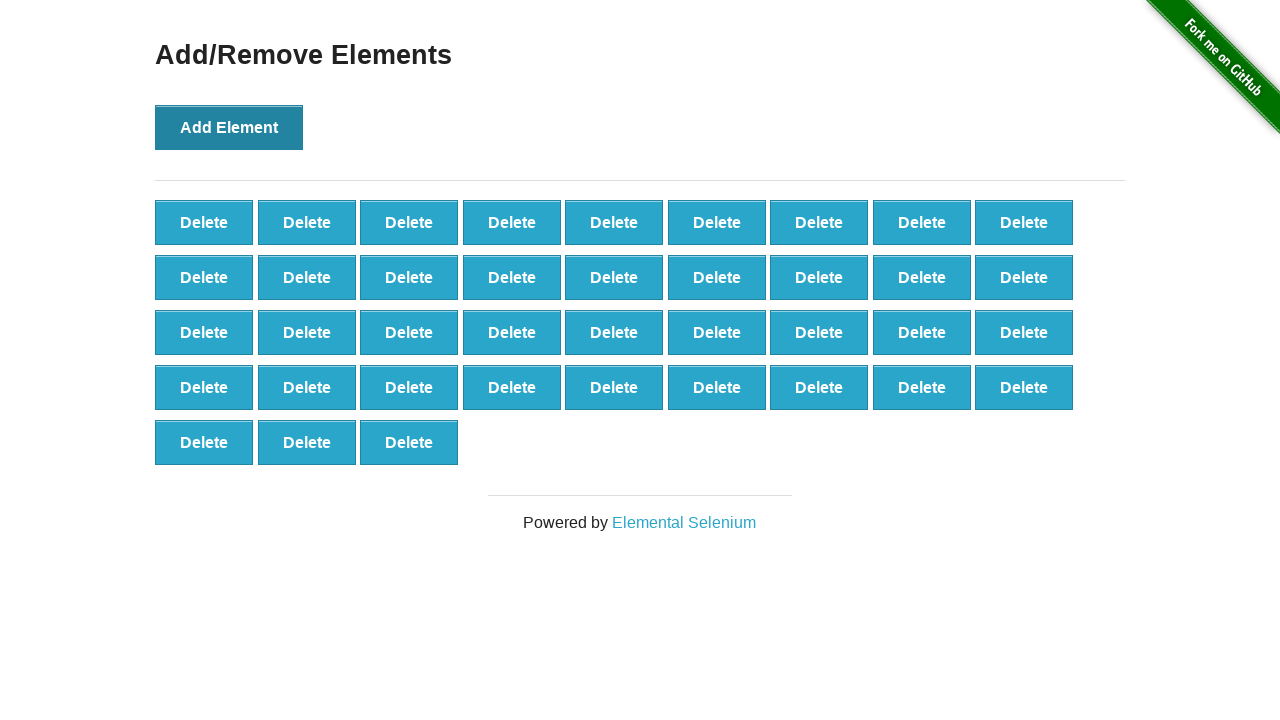

Clicked Add Element button (iteration 40/100) at (229, 127) on button[onclick='addElement()']
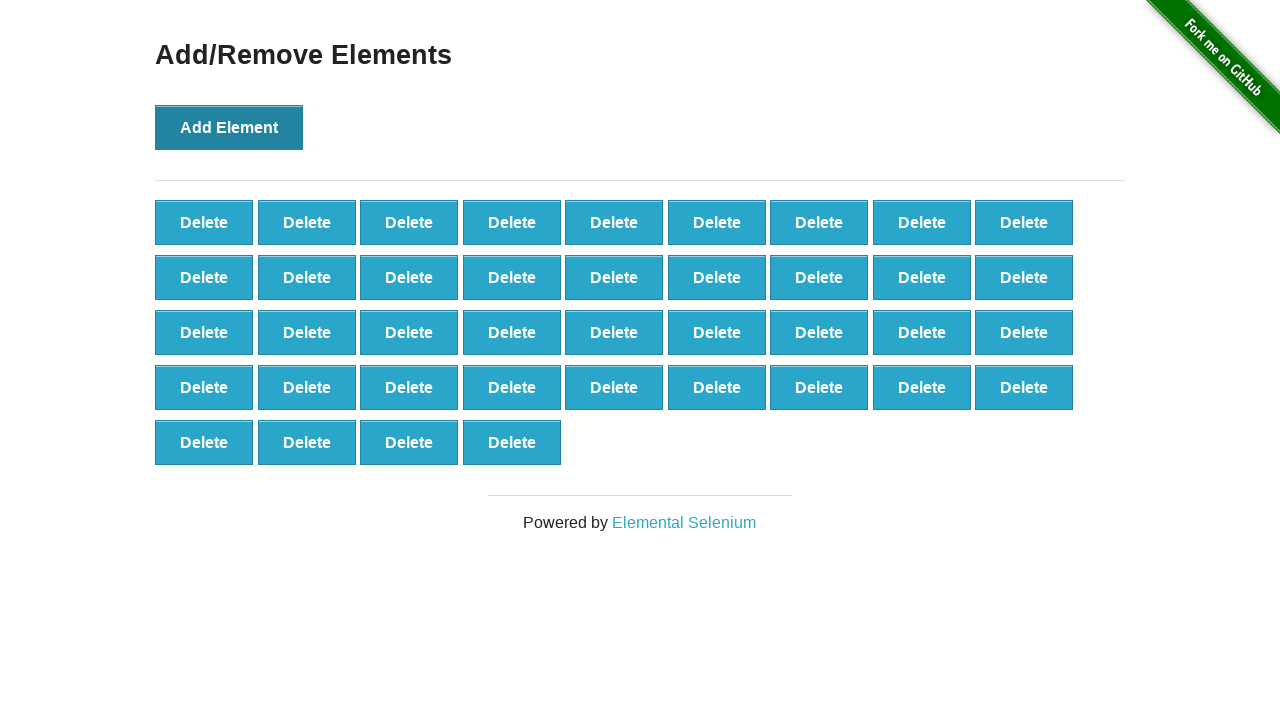

Clicked Add Element button (iteration 41/100) at (229, 127) on button[onclick='addElement()']
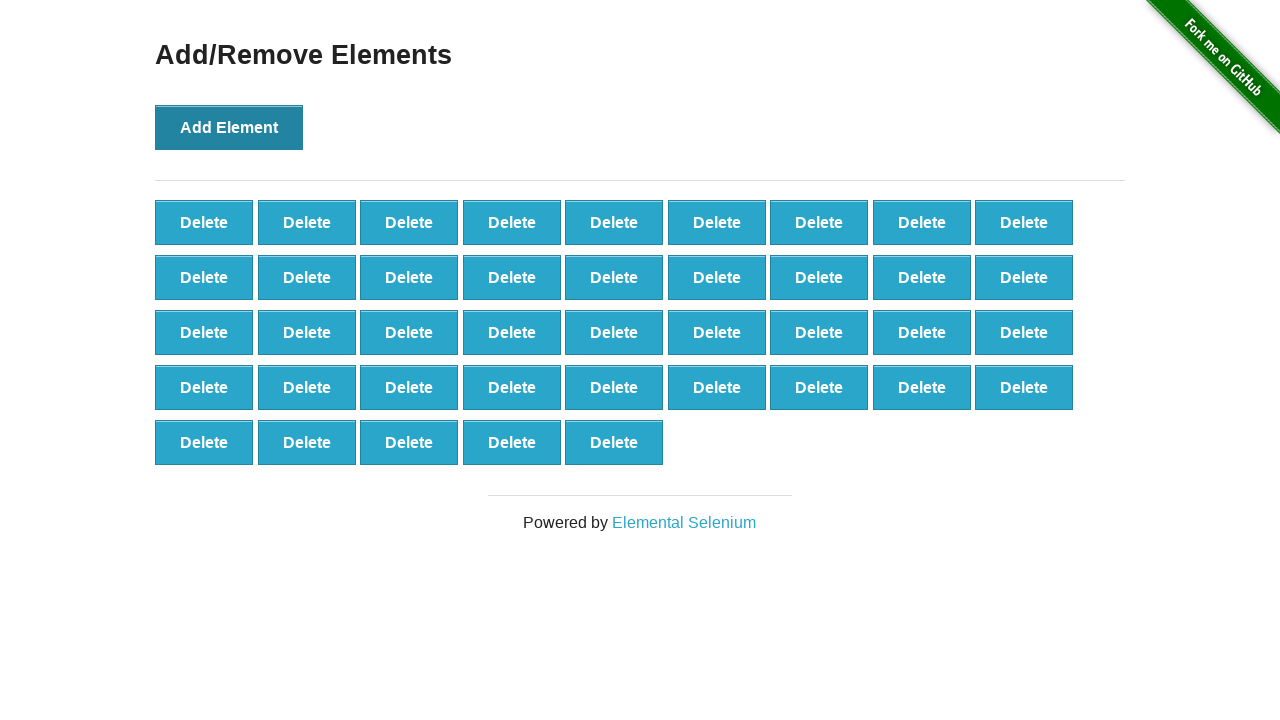

Clicked Add Element button (iteration 42/100) at (229, 127) on button[onclick='addElement()']
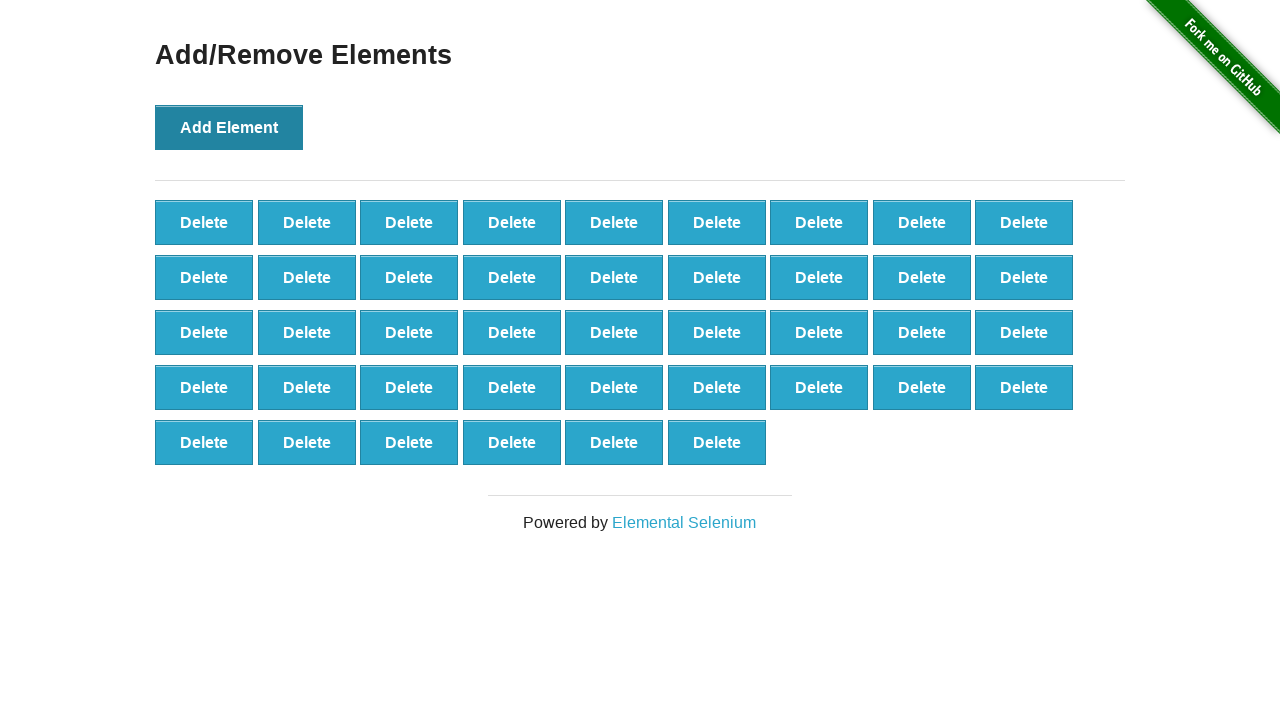

Clicked Add Element button (iteration 43/100) at (229, 127) on button[onclick='addElement()']
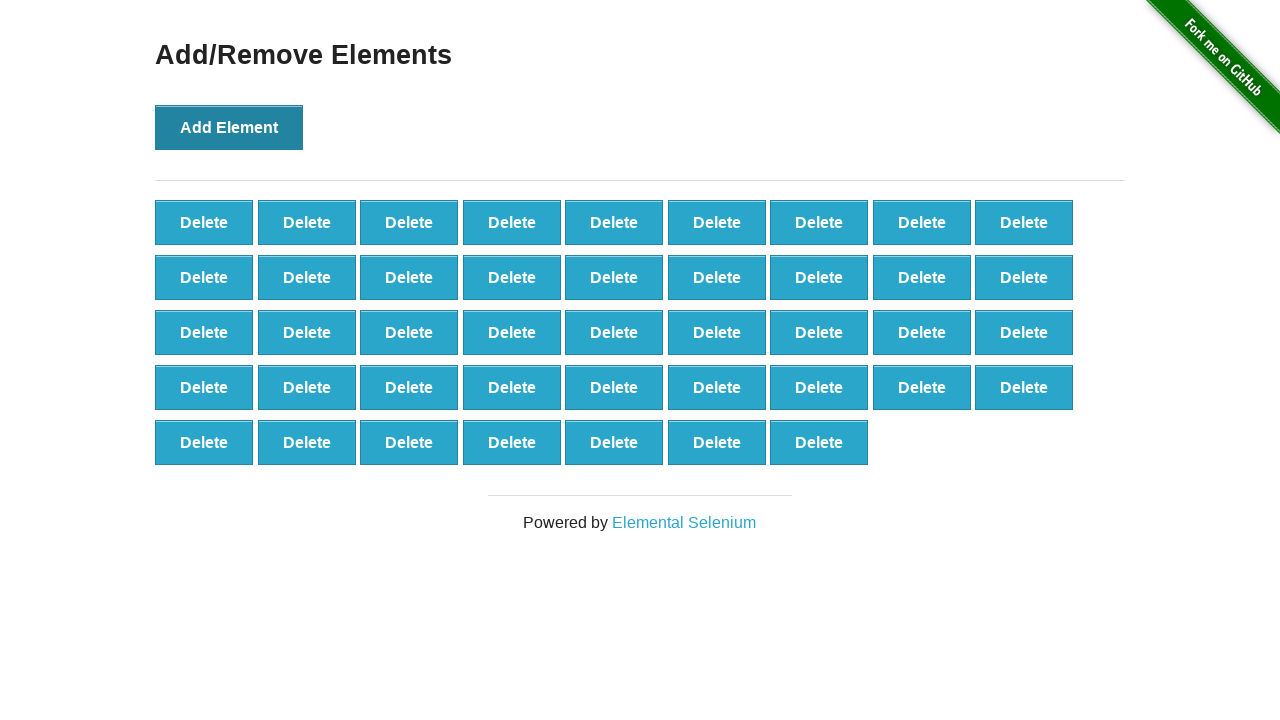

Clicked Add Element button (iteration 44/100) at (229, 127) on button[onclick='addElement()']
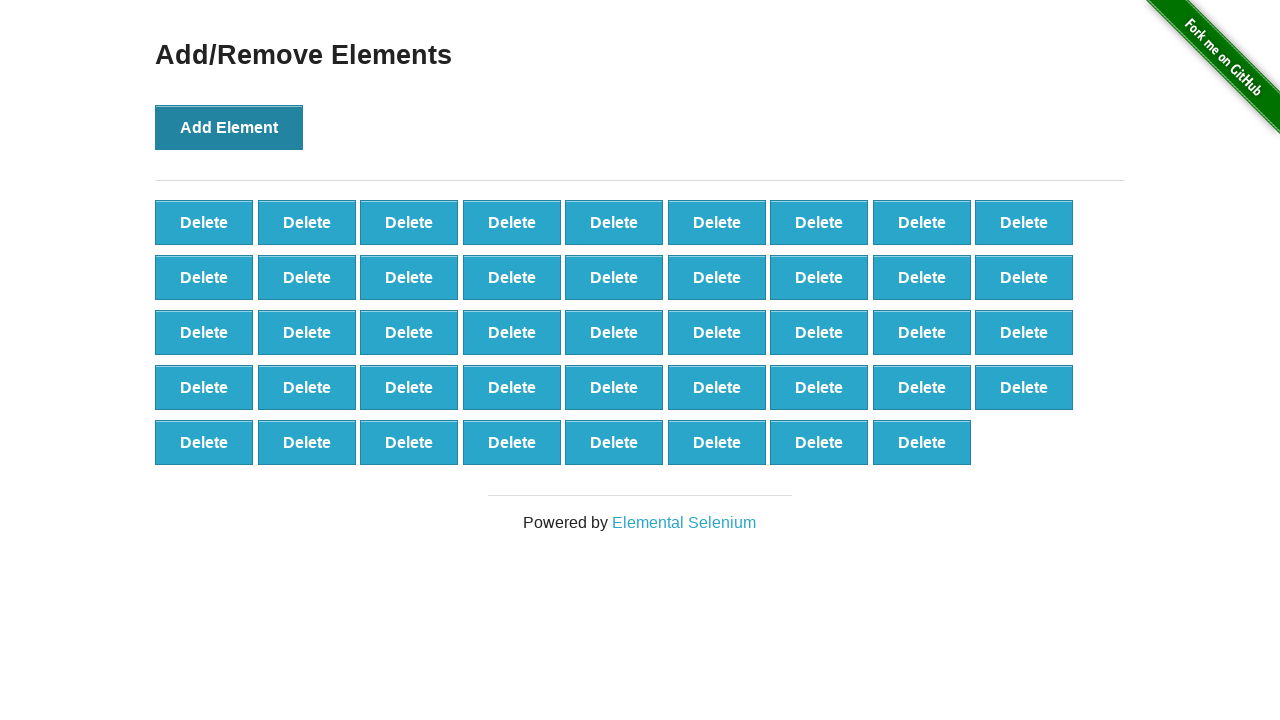

Clicked Add Element button (iteration 45/100) at (229, 127) on button[onclick='addElement()']
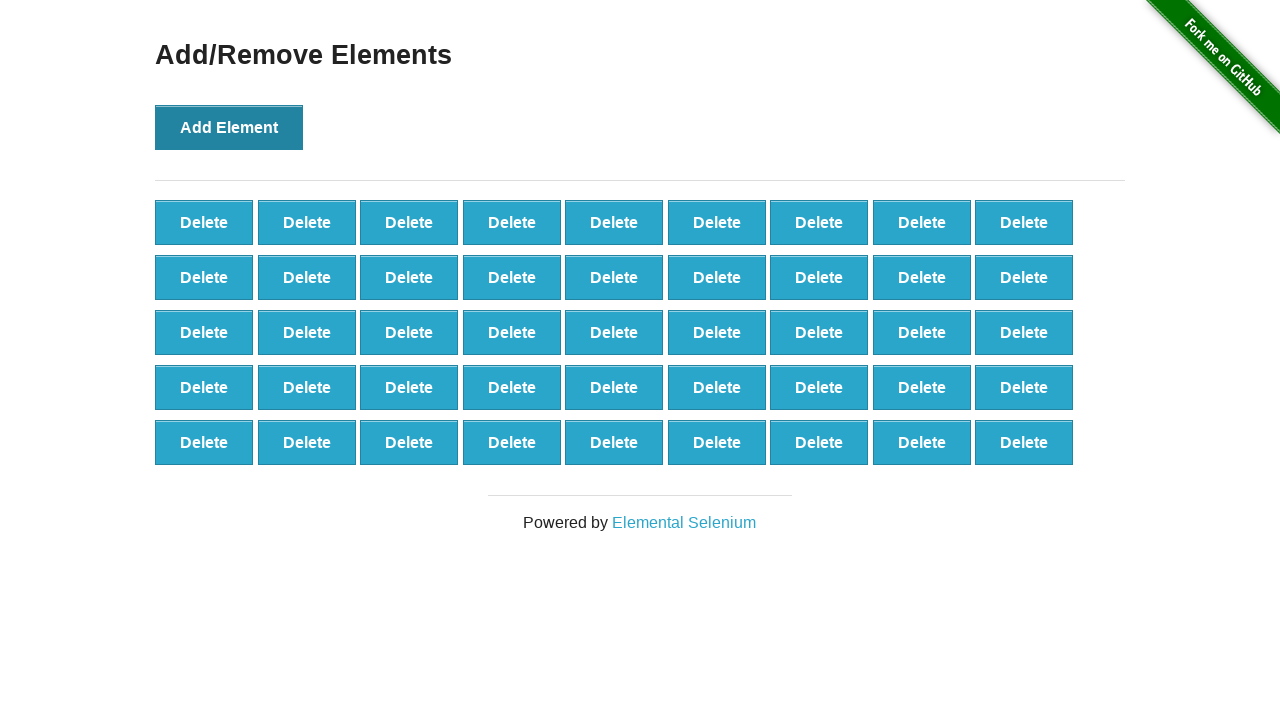

Clicked Add Element button (iteration 46/100) at (229, 127) on button[onclick='addElement()']
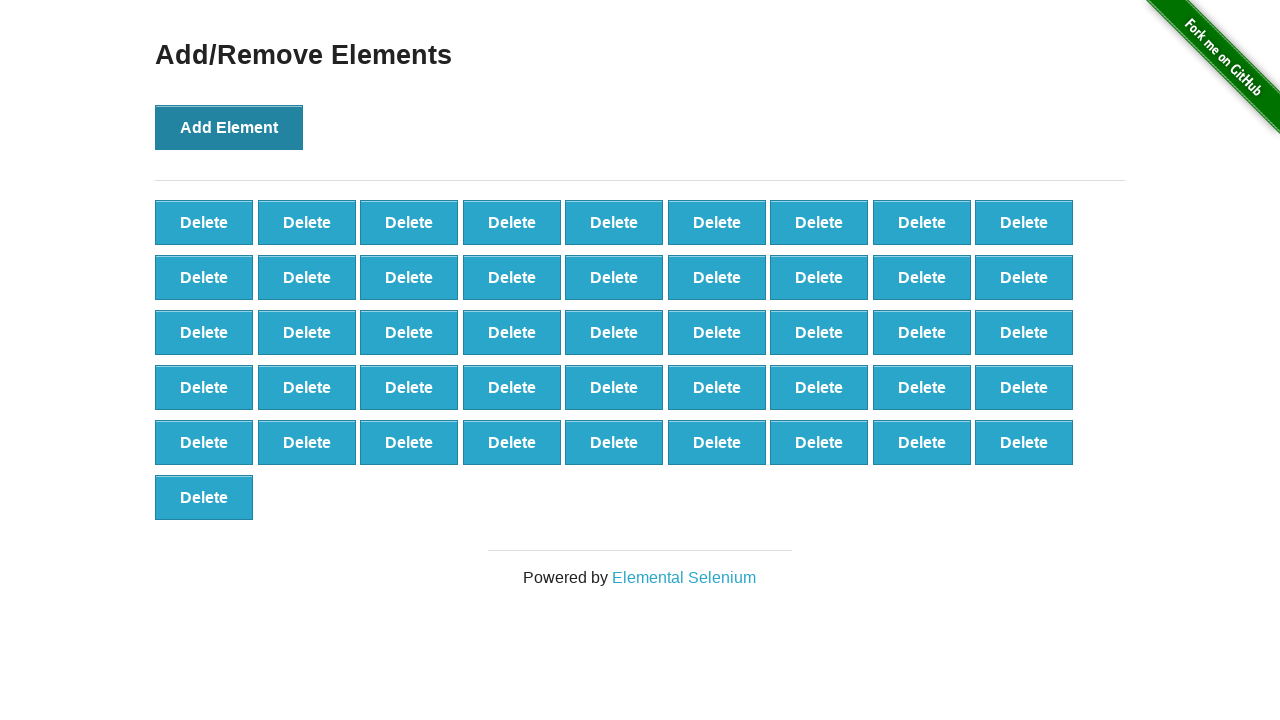

Clicked Add Element button (iteration 47/100) at (229, 127) on button[onclick='addElement()']
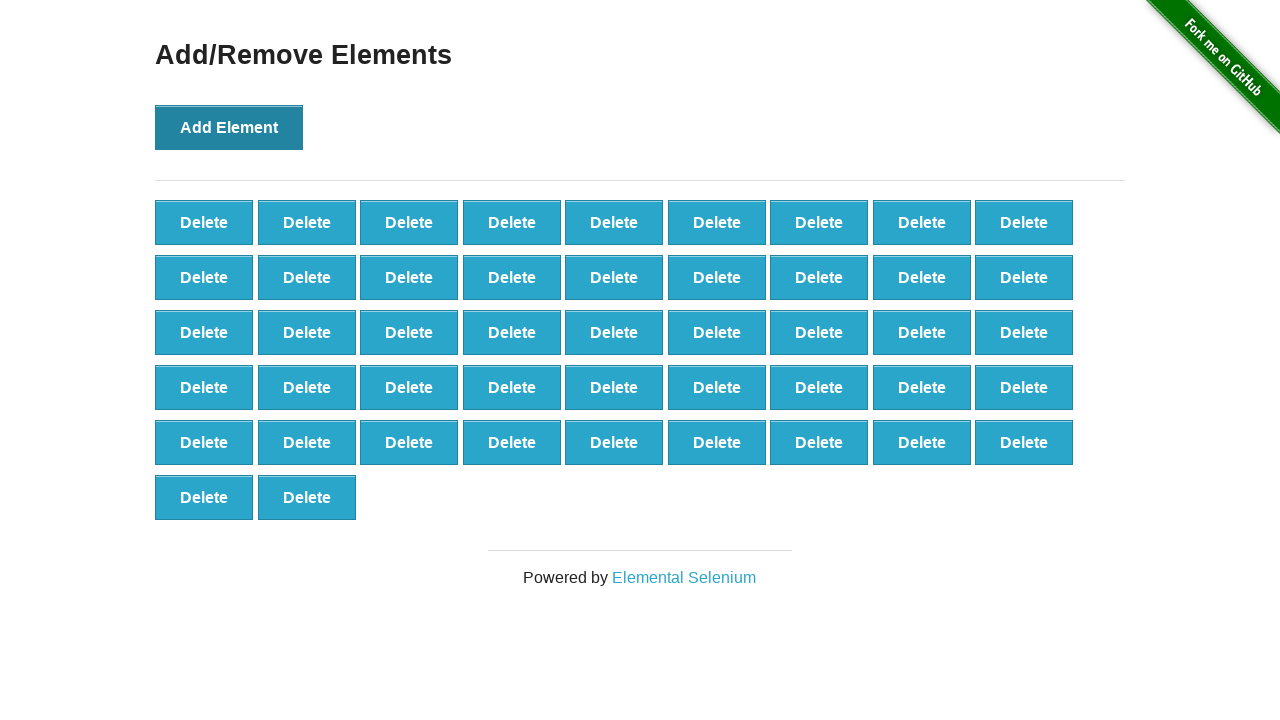

Clicked Add Element button (iteration 48/100) at (229, 127) on button[onclick='addElement()']
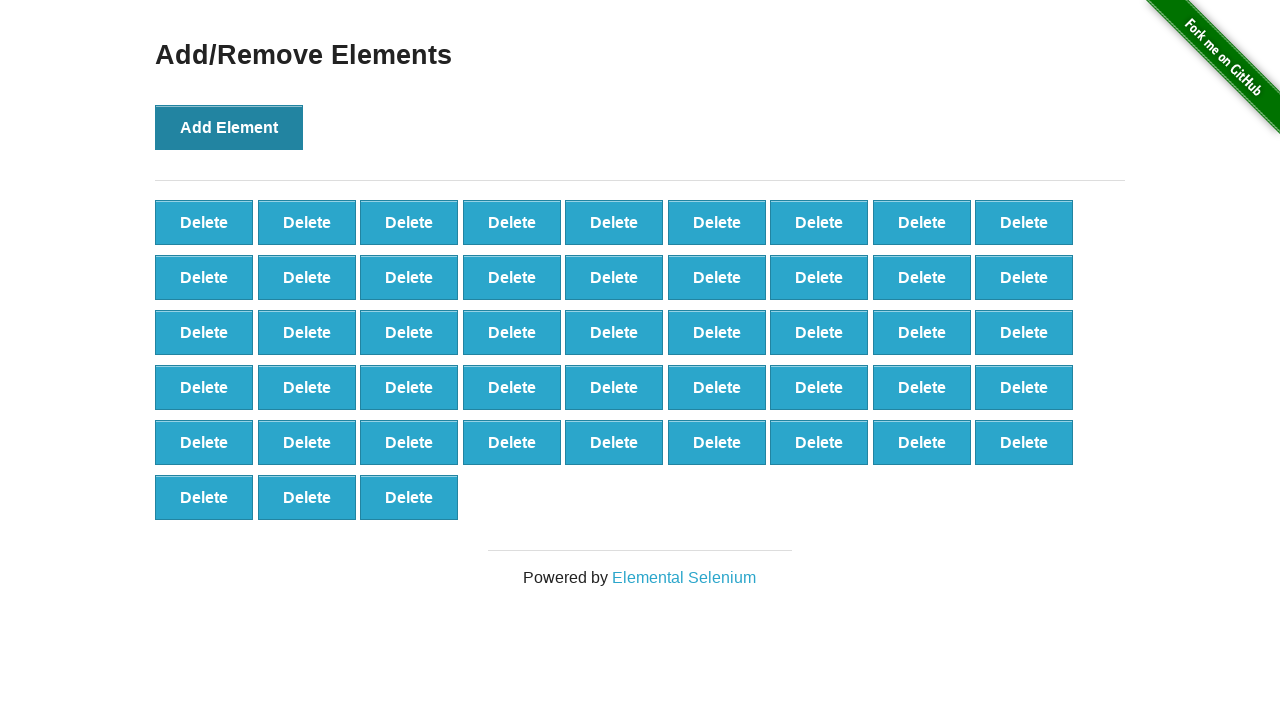

Clicked Add Element button (iteration 49/100) at (229, 127) on button[onclick='addElement()']
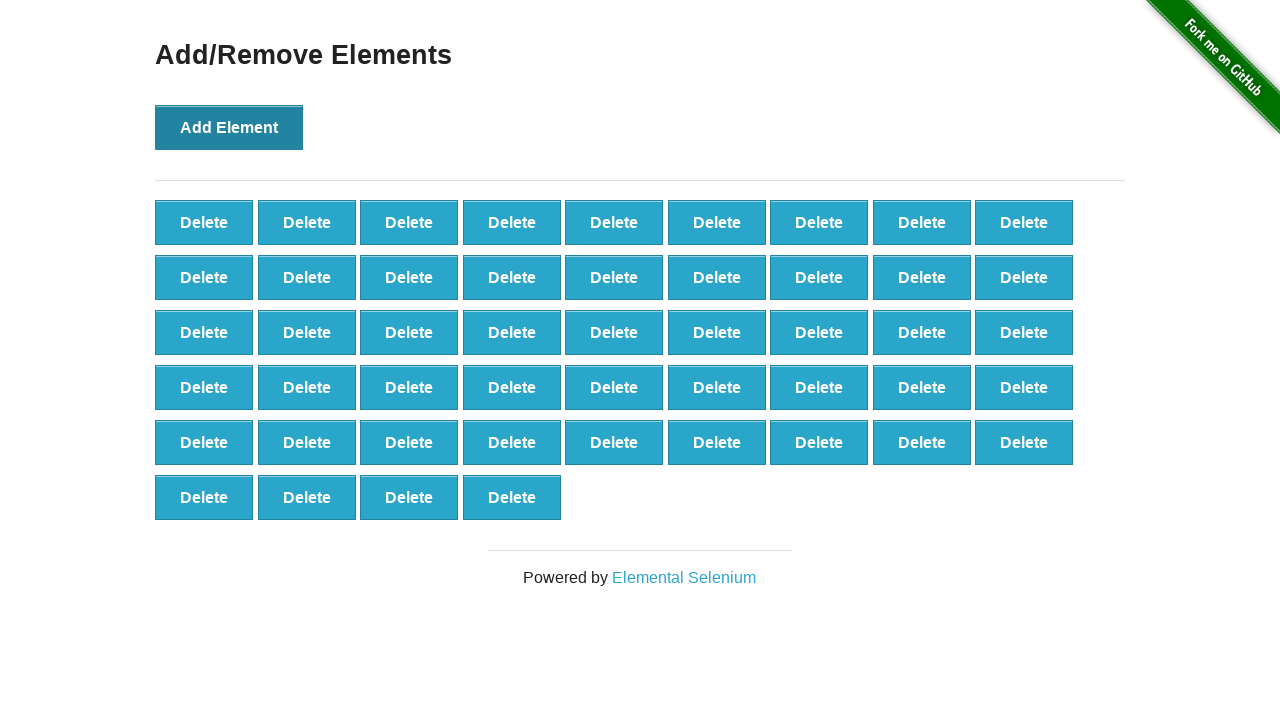

Clicked Add Element button (iteration 50/100) at (229, 127) on button[onclick='addElement()']
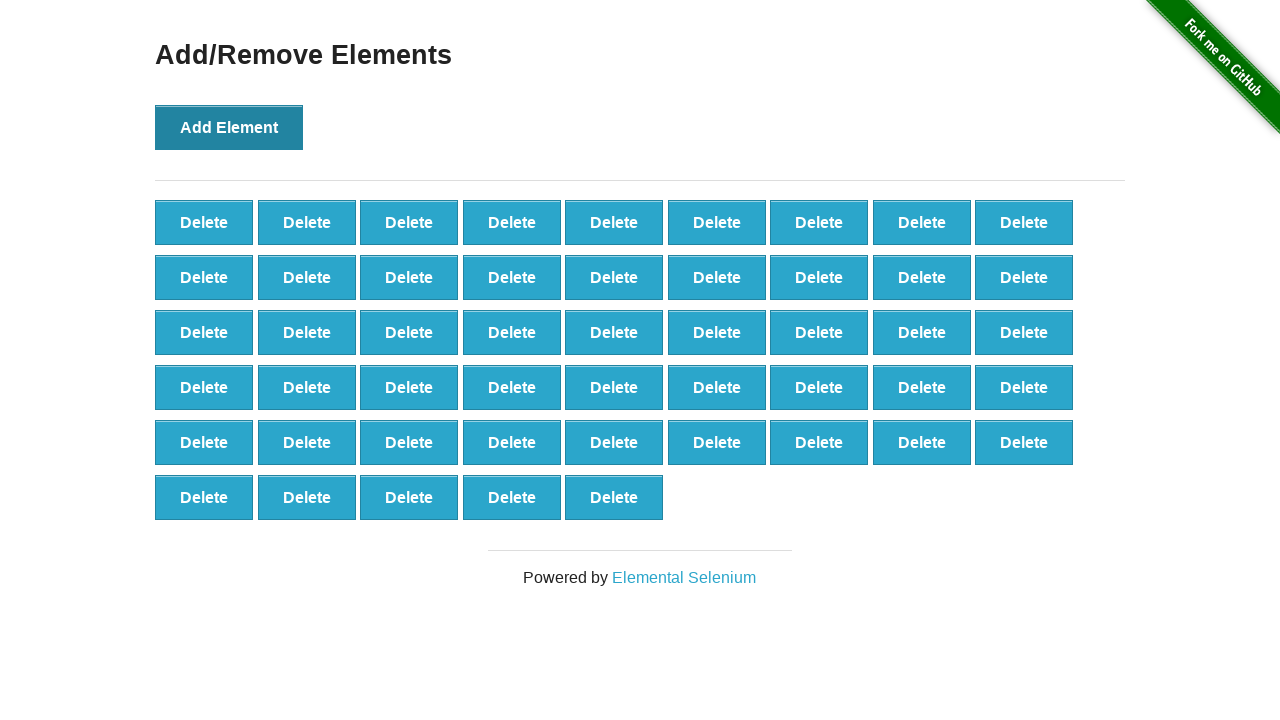

Clicked Add Element button (iteration 51/100) at (229, 127) on button[onclick='addElement()']
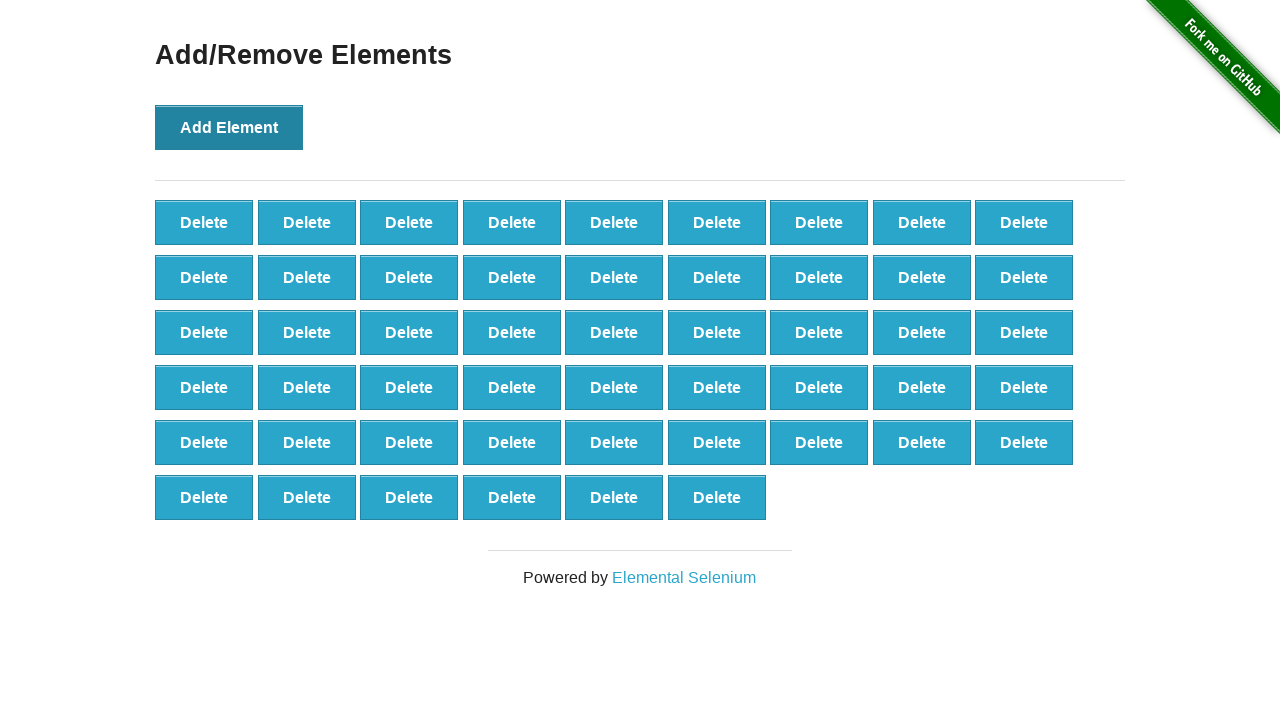

Clicked Add Element button (iteration 52/100) at (229, 127) on button[onclick='addElement()']
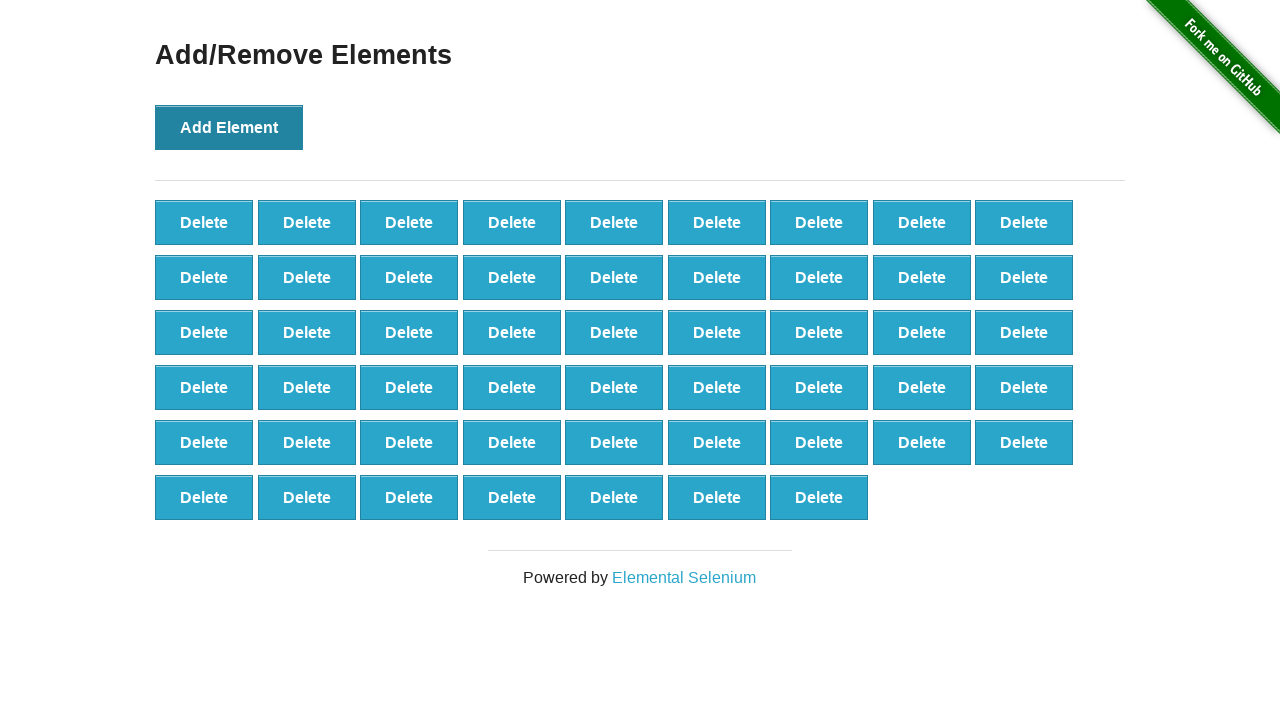

Clicked Add Element button (iteration 53/100) at (229, 127) on button[onclick='addElement()']
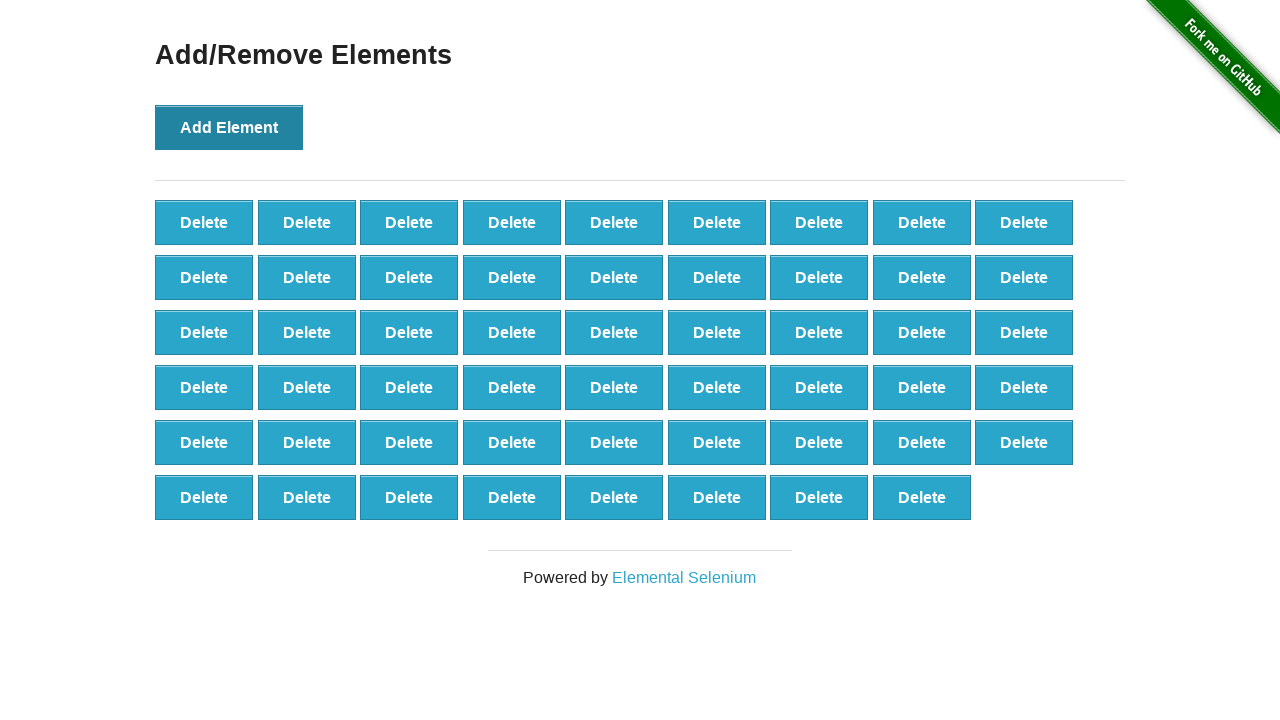

Clicked Add Element button (iteration 54/100) at (229, 127) on button[onclick='addElement()']
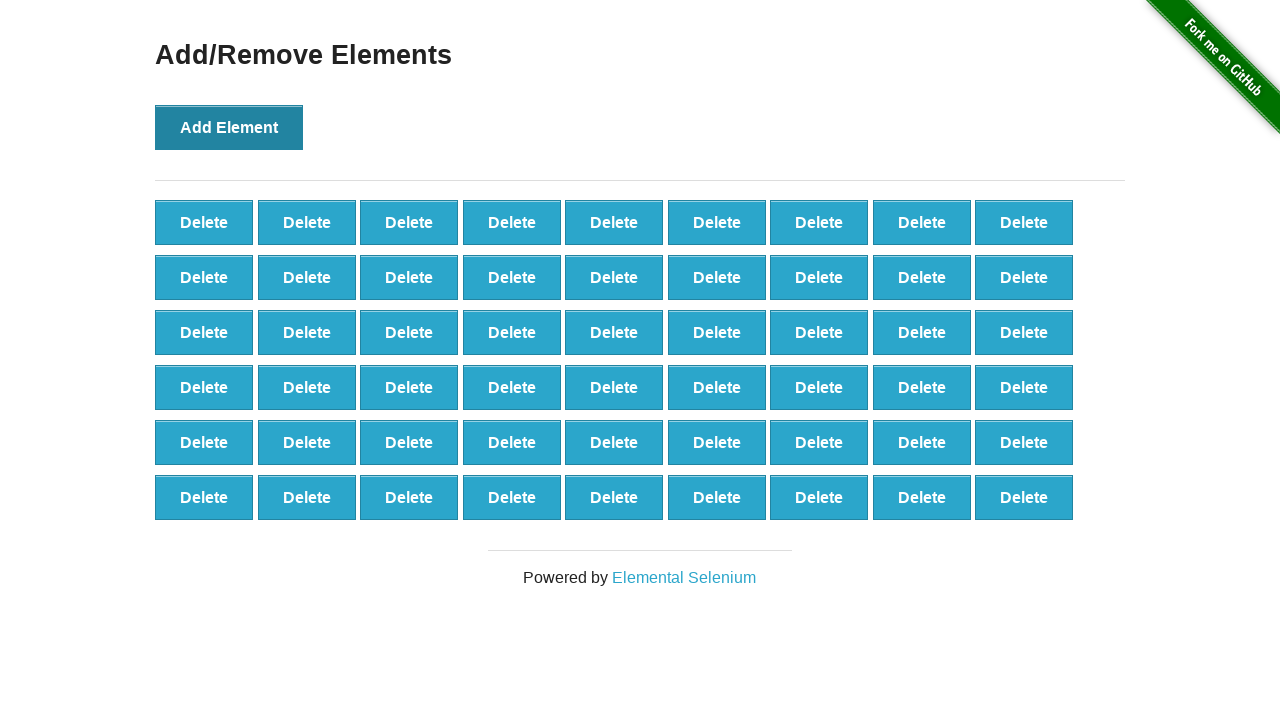

Clicked Add Element button (iteration 55/100) at (229, 127) on button[onclick='addElement()']
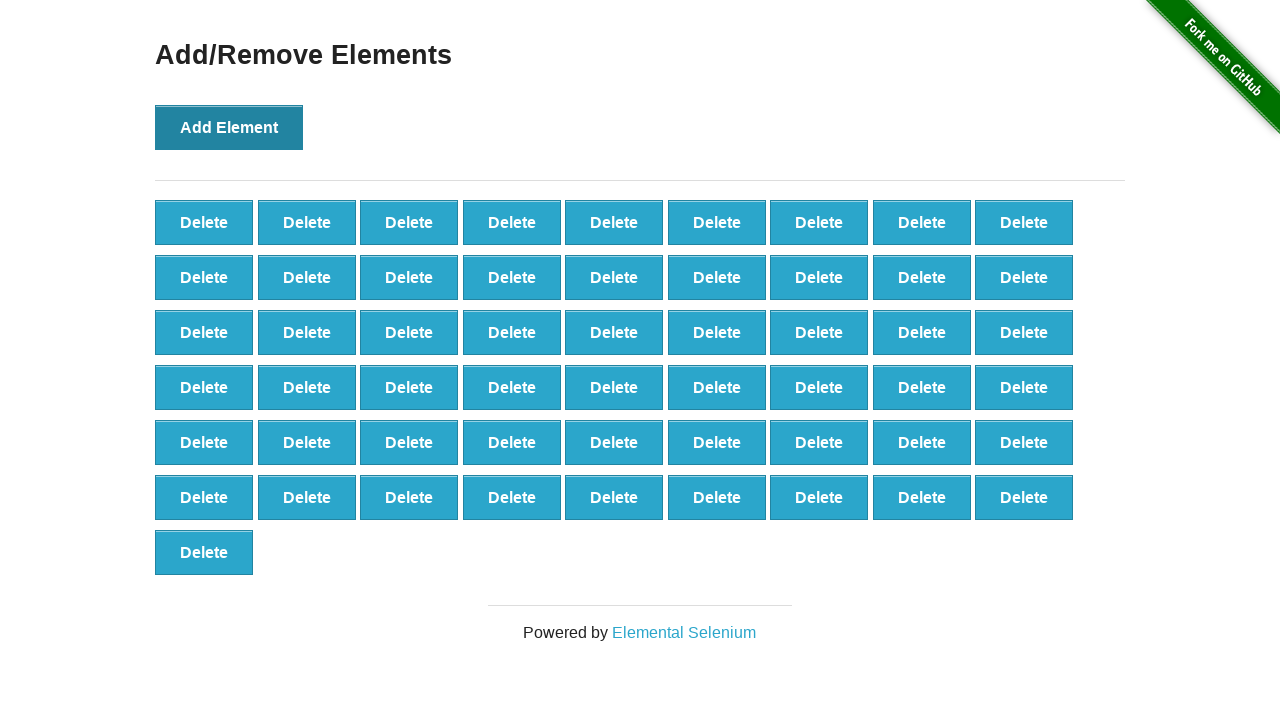

Clicked Add Element button (iteration 56/100) at (229, 127) on button[onclick='addElement()']
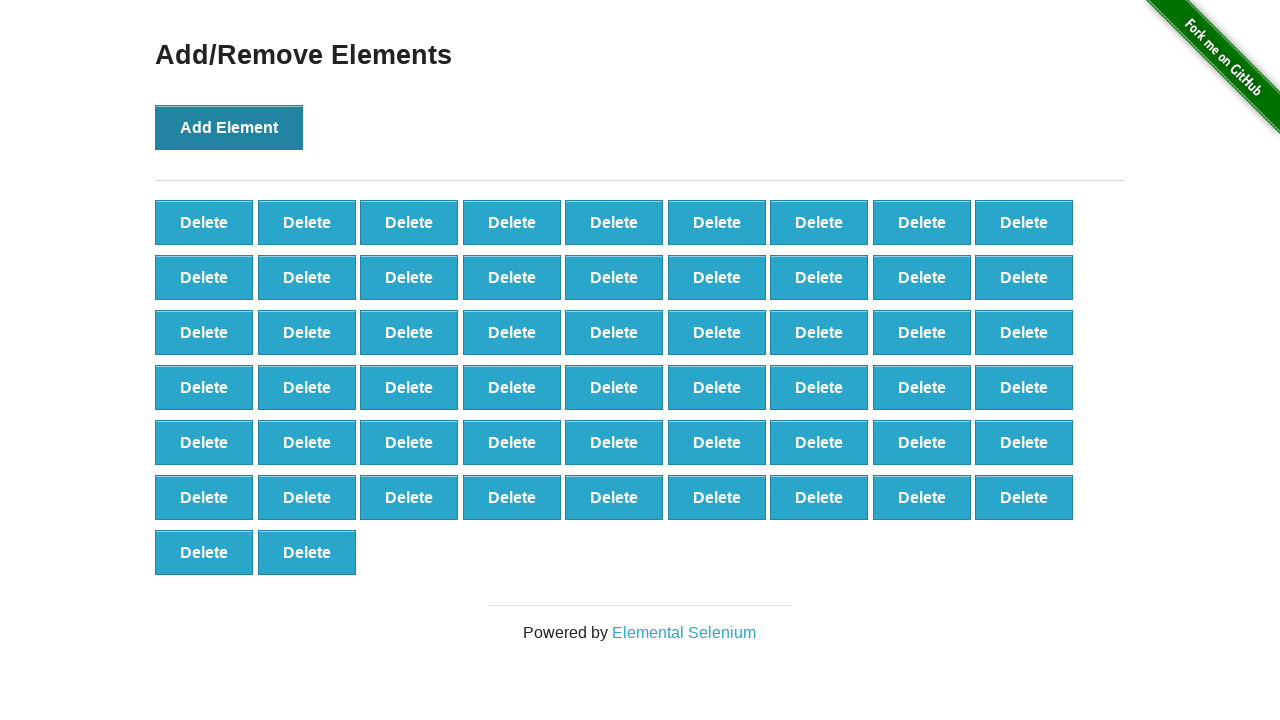

Clicked Add Element button (iteration 57/100) at (229, 127) on button[onclick='addElement()']
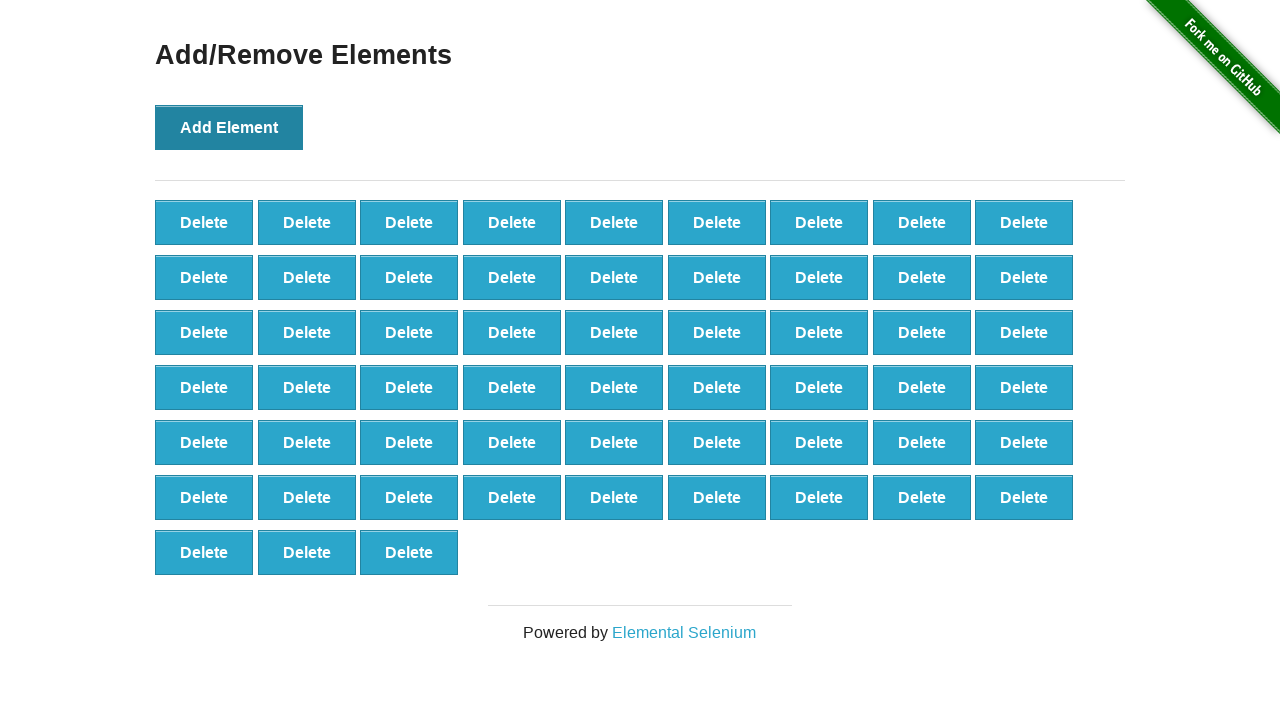

Clicked Add Element button (iteration 58/100) at (229, 127) on button[onclick='addElement()']
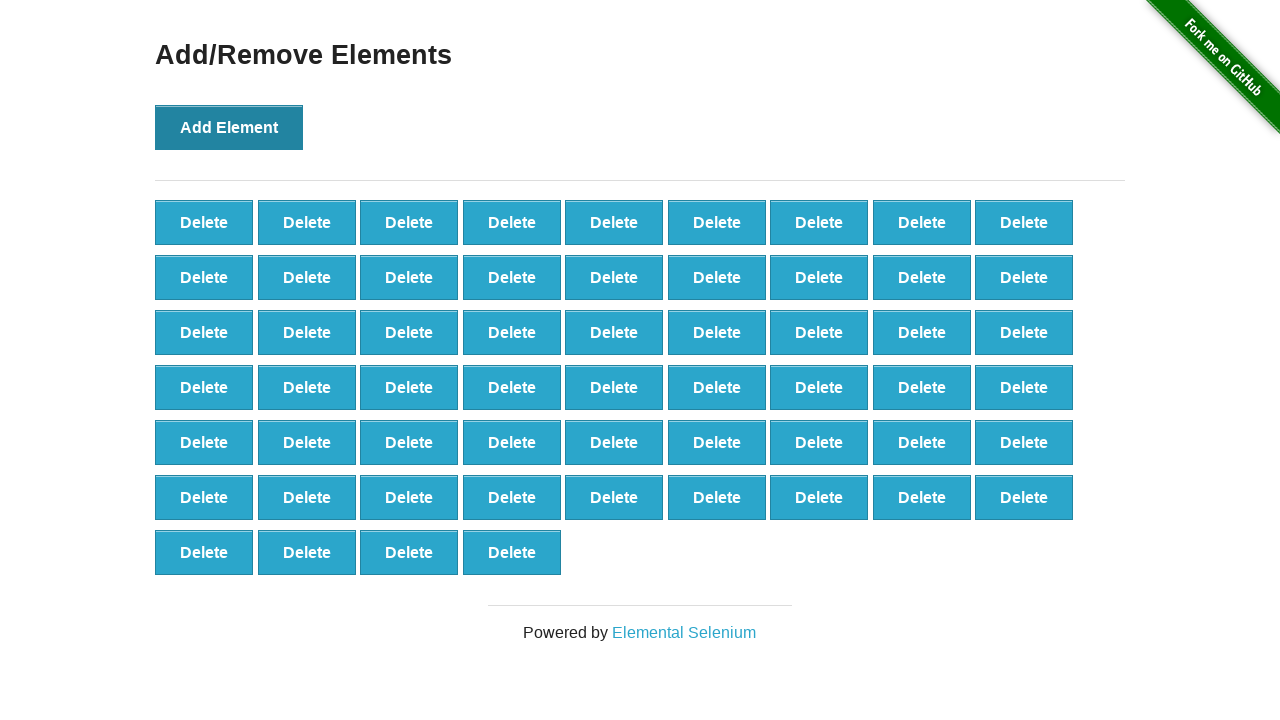

Clicked Add Element button (iteration 59/100) at (229, 127) on button[onclick='addElement()']
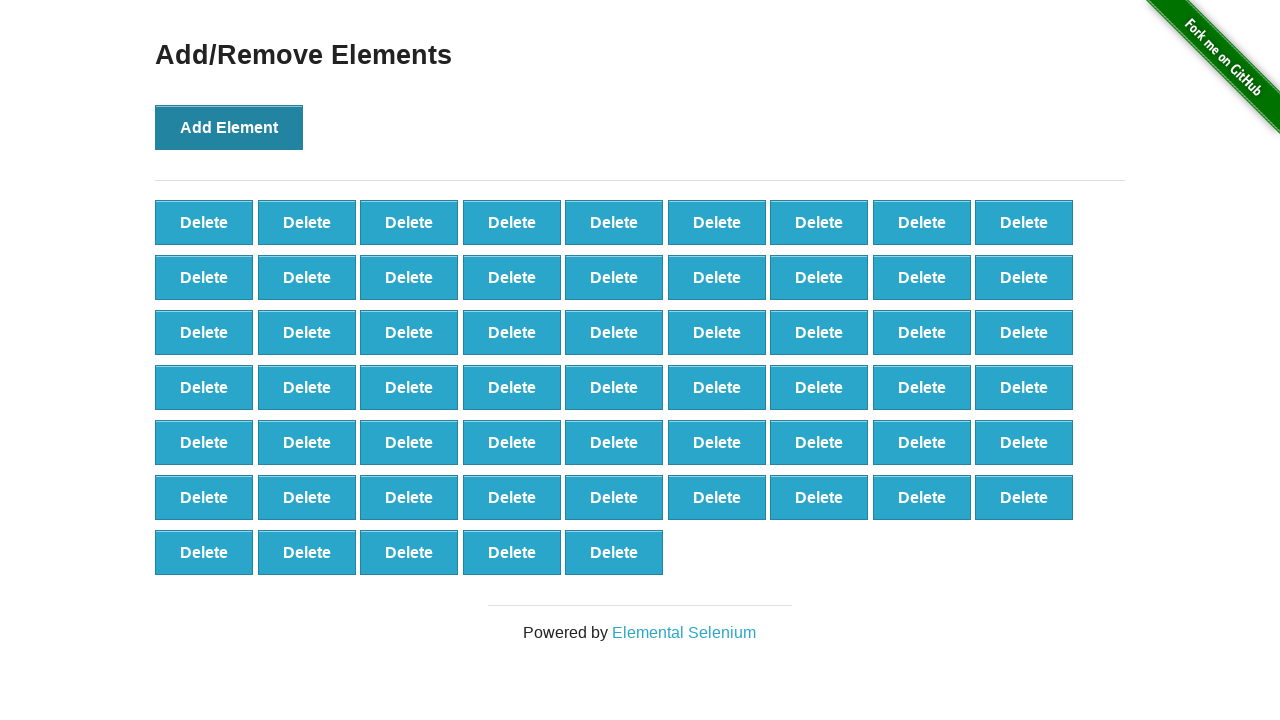

Clicked Add Element button (iteration 60/100) at (229, 127) on button[onclick='addElement()']
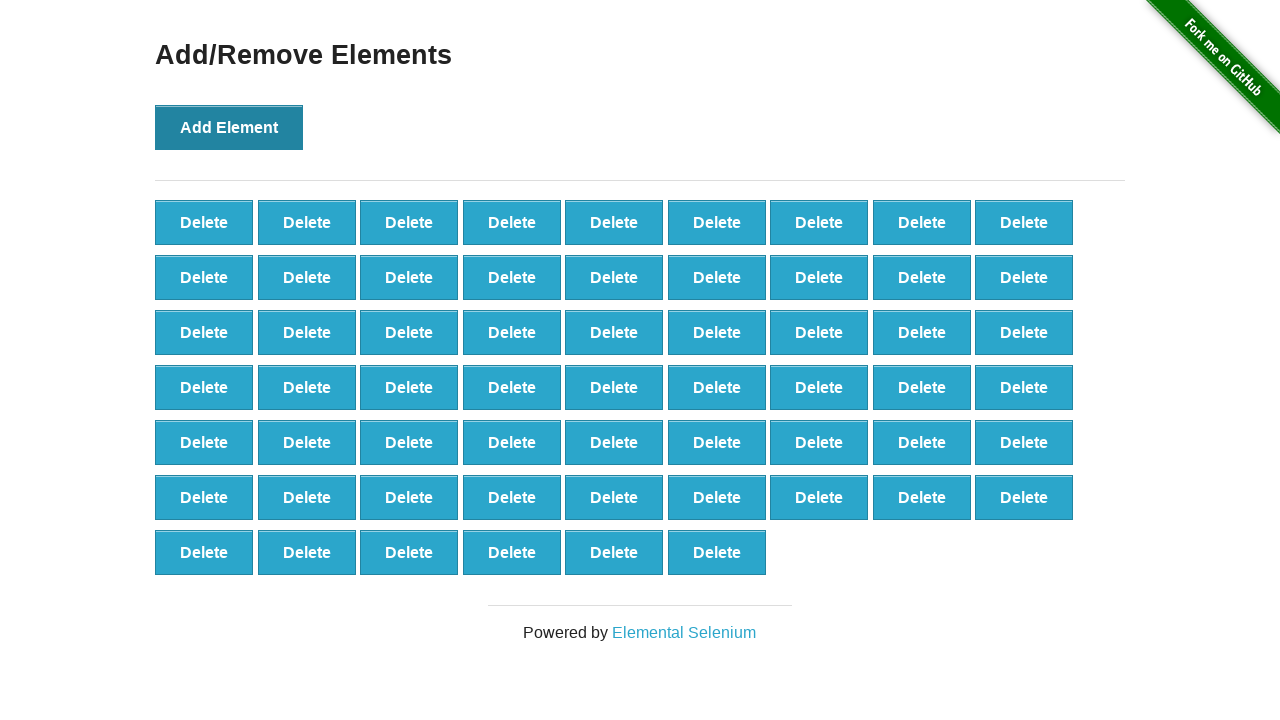

Clicked Add Element button (iteration 61/100) at (229, 127) on button[onclick='addElement()']
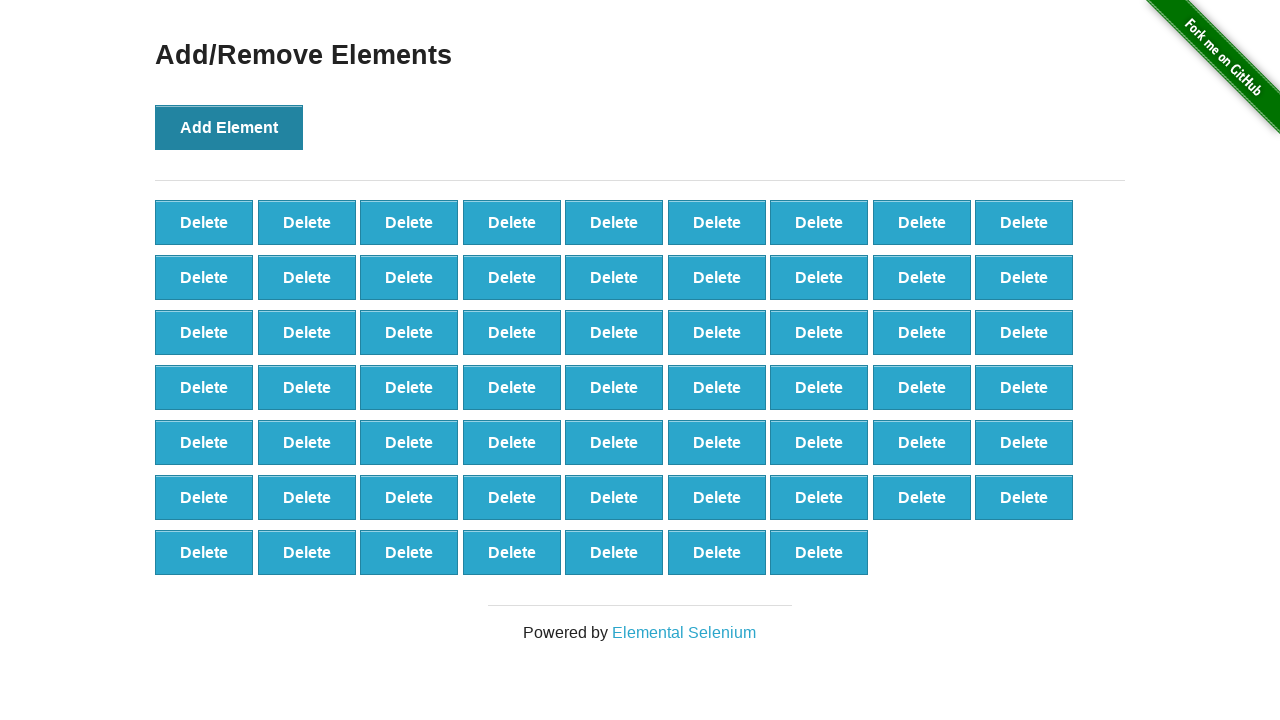

Clicked Add Element button (iteration 62/100) at (229, 127) on button[onclick='addElement()']
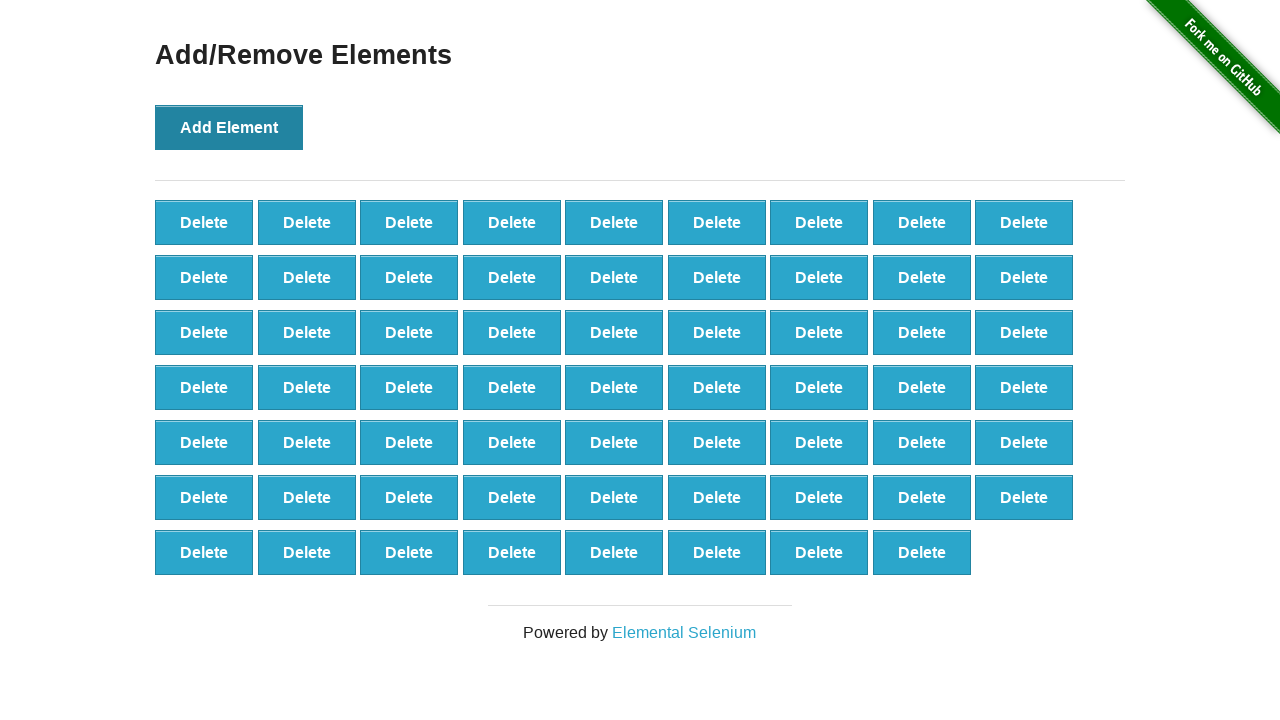

Clicked Add Element button (iteration 63/100) at (229, 127) on button[onclick='addElement()']
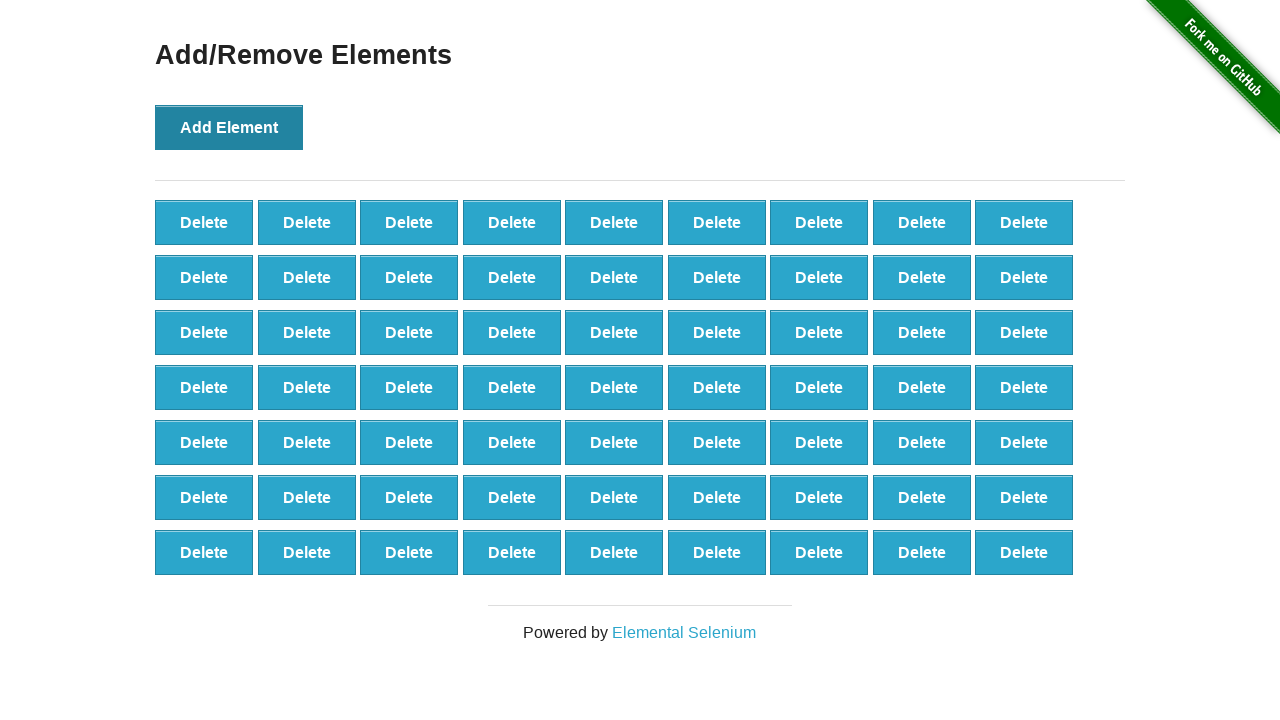

Clicked Add Element button (iteration 64/100) at (229, 127) on button[onclick='addElement()']
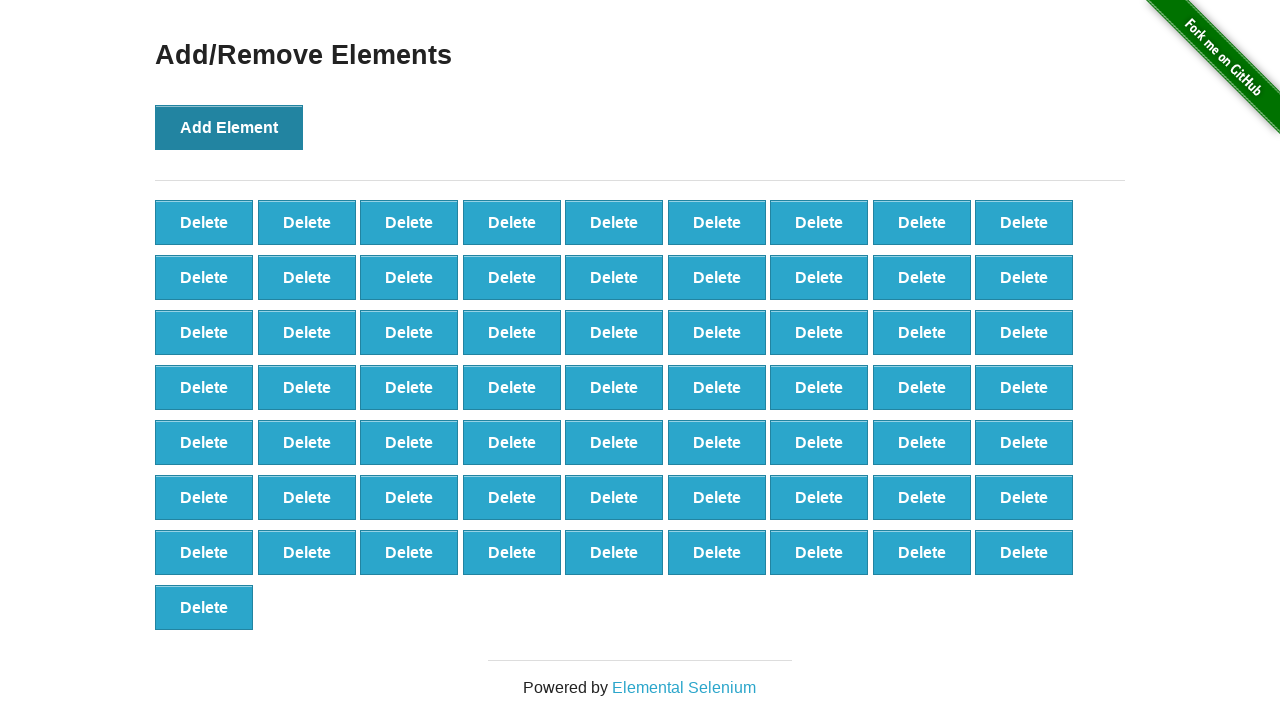

Clicked Add Element button (iteration 65/100) at (229, 127) on button[onclick='addElement()']
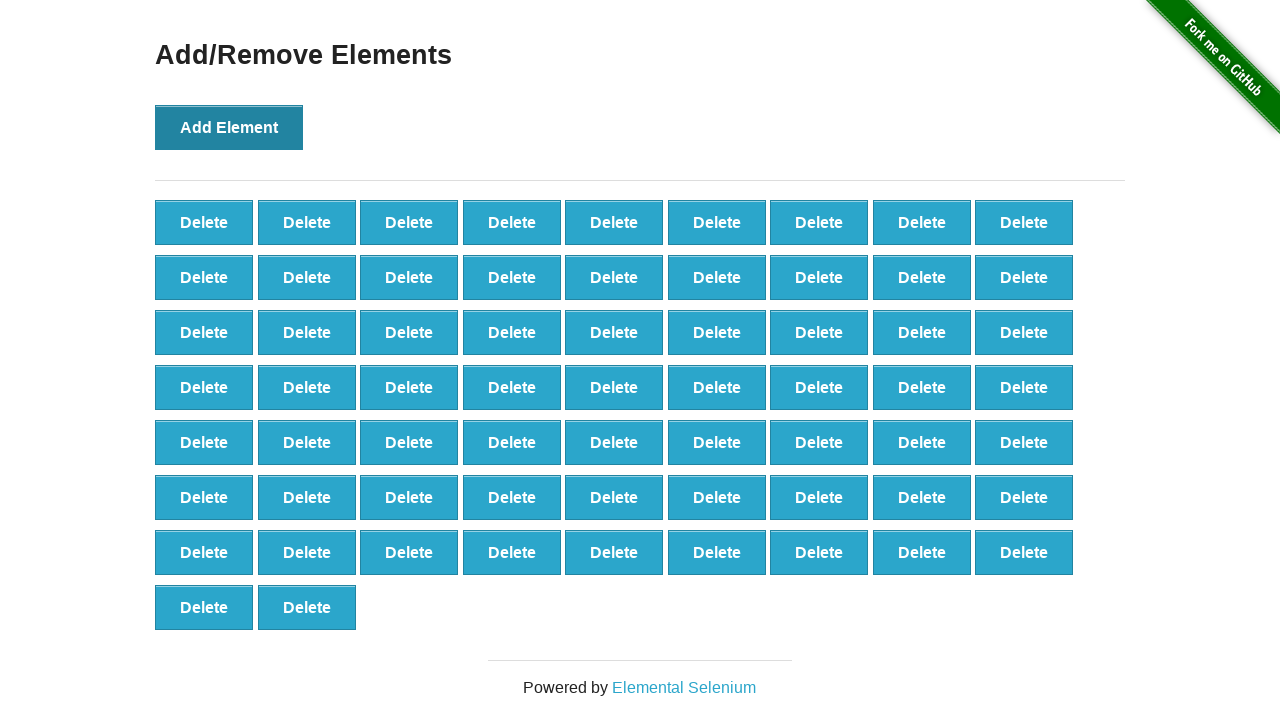

Clicked Add Element button (iteration 66/100) at (229, 127) on button[onclick='addElement()']
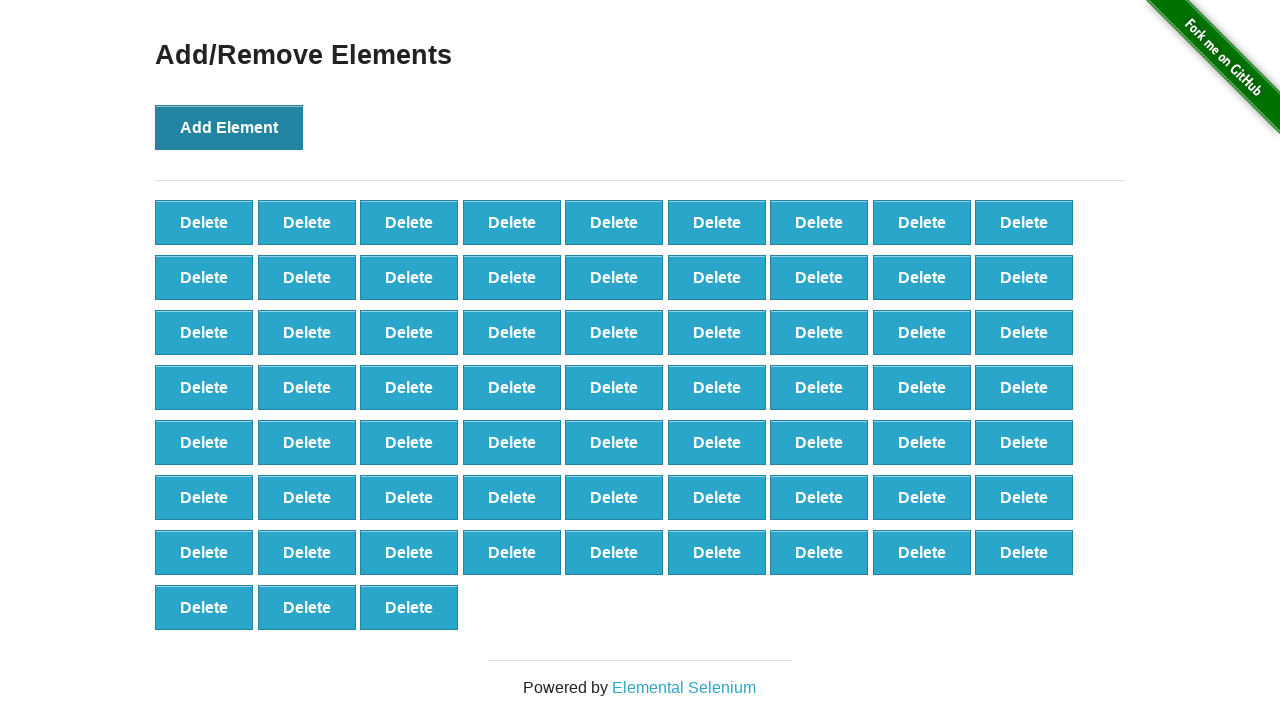

Clicked Add Element button (iteration 67/100) at (229, 127) on button[onclick='addElement()']
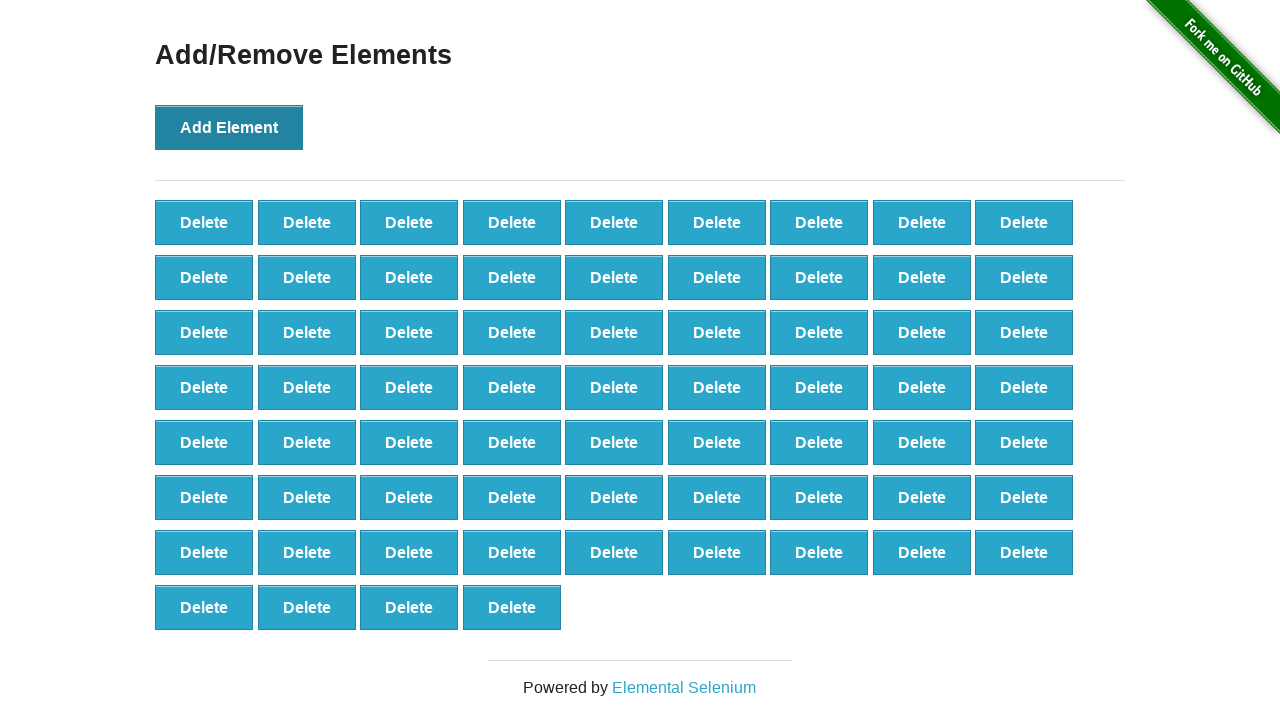

Clicked Add Element button (iteration 68/100) at (229, 127) on button[onclick='addElement()']
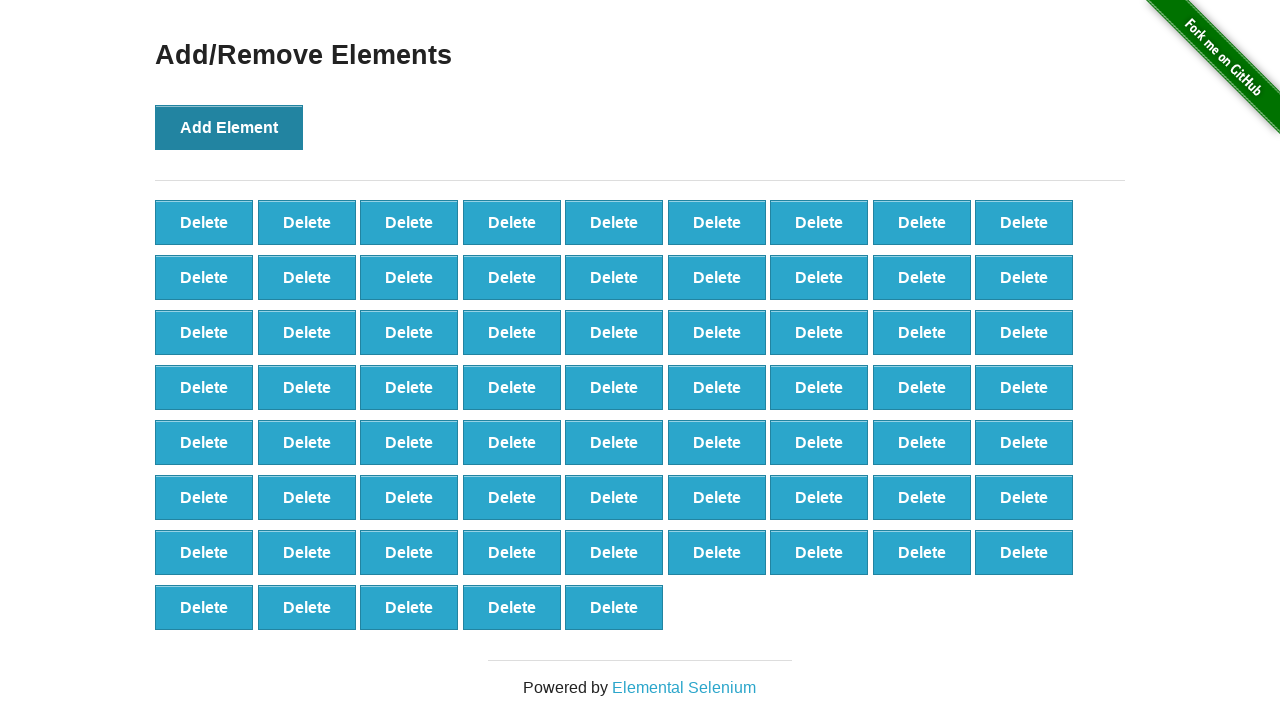

Clicked Add Element button (iteration 69/100) at (229, 127) on button[onclick='addElement()']
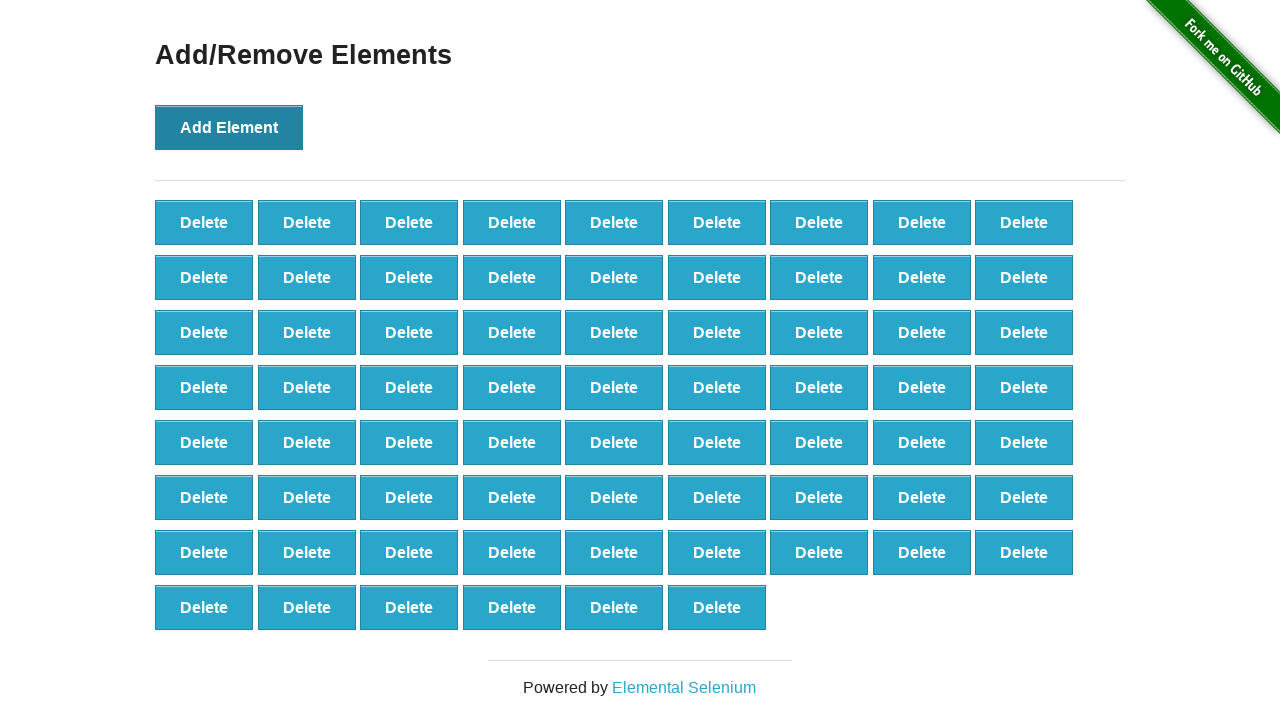

Clicked Add Element button (iteration 70/100) at (229, 127) on button[onclick='addElement()']
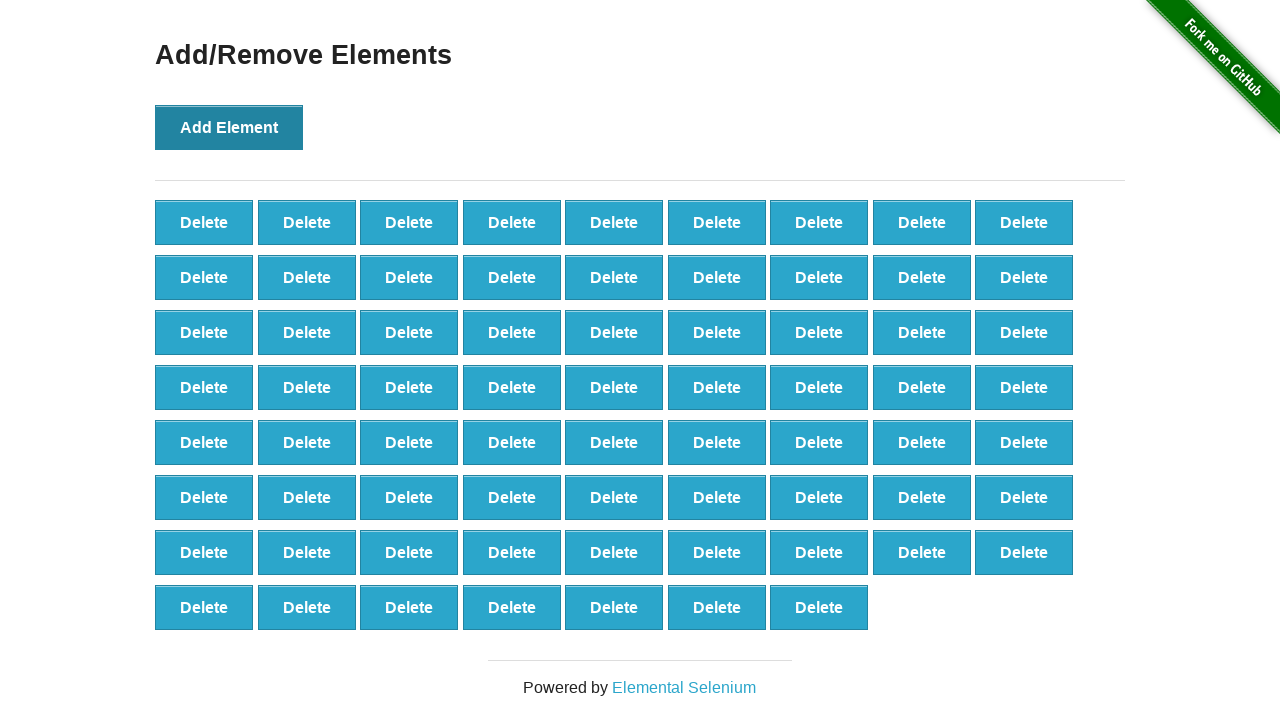

Clicked Add Element button (iteration 71/100) at (229, 127) on button[onclick='addElement()']
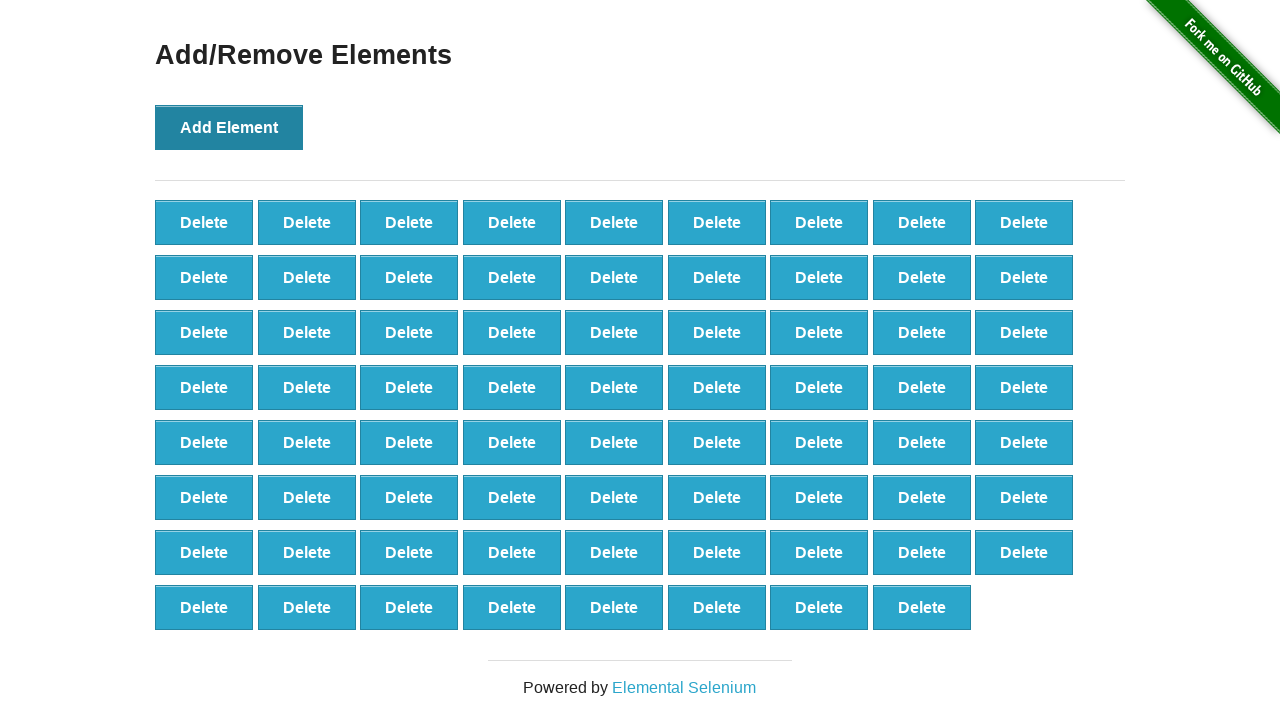

Clicked Add Element button (iteration 72/100) at (229, 127) on button[onclick='addElement()']
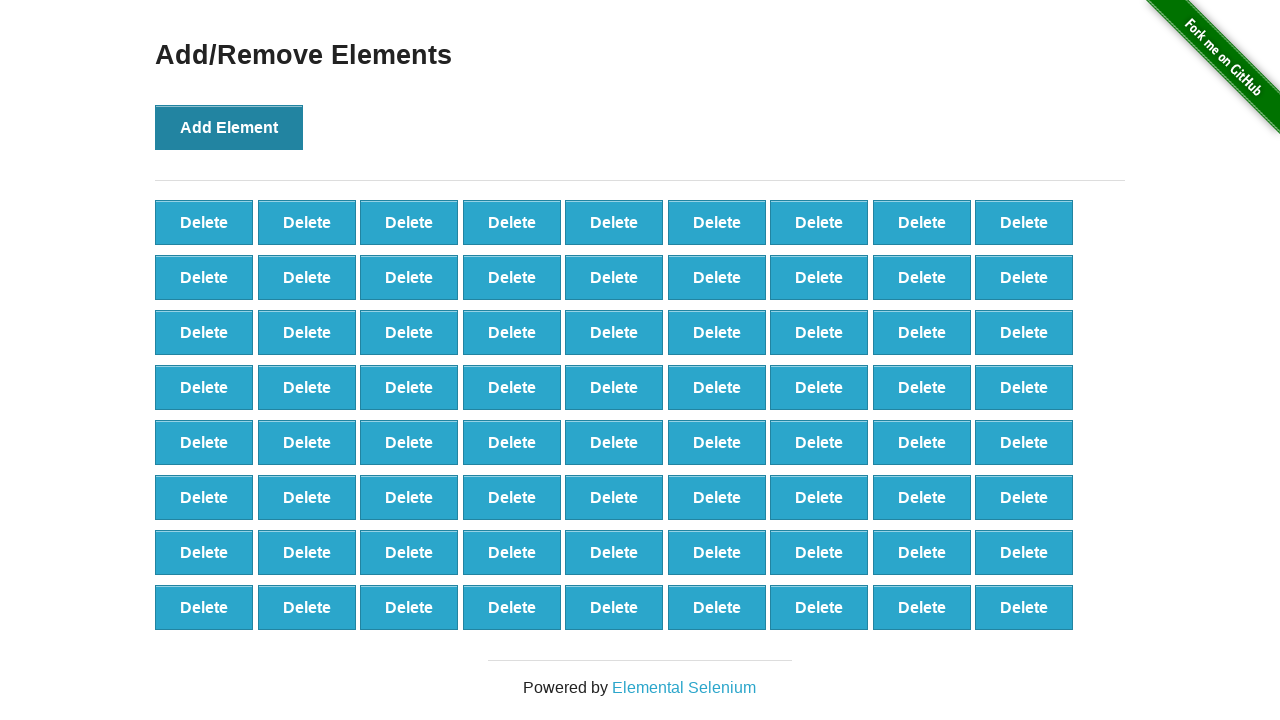

Clicked Add Element button (iteration 73/100) at (229, 127) on button[onclick='addElement()']
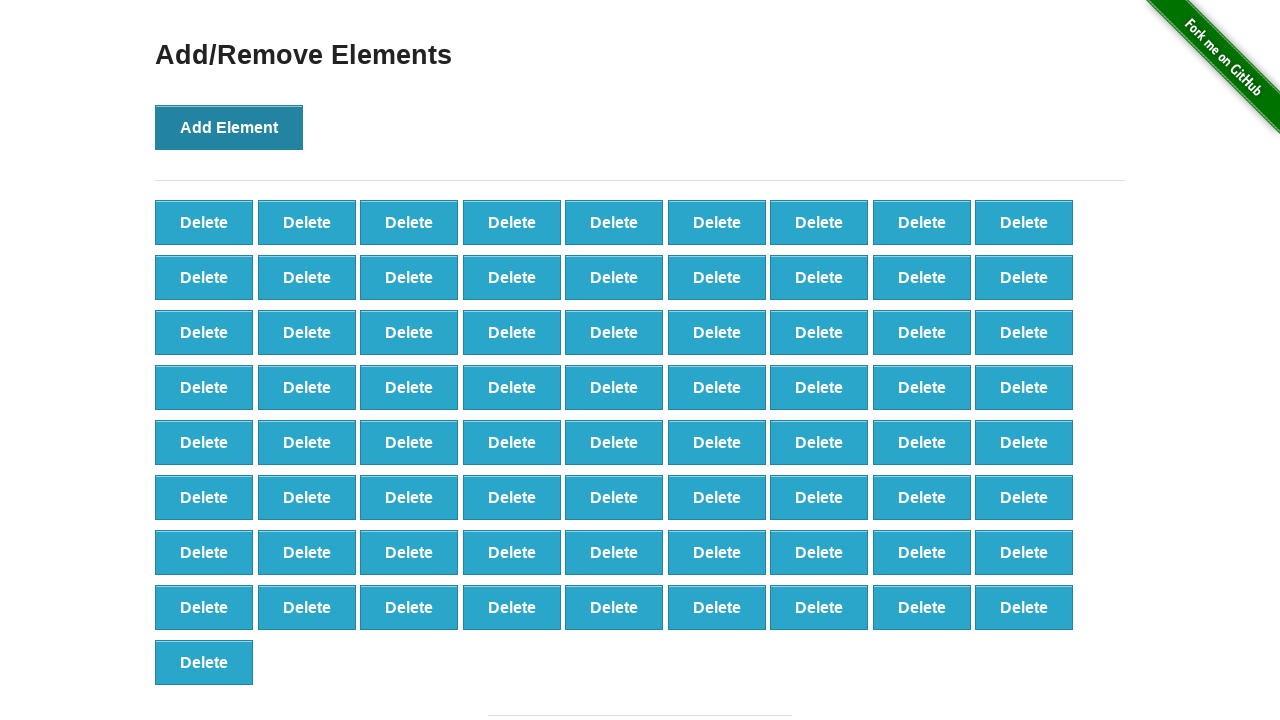

Clicked Add Element button (iteration 74/100) at (229, 127) on button[onclick='addElement()']
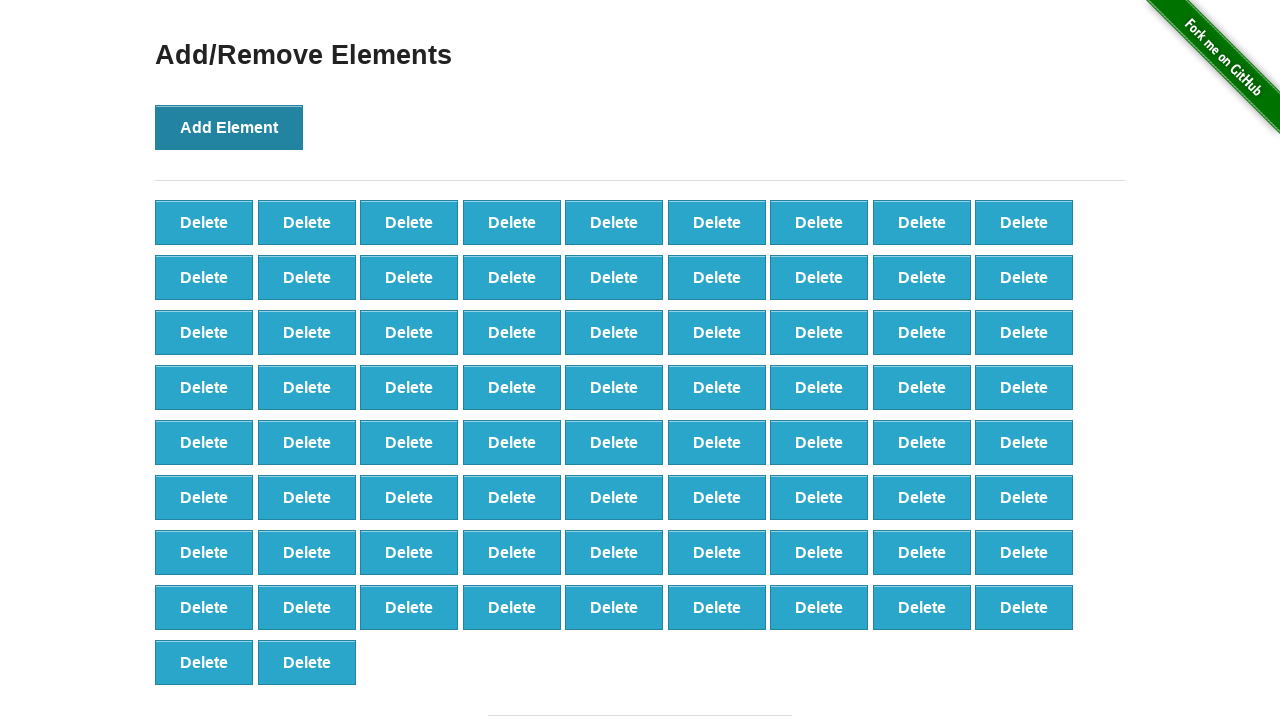

Clicked Add Element button (iteration 75/100) at (229, 127) on button[onclick='addElement()']
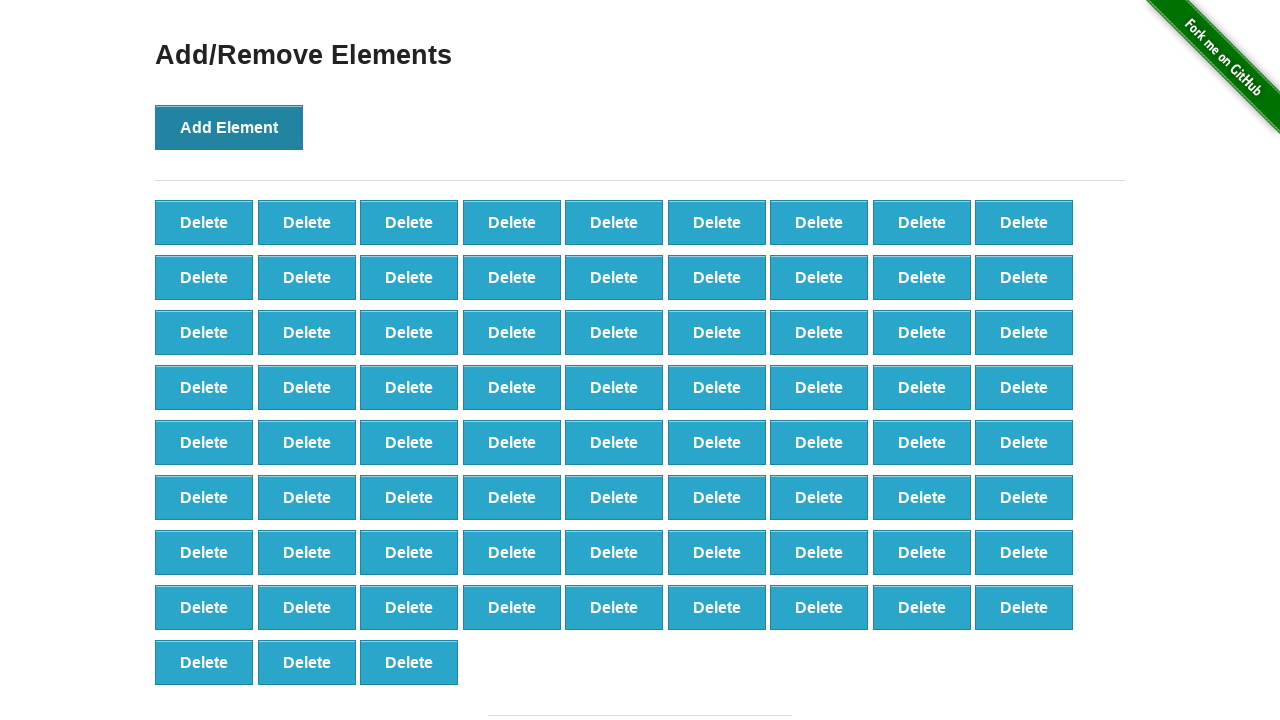

Clicked Add Element button (iteration 76/100) at (229, 127) on button[onclick='addElement()']
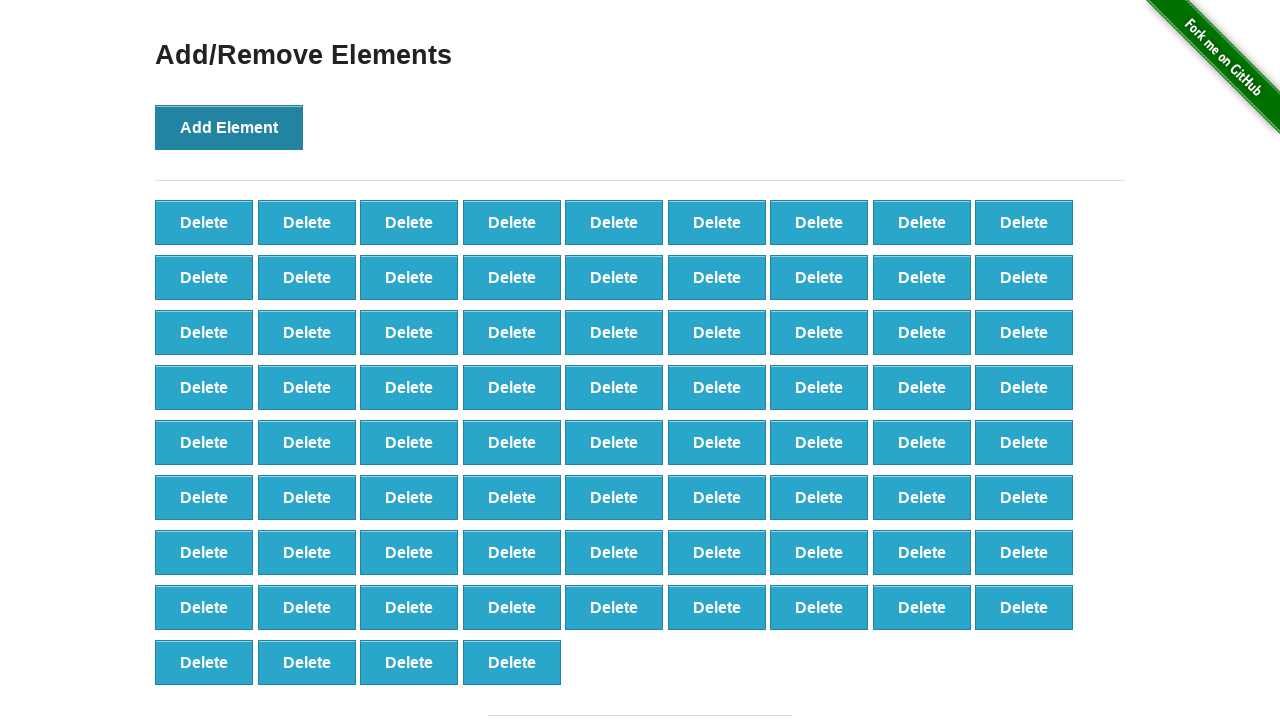

Clicked Add Element button (iteration 77/100) at (229, 127) on button[onclick='addElement()']
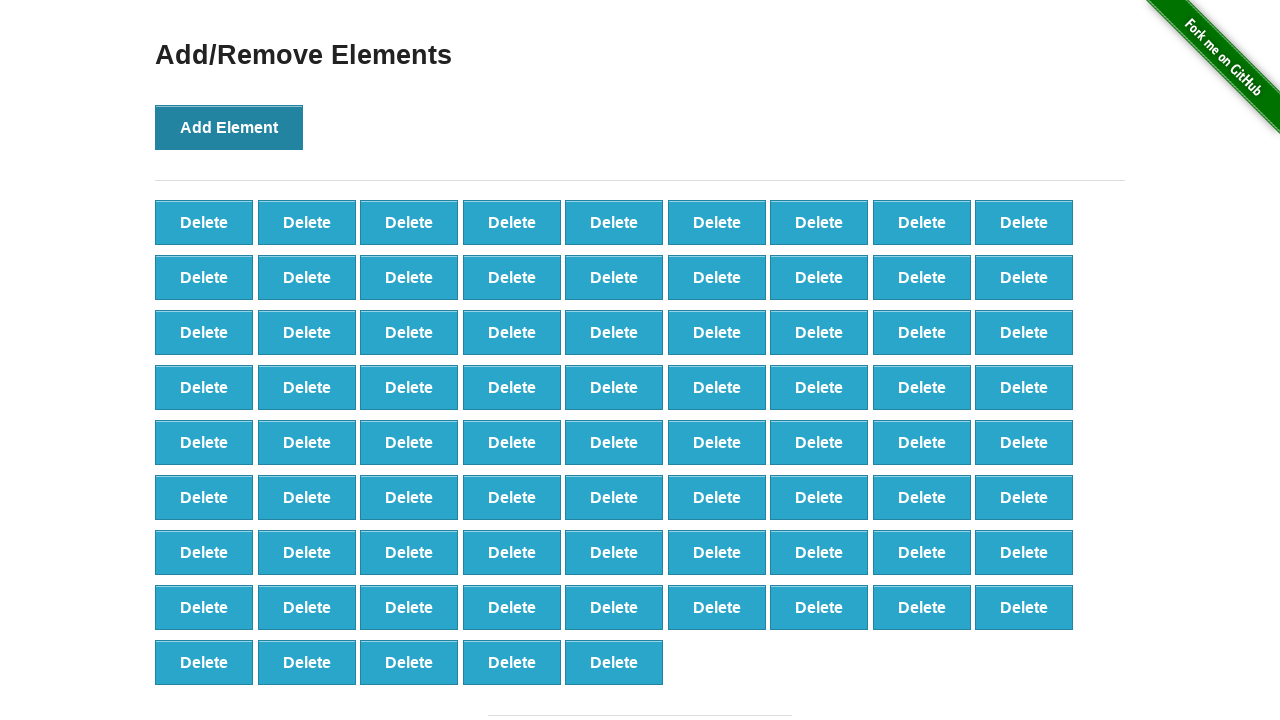

Clicked Add Element button (iteration 78/100) at (229, 127) on button[onclick='addElement()']
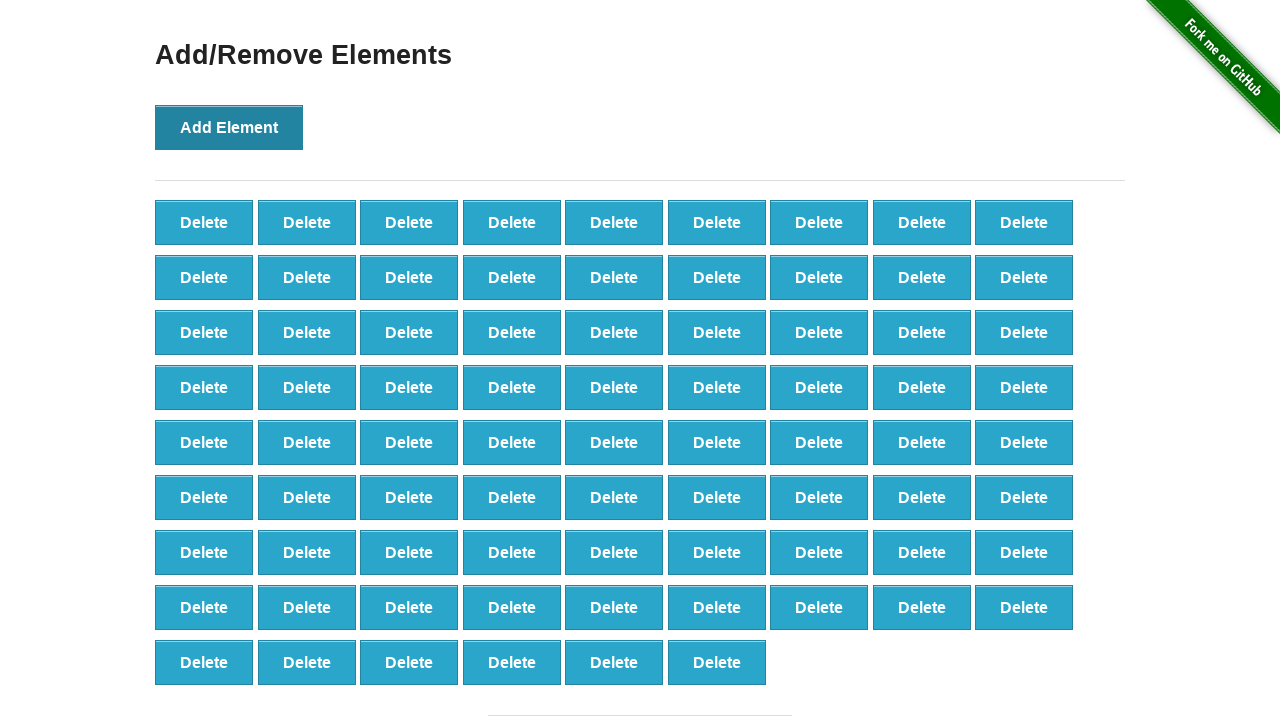

Clicked Add Element button (iteration 79/100) at (229, 127) on button[onclick='addElement()']
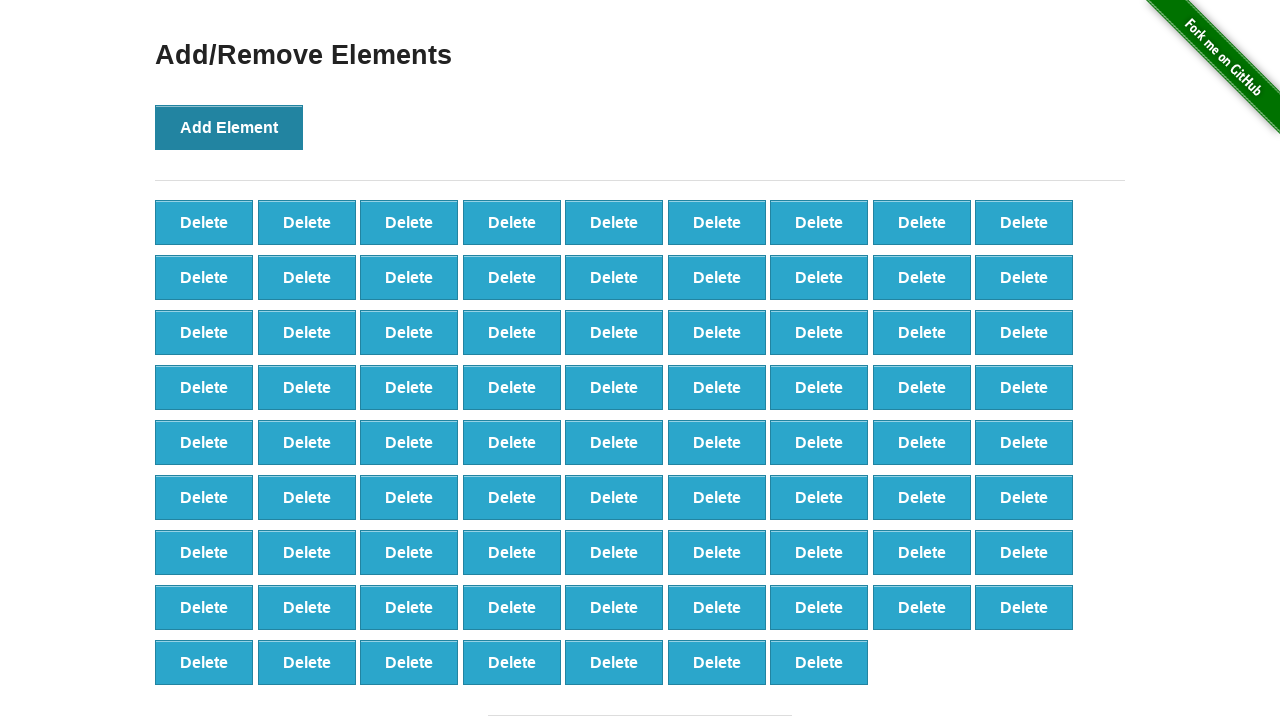

Clicked Add Element button (iteration 80/100) at (229, 127) on button[onclick='addElement()']
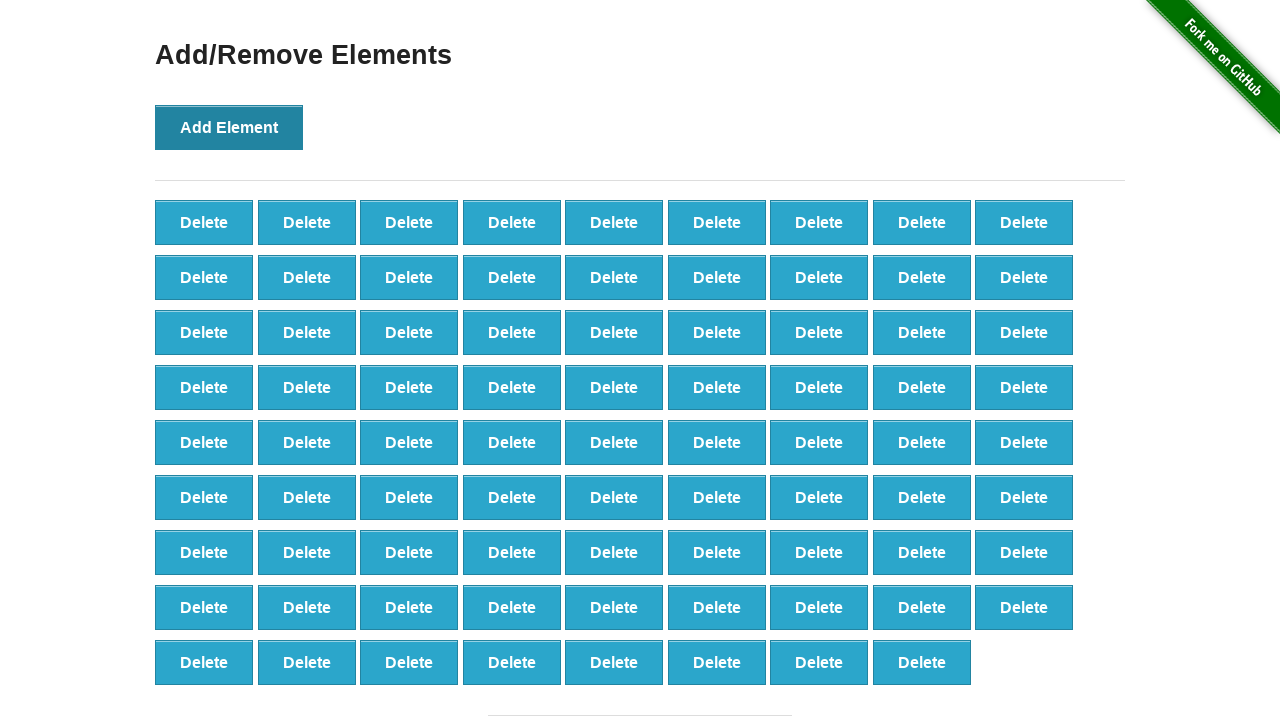

Clicked Add Element button (iteration 81/100) at (229, 127) on button[onclick='addElement()']
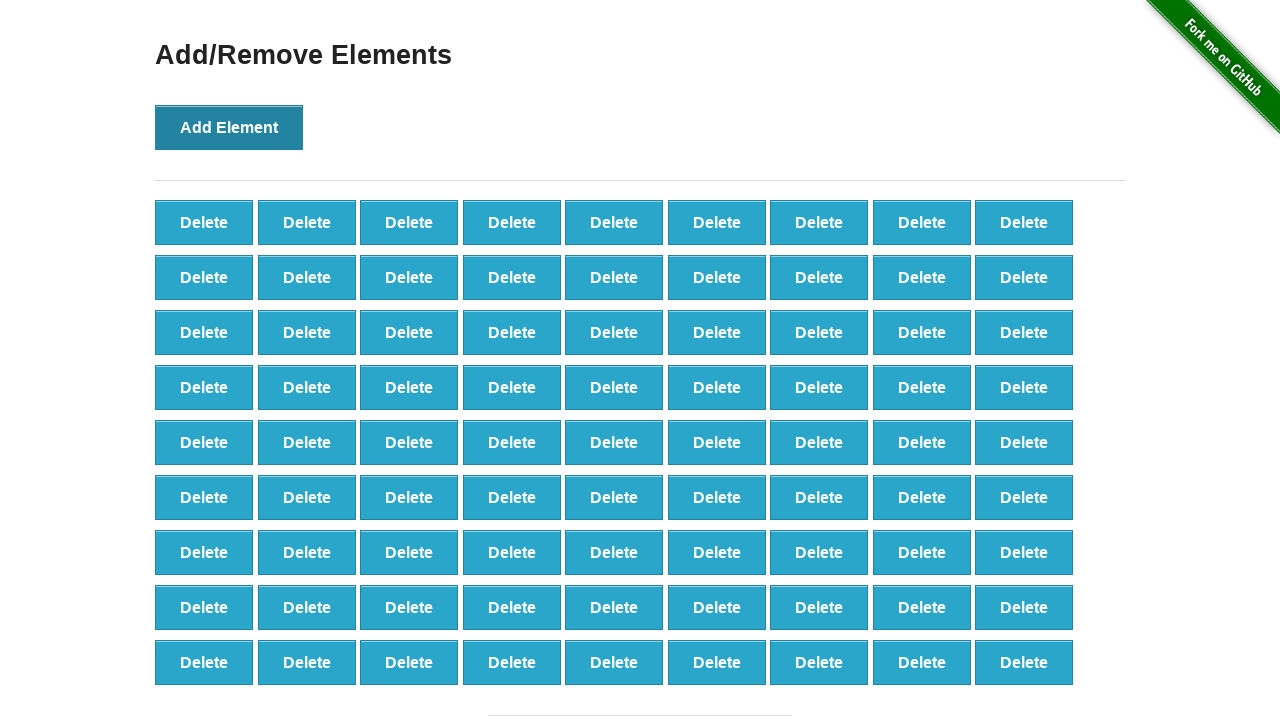

Clicked Add Element button (iteration 82/100) at (229, 127) on button[onclick='addElement()']
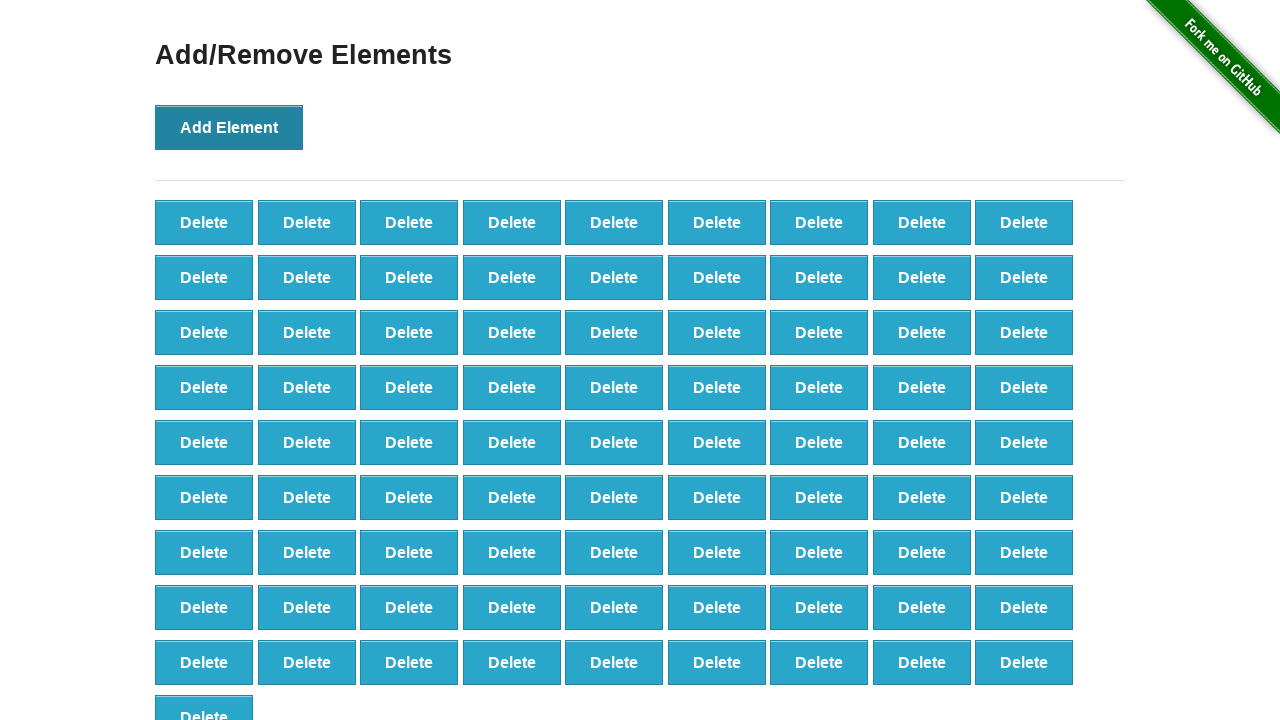

Clicked Add Element button (iteration 83/100) at (229, 127) on button[onclick='addElement()']
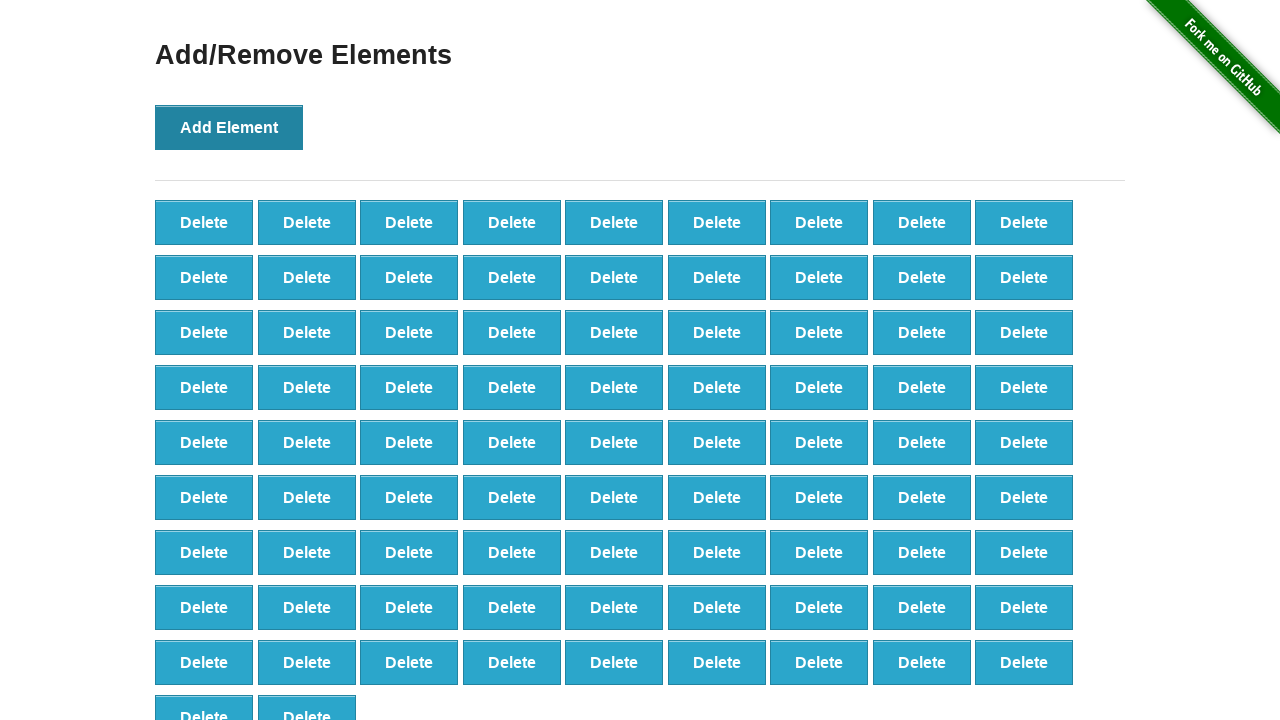

Clicked Add Element button (iteration 84/100) at (229, 127) on button[onclick='addElement()']
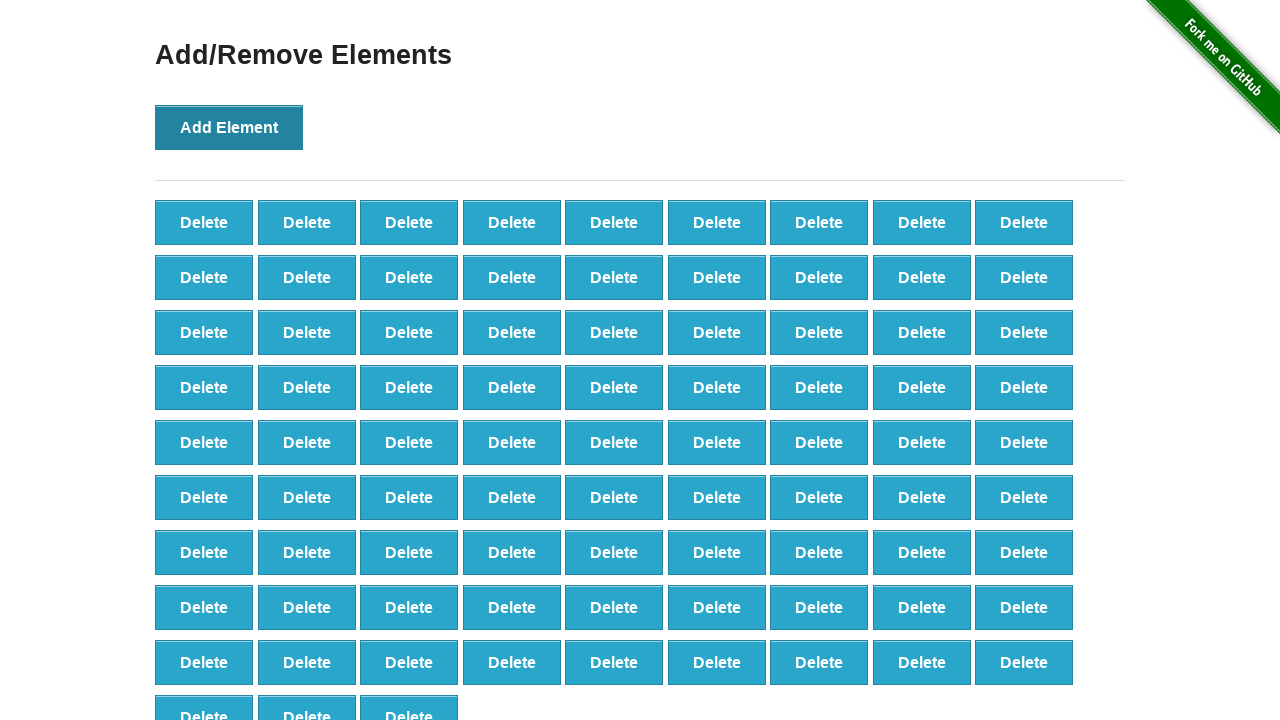

Clicked Add Element button (iteration 85/100) at (229, 127) on button[onclick='addElement()']
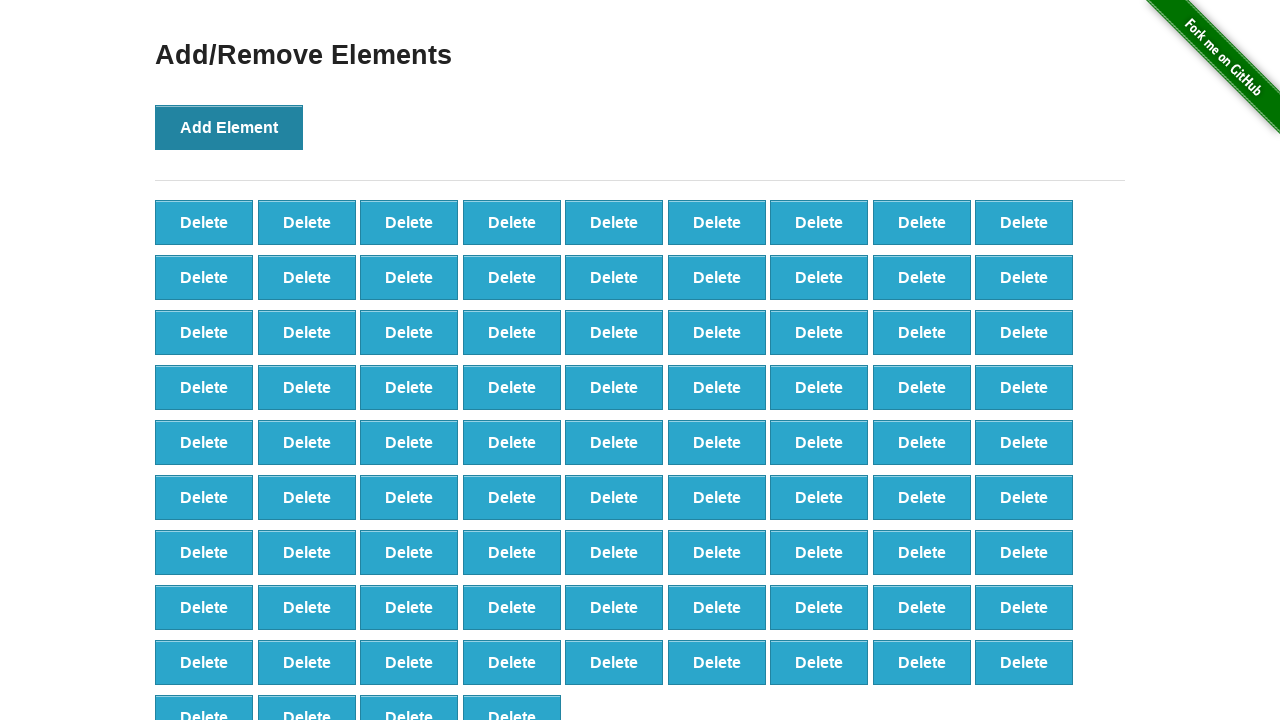

Clicked Add Element button (iteration 86/100) at (229, 127) on button[onclick='addElement()']
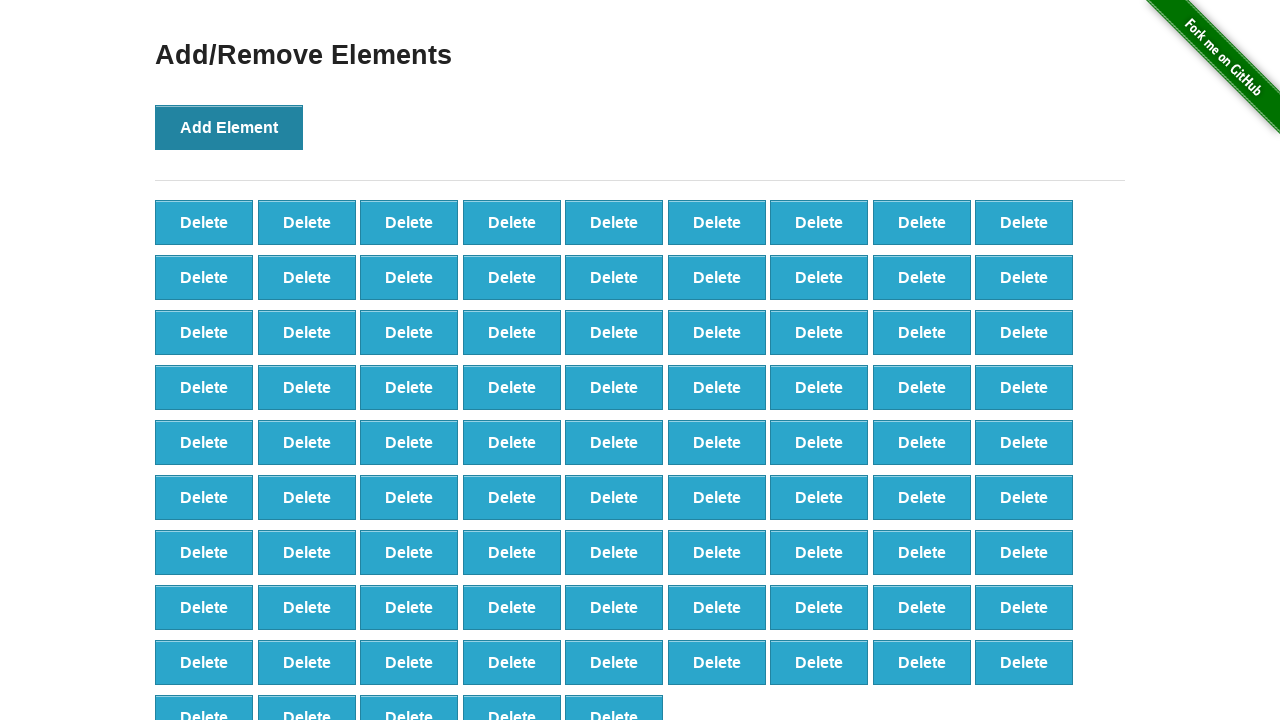

Clicked Add Element button (iteration 87/100) at (229, 127) on button[onclick='addElement()']
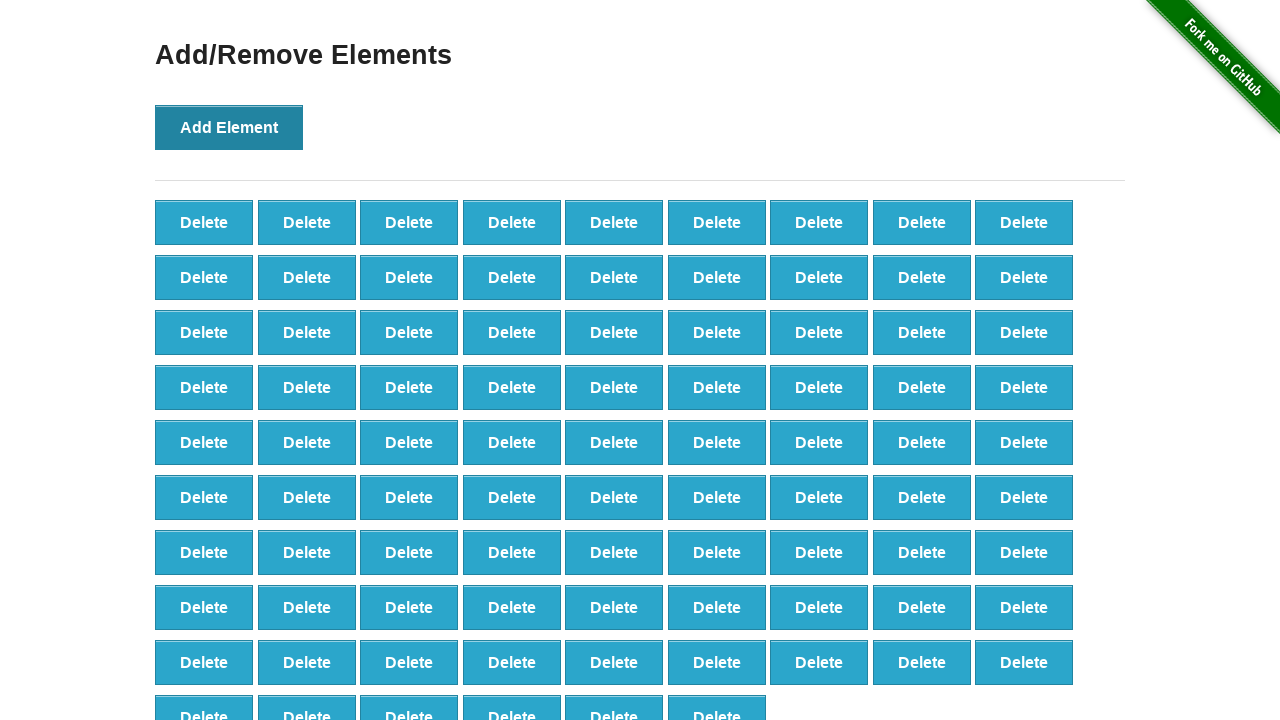

Clicked Add Element button (iteration 88/100) at (229, 127) on button[onclick='addElement()']
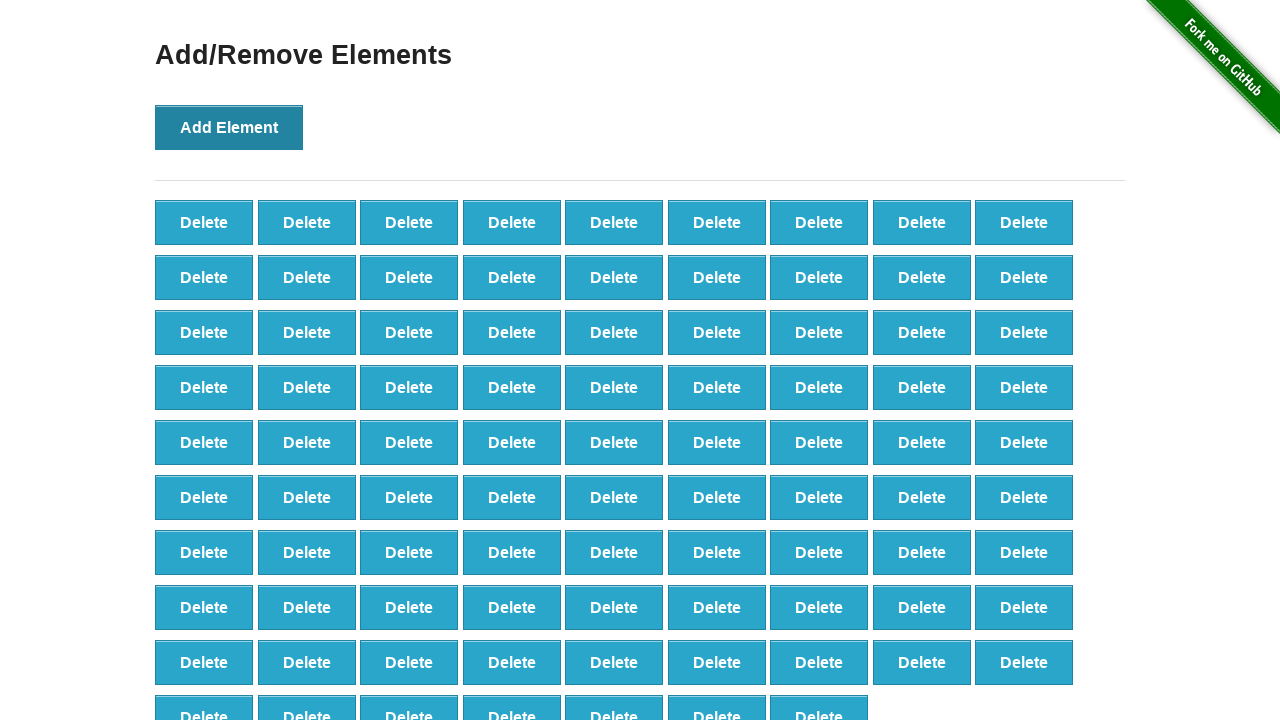

Clicked Add Element button (iteration 89/100) at (229, 127) on button[onclick='addElement()']
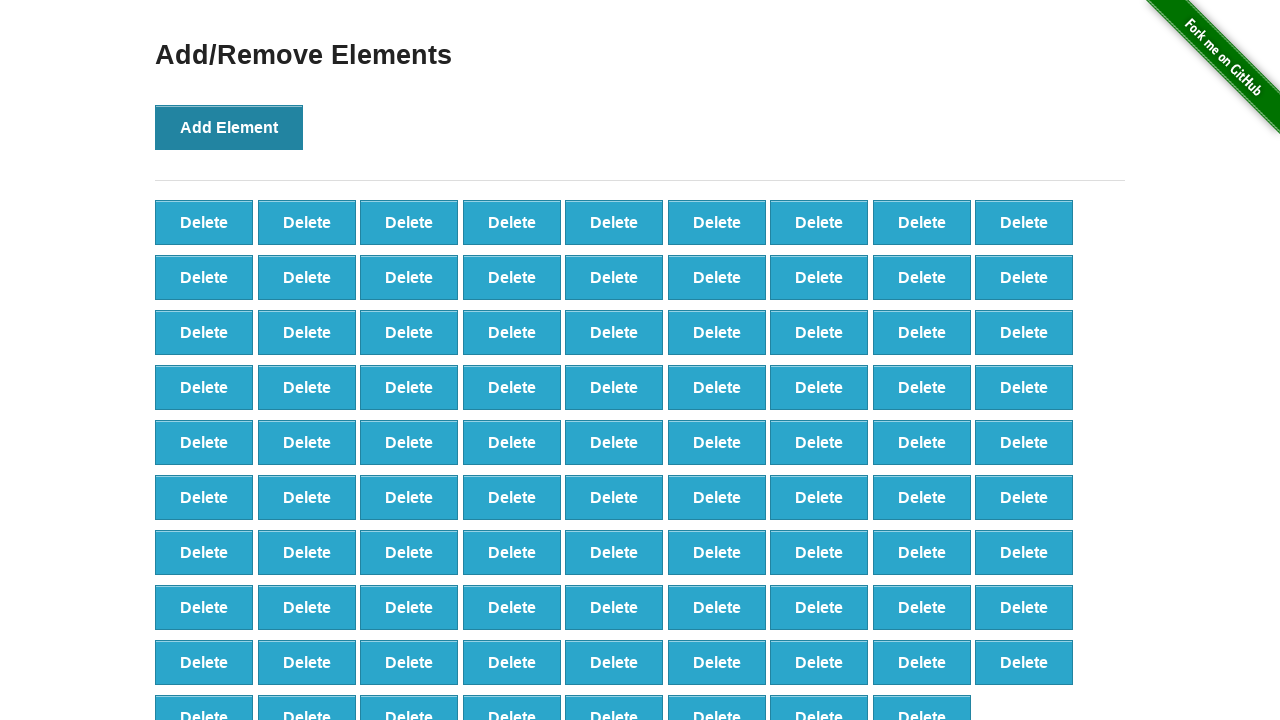

Clicked Add Element button (iteration 90/100) at (229, 127) on button[onclick='addElement()']
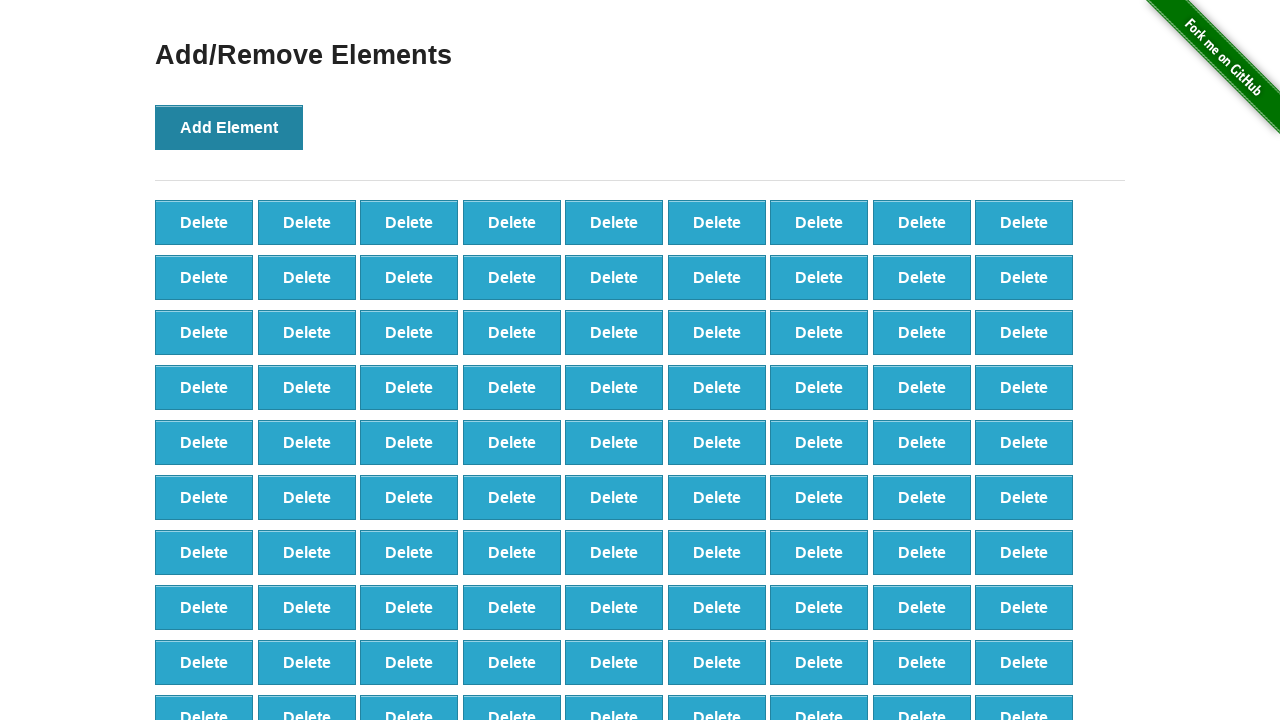

Clicked Add Element button (iteration 91/100) at (229, 127) on button[onclick='addElement()']
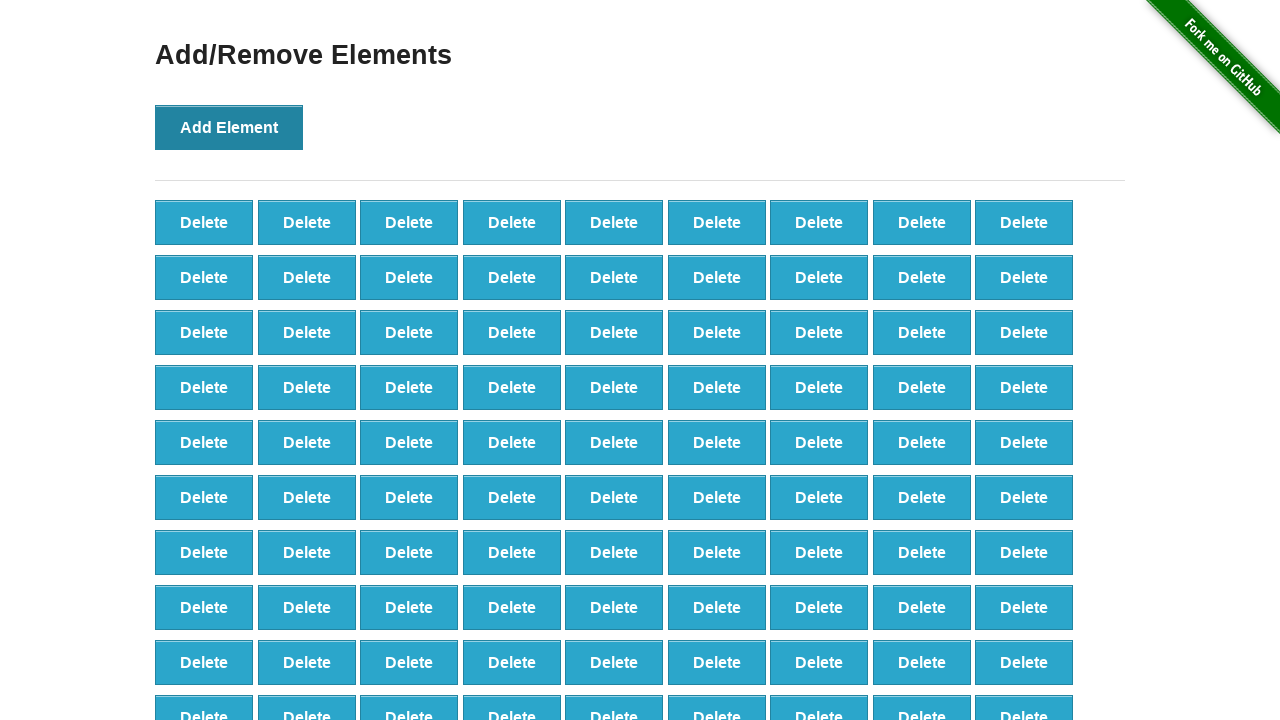

Clicked Add Element button (iteration 92/100) at (229, 127) on button[onclick='addElement()']
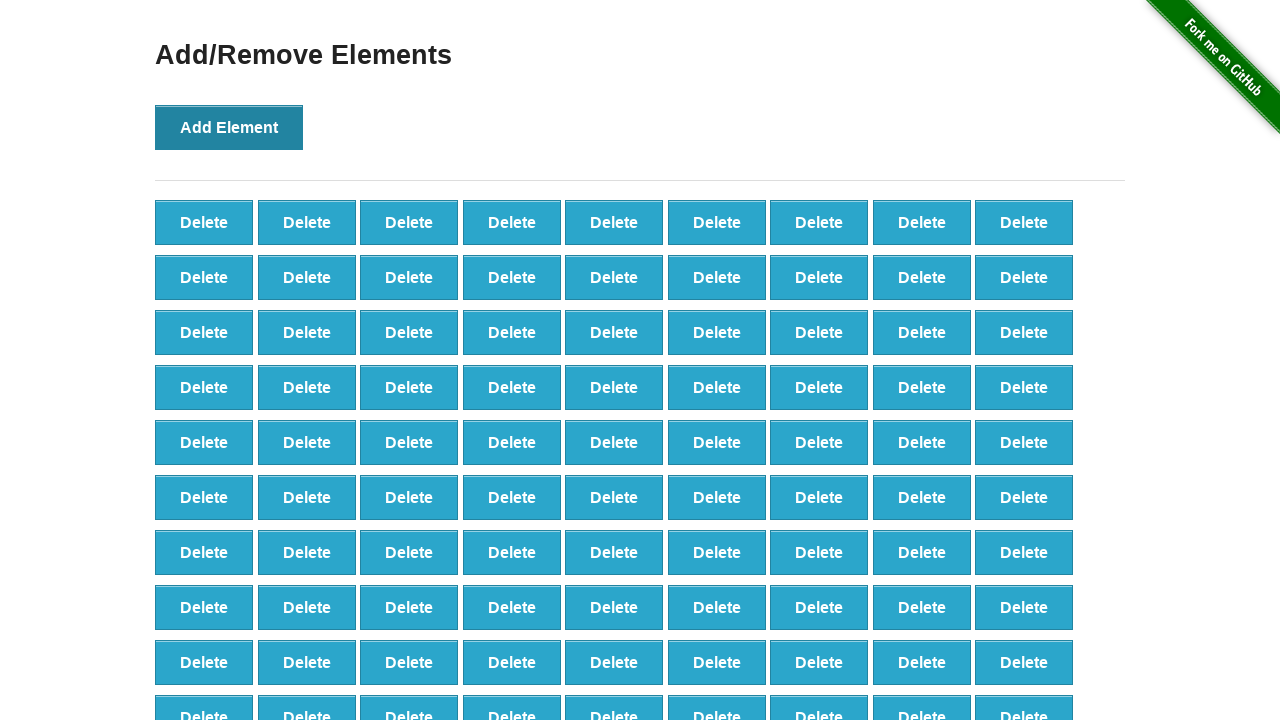

Clicked Add Element button (iteration 93/100) at (229, 127) on button[onclick='addElement()']
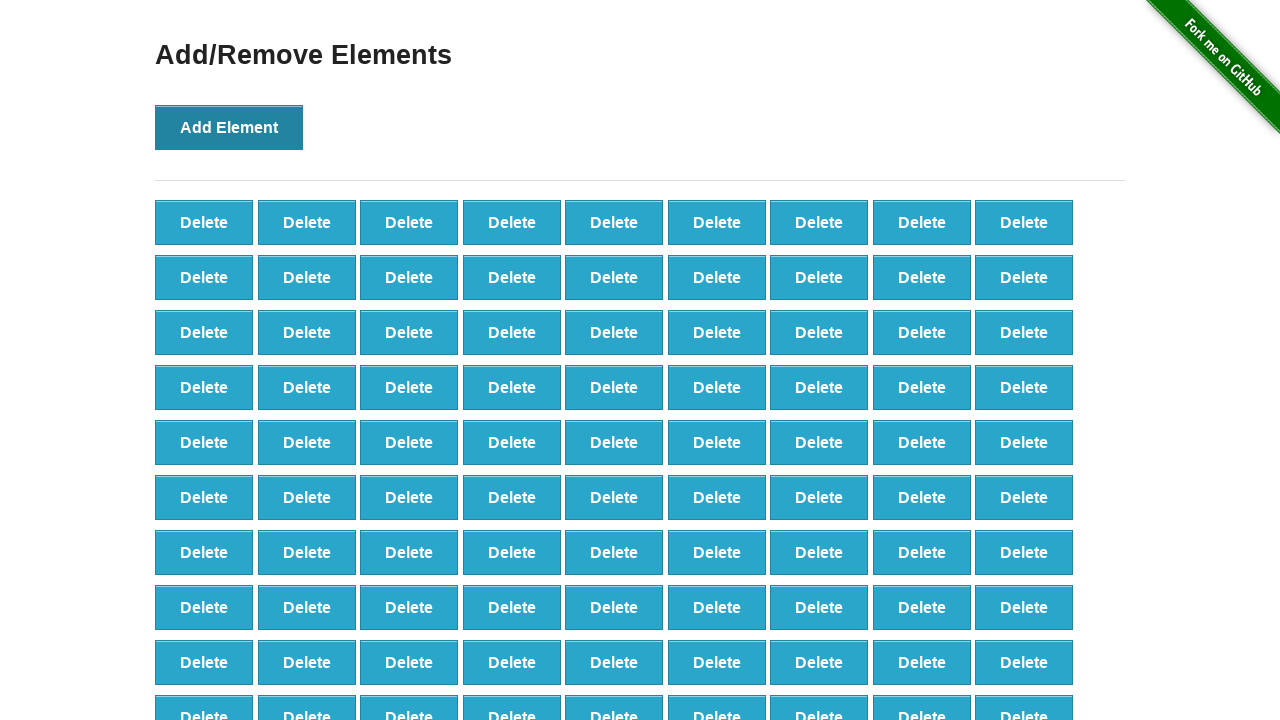

Clicked Add Element button (iteration 94/100) at (229, 127) on button[onclick='addElement()']
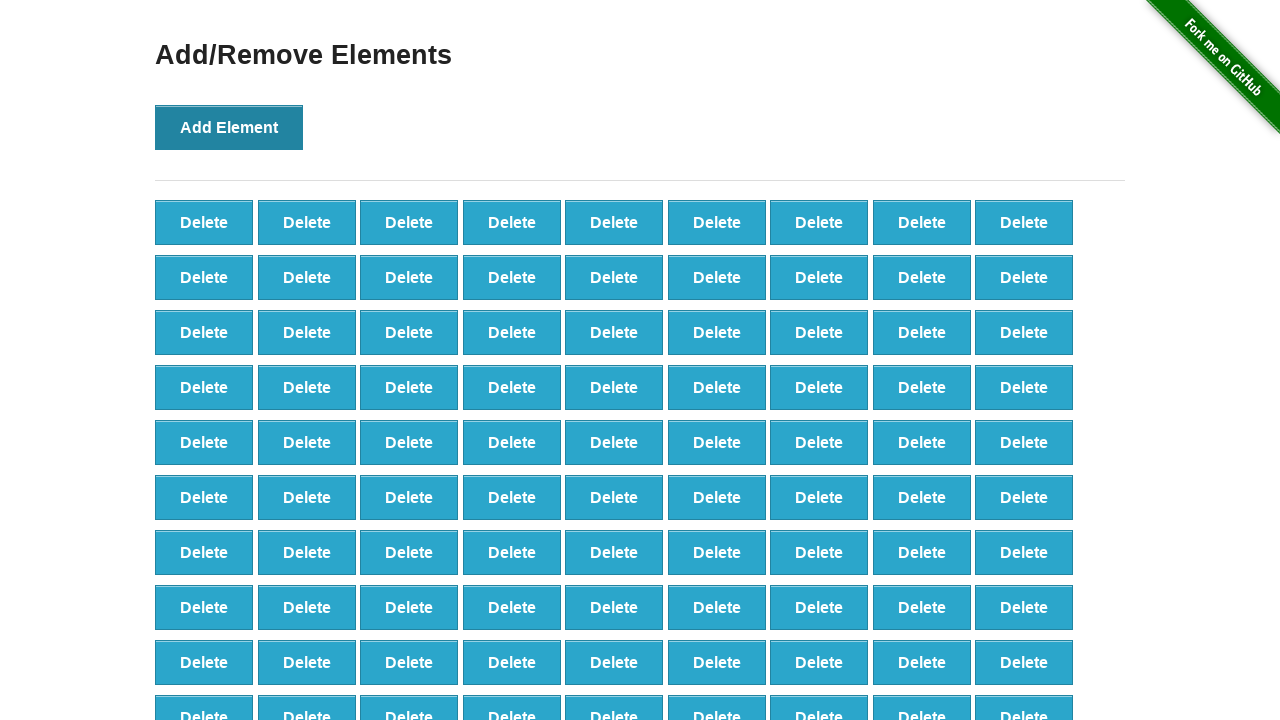

Clicked Add Element button (iteration 95/100) at (229, 127) on button[onclick='addElement()']
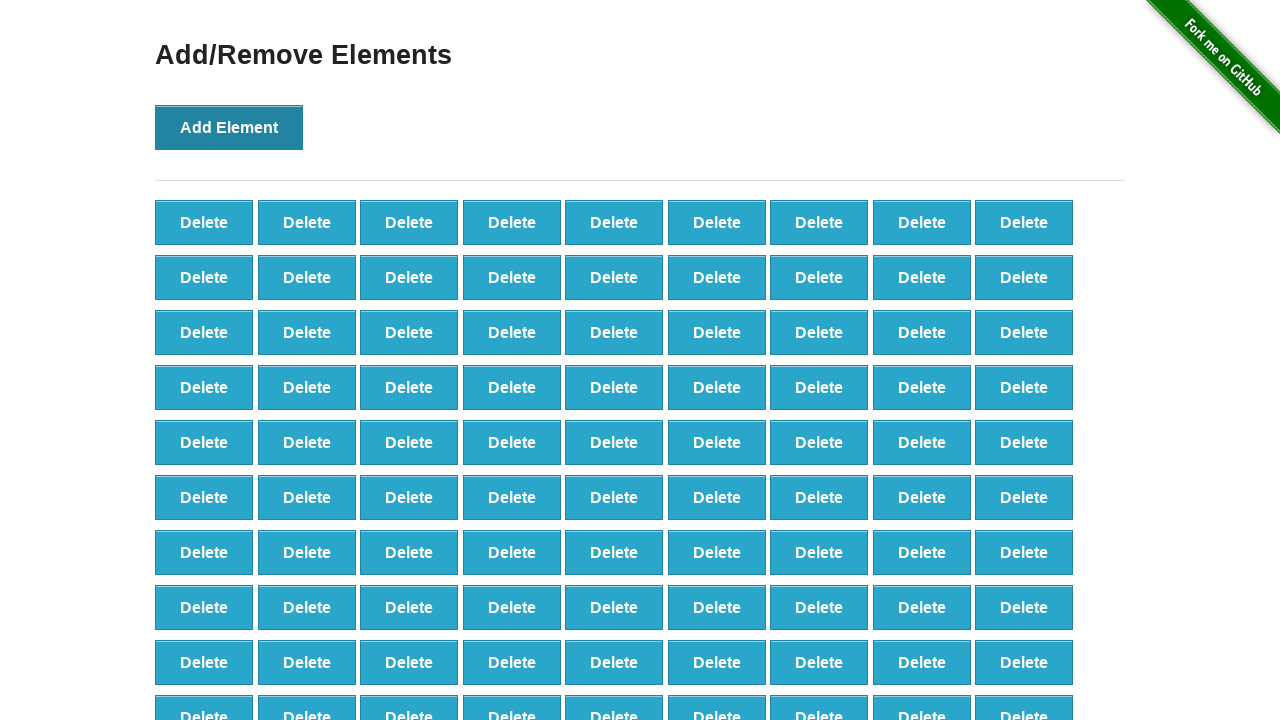

Clicked Add Element button (iteration 96/100) at (229, 127) on button[onclick='addElement()']
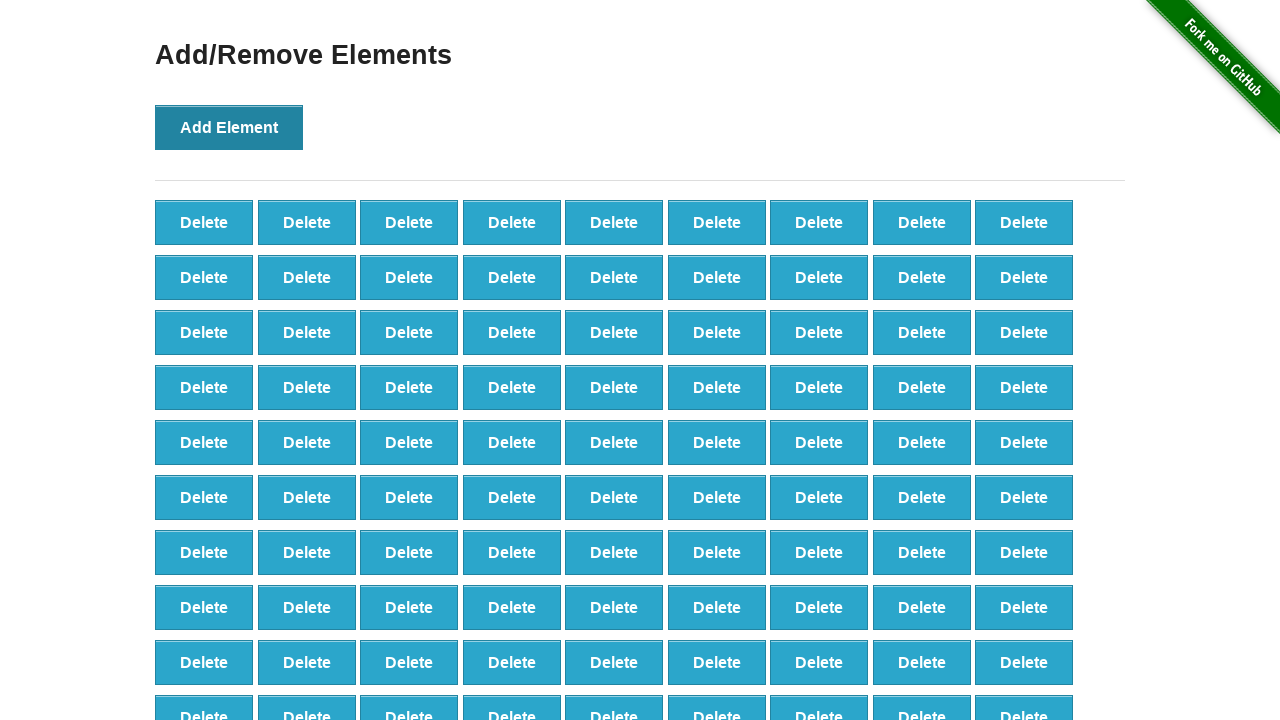

Clicked Add Element button (iteration 97/100) at (229, 127) on button[onclick='addElement()']
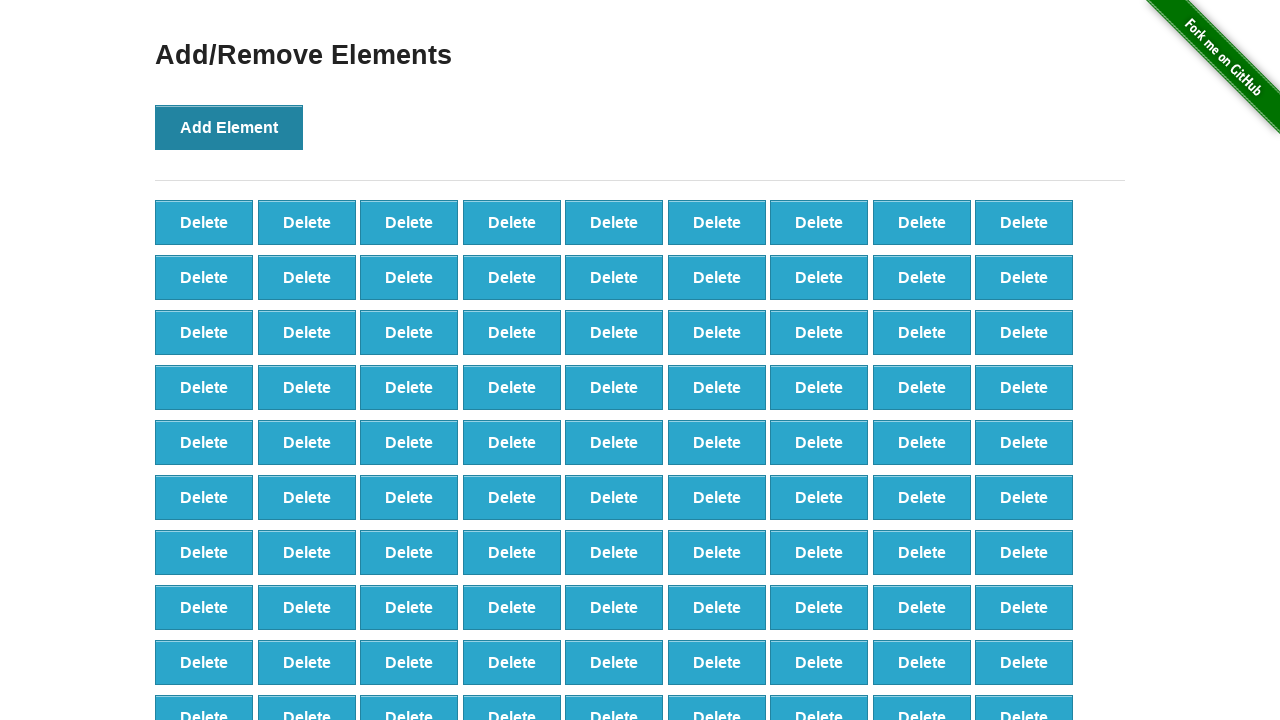

Clicked Add Element button (iteration 98/100) at (229, 127) on button[onclick='addElement()']
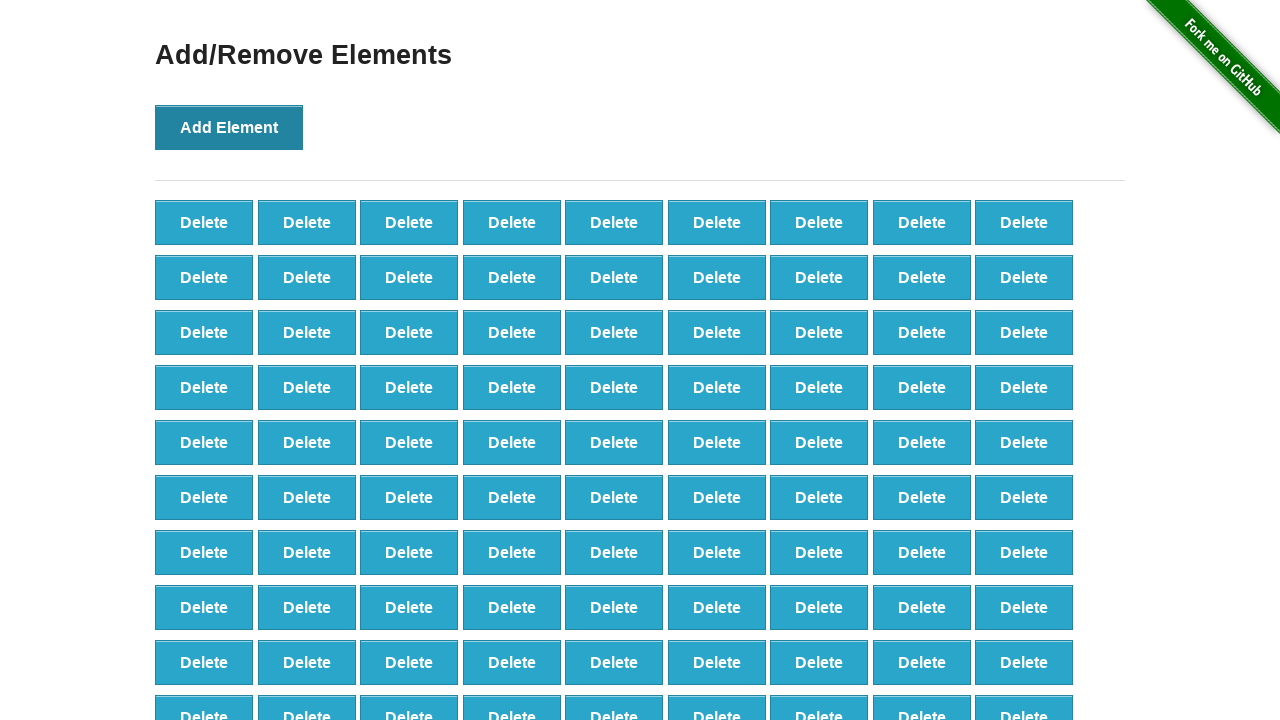

Clicked Add Element button (iteration 99/100) at (229, 127) on button[onclick='addElement()']
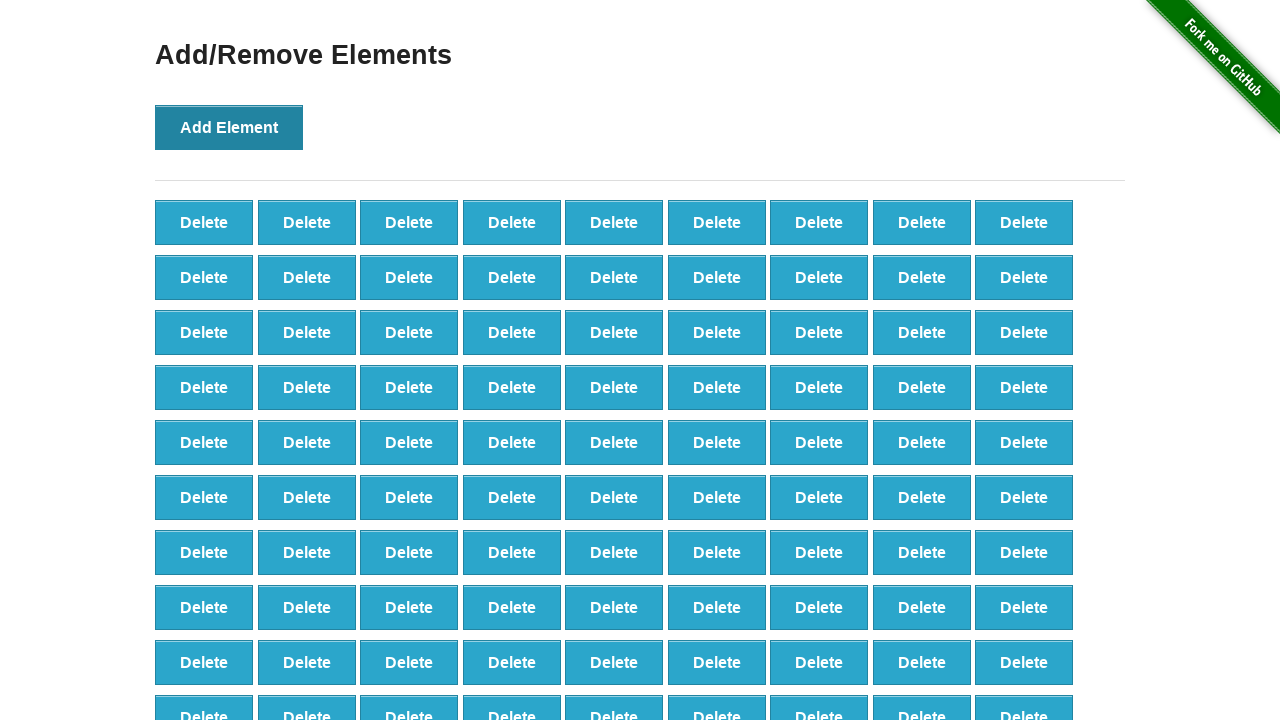

Clicked Add Element button (iteration 100/100) at (229, 127) on button[onclick='addElement()']
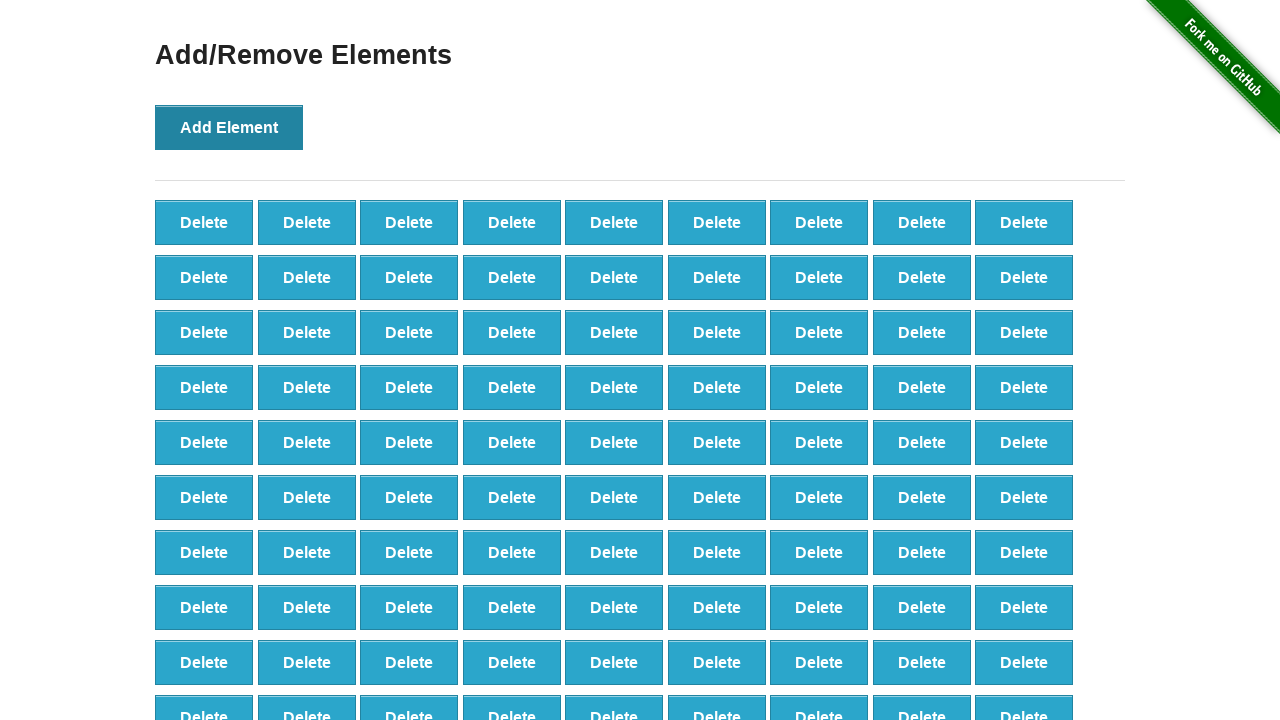

Clicked delete button to remove element (iteration 1/80) at (204, 222) on button.added-manually >> nth=0
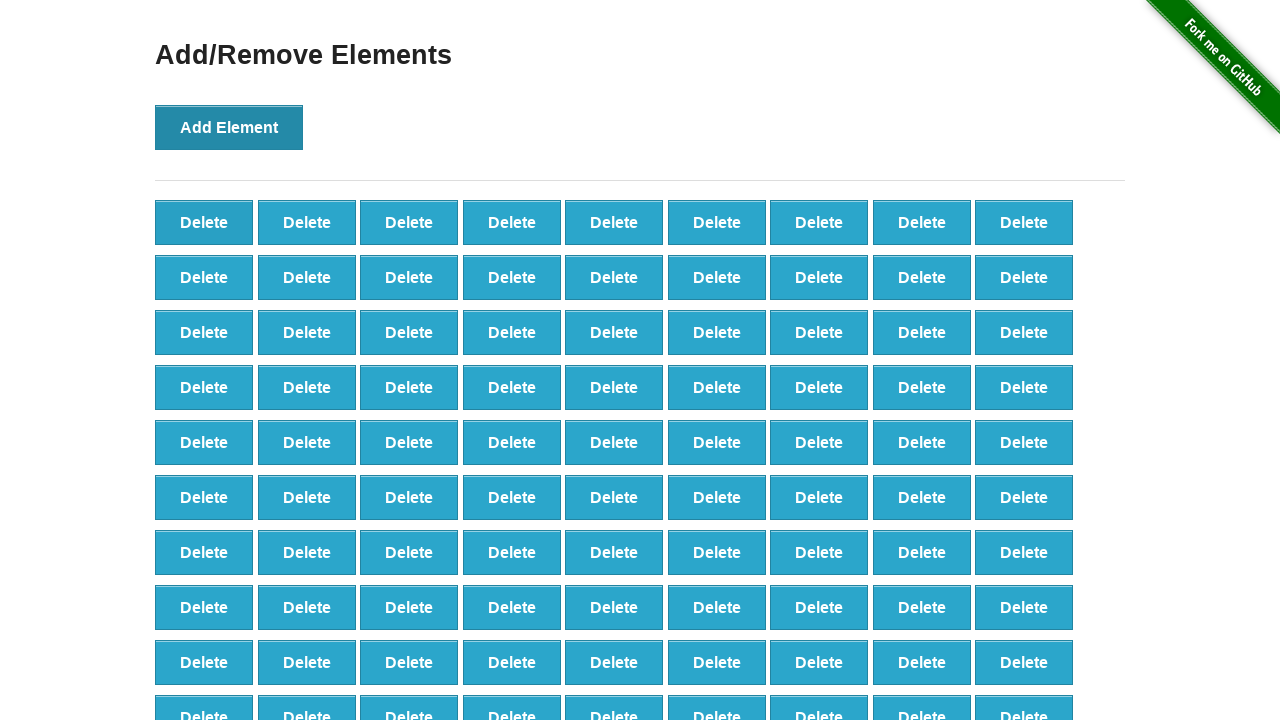

Clicked delete button to remove element (iteration 2/80) at (204, 222) on button.added-manually >> nth=0
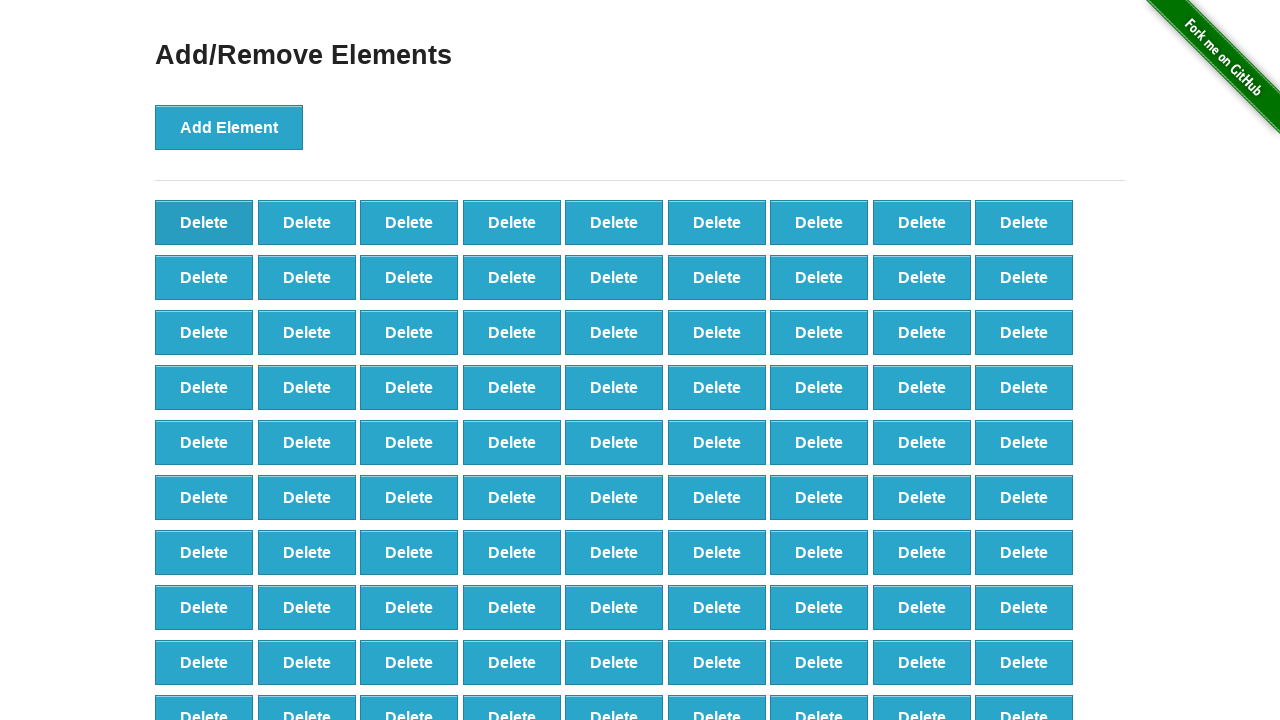

Clicked delete button to remove element (iteration 3/80) at (204, 222) on button.added-manually >> nth=0
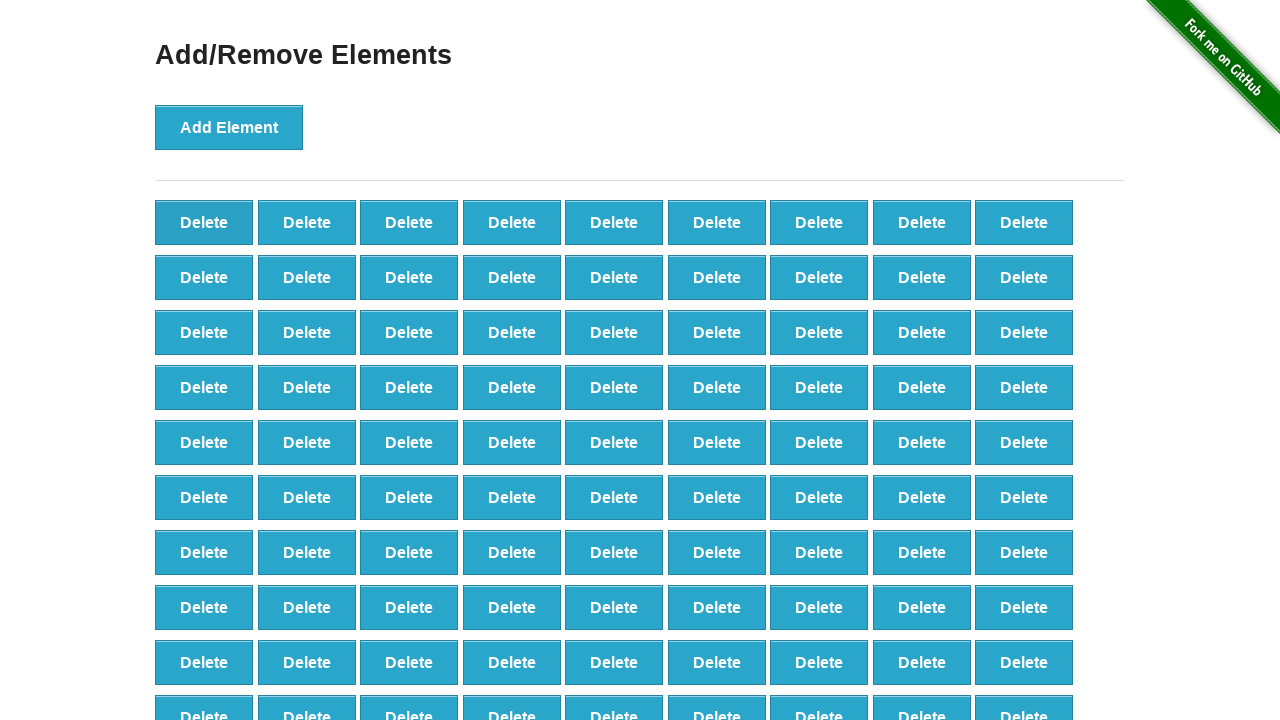

Clicked delete button to remove element (iteration 4/80) at (204, 222) on button.added-manually >> nth=0
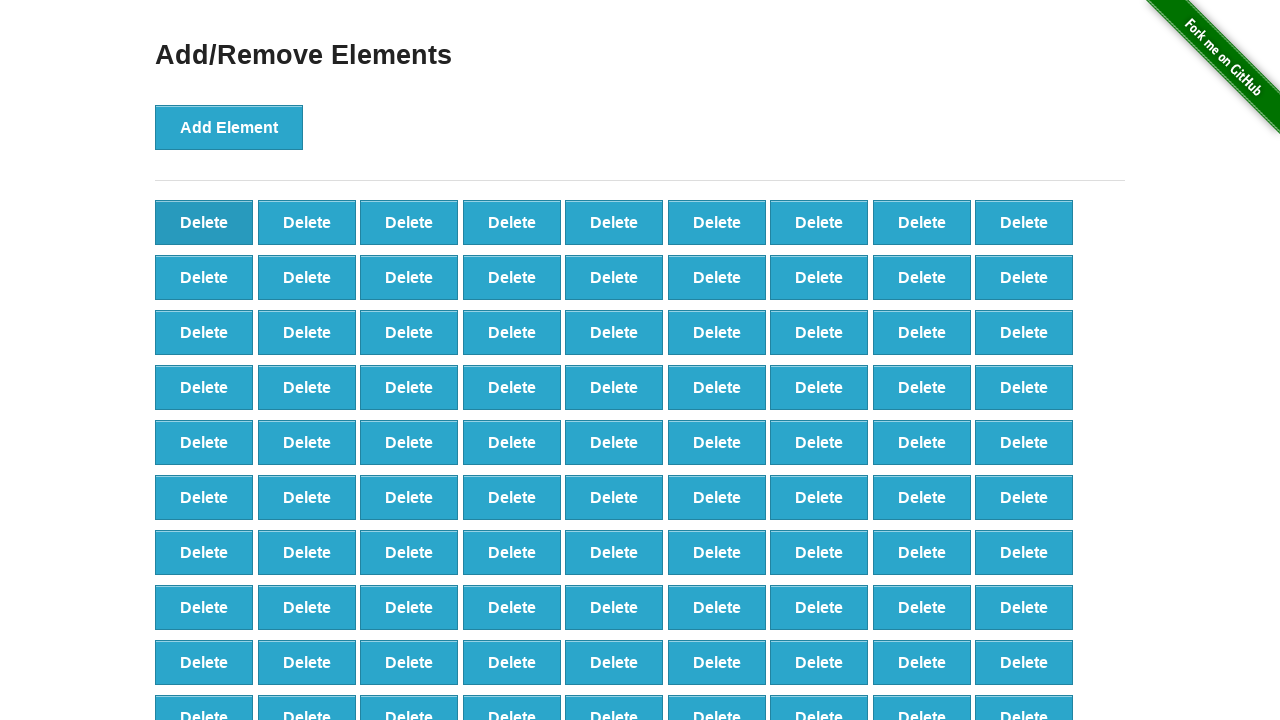

Clicked delete button to remove element (iteration 5/80) at (204, 222) on button.added-manually >> nth=0
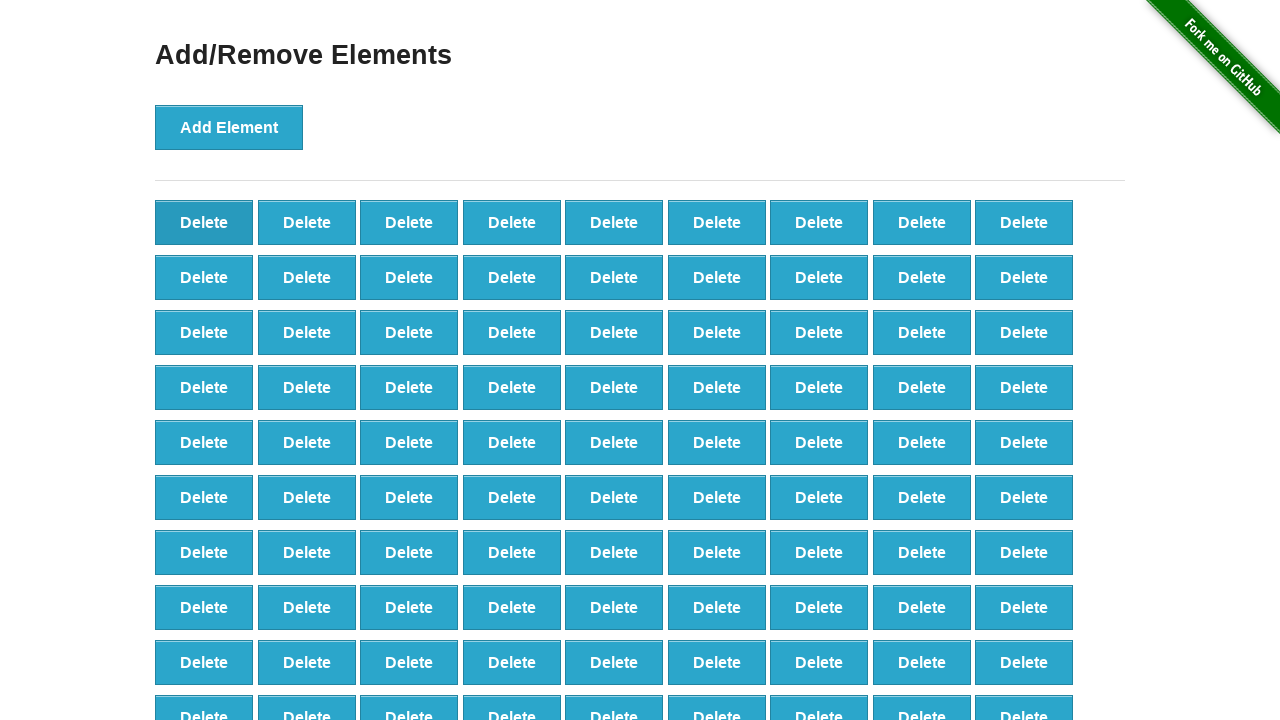

Clicked delete button to remove element (iteration 6/80) at (204, 222) on button.added-manually >> nth=0
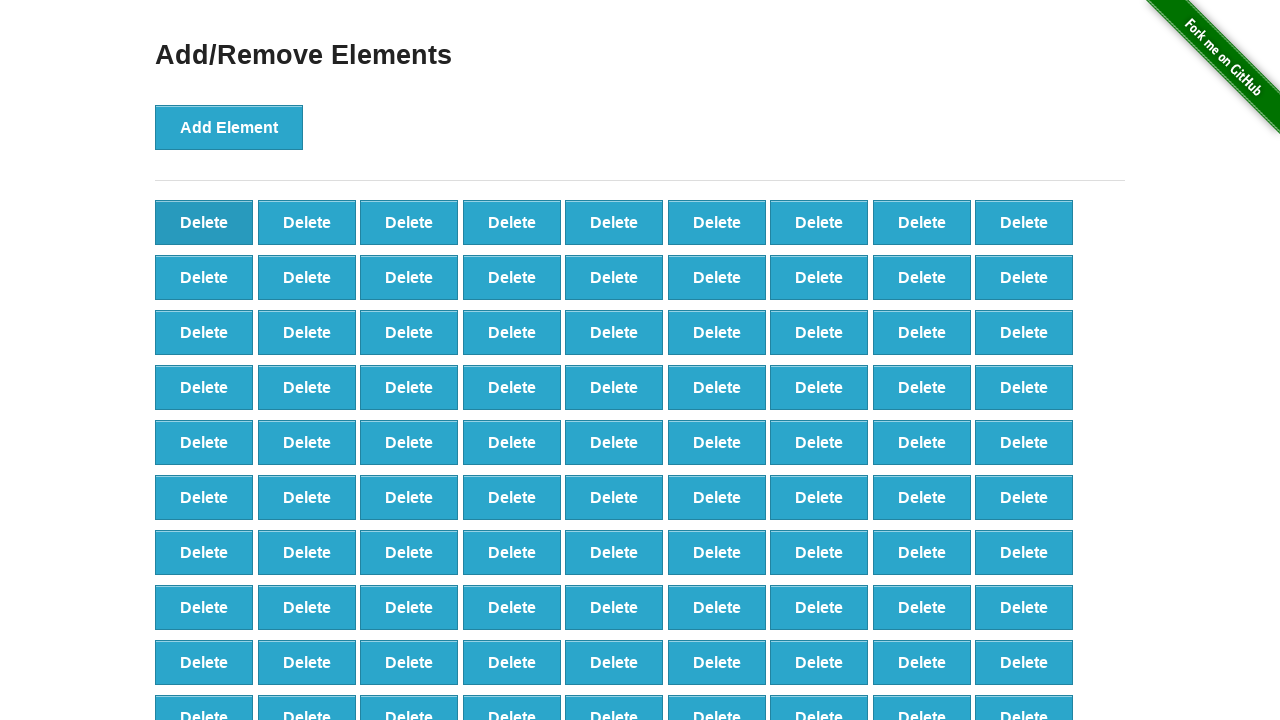

Clicked delete button to remove element (iteration 7/80) at (204, 222) on button.added-manually >> nth=0
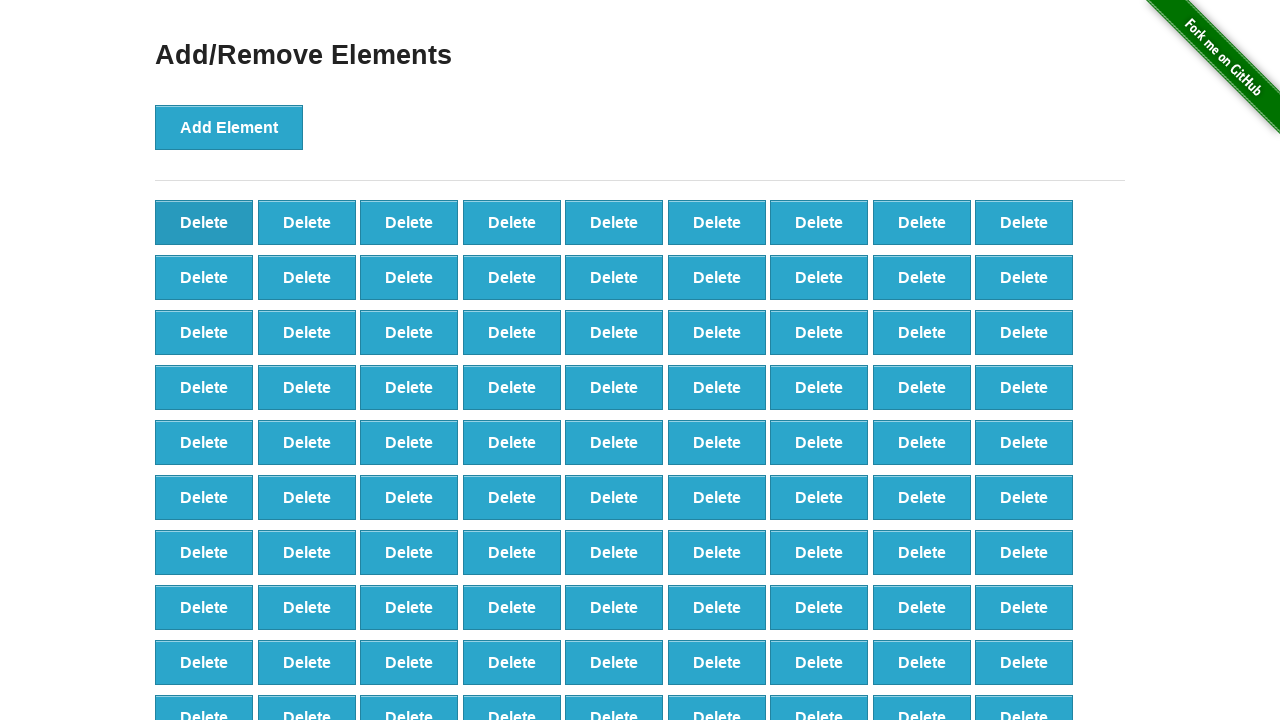

Clicked delete button to remove element (iteration 8/80) at (204, 222) on button.added-manually >> nth=0
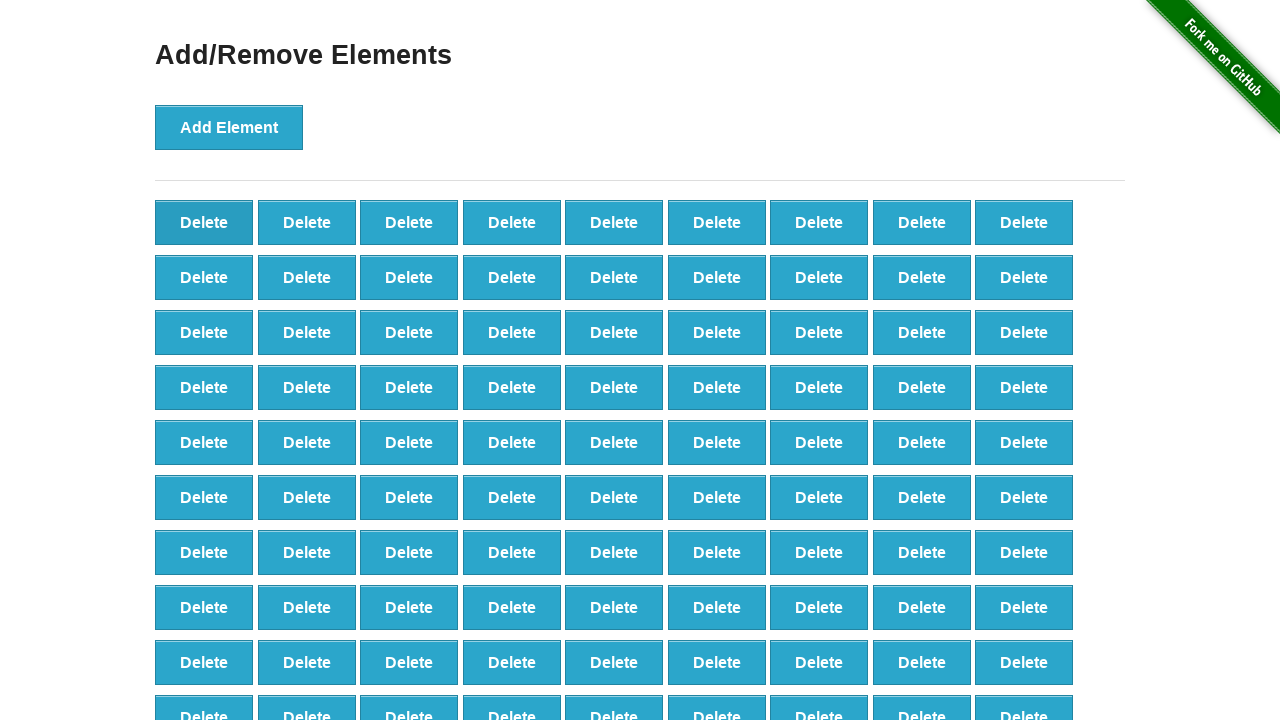

Clicked delete button to remove element (iteration 9/80) at (204, 222) on button.added-manually >> nth=0
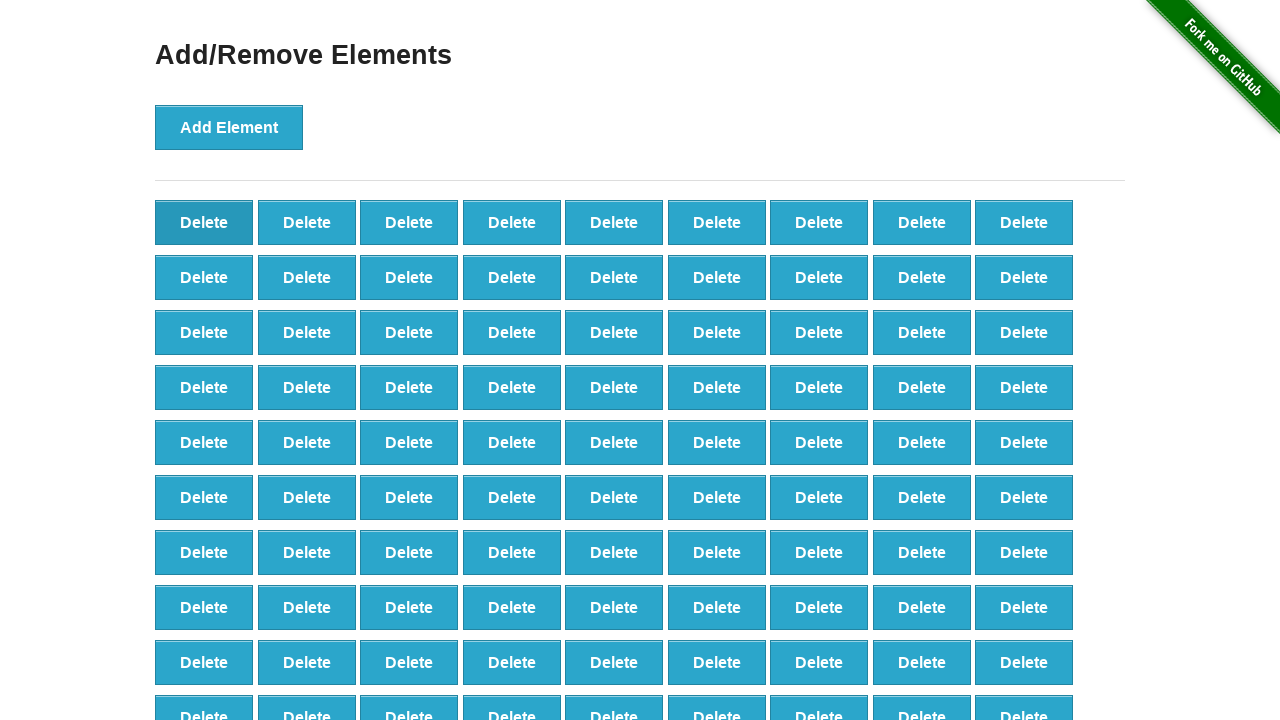

Clicked delete button to remove element (iteration 10/80) at (204, 222) on button.added-manually >> nth=0
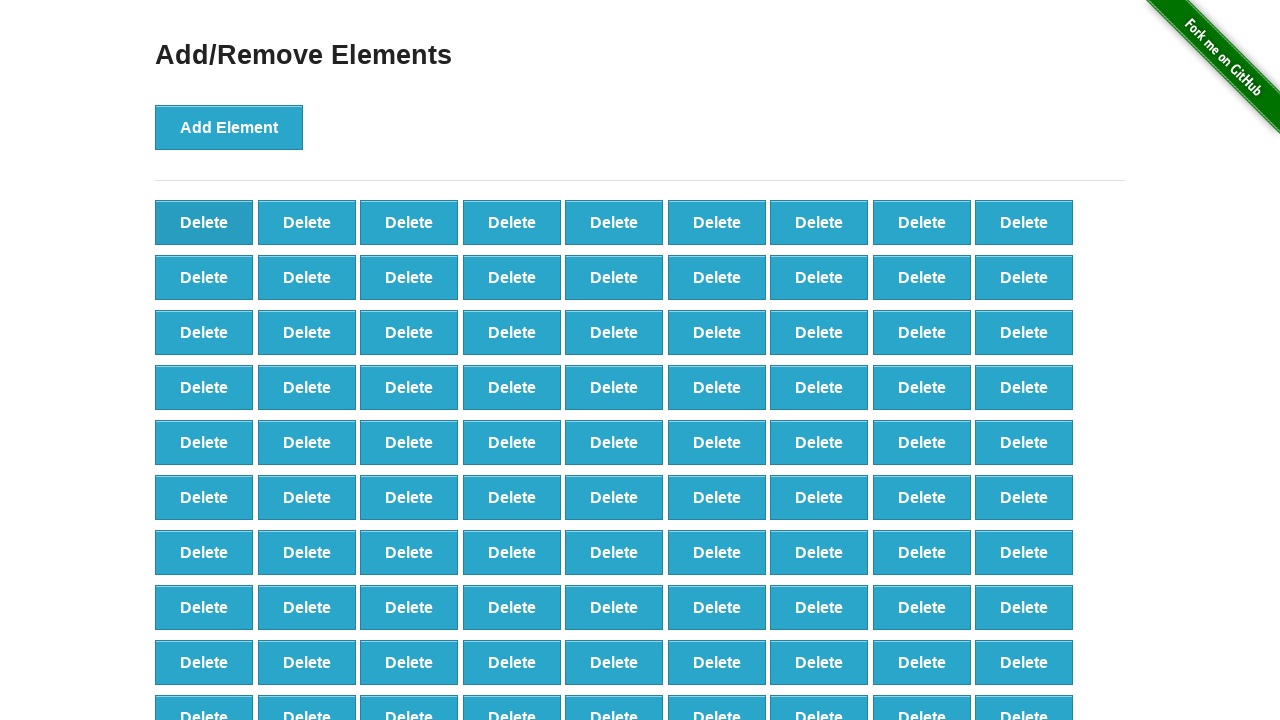

Clicked delete button to remove element (iteration 11/80) at (204, 222) on button.added-manually >> nth=0
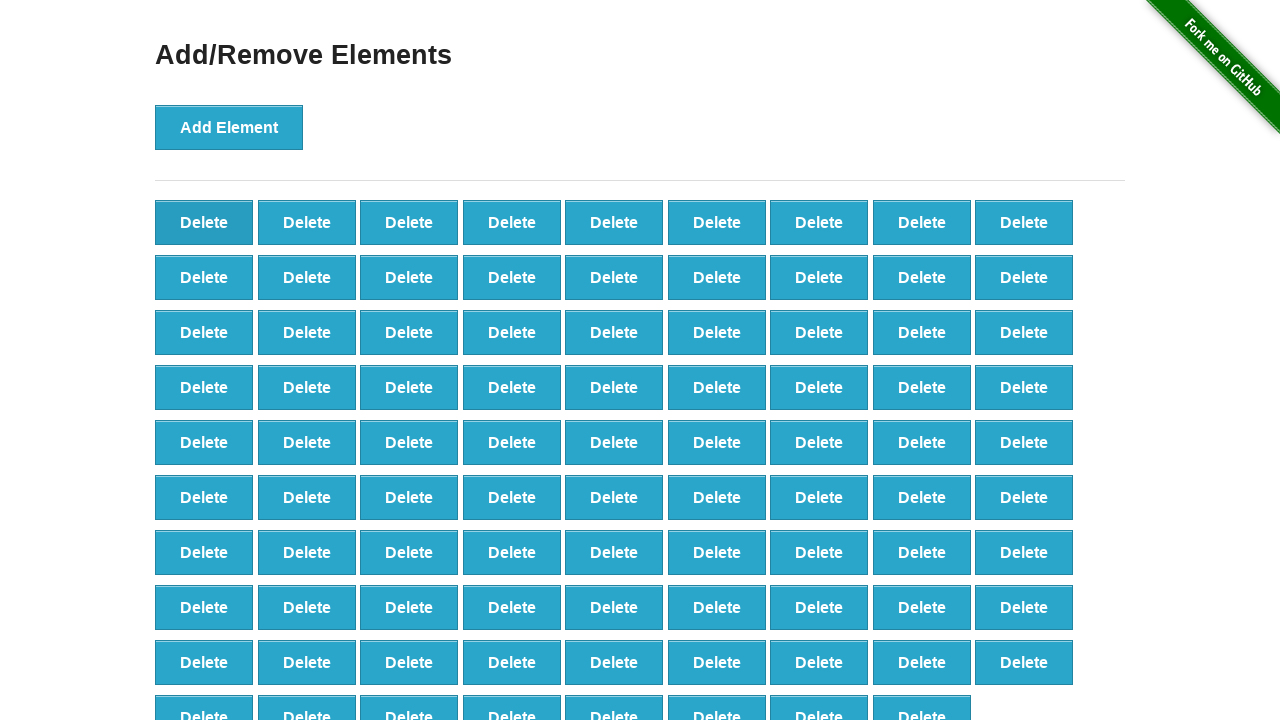

Clicked delete button to remove element (iteration 12/80) at (204, 222) on button.added-manually >> nth=0
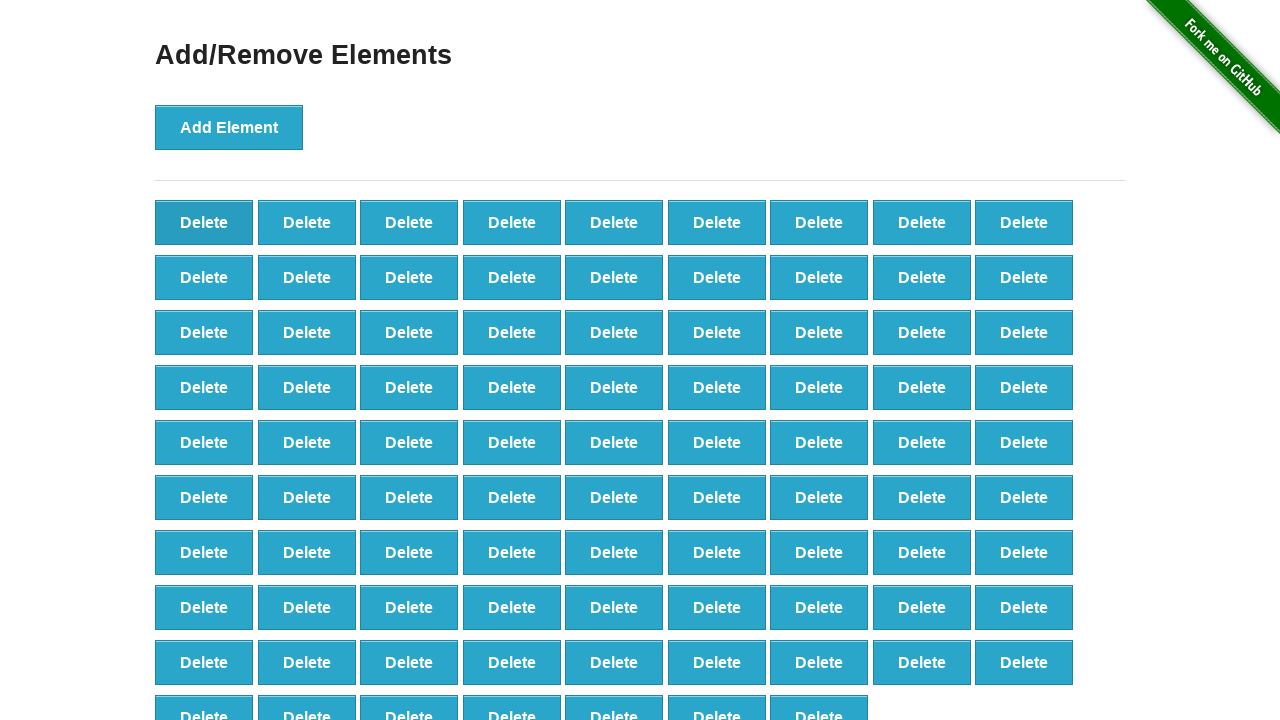

Clicked delete button to remove element (iteration 13/80) at (204, 222) on button.added-manually >> nth=0
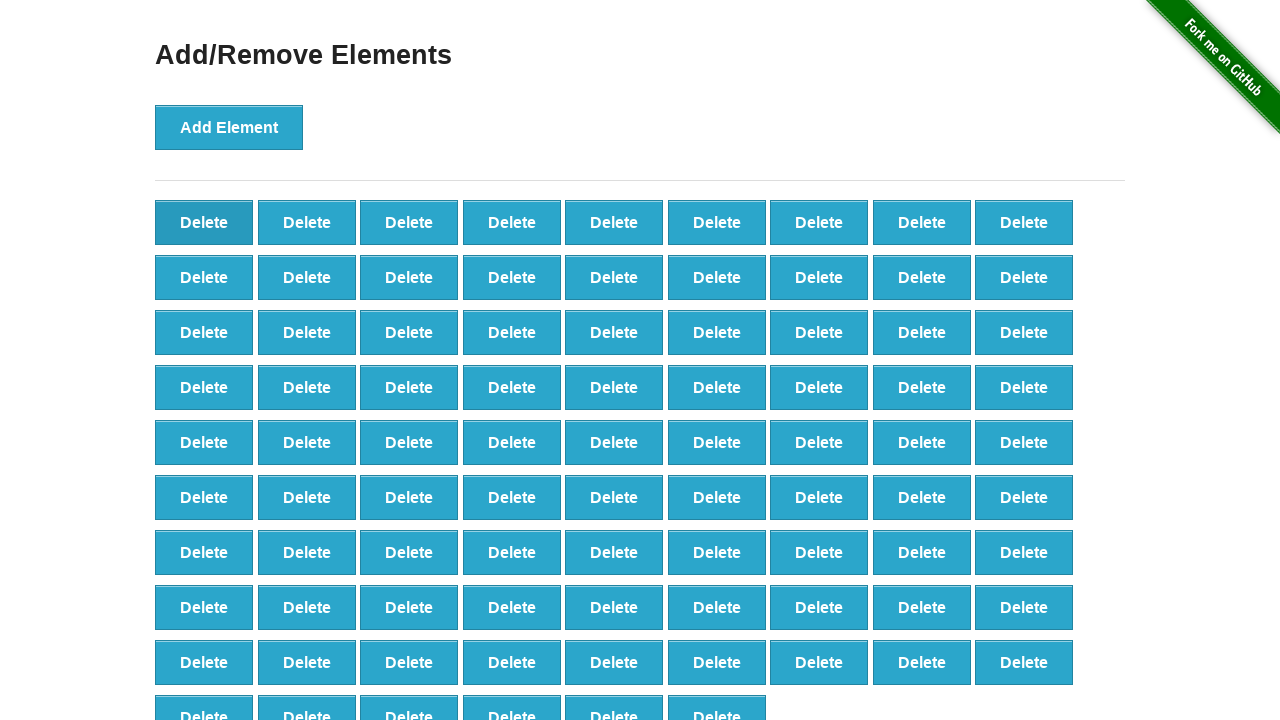

Clicked delete button to remove element (iteration 14/80) at (204, 222) on button.added-manually >> nth=0
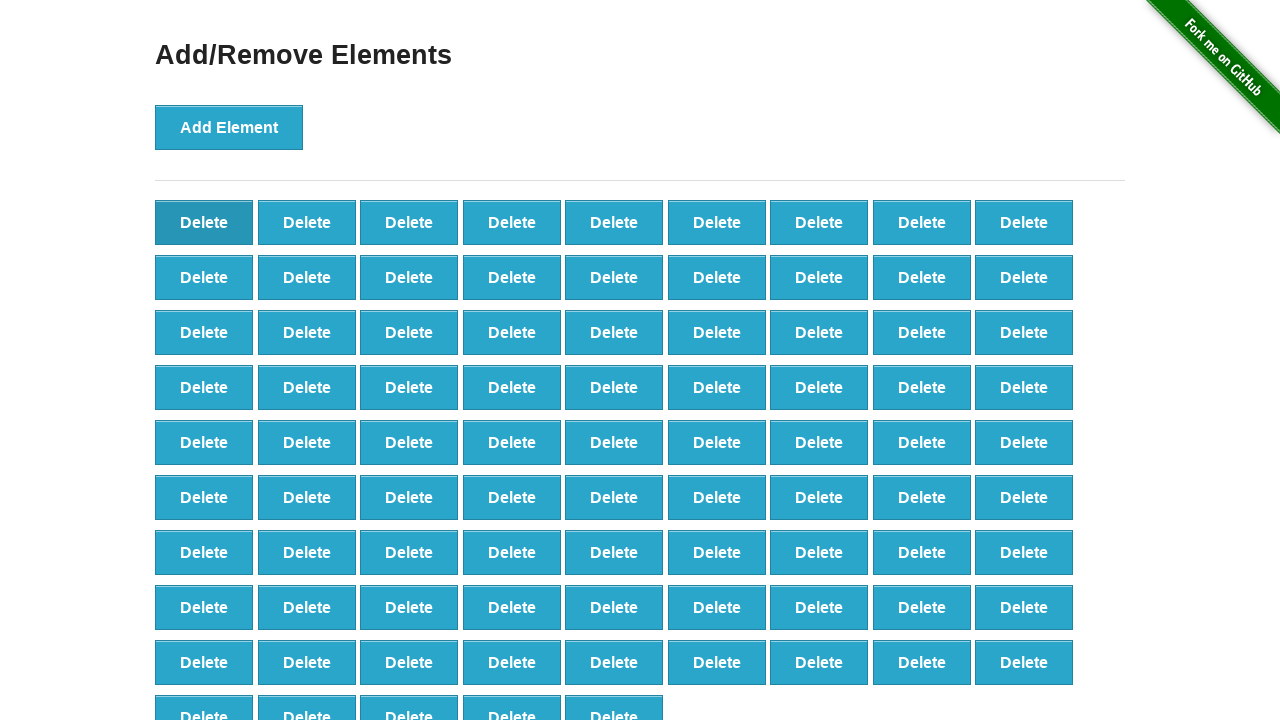

Clicked delete button to remove element (iteration 15/80) at (204, 222) on button.added-manually >> nth=0
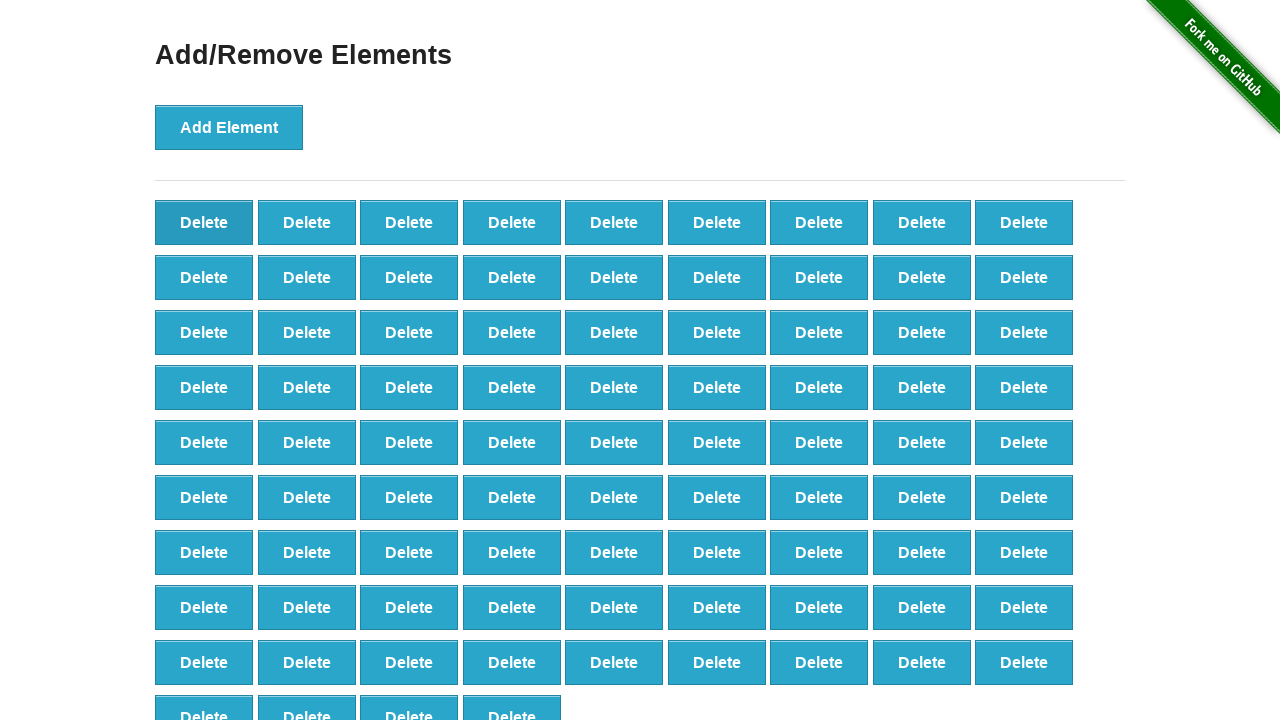

Clicked delete button to remove element (iteration 16/80) at (204, 222) on button.added-manually >> nth=0
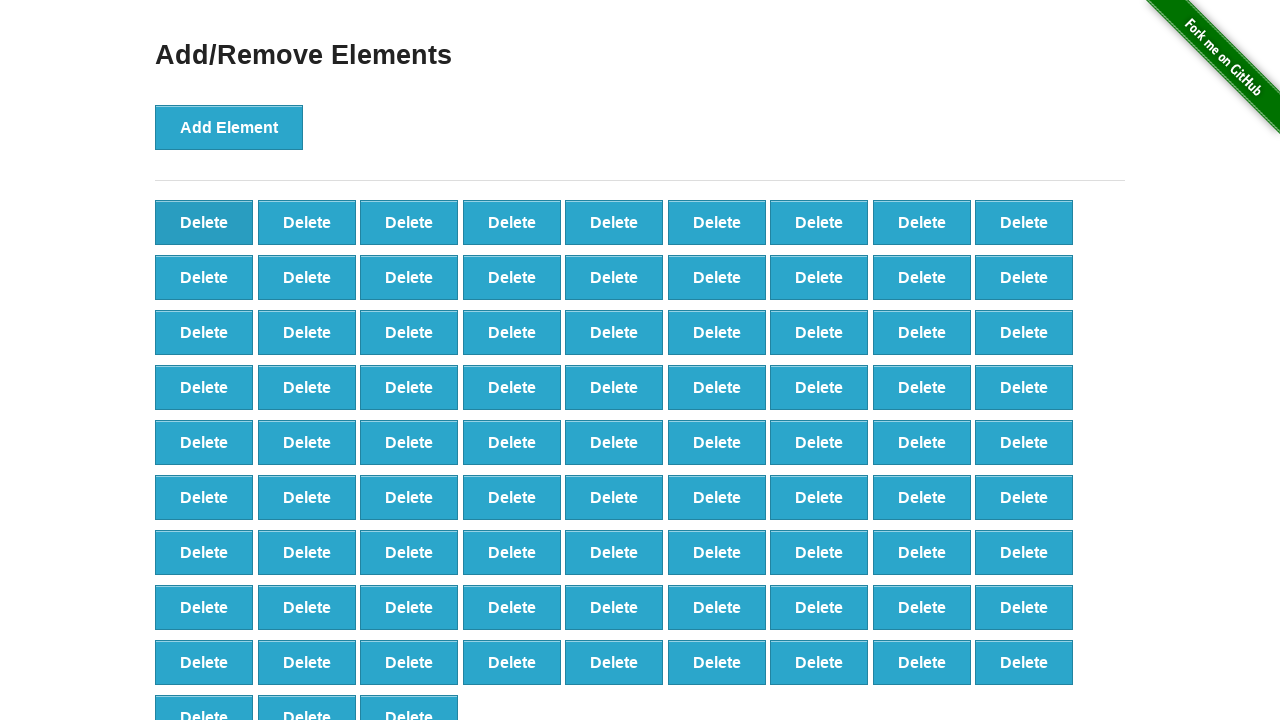

Clicked delete button to remove element (iteration 17/80) at (204, 222) on button.added-manually >> nth=0
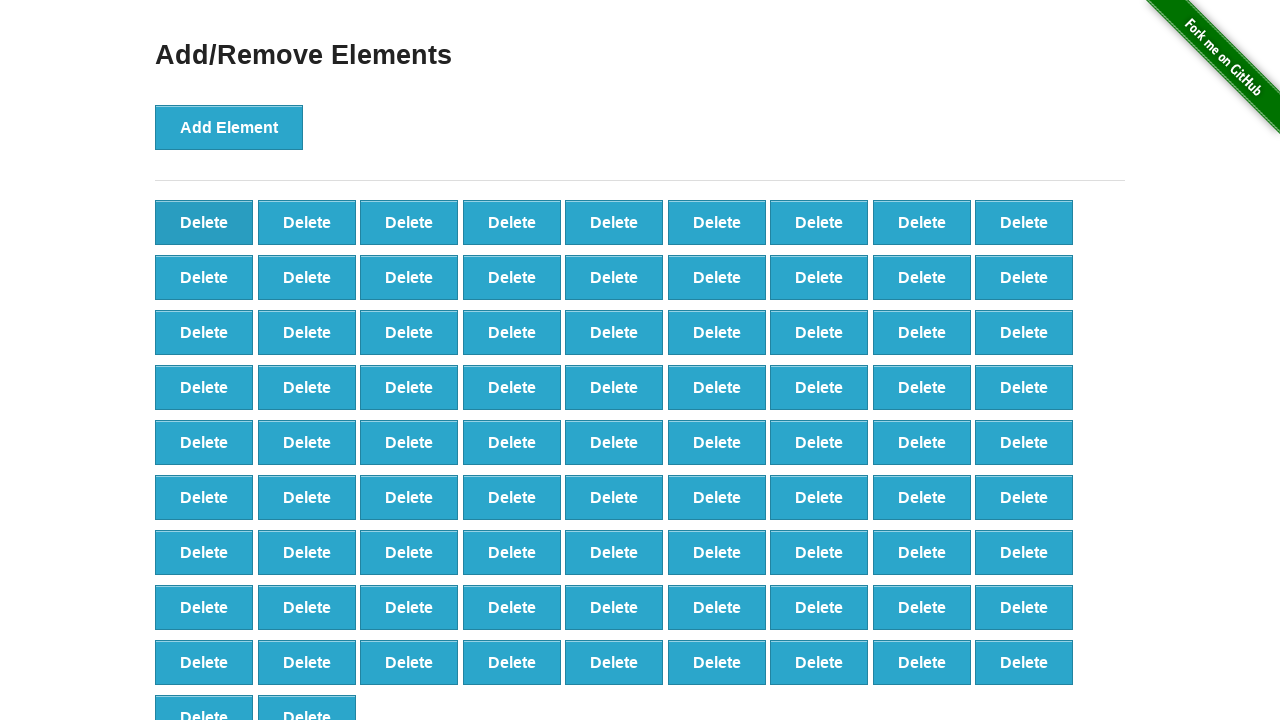

Clicked delete button to remove element (iteration 18/80) at (204, 222) on button.added-manually >> nth=0
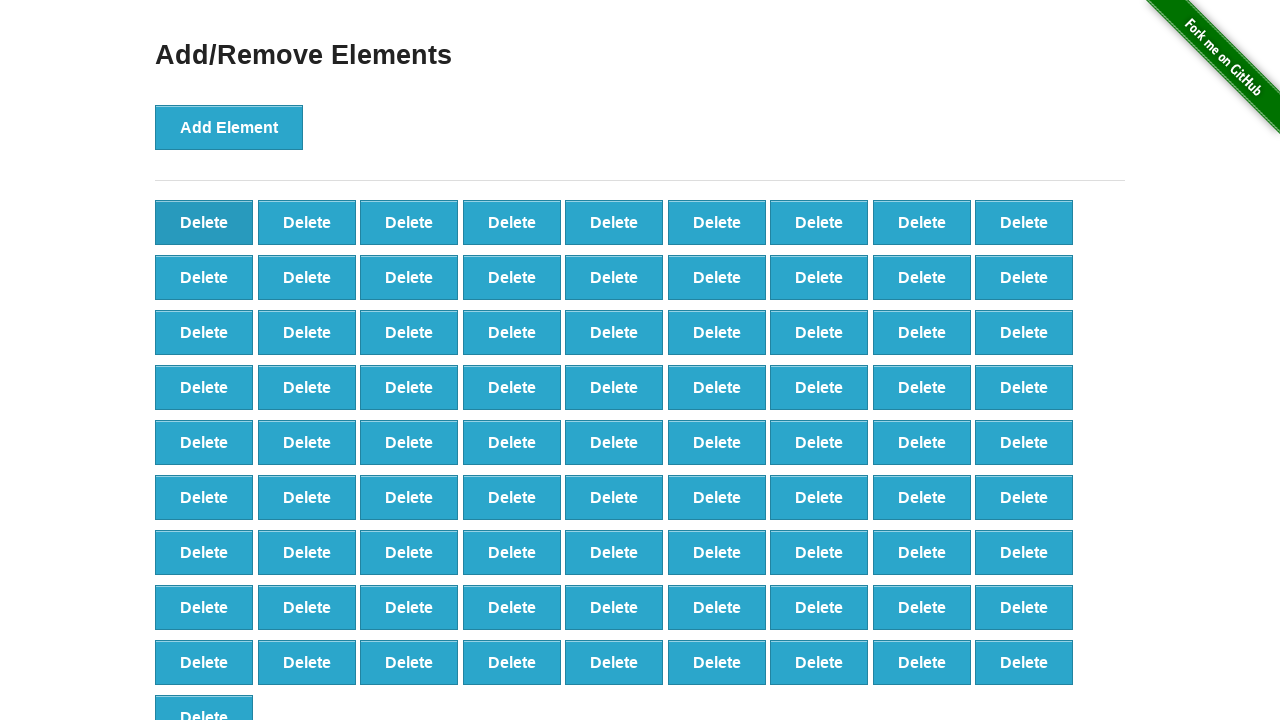

Clicked delete button to remove element (iteration 19/80) at (204, 222) on button.added-manually >> nth=0
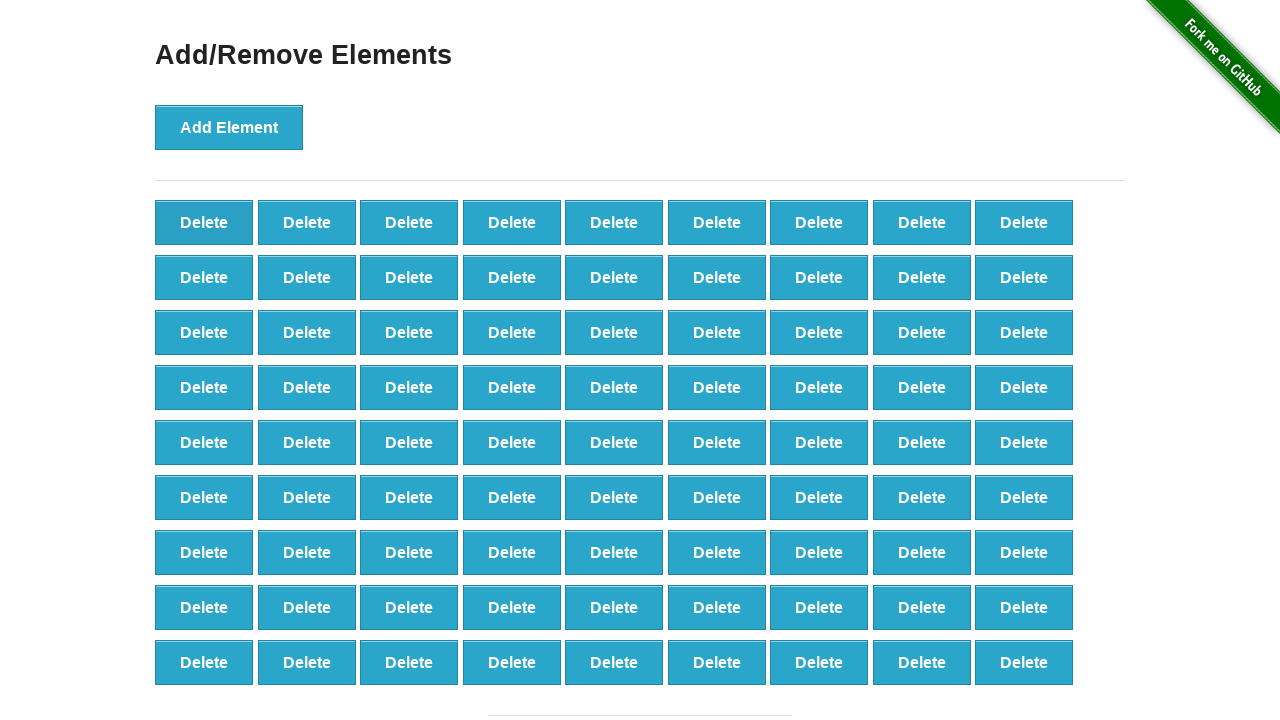

Clicked delete button to remove element (iteration 20/80) at (204, 222) on button.added-manually >> nth=0
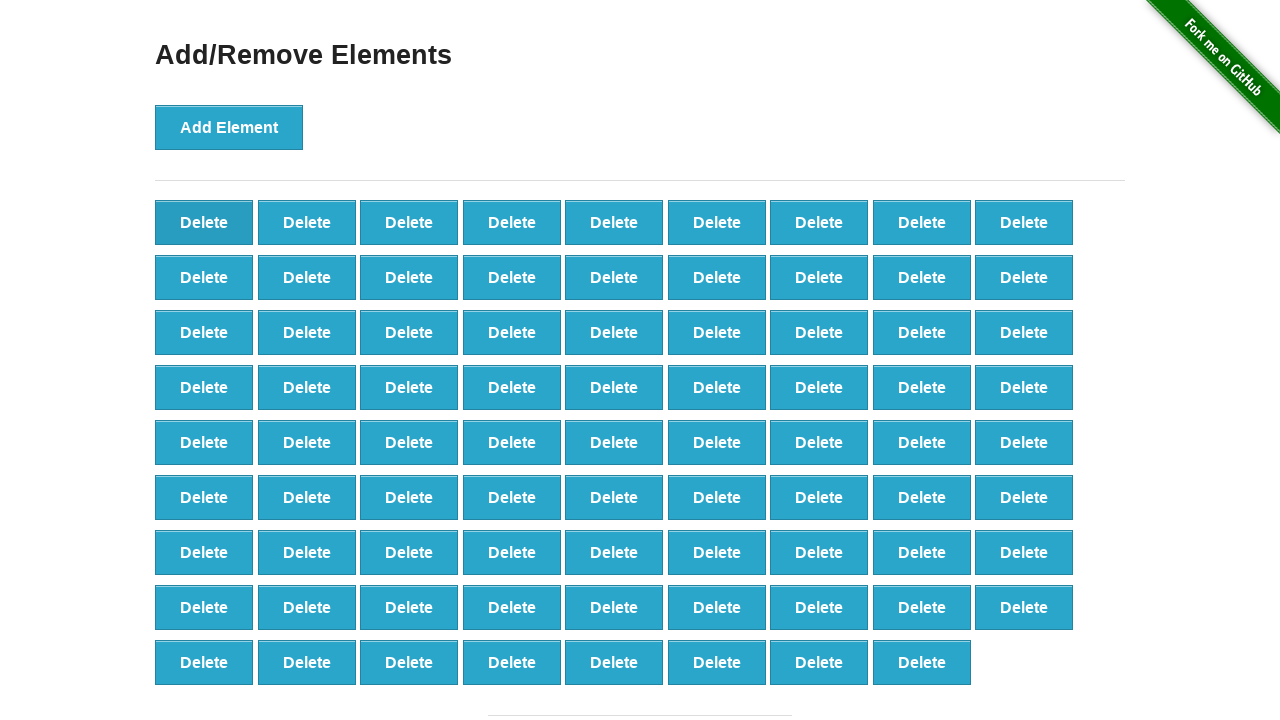

Clicked delete button to remove element (iteration 21/80) at (204, 222) on button.added-manually >> nth=0
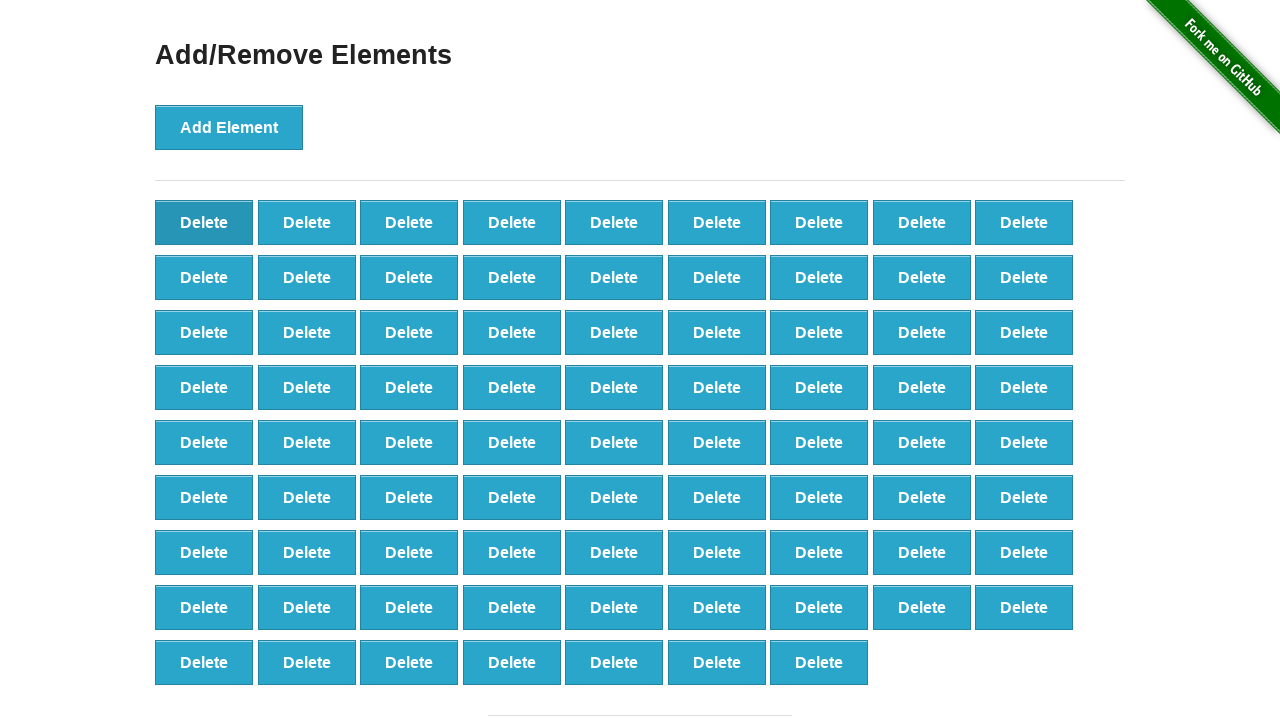

Clicked delete button to remove element (iteration 22/80) at (204, 222) on button.added-manually >> nth=0
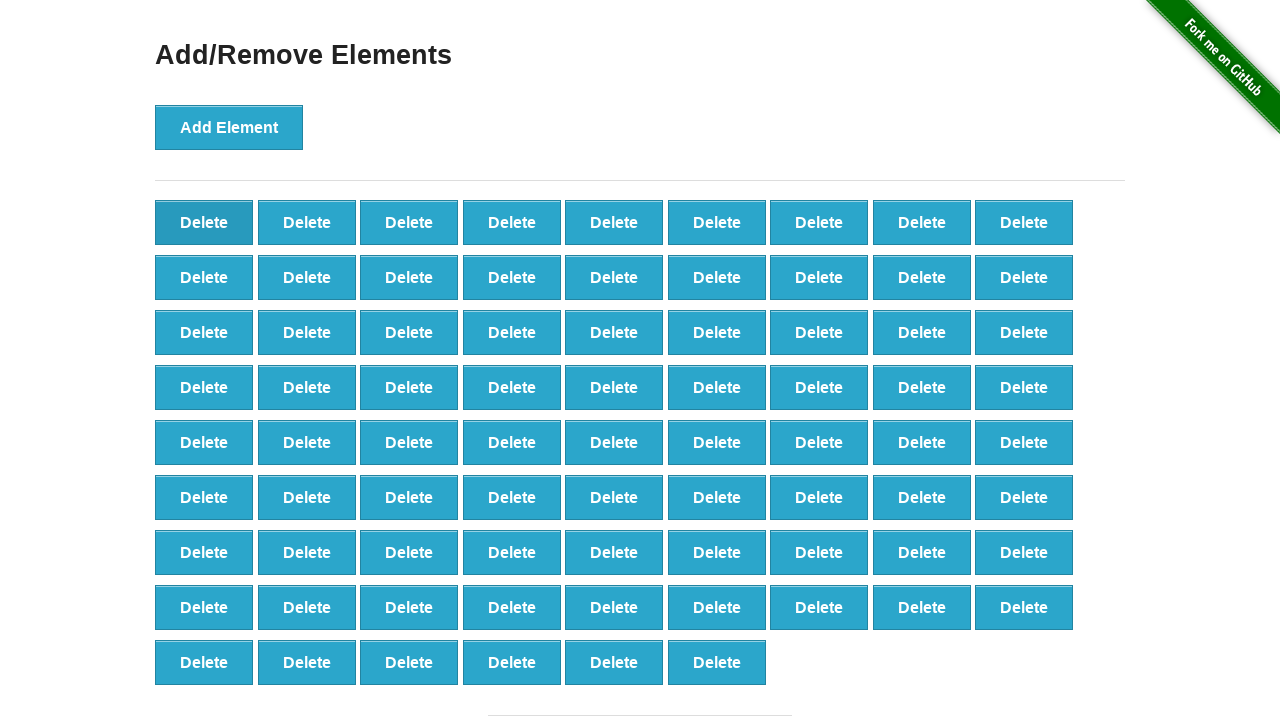

Clicked delete button to remove element (iteration 23/80) at (204, 222) on button.added-manually >> nth=0
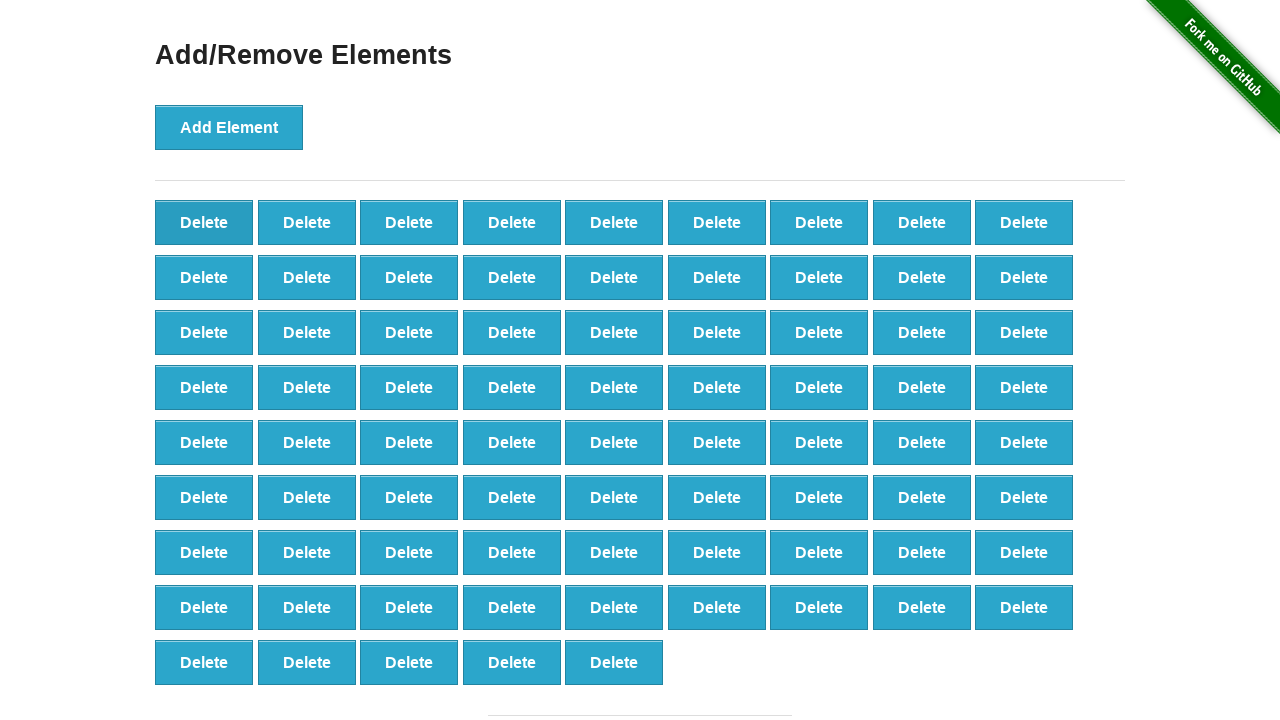

Clicked delete button to remove element (iteration 24/80) at (204, 222) on button.added-manually >> nth=0
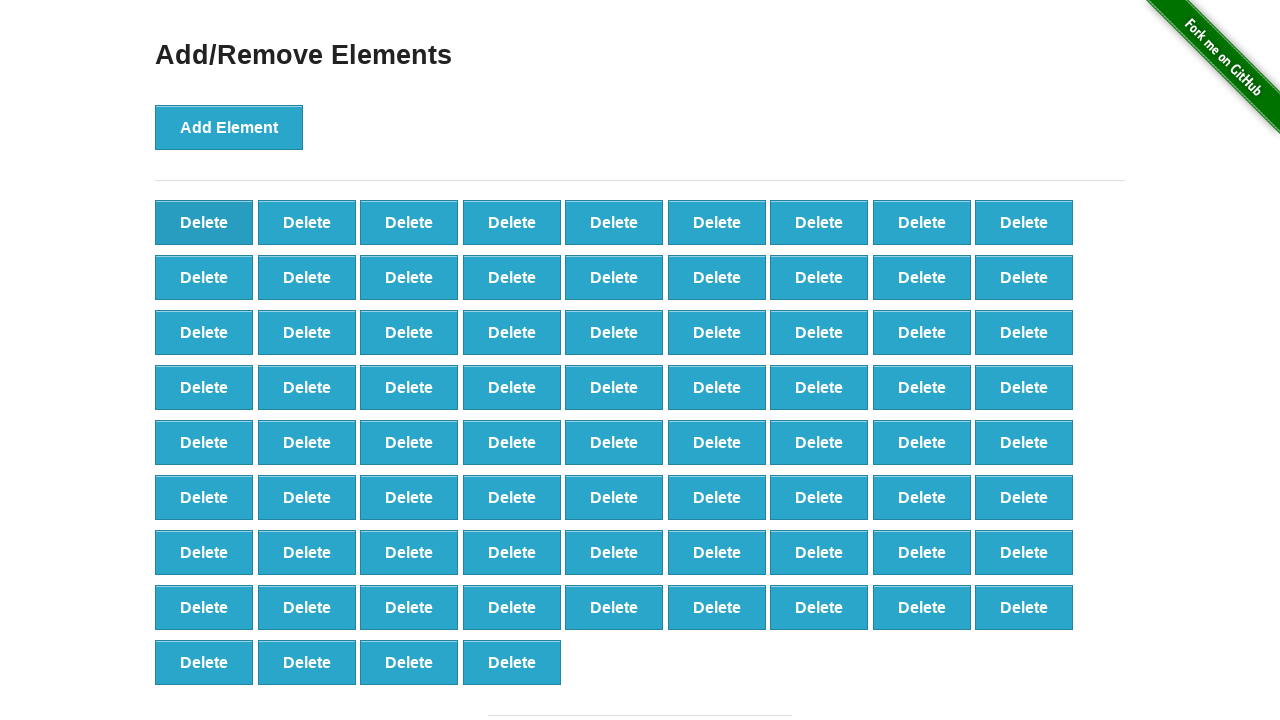

Clicked delete button to remove element (iteration 25/80) at (204, 222) on button.added-manually >> nth=0
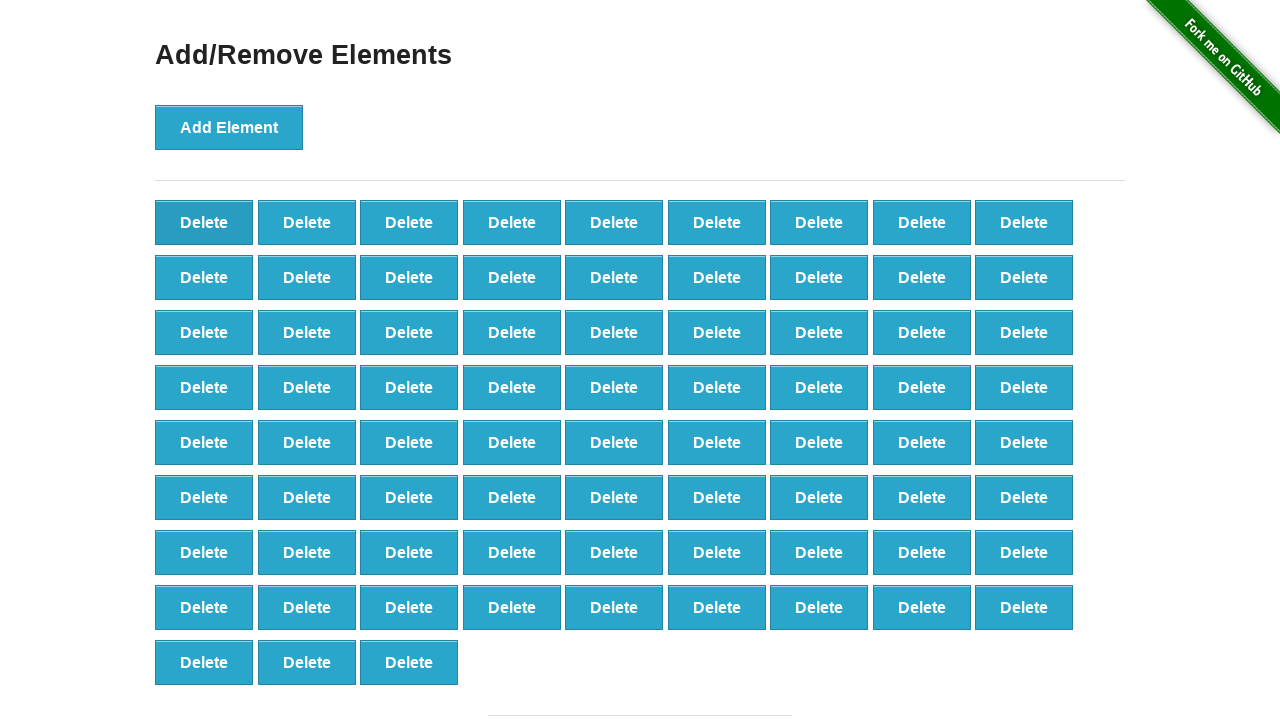

Clicked delete button to remove element (iteration 26/80) at (204, 222) on button.added-manually >> nth=0
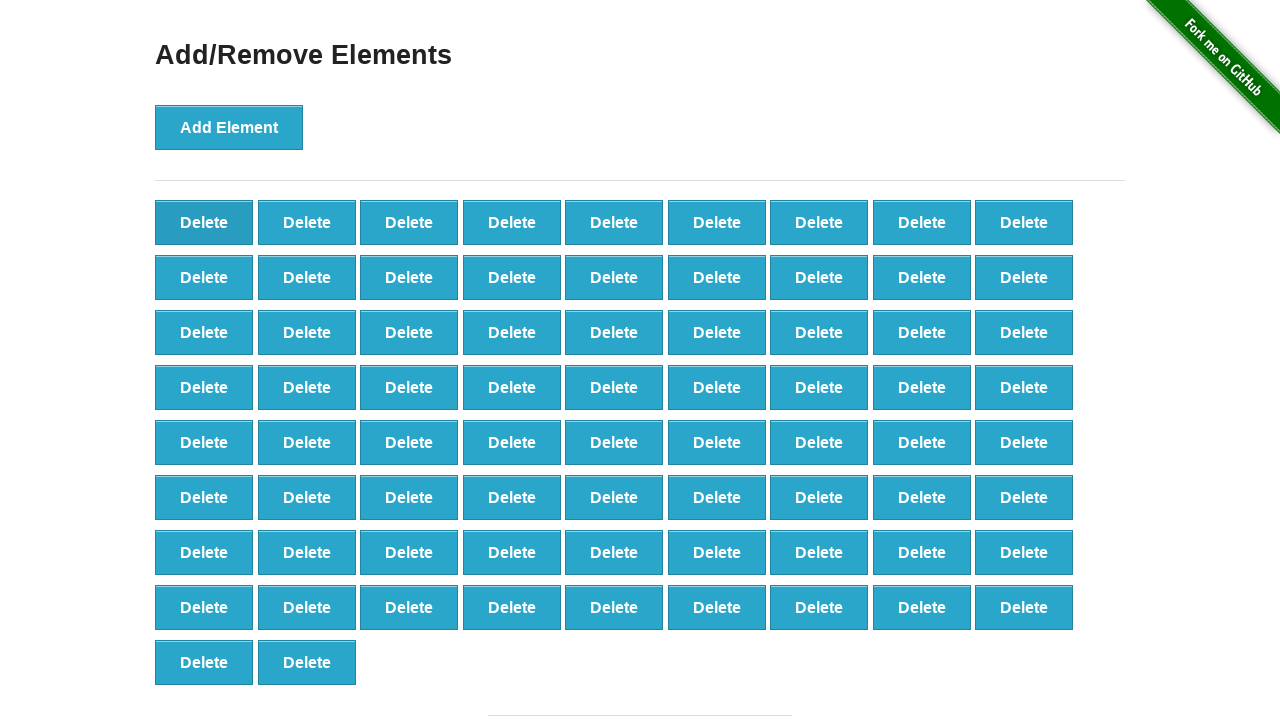

Clicked delete button to remove element (iteration 27/80) at (204, 222) on button.added-manually >> nth=0
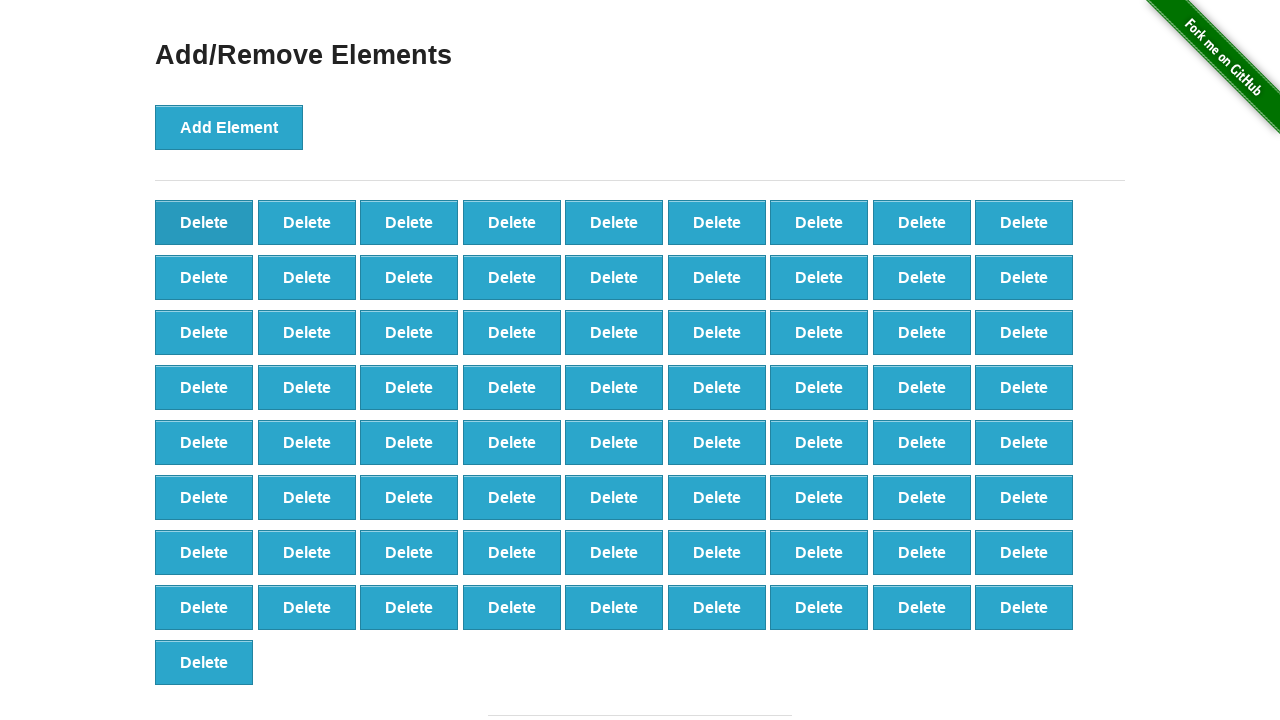

Clicked delete button to remove element (iteration 28/80) at (204, 222) on button.added-manually >> nth=0
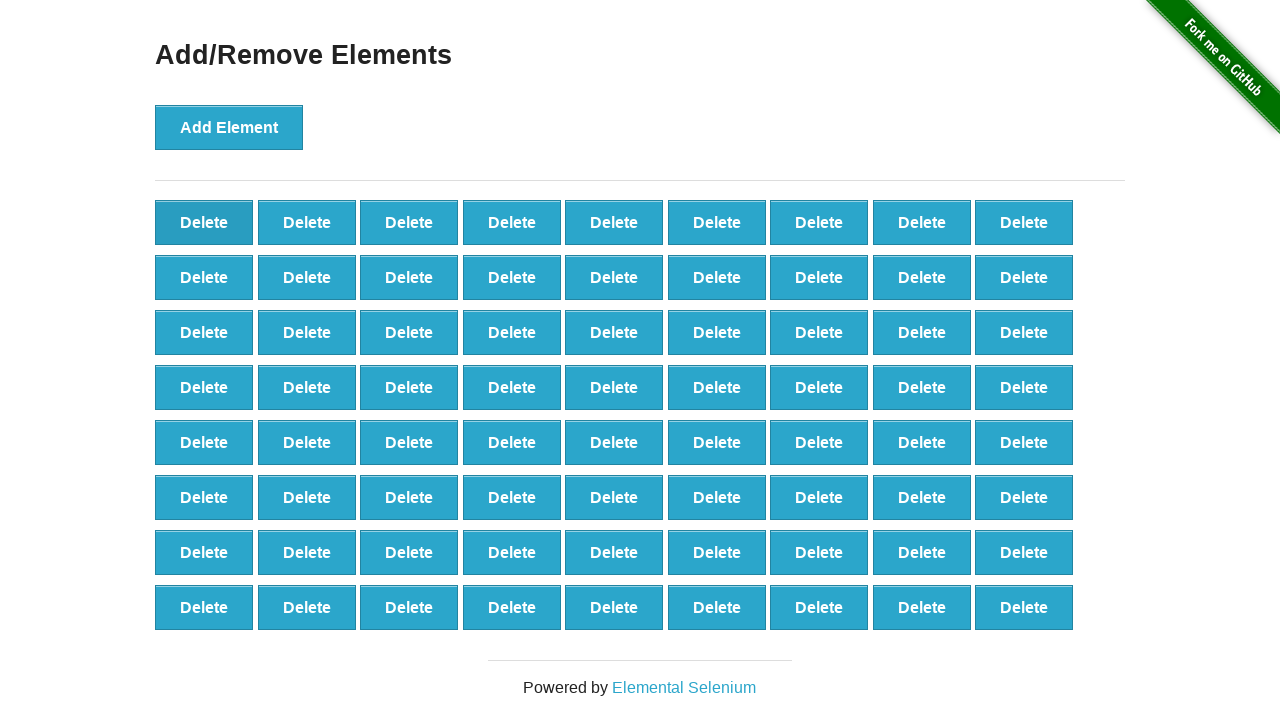

Clicked delete button to remove element (iteration 29/80) at (204, 222) on button.added-manually >> nth=0
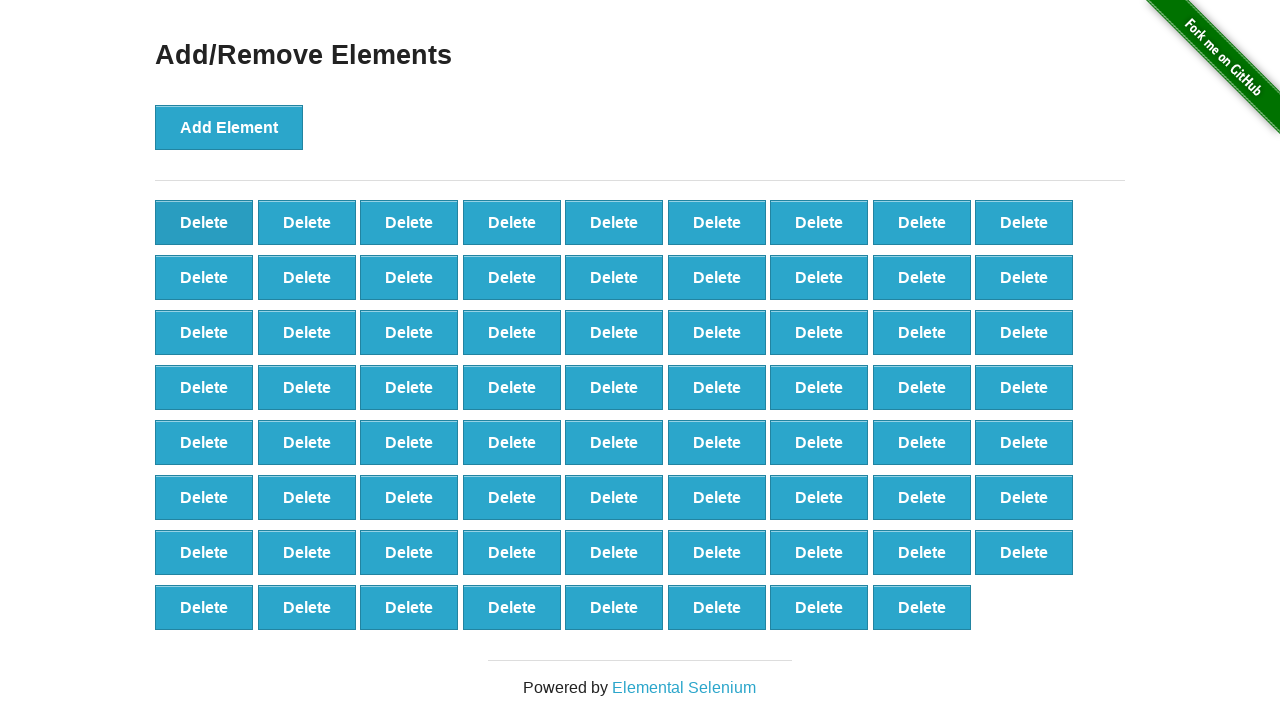

Clicked delete button to remove element (iteration 30/80) at (204, 222) on button.added-manually >> nth=0
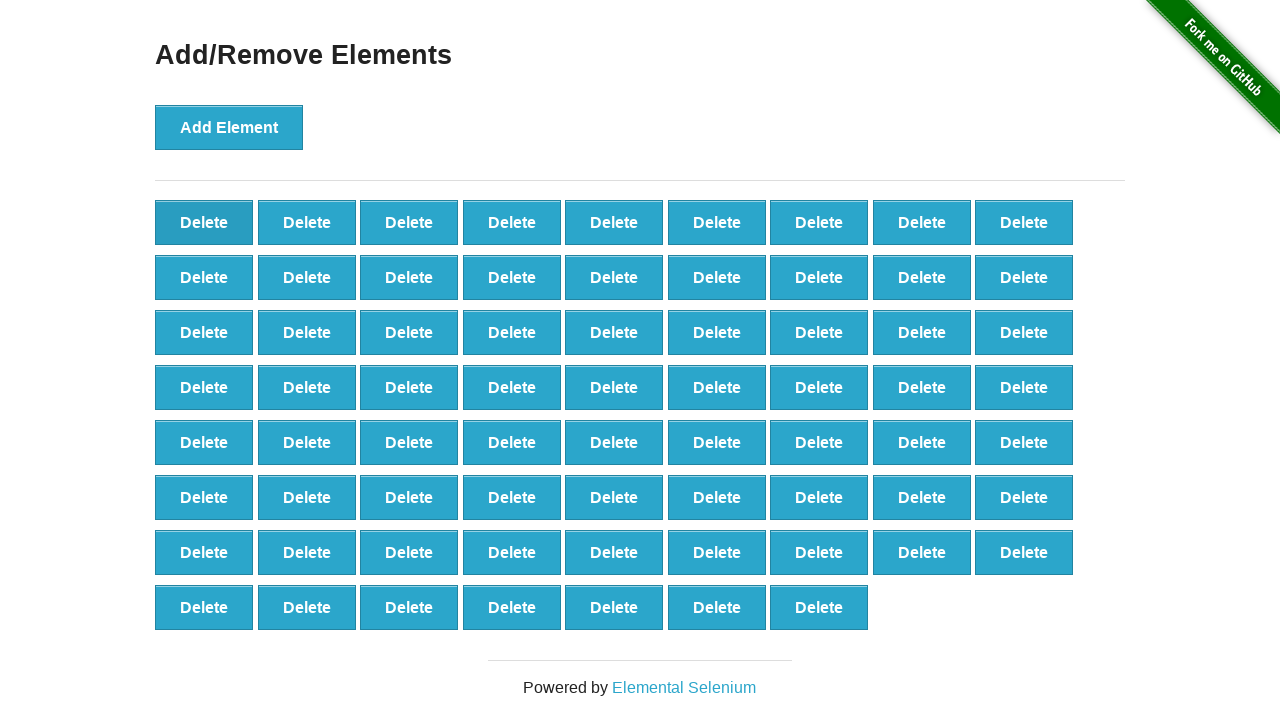

Clicked delete button to remove element (iteration 31/80) at (204, 222) on button.added-manually >> nth=0
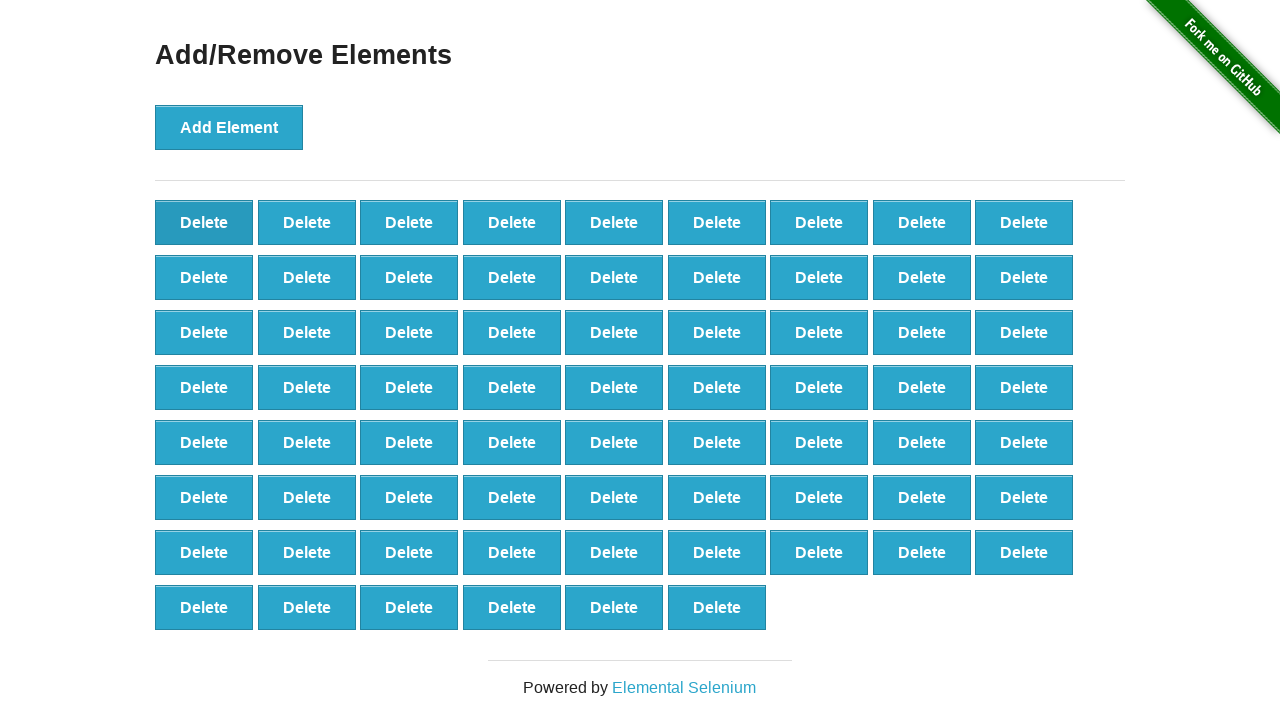

Clicked delete button to remove element (iteration 32/80) at (204, 222) on button.added-manually >> nth=0
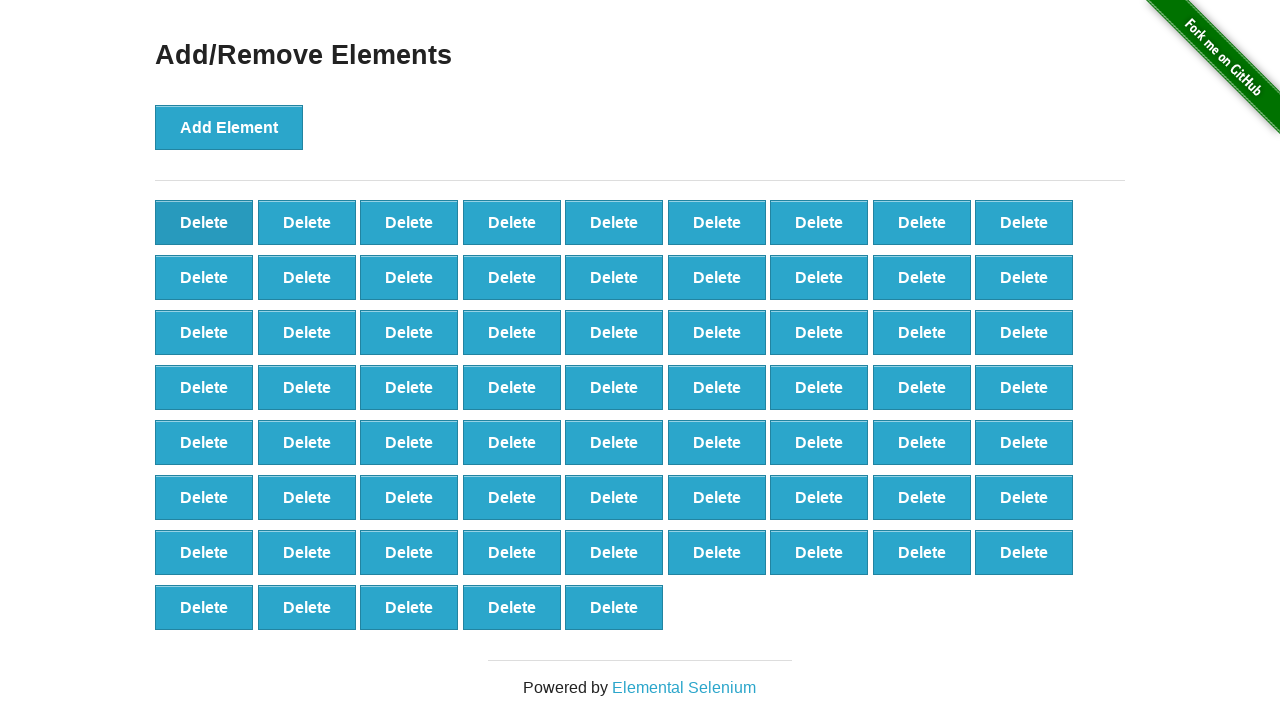

Clicked delete button to remove element (iteration 33/80) at (204, 222) on button.added-manually >> nth=0
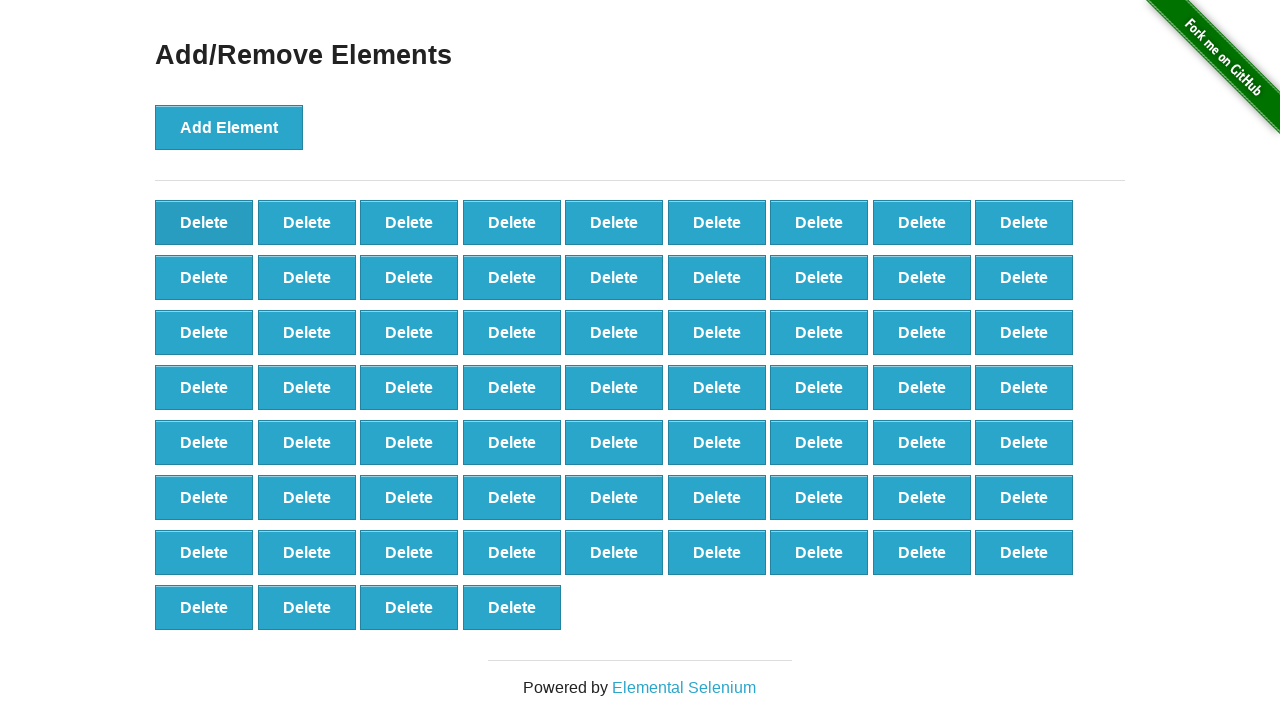

Clicked delete button to remove element (iteration 34/80) at (204, 222) on button.added-manually >> nth=0
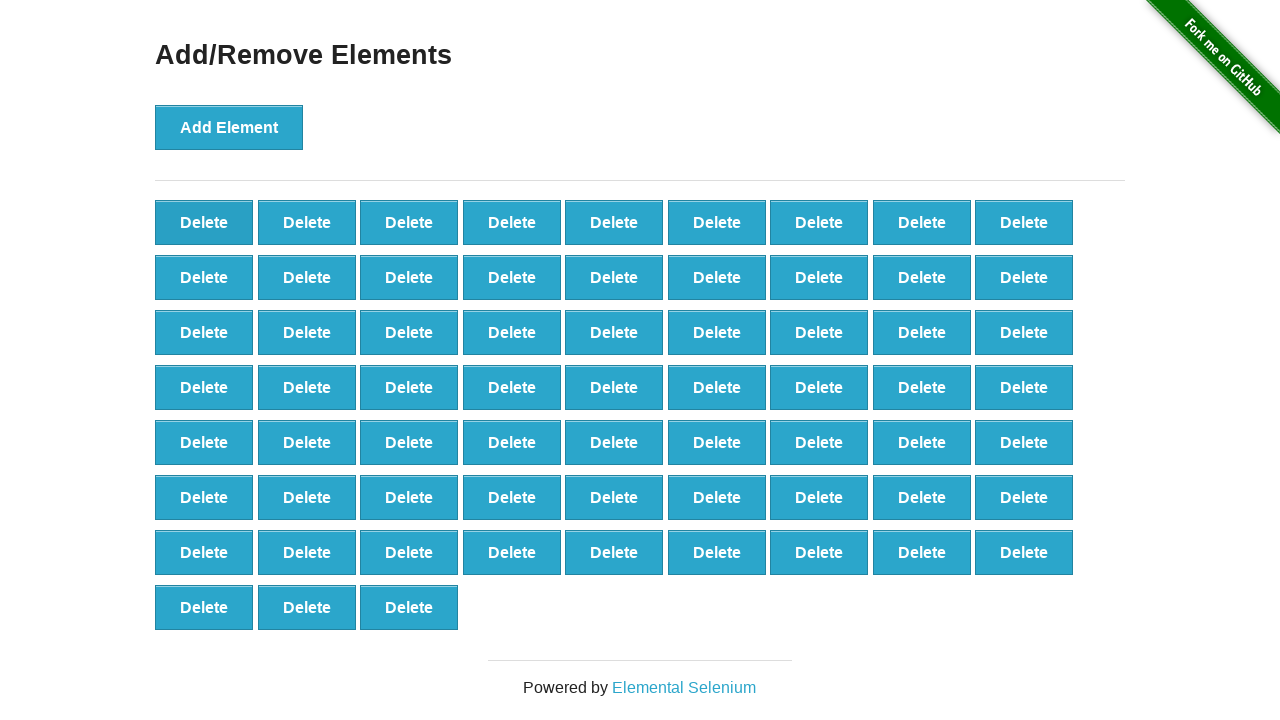

Clicked delete button to remove element (iteration 35/80) at (204, 222) on button.added-manually >> nth=0
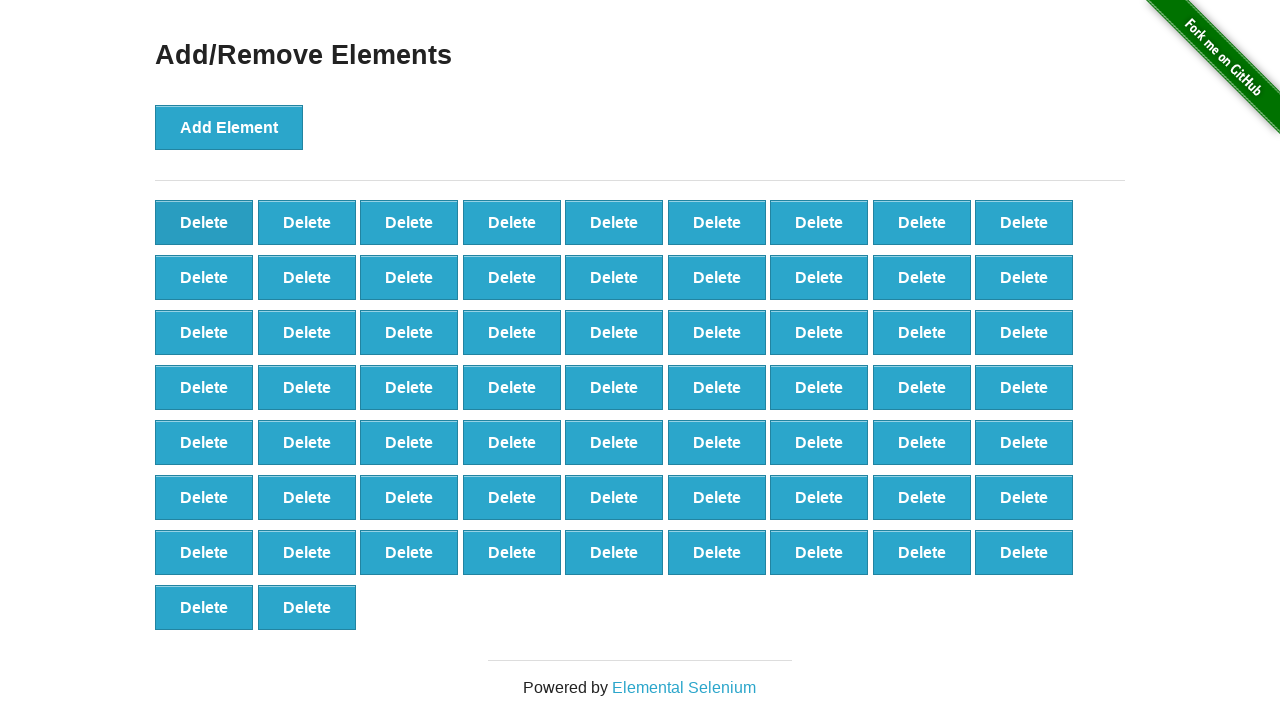

Clicked delete button to remove element (iteration 36/80) at (204, 222) on button.added-manually >> nth=0
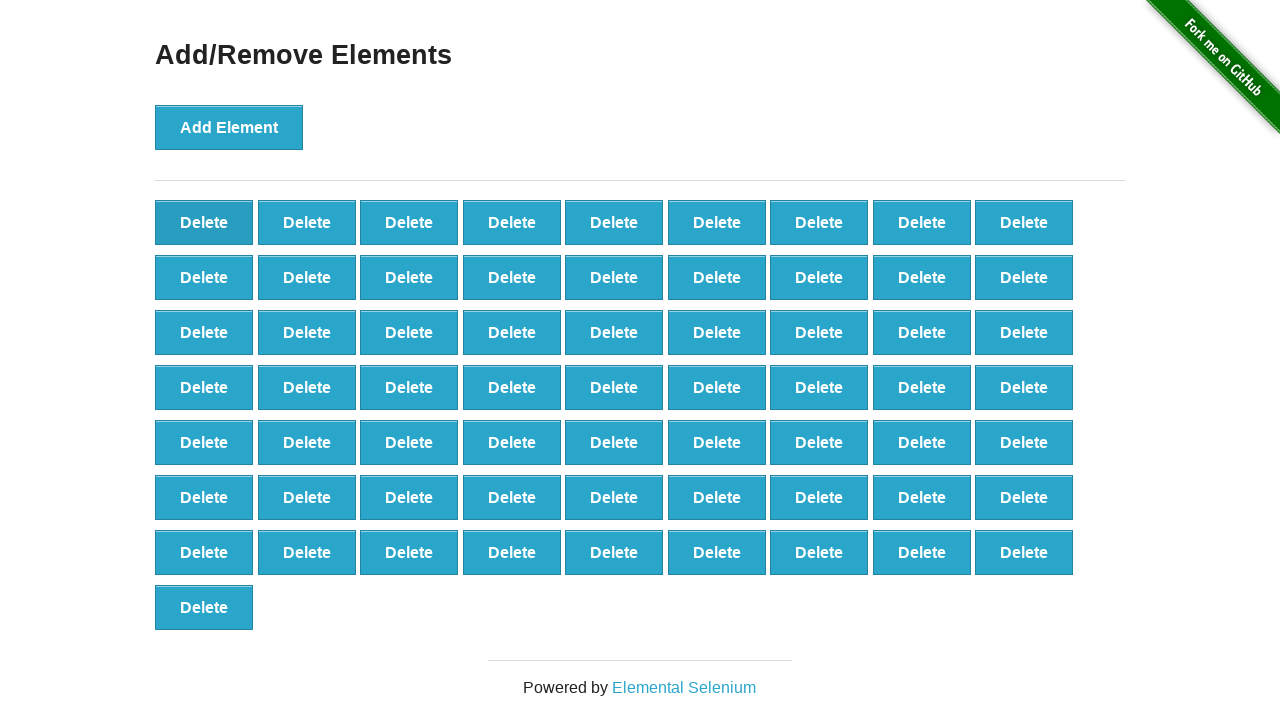

Clicked delete button to remove element (iteration 37/80) at (204, 222) on button.added-manually >> nth=0
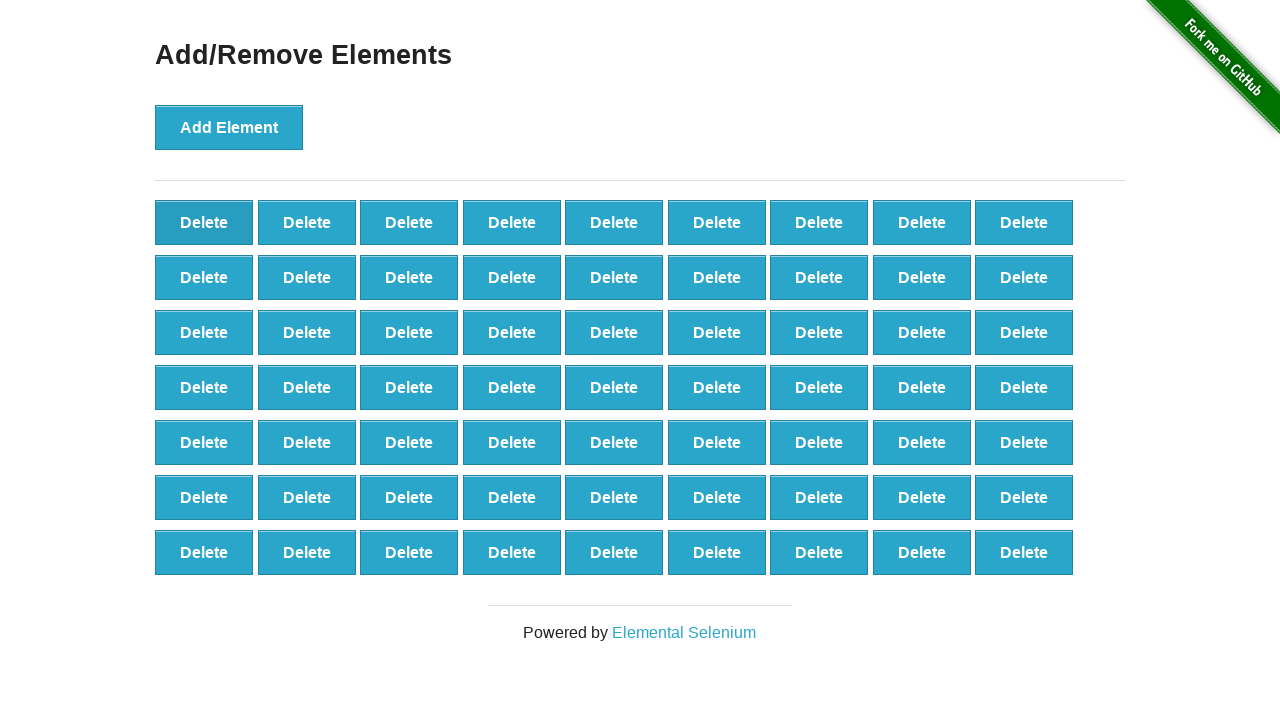

Clicked delete button to remove element (iteration 38/80) at (204, 222) on button.added-manually >> nth=0
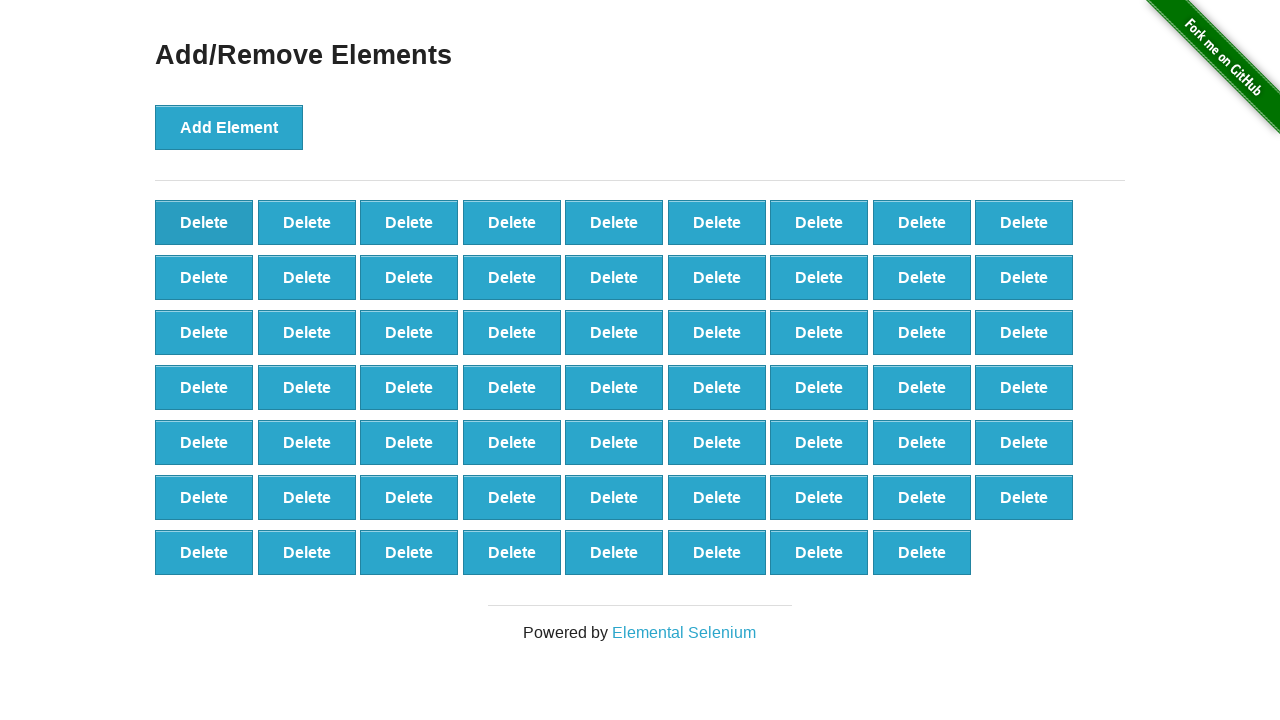

Clicked delete button to remove element (iteration 39/80) at (204, 222) on button.added-manually >> nth=0
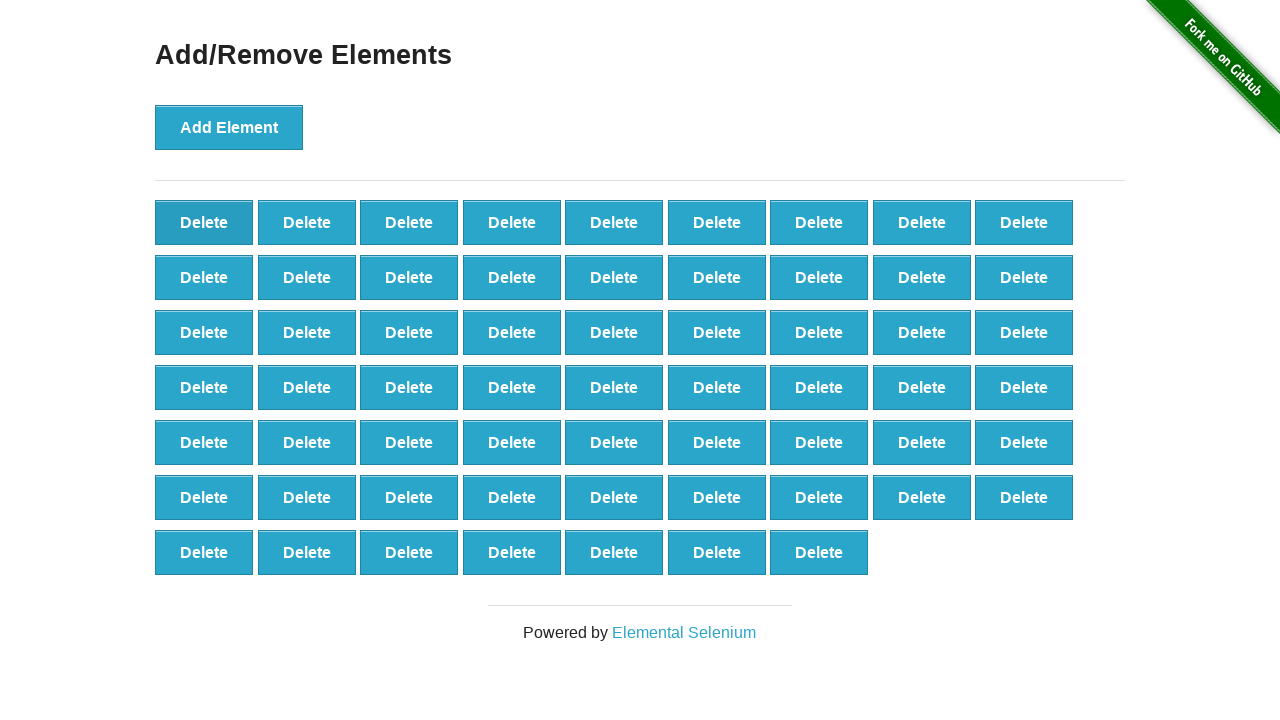

Clicked delete button to remove element (iteration 40/80) at (204, 222) on button.added-manually >> nth=0
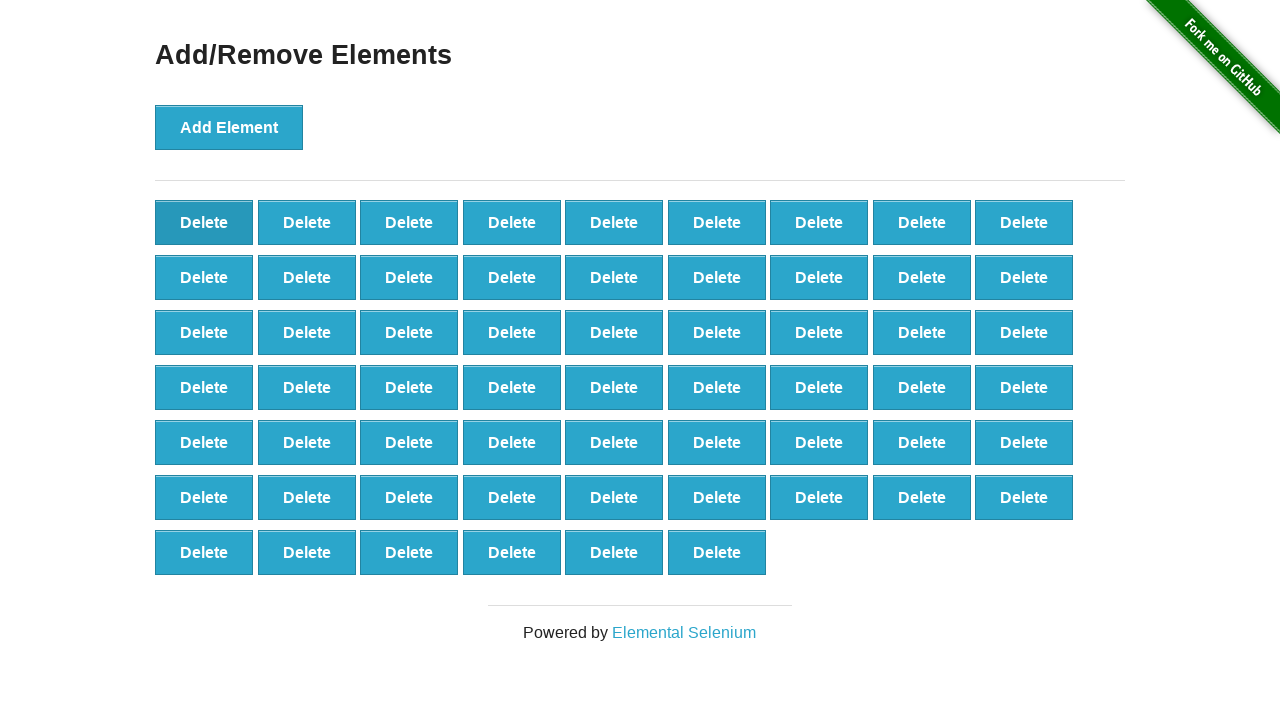

Clicked delete button to remove element (iteration 41/80) at (204, 222) on button.added-manually >> nth=0
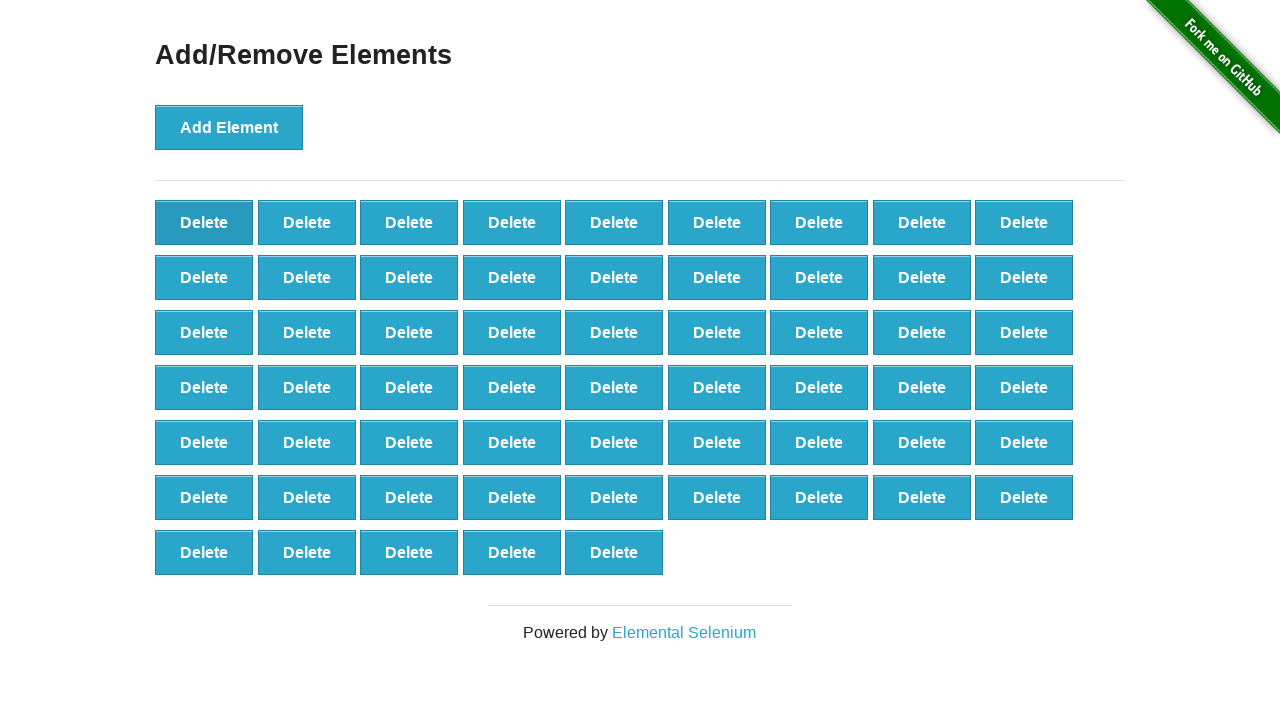

Clicked delete button to remove element (iteration 42/80) at (204, 222) on button.added-manually >> nth=0
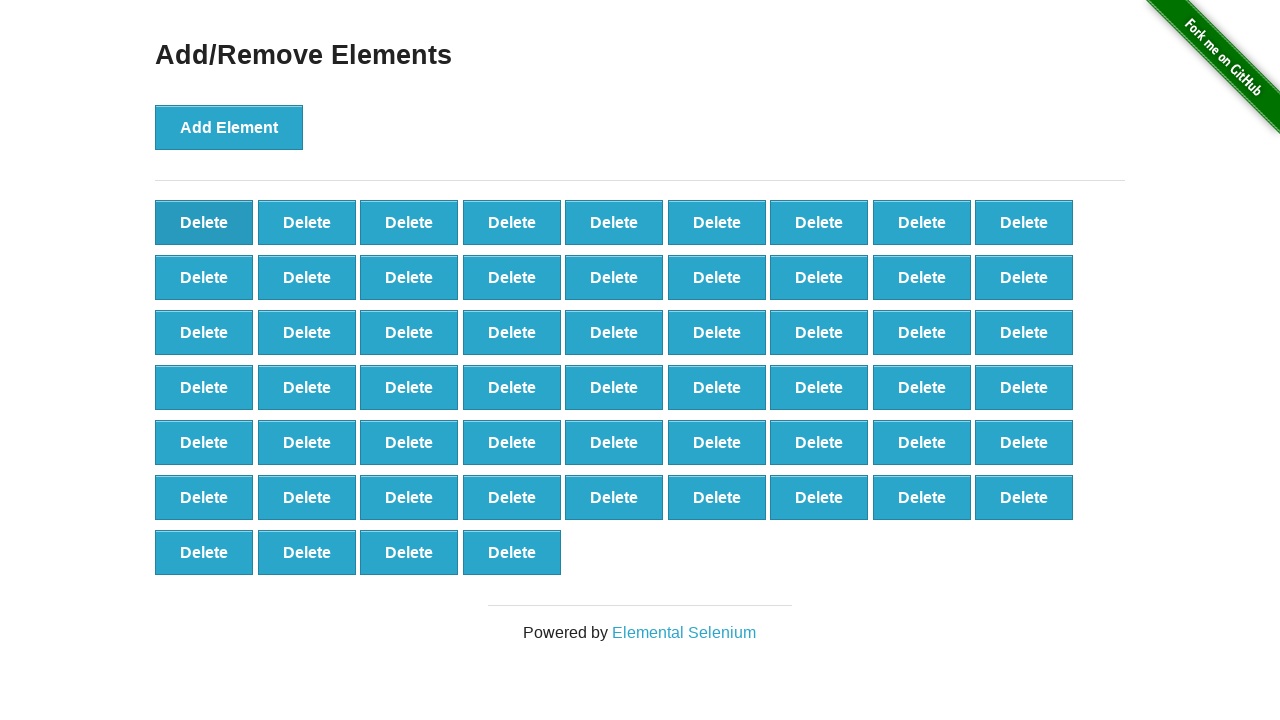

Clicked delete button to remove element (iteration 43/80) at (204, 222) on button.added-manually >> nth=0
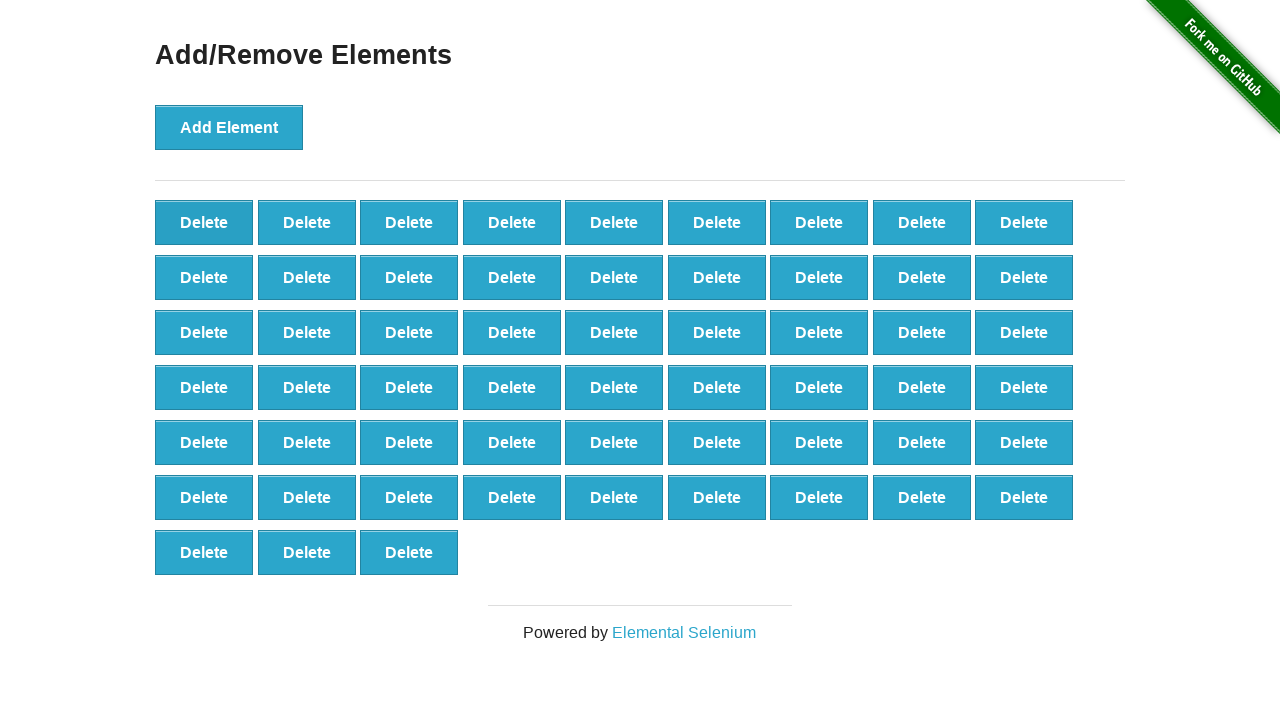

Clicked delete button to remove element (iteration 44/80) at (204, 222) on button.added-manually >> nth=0
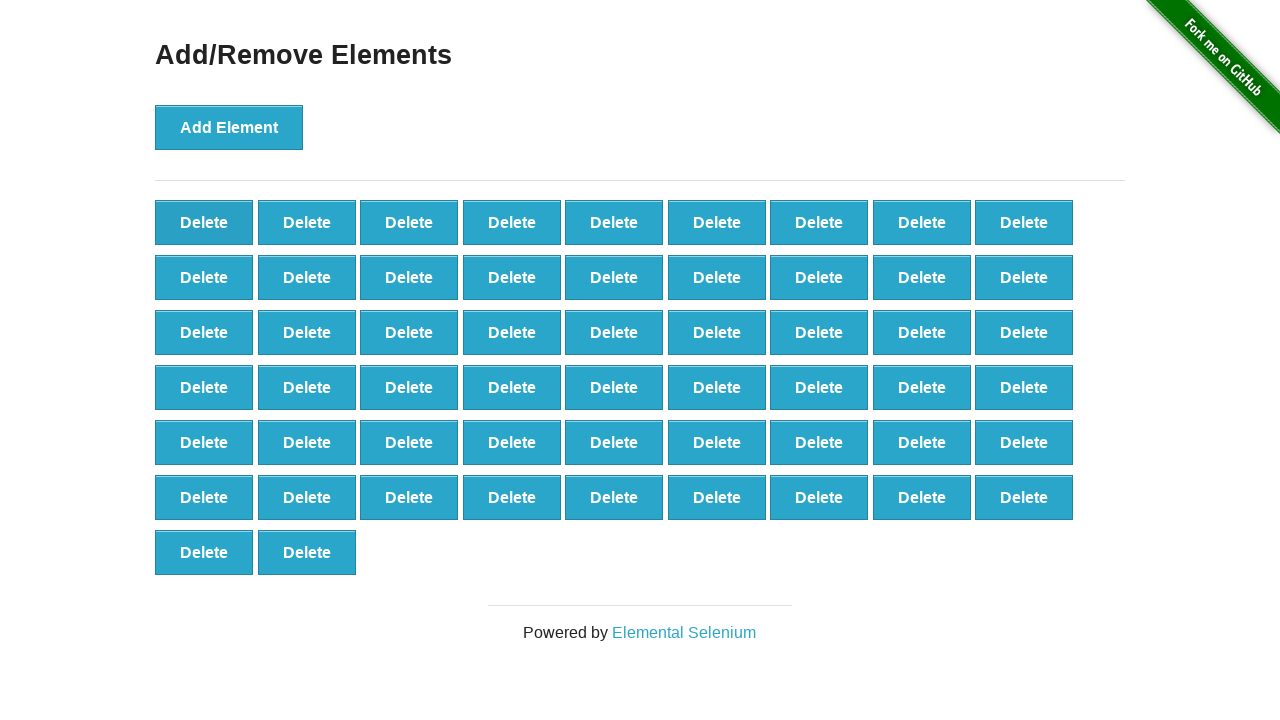

Clicked delete button to remove element (iteration 45/80) at (204, 222) on button.added-manually >> nth=0
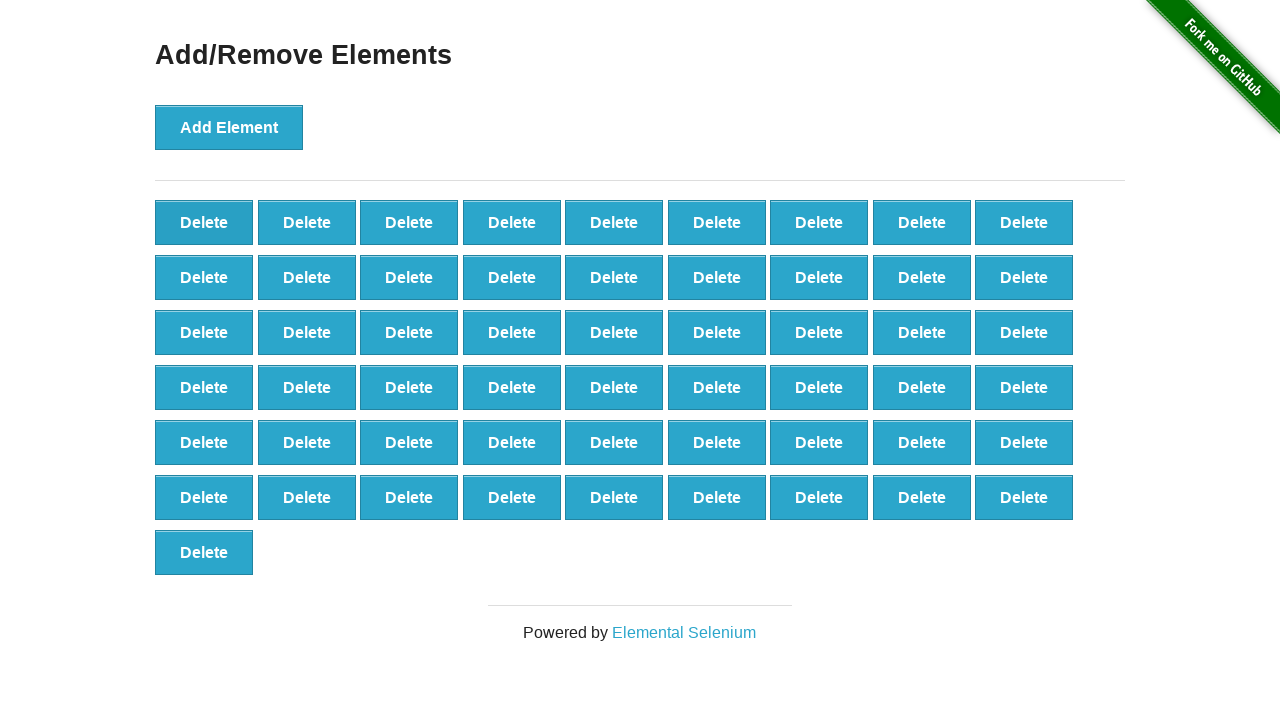

Clicked delete button to remove element (iteration 46/80) at (204, 222) on button.added-manually >> nth=0
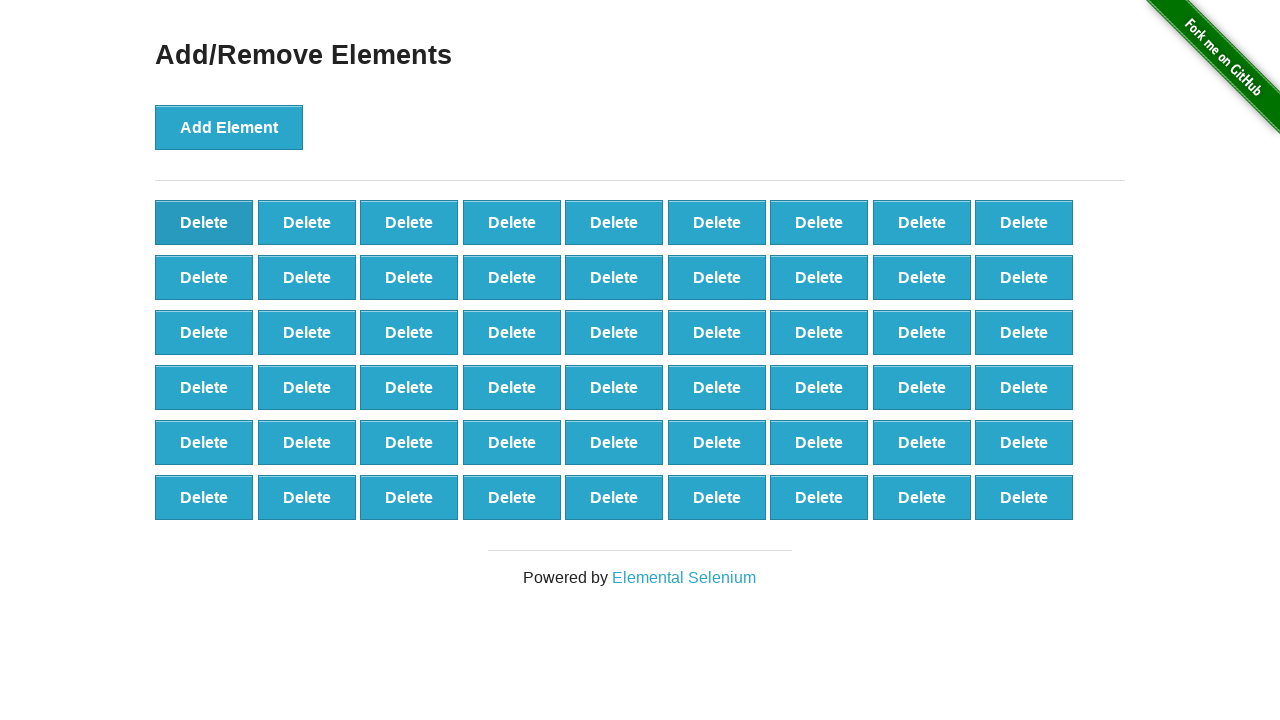

Clicked delete button to remove element (iteration 47/80) at (204, 222) on button.added-manually >> nth=0
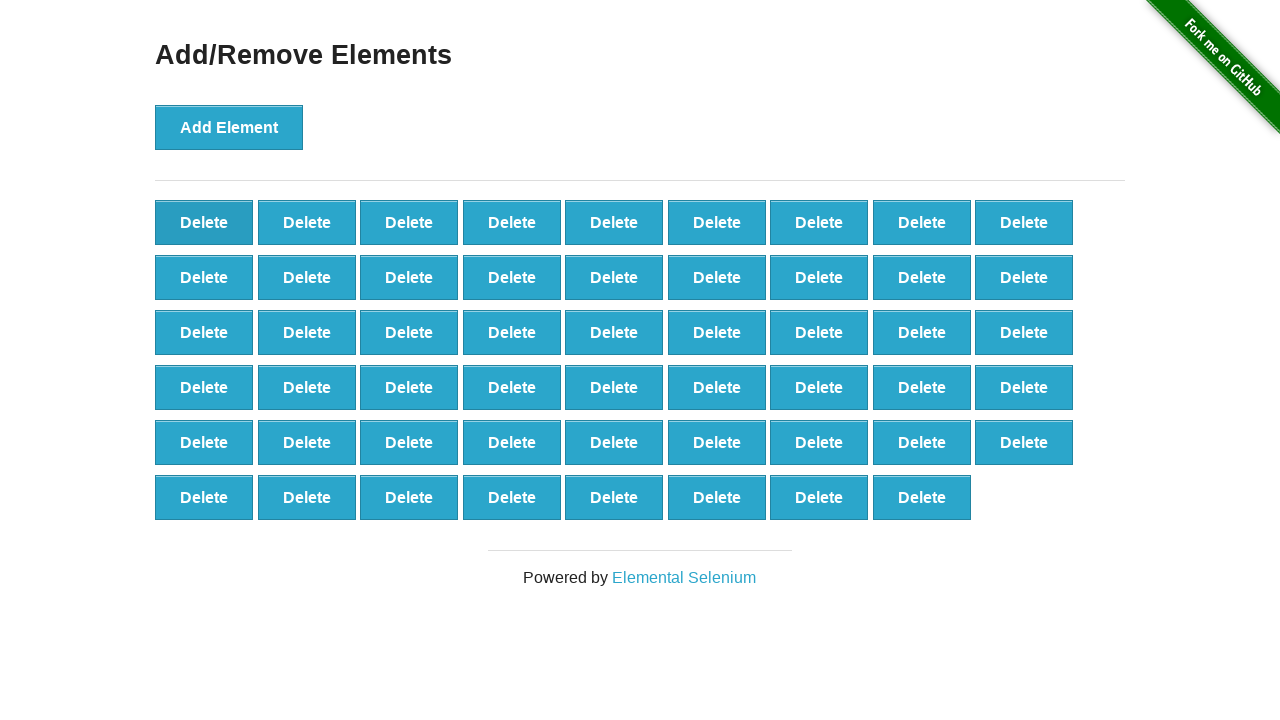

Clicked delete button to remove element (iteration 48/80) at (204, 222) on button.added-manually >> nth=0
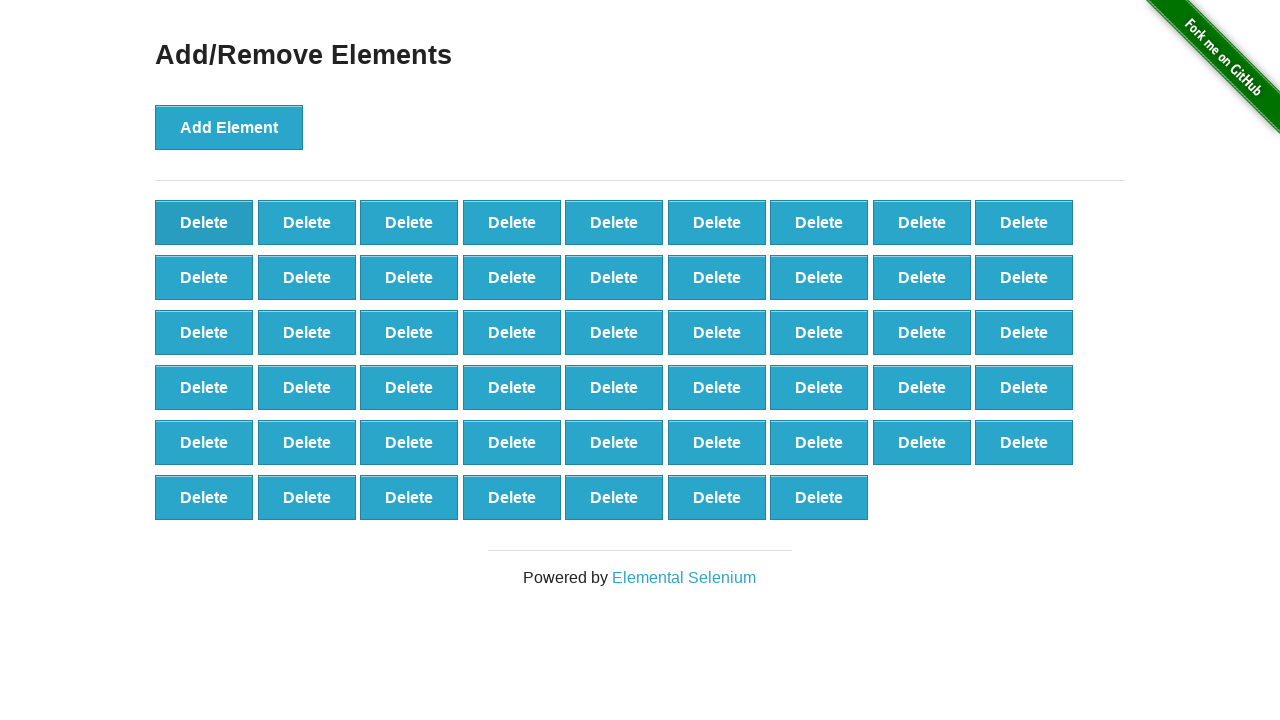

Clicked delete button to remove element (iteration 49/80) at (204, 222) on button.added-manually >> nth=0
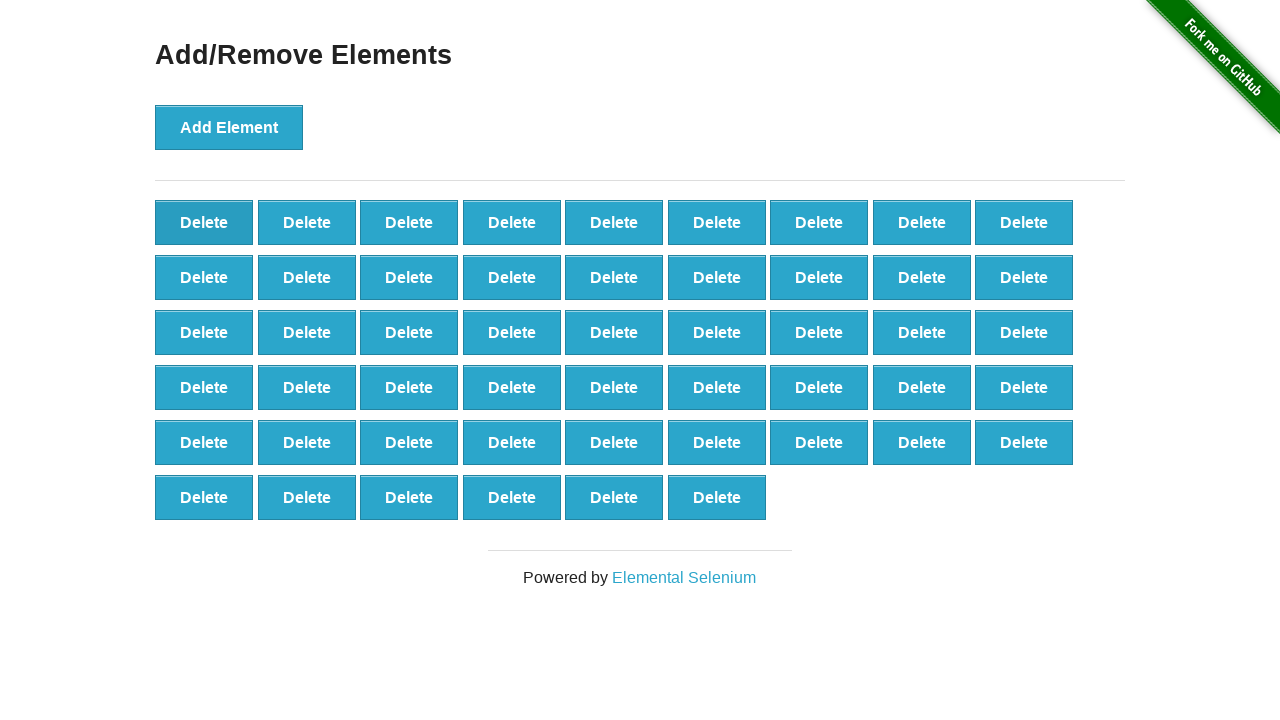

Clicked delete button to remove element (iteration 50/80) at (204, 222) on button.added-manually >> nth=0
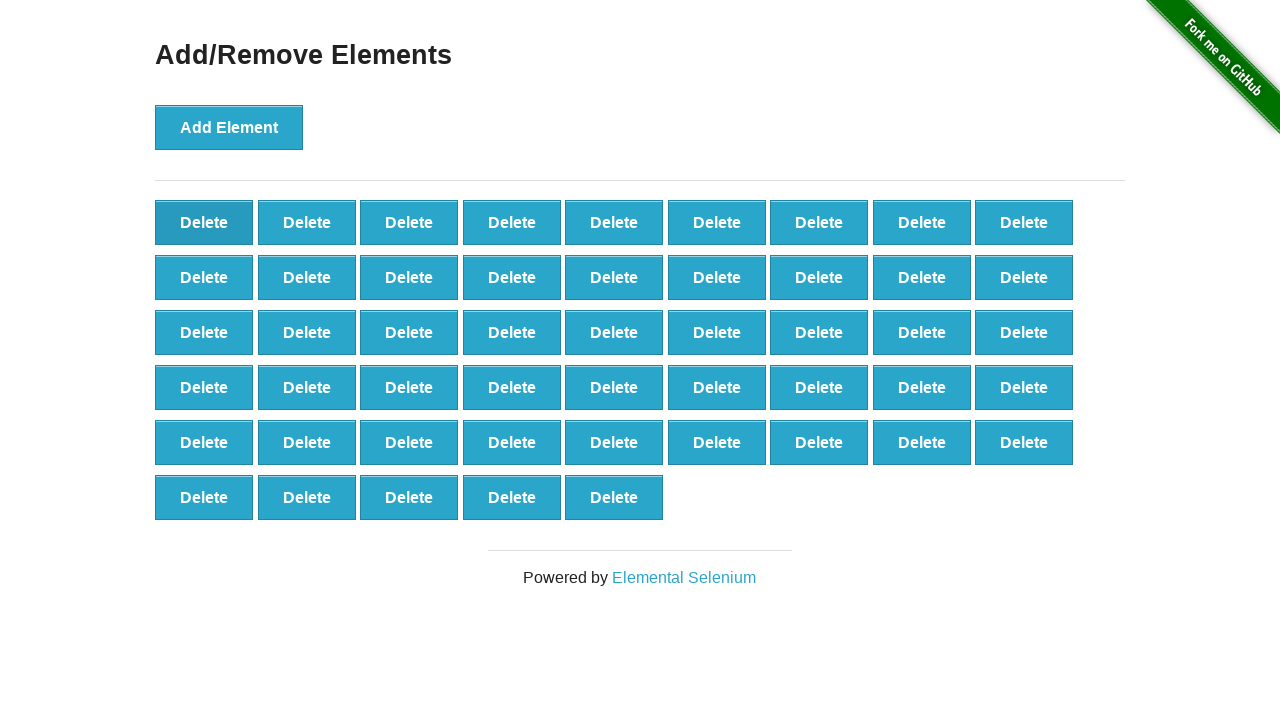

Clicked delete button to remove element (iteration 51/80) at (204, 222) on button.added-manually >> nth=0
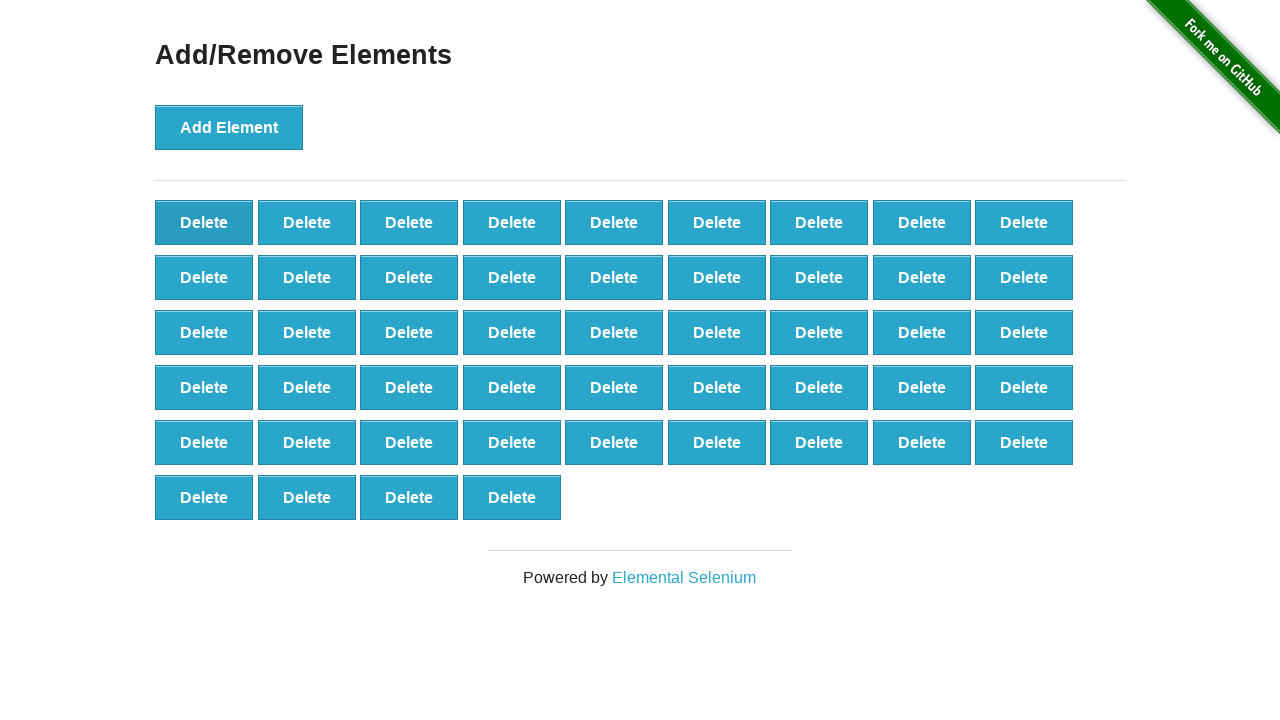

Clicked delete button to remove element (iteration 52/80) at (204, 222) on button.added-manually >> nth=0
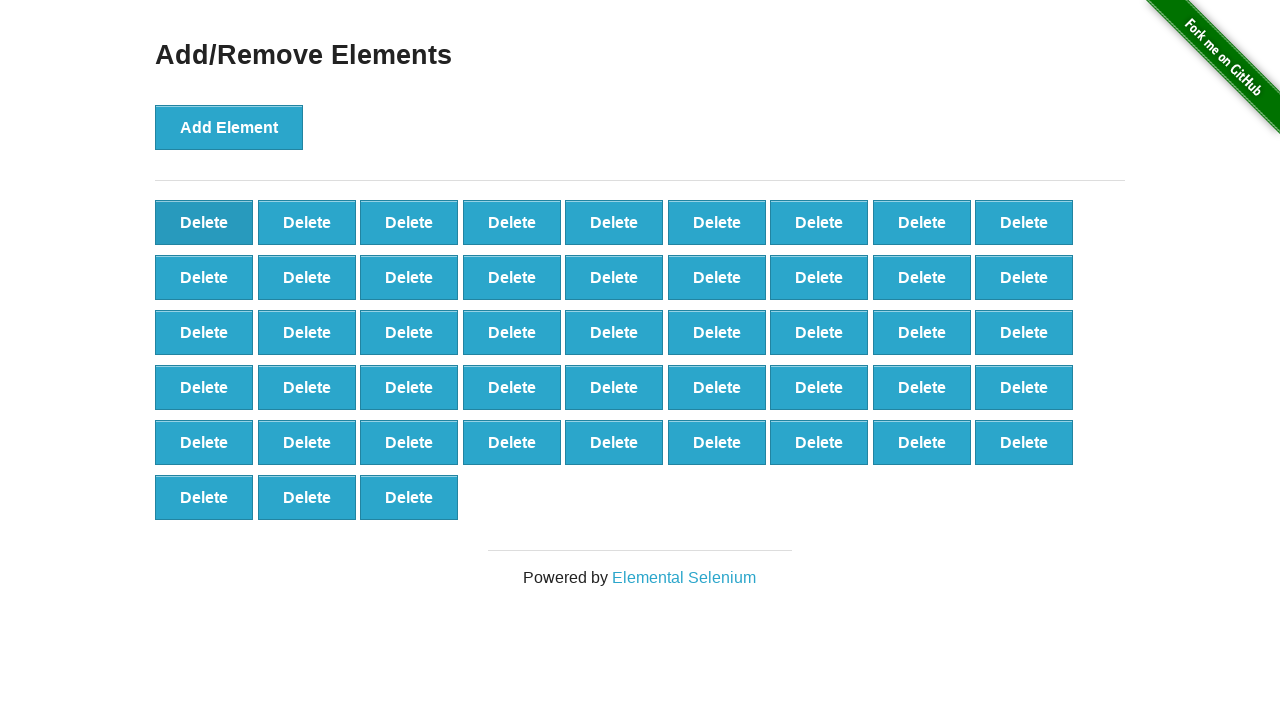

Clicked delete button to remove element (iteration 53/80) at (204, 222) on button.added-manually >> nth=0
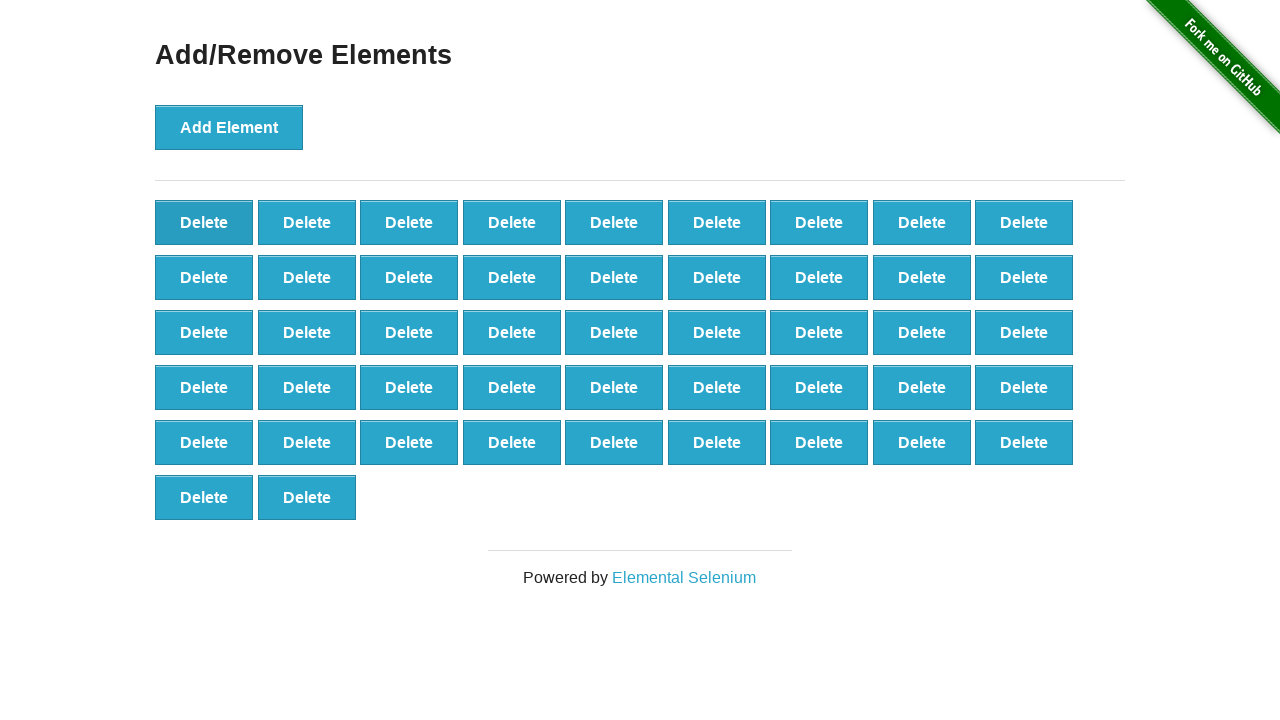

Clicked delete button to remove element (iteration 54/80) at (204, 222) on button.added-manually >> nth=0
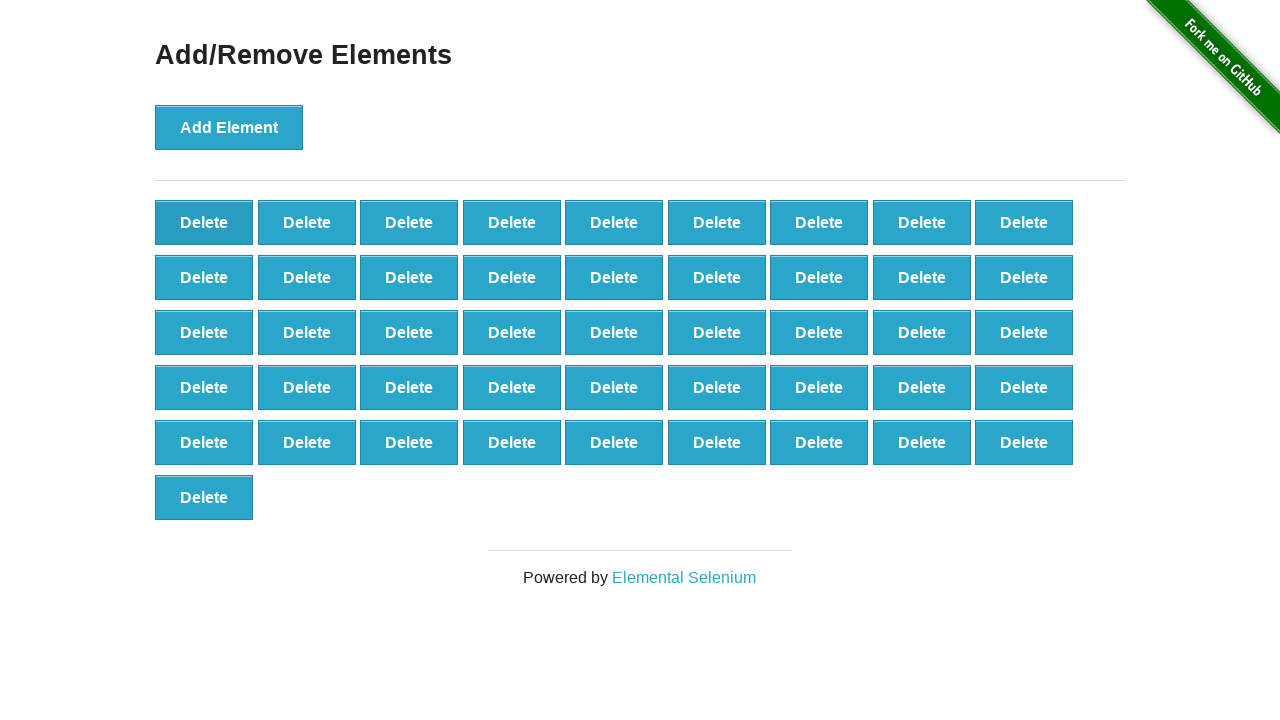

Clicked delete button to remove element (iteration 55/80) at (204, 222) on button.added-manually >> nth=0
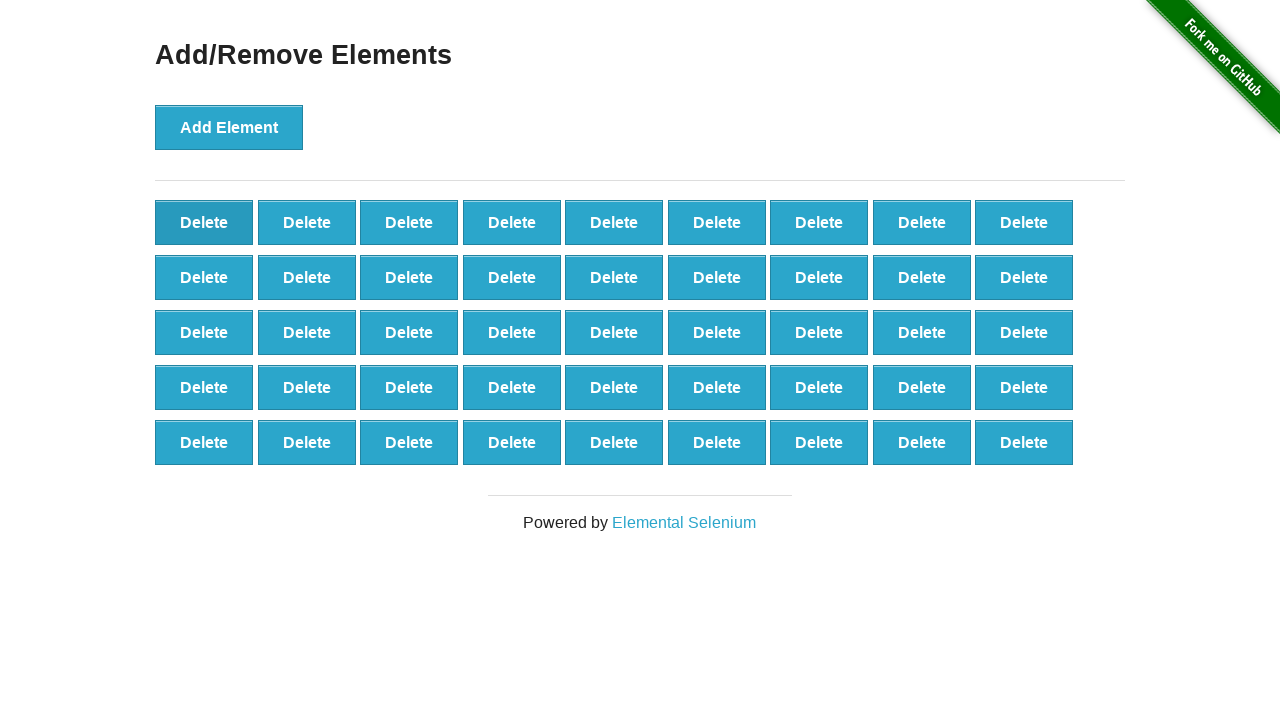

Clicked delete button to remove element (iteration 56/80) at (204, 222) on button.added-manually >> nth=0
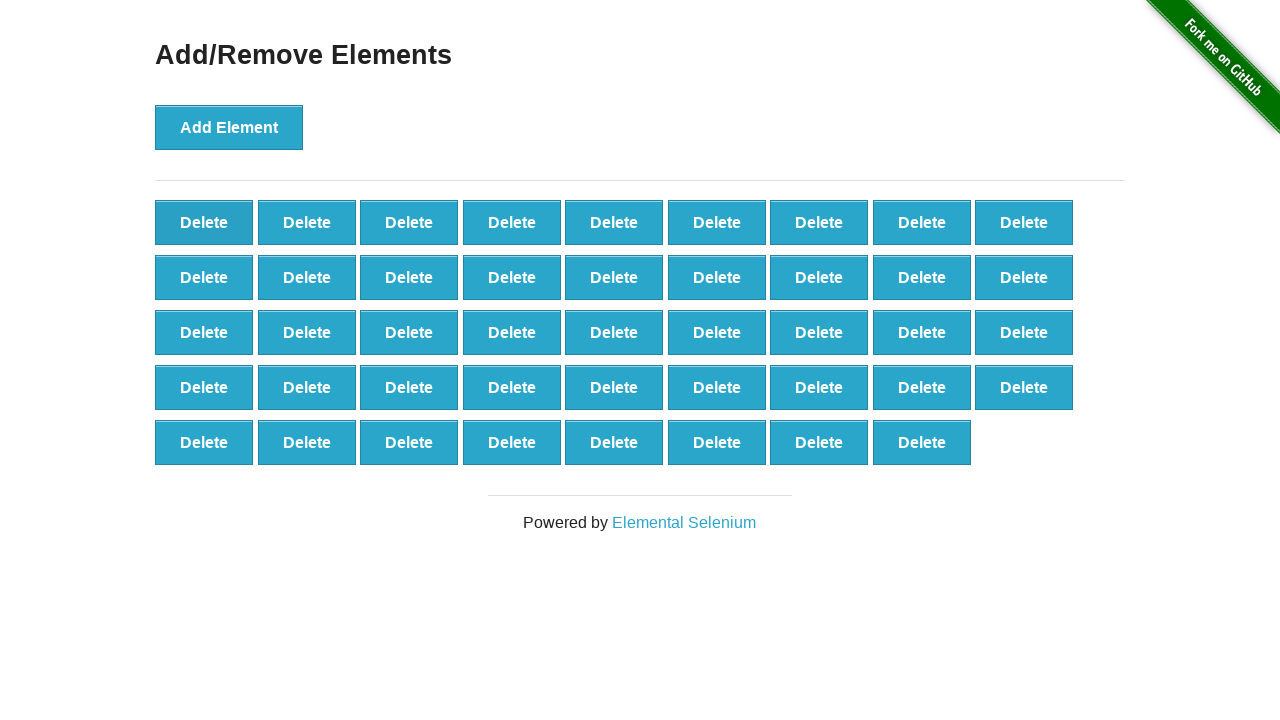

Clicked delete button to remove element (iteration 57/80) at (204, 222) on button.added-manually >> nth=0
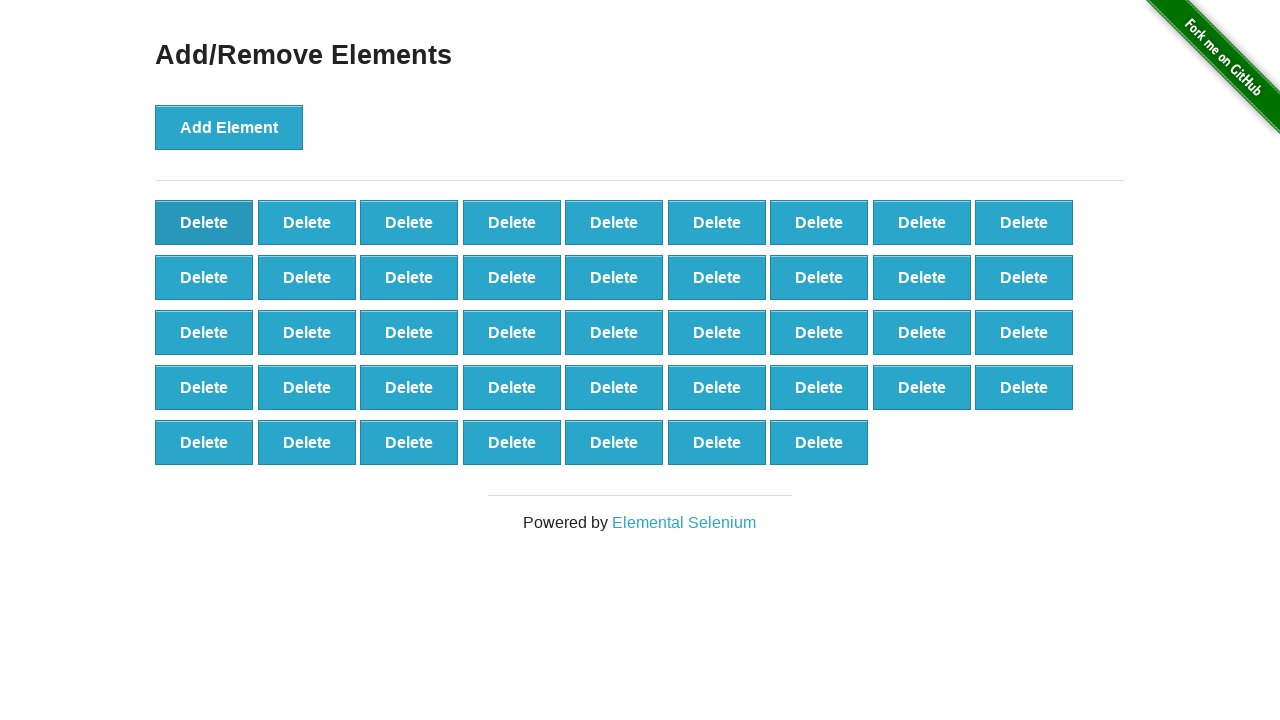

Clicked delete button to remove element (iteration 58/80) at (204, 222) on button.added-manually >> nth=0
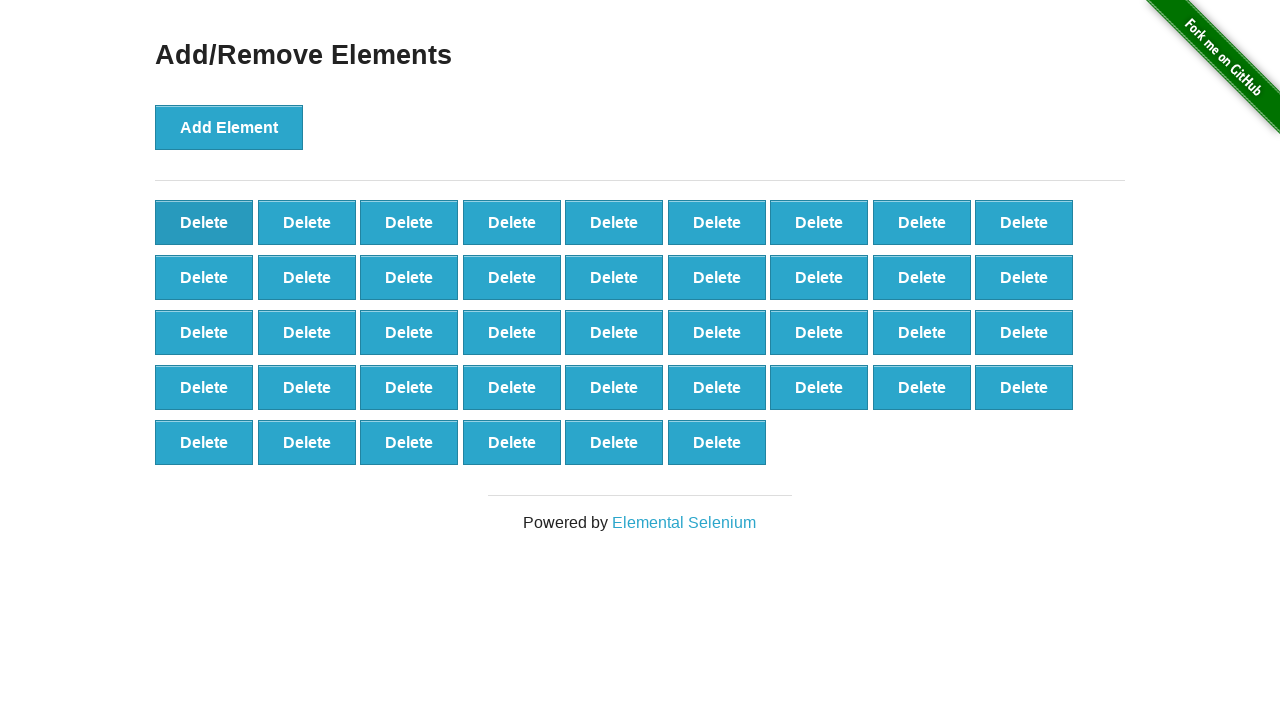

Clicked delete button to remove element (iteration 59/80) at (204, 222) on button.added-manually >> nth=0
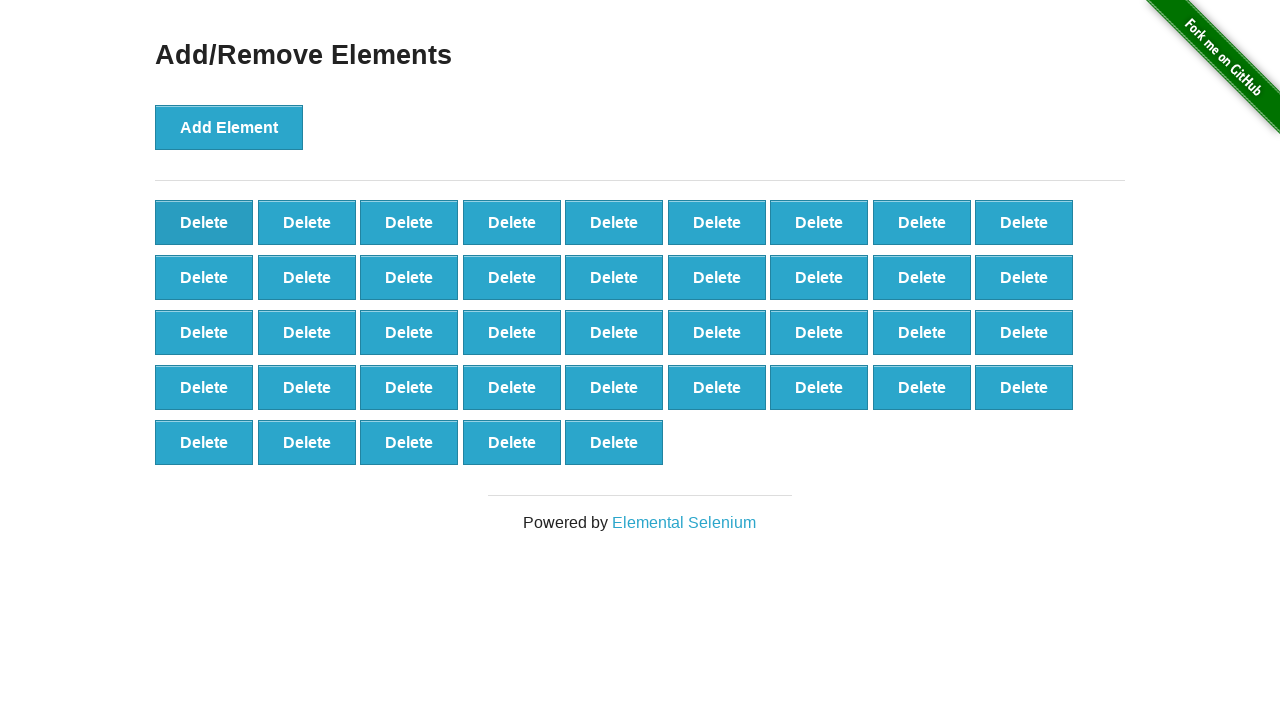

Clicked delete button to remove element (iteration 60/80) at (204, 222) on button.added-manually >> nth=0
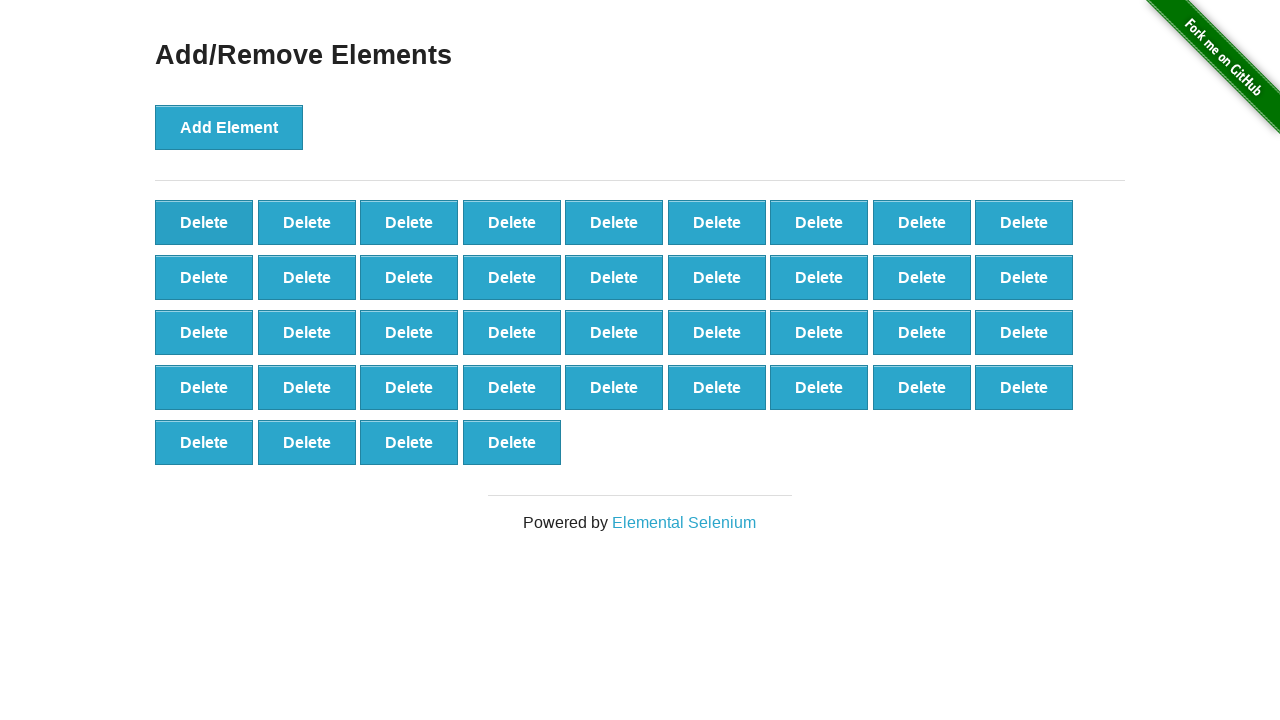

Clicked delete button to remove element (iteration 61/80) at (204, 222) on button.added-manually >> nth=0
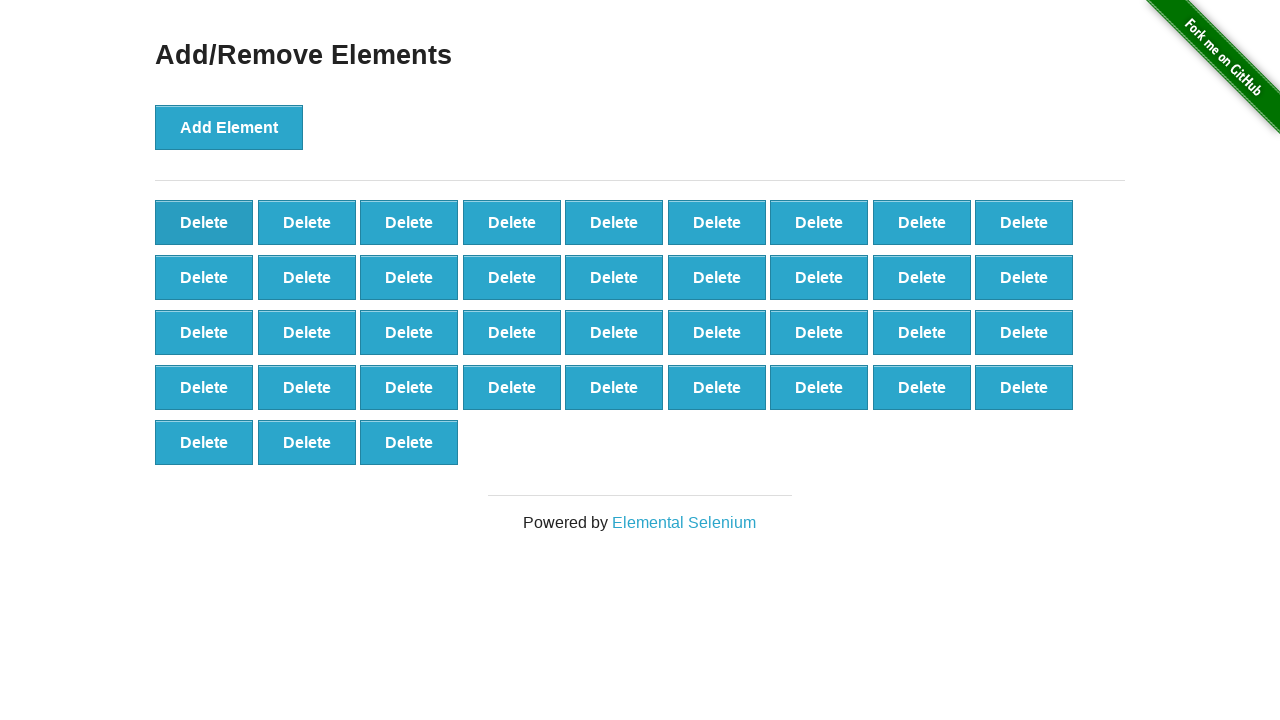

Clicked delete button to remove element (iteration 62/80) at (204, 222) on button.added-manually >> nth=0
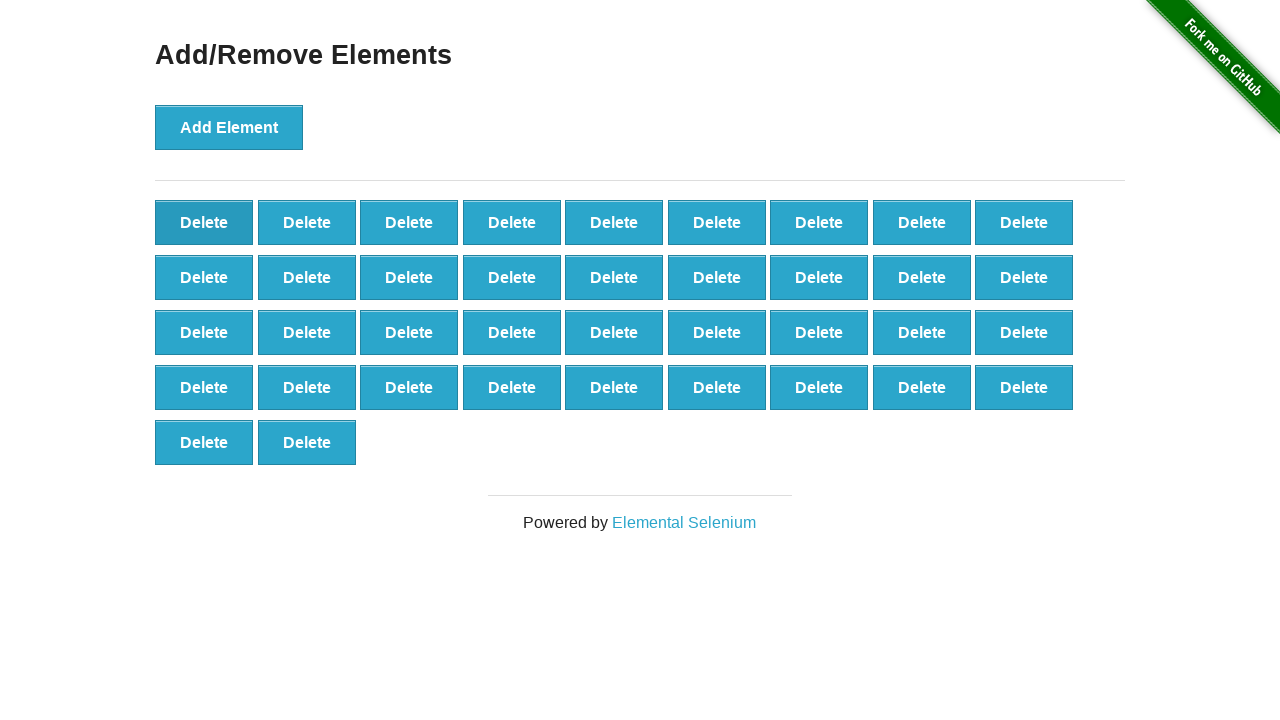

Clicked delete button to remove element (iteration 63/80) at (204, 222) on button.added-manually >> nth=0
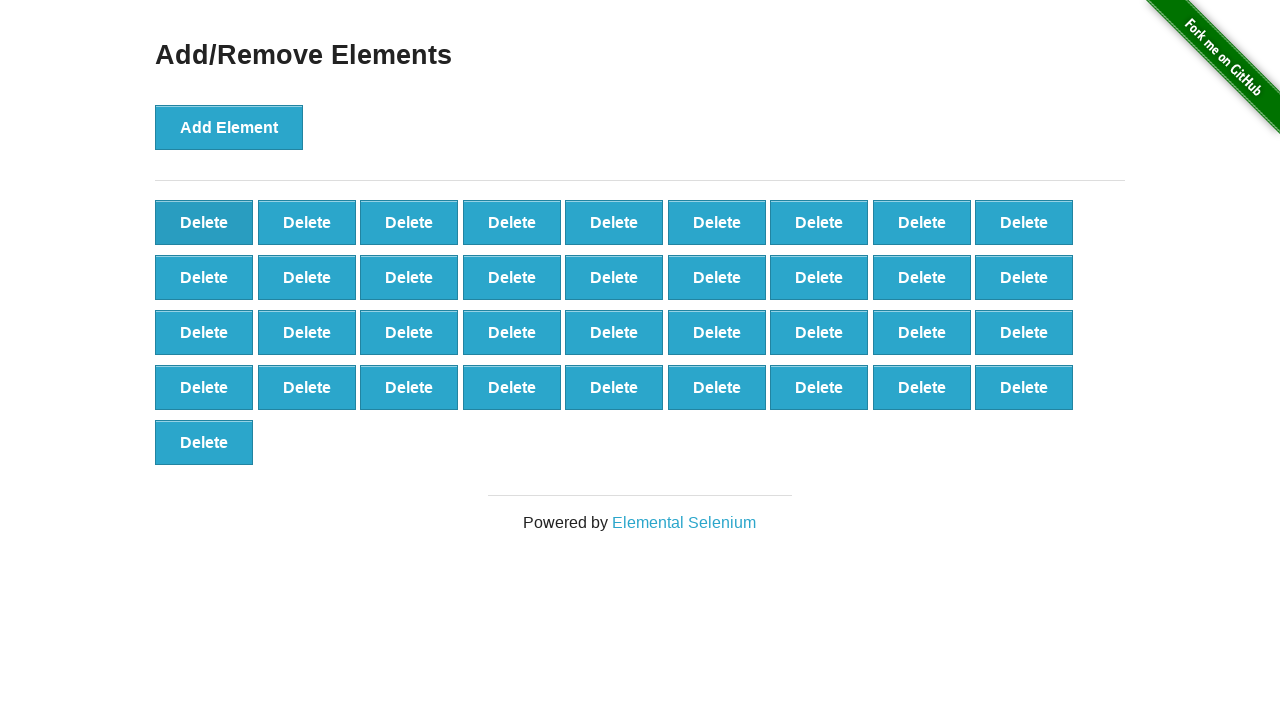

Clicked delete button to remove element (iteration 64/80) at (204, 222) on button.added-manually >> nth=0
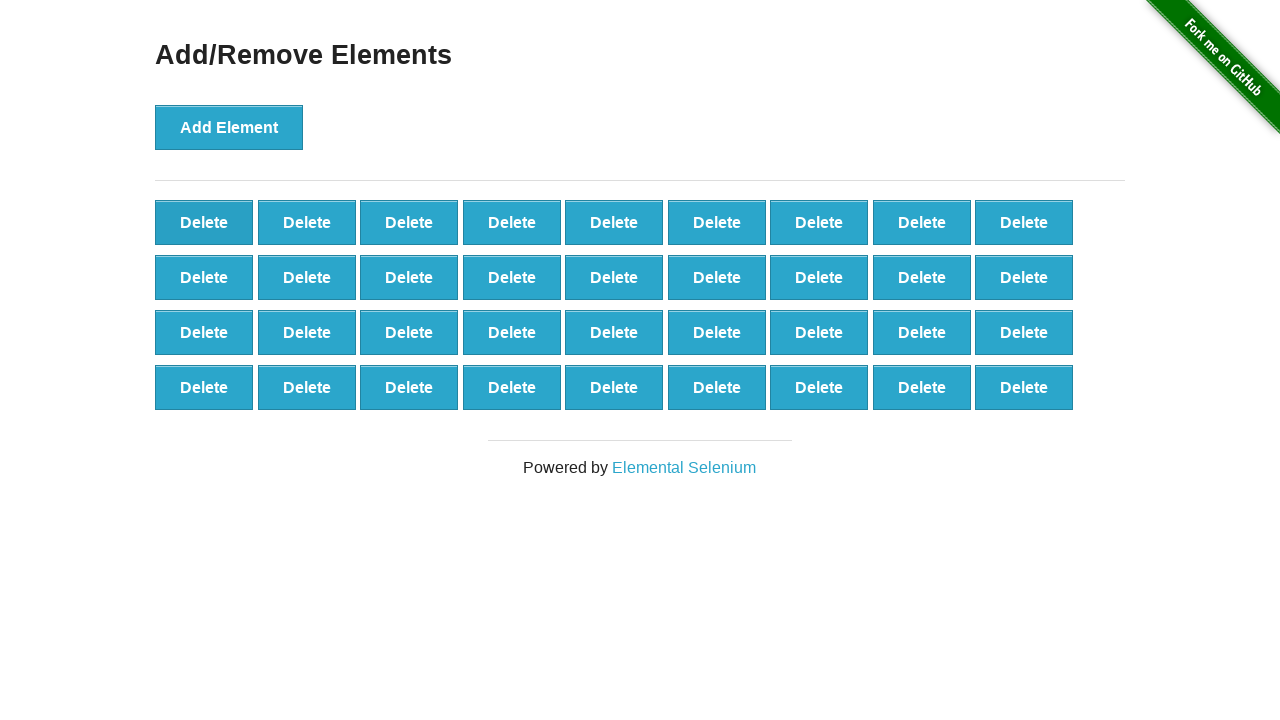

Clicked delete button to remove element (iteration 65/80) at (204, 222) on button.added-manually >> nth=0
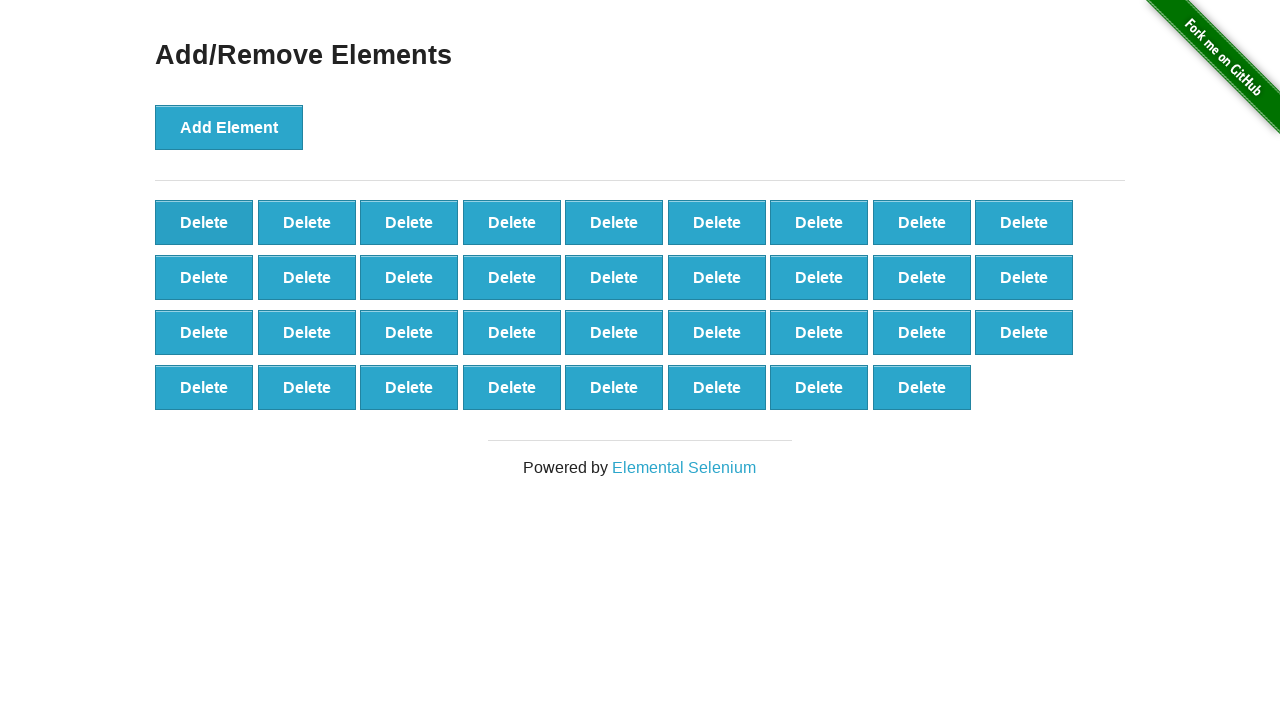

Clicked delete button to remove element (iteration 66/80) at (204, 222) on button.added-manually >> nth=0
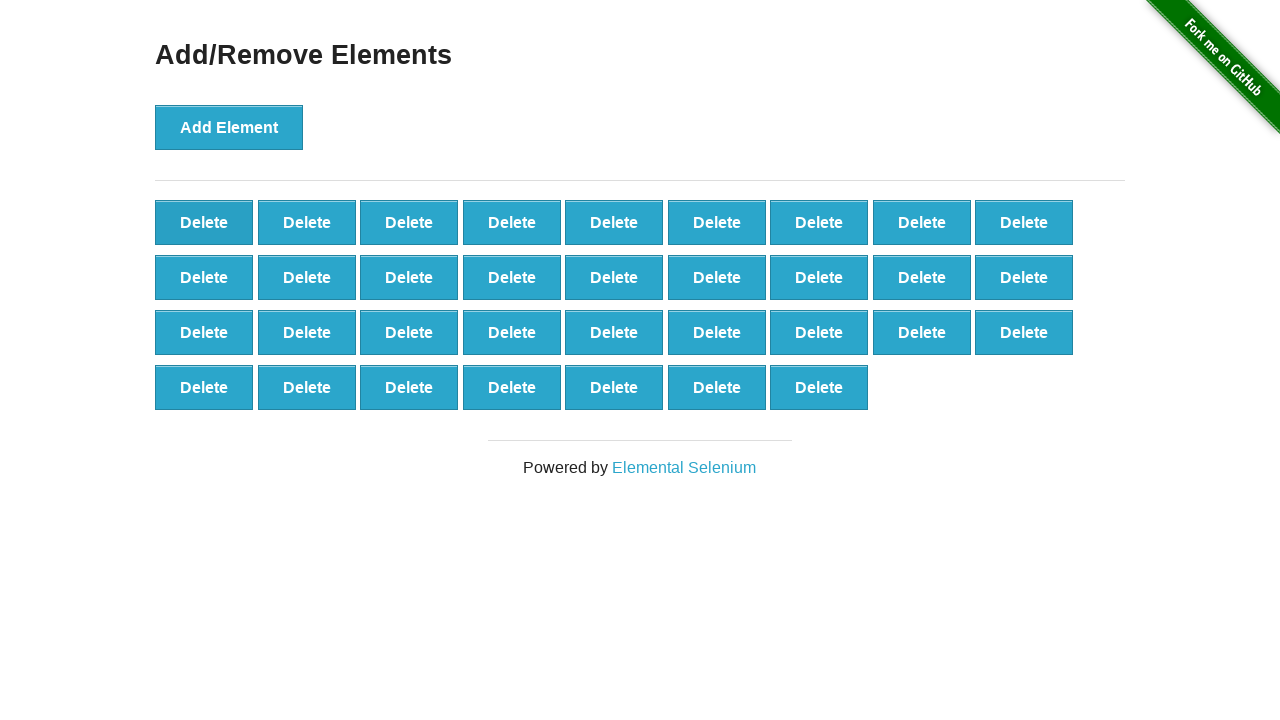

Clicked delete button to remove element (iteration 67/80) at (204, 222) on button.added-manually >> nth=0
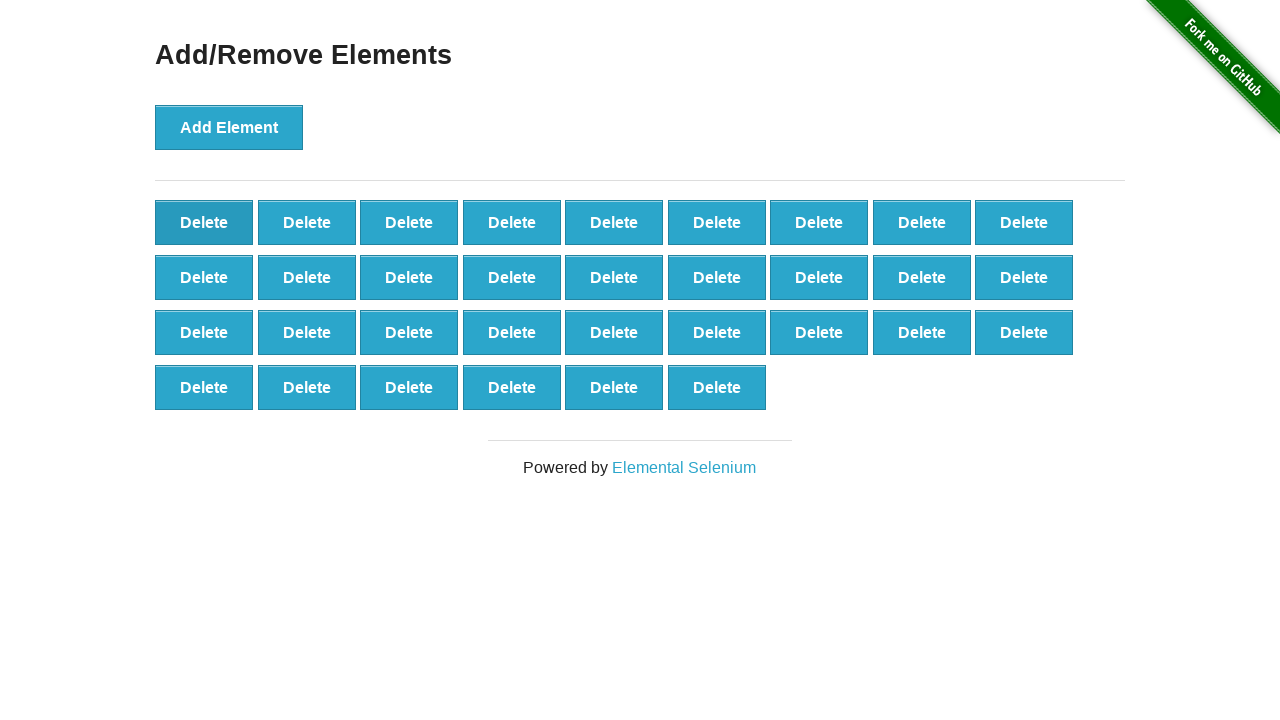

Clicked delete button to remove element (iteration 68/80) at (204, 222) on button.added-manually >> nth=0
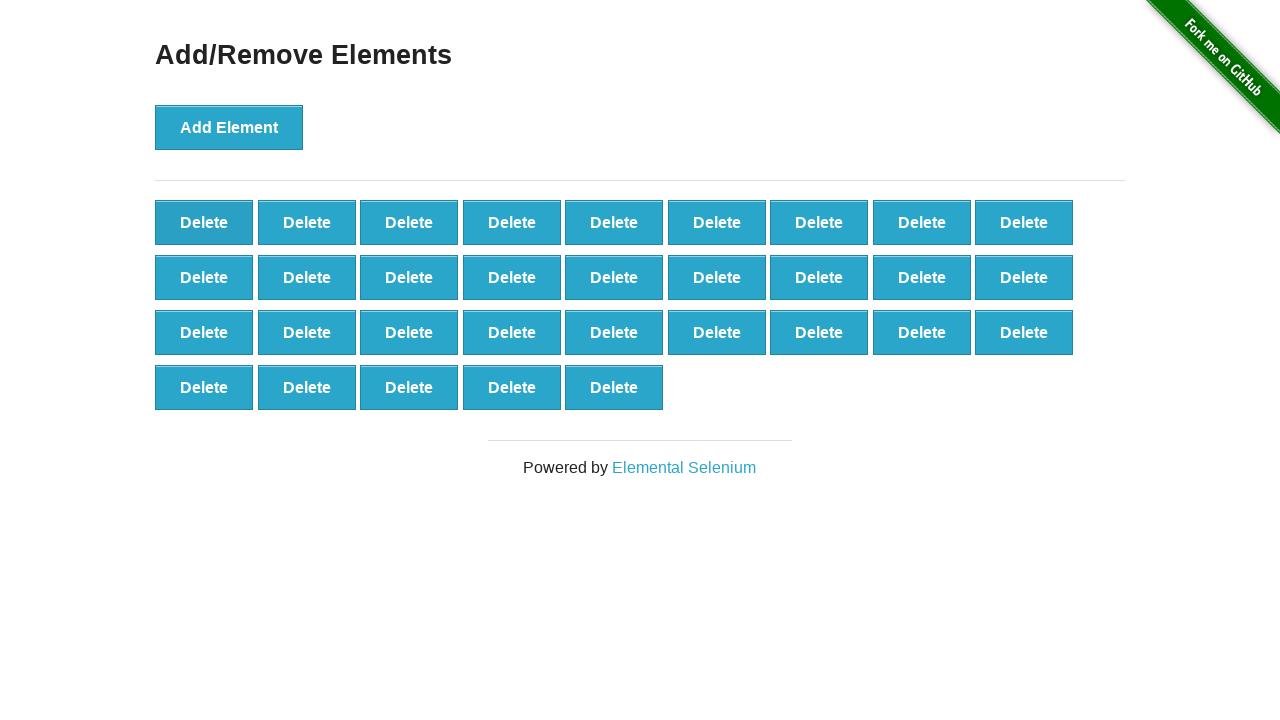

Clicked delete button to remove element (iteration 69/80) at (204, 222) on button.added-manually >> nth=0
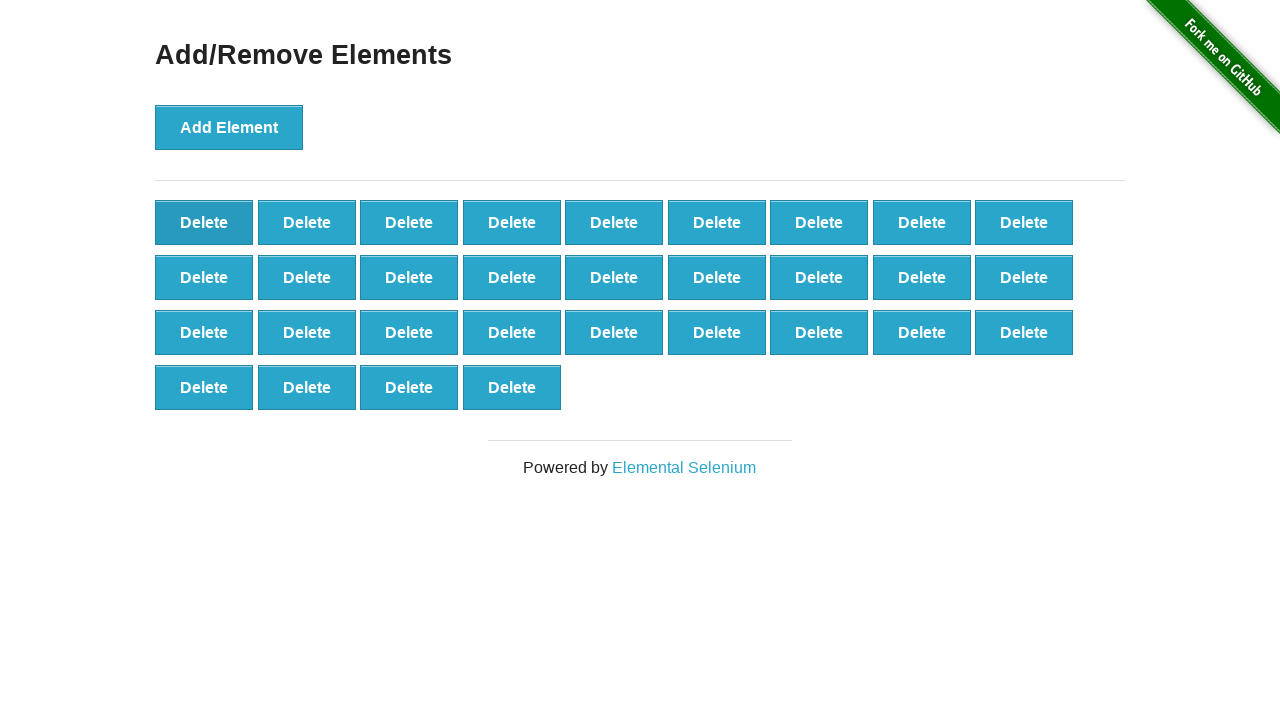

Clicked delete button to remove element (iteration 70/80) at (204, 222) on button.added-manually >> nth=0
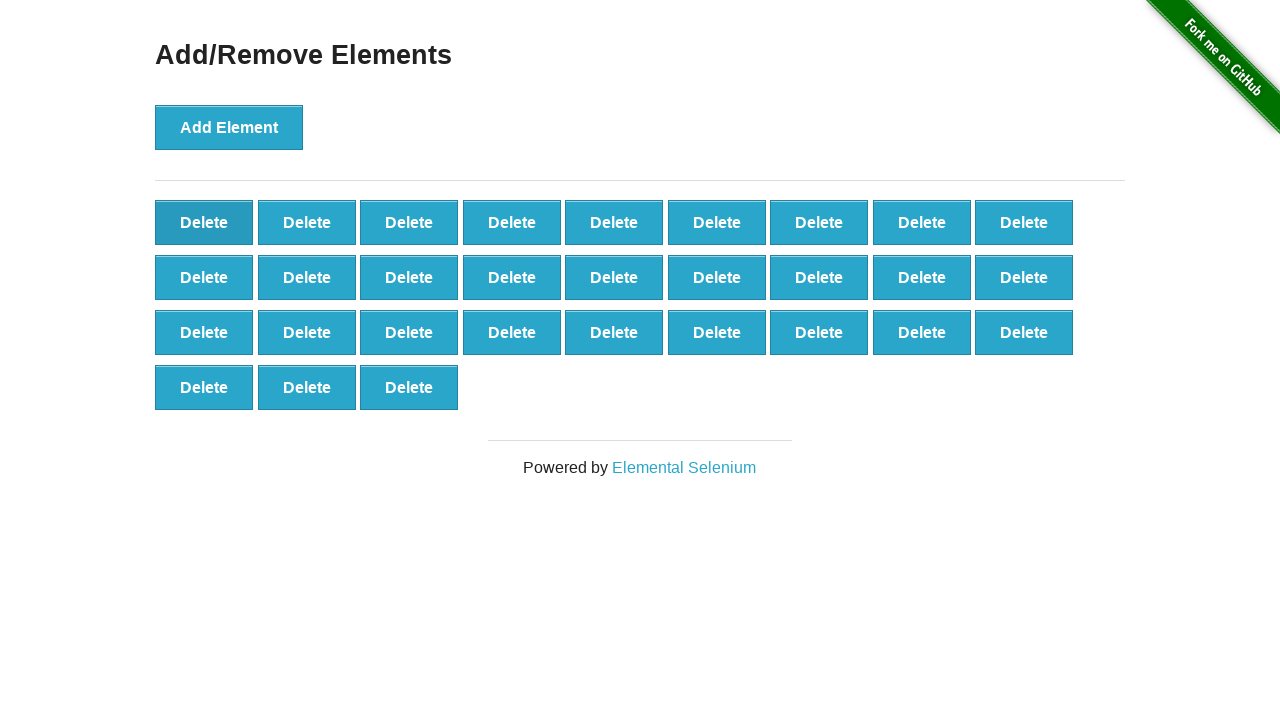

Clicked delete button to remove element (iteration 71/80) at (204, 222) on button.added-manually >> nth=0
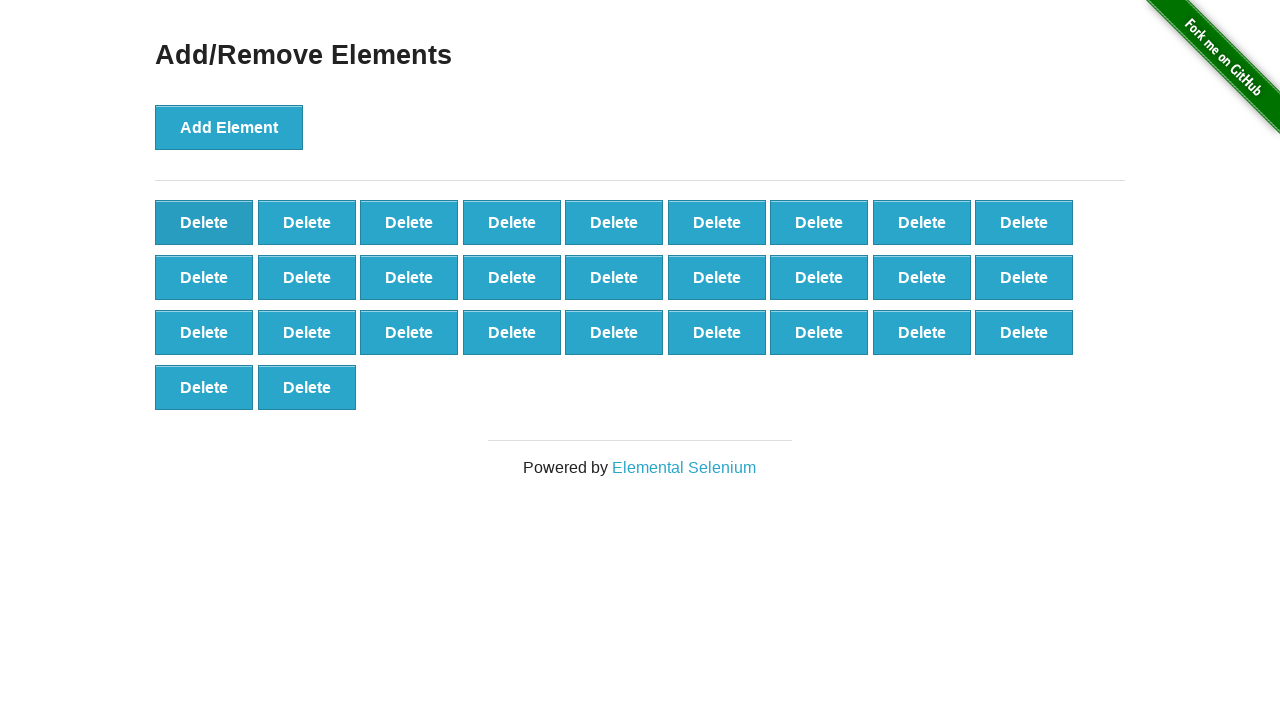

Clicked delete button to remove element (iteration 72/80) at (204, 222) on button.added-manually >> nth=0
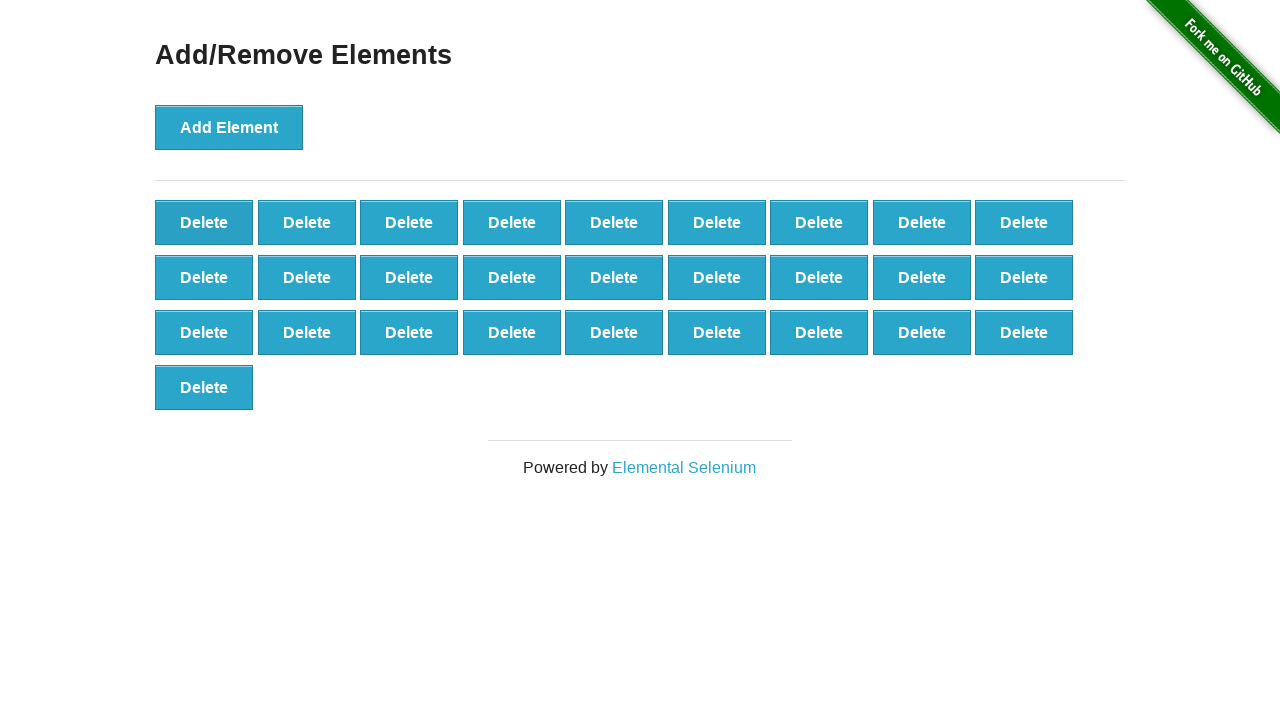

Clicked delete button to remove element (iteration 73/80) at (204, 222) on button.added-manually >> nth=0
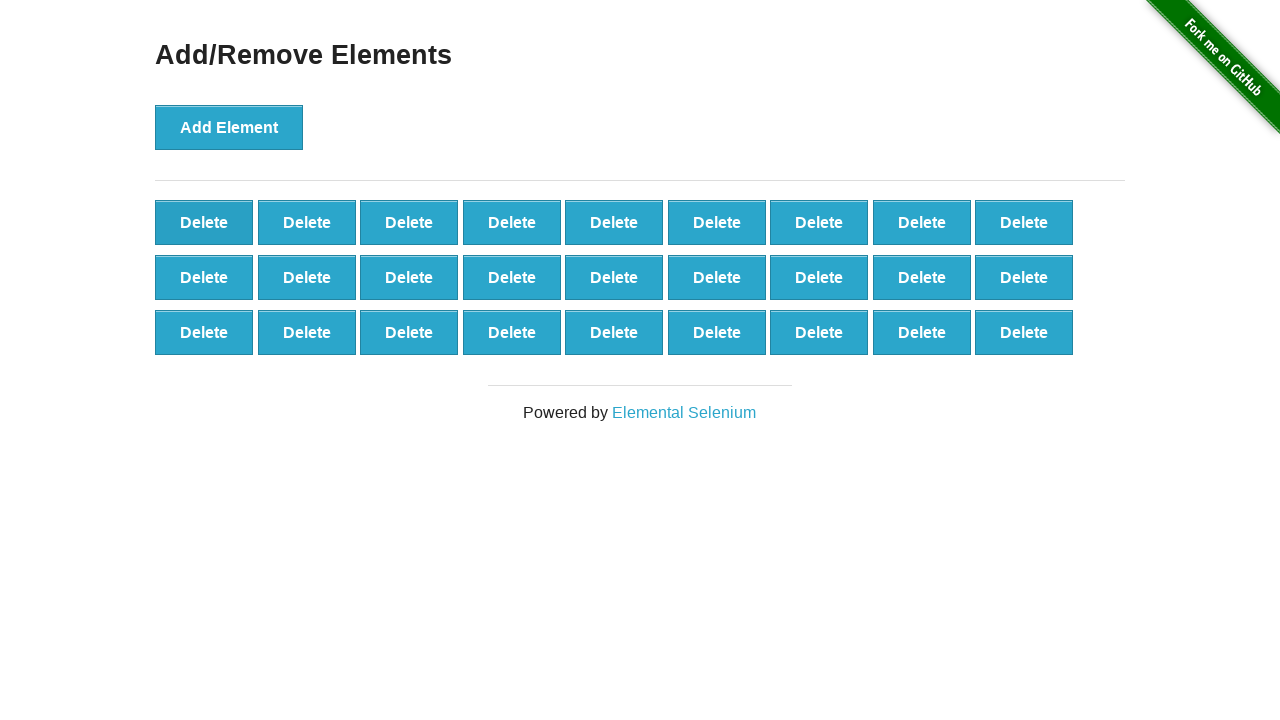

Clicked delete button to remove element (iteration 74/80) at (204, 222) on button.added-manually >> nth=0
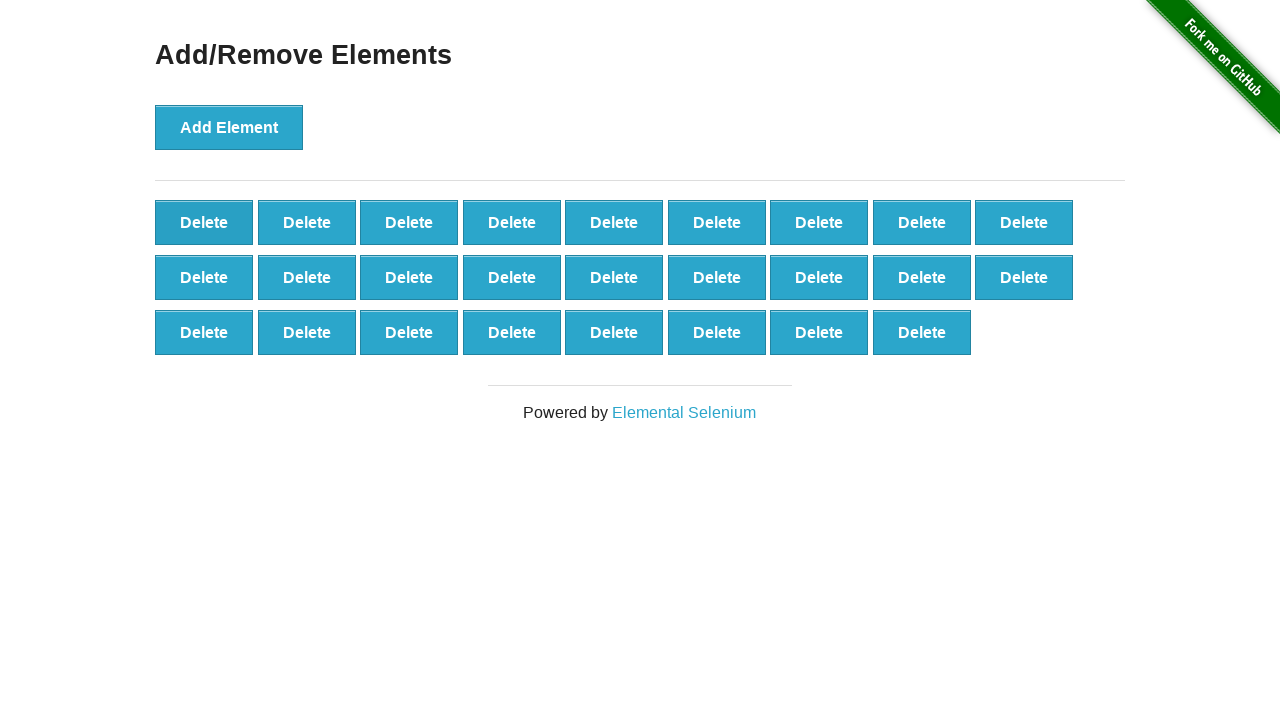

Clicked delete button to remove element (iteration 75/80) at (204, 222) on button.added-manually >> nth=0
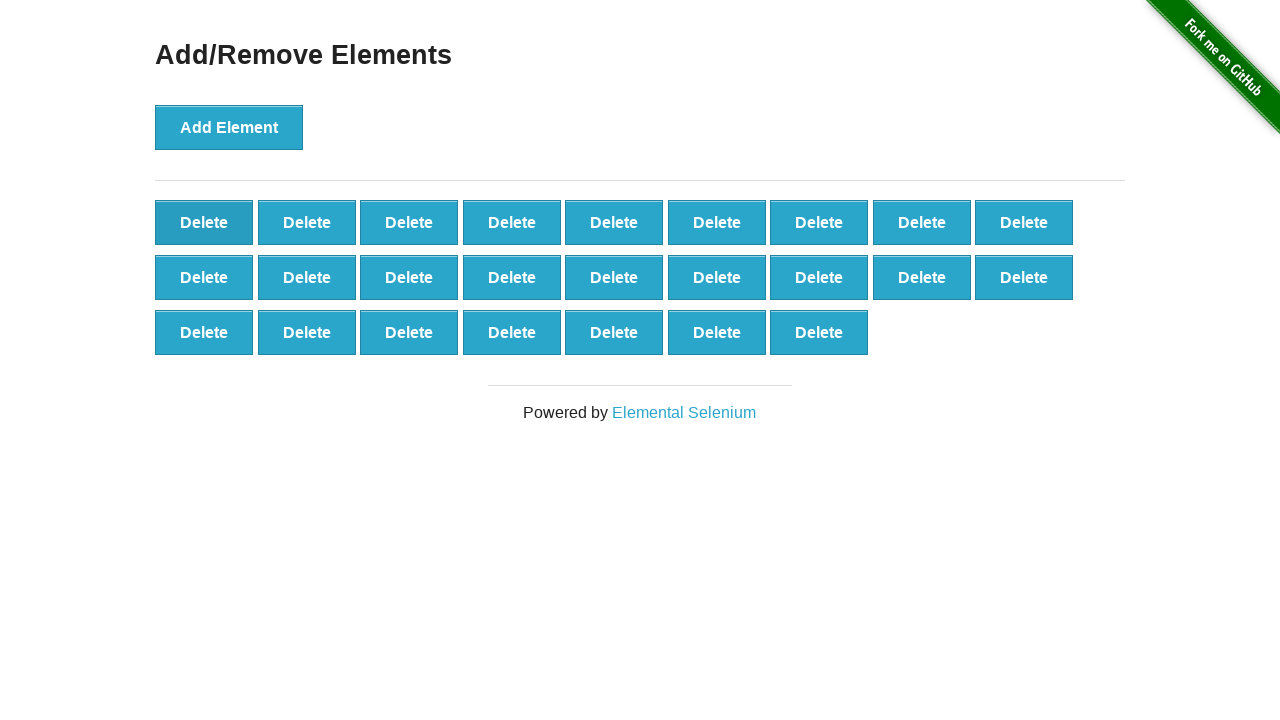

Clicked delete button to remove element (iteration 76/80) at (204, 222) on button.added-manually >> nth=0
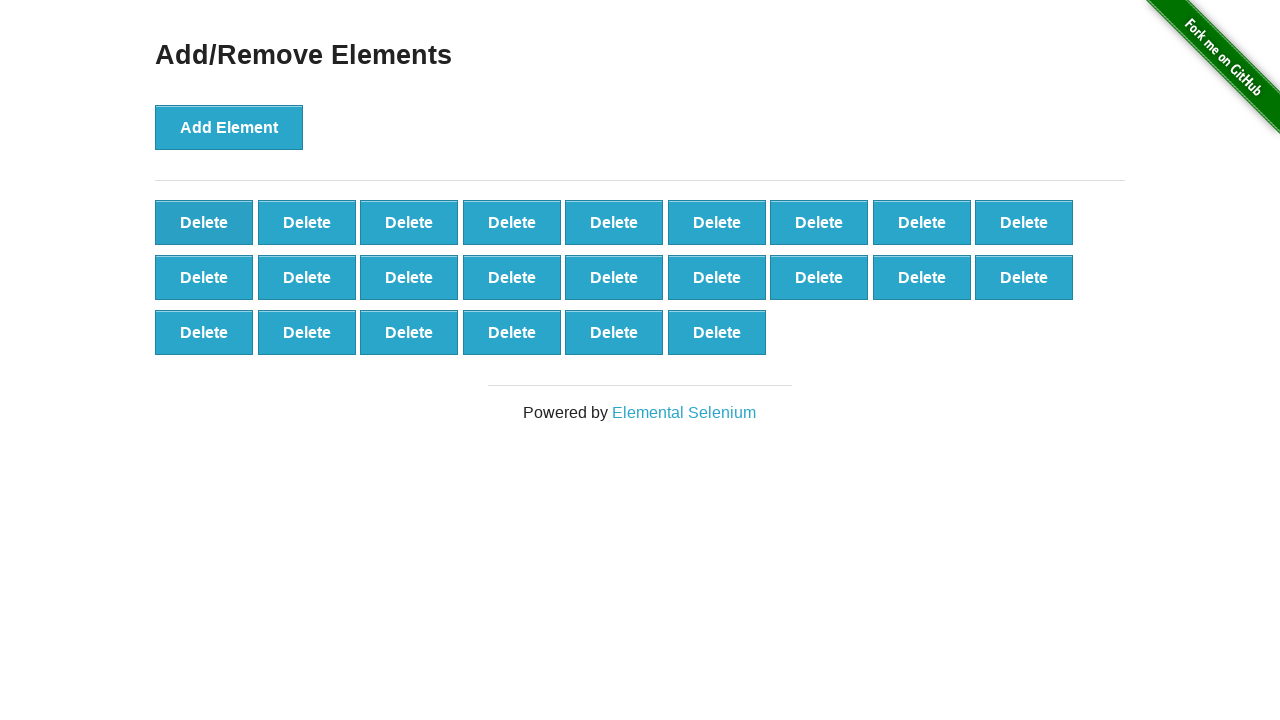

Clicked delete button to remove element (iteration 77/80) at (204, 222) on button.added-manually >> nth=0
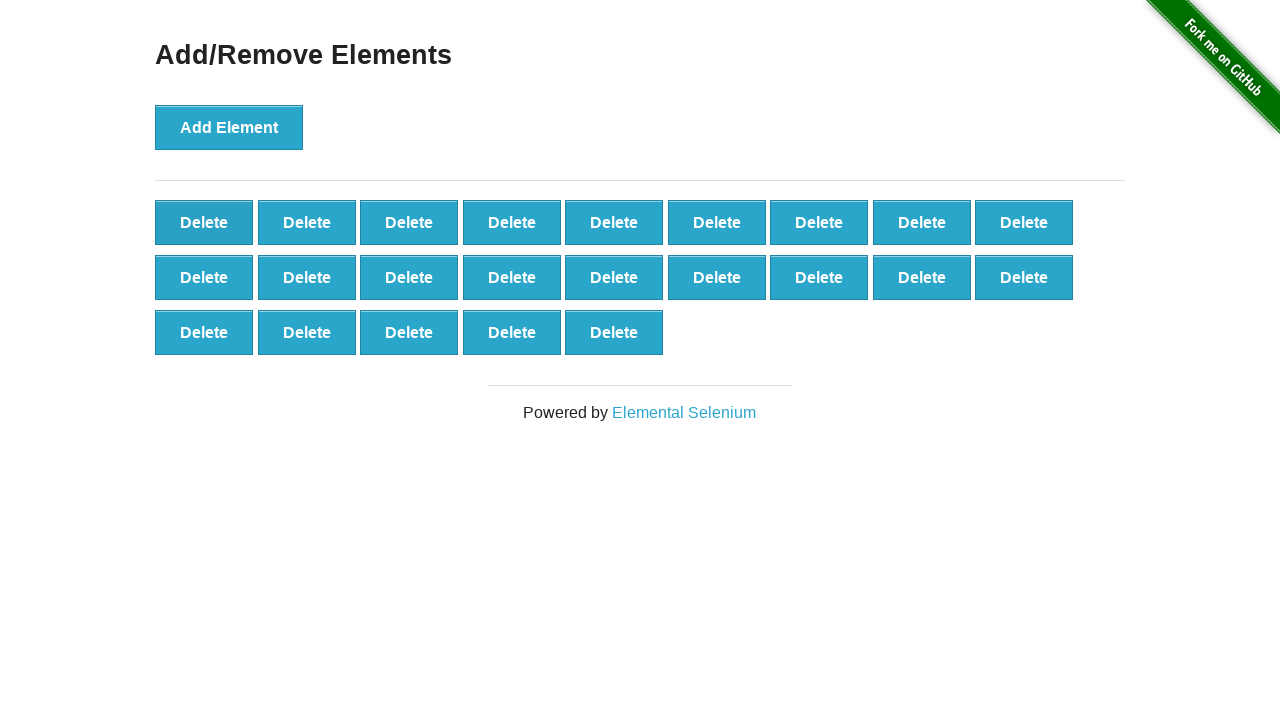

Clicked delete button to remove element (iteration 78/80) at (204, 222) on button.added-manually >> nth=0
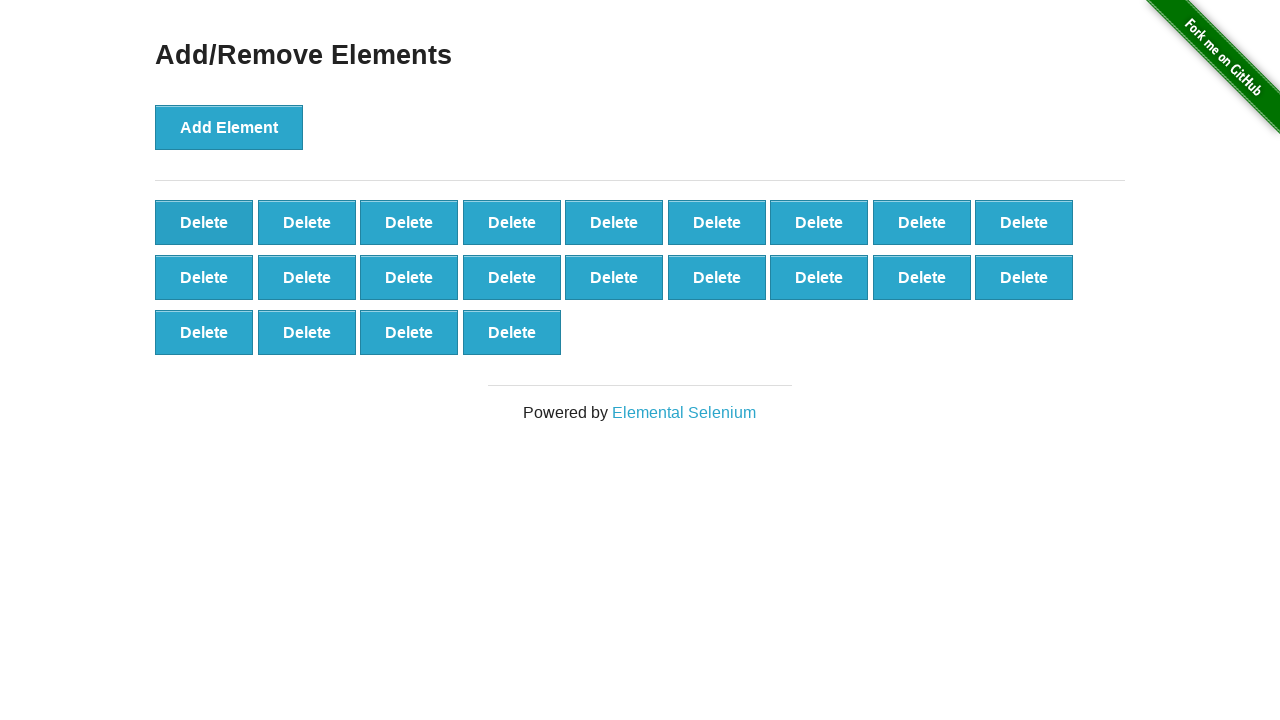

Clicked delete button to remove element (iteration 79/80) at (204, 222) on button.added-manually >> nth=0
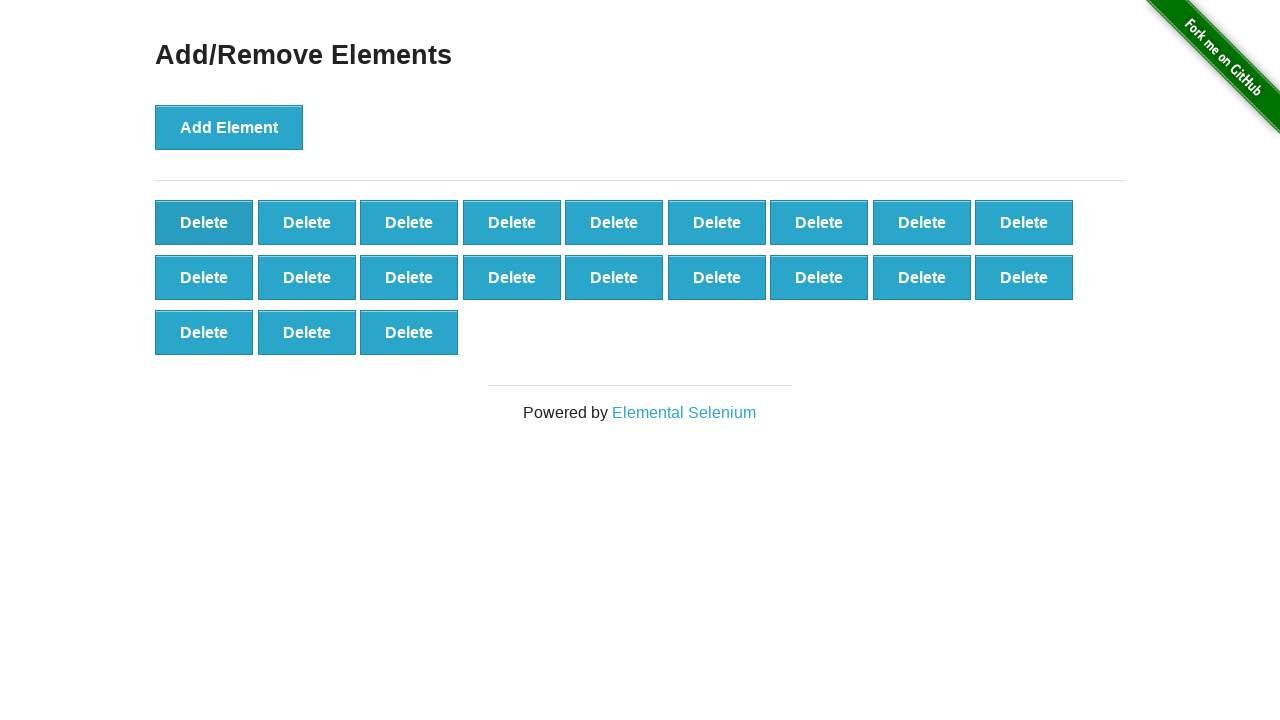

Clicked delete button to remove element (iteration 80/80) at (204, 222) on button.added-manually >> nth=0
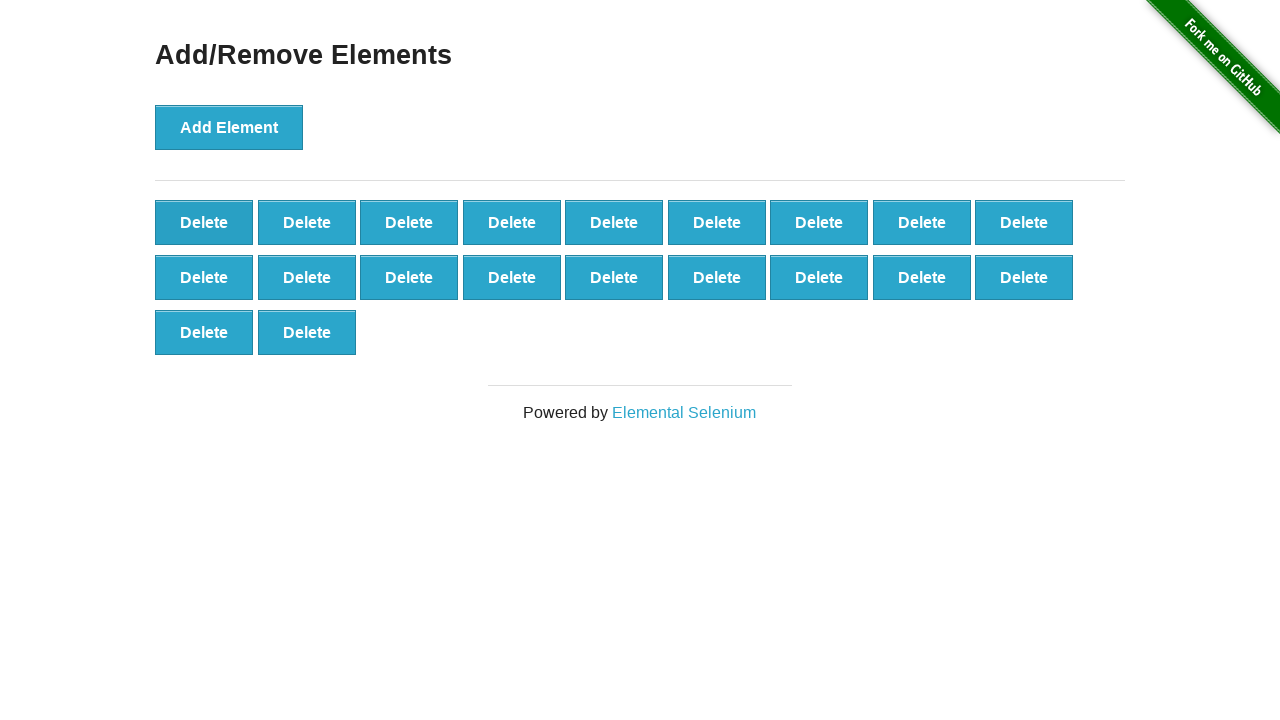

Counted remaining delete buttons: 20
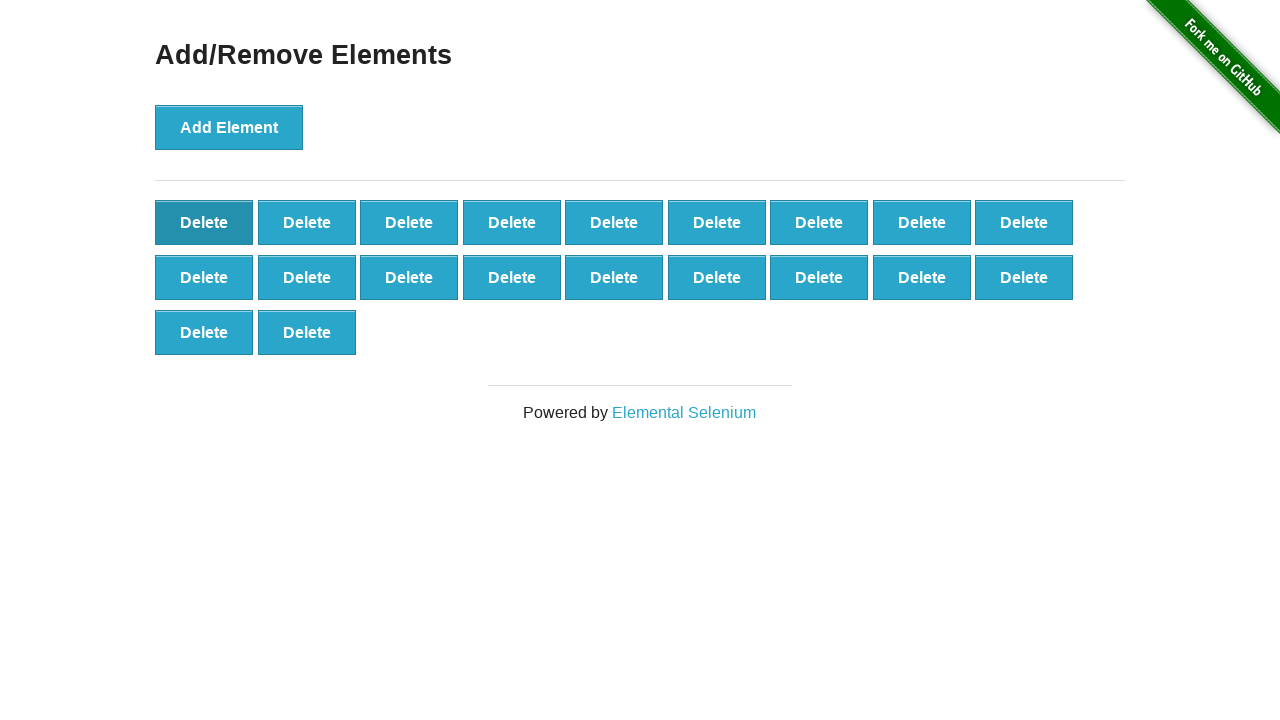

Verified that exactly 20 delete buttons remain (100 - 80 = 20)
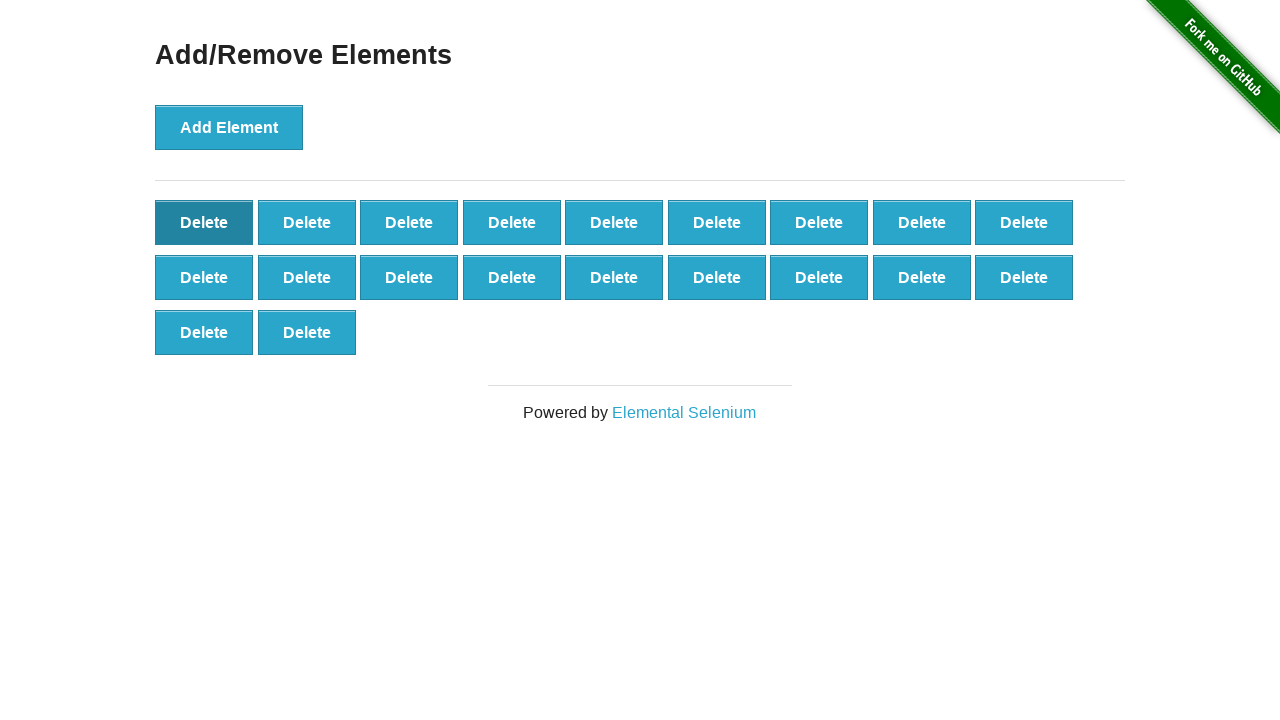

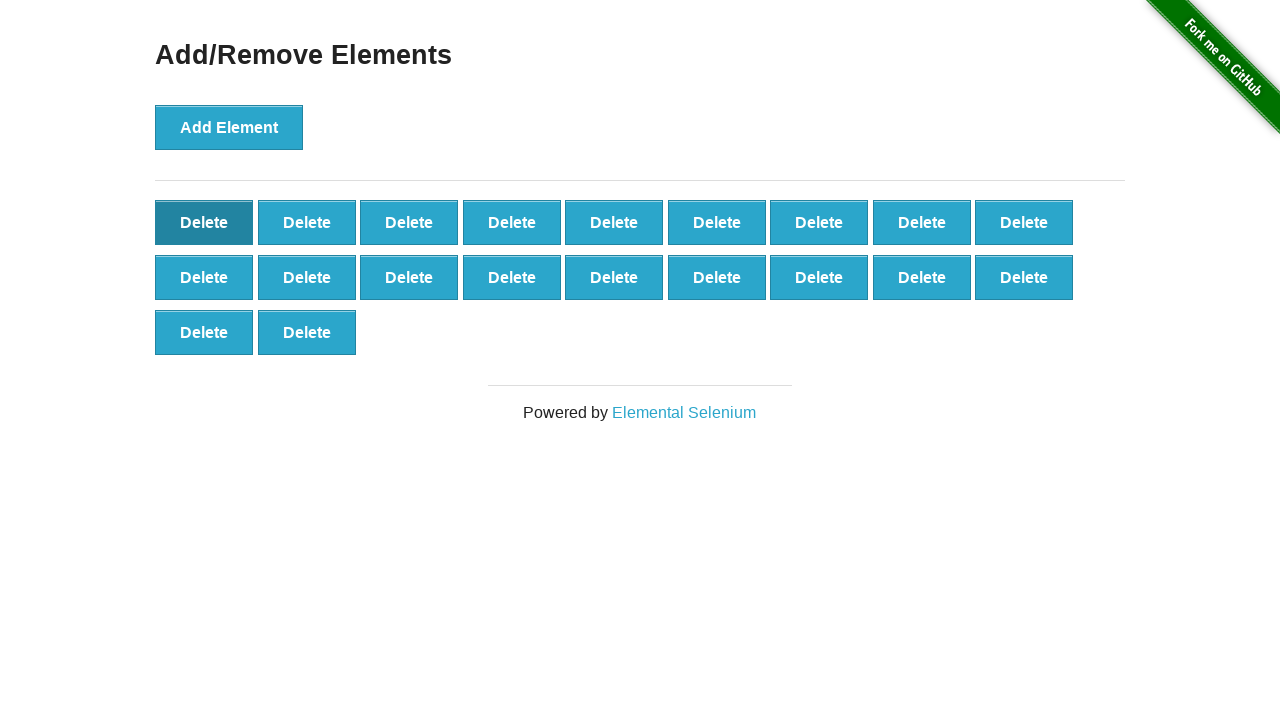